Tests date picker functionality by opening the calendar, navigating to a specific month/year (June 2020), and selecting a specific date (30th)

Starting URL: https://testautomationpractice.blogspot.com/

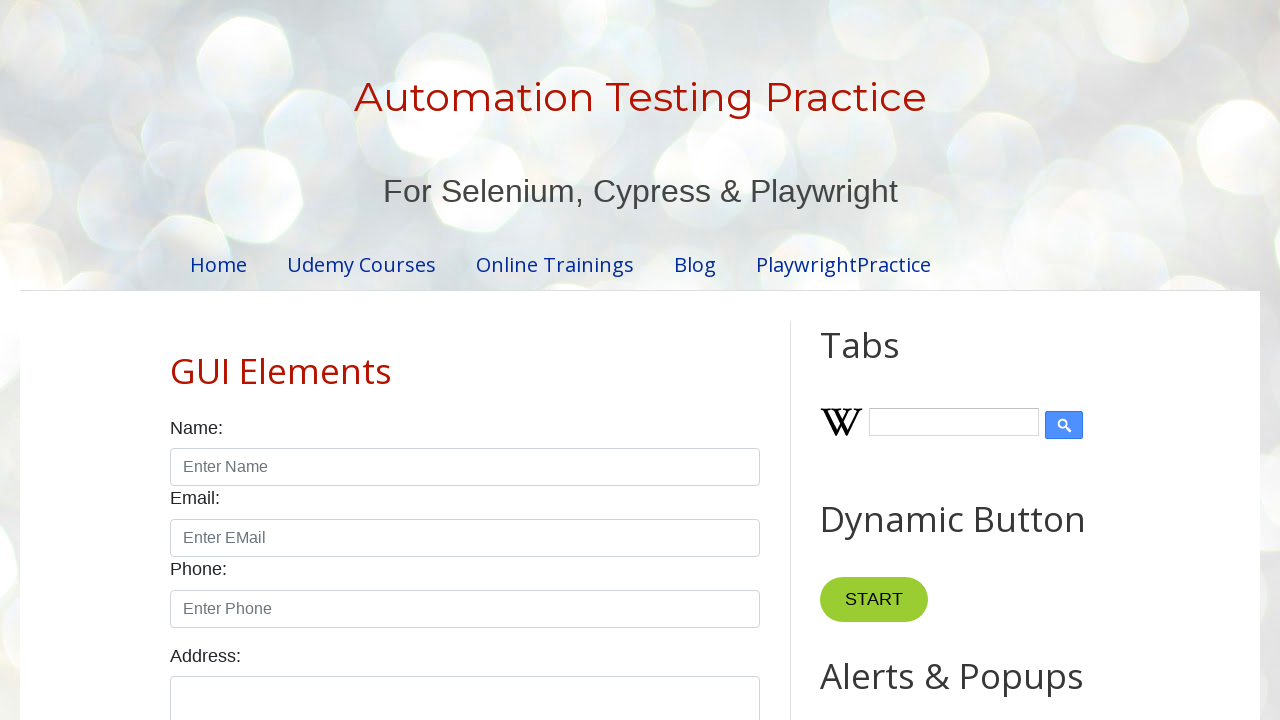

Clicked on date picker to open calendar at (515, 360) on #datepicker
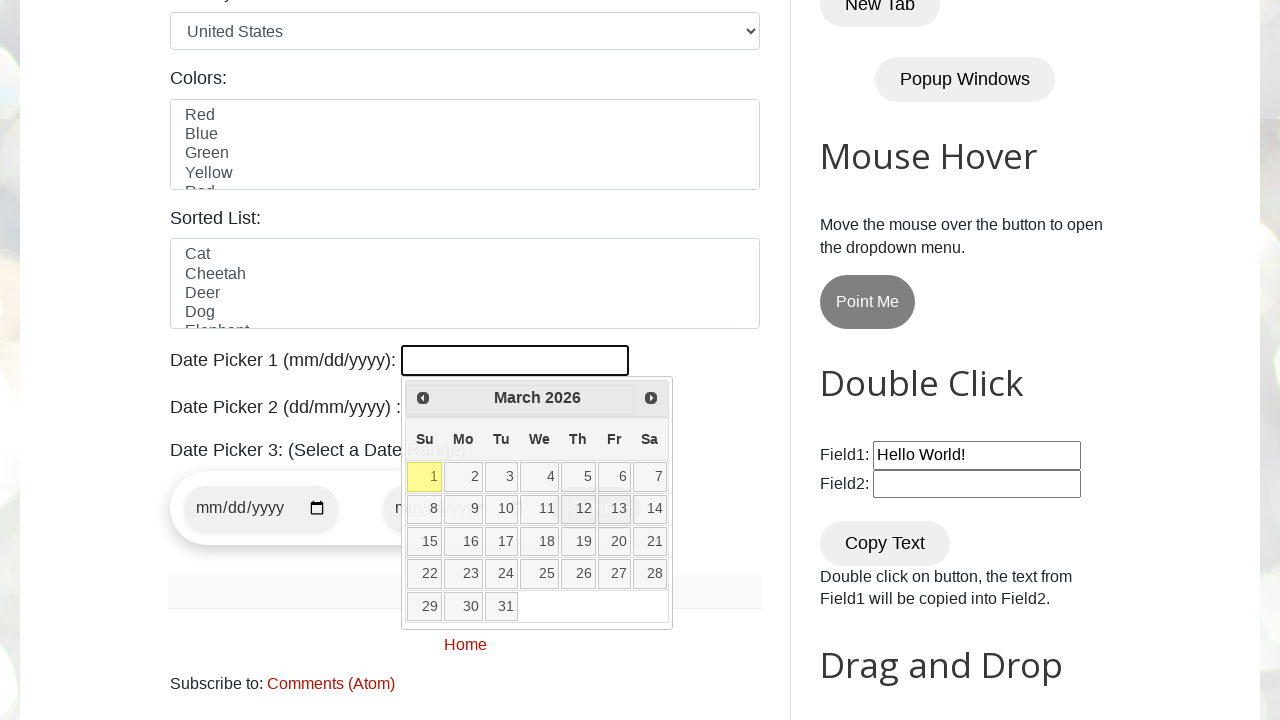

Retrieved current year from date picker
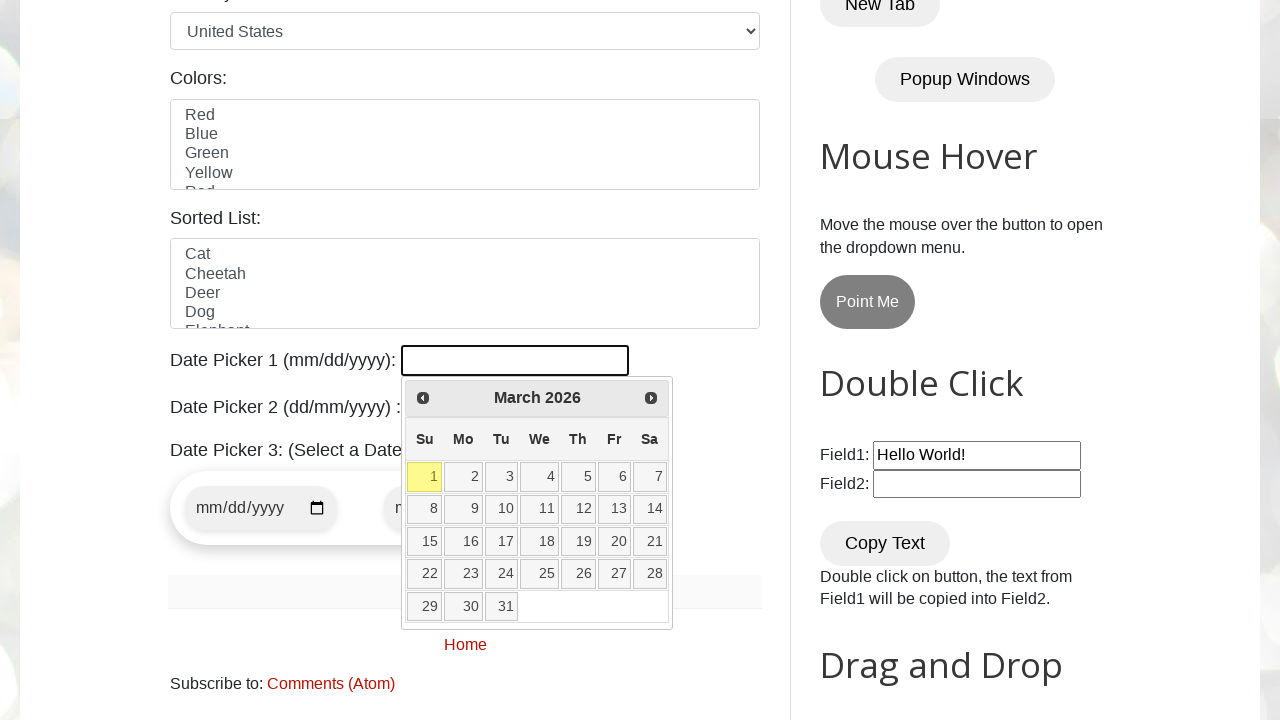

Retrieved current month from date picker
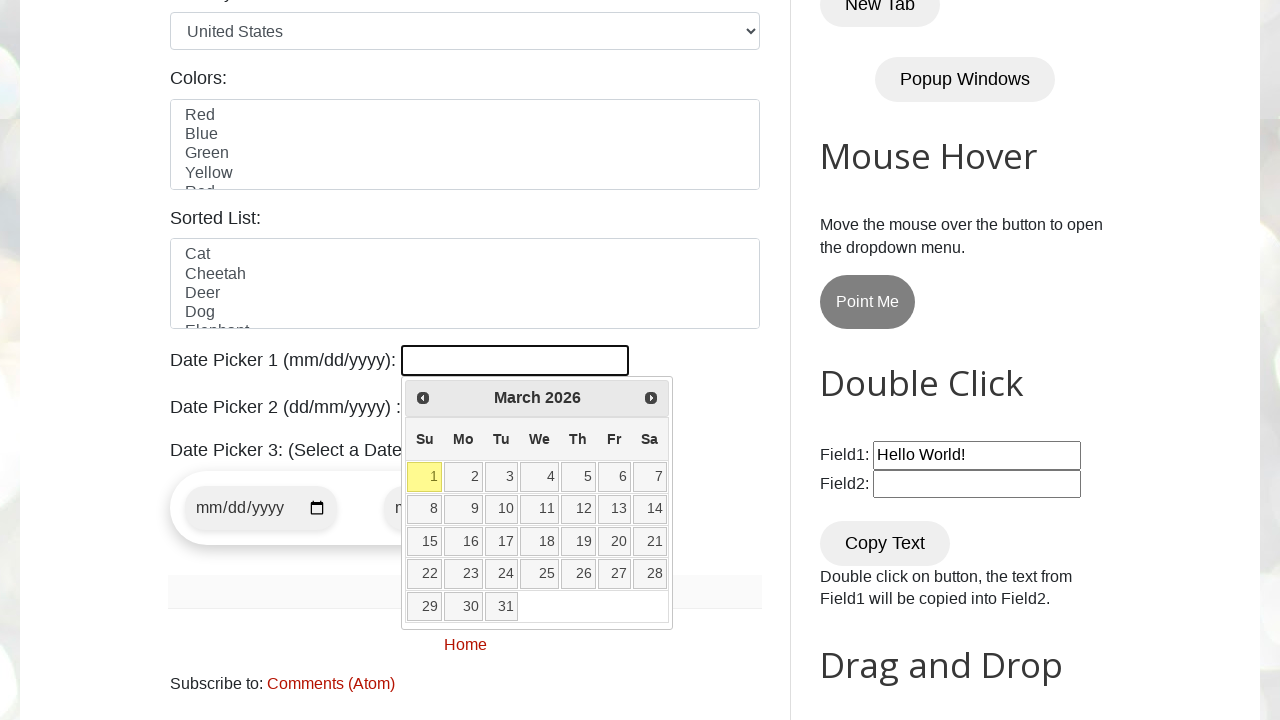

Clicked previous button to navigate to earlier month at (423, 398) on [title='Prev']
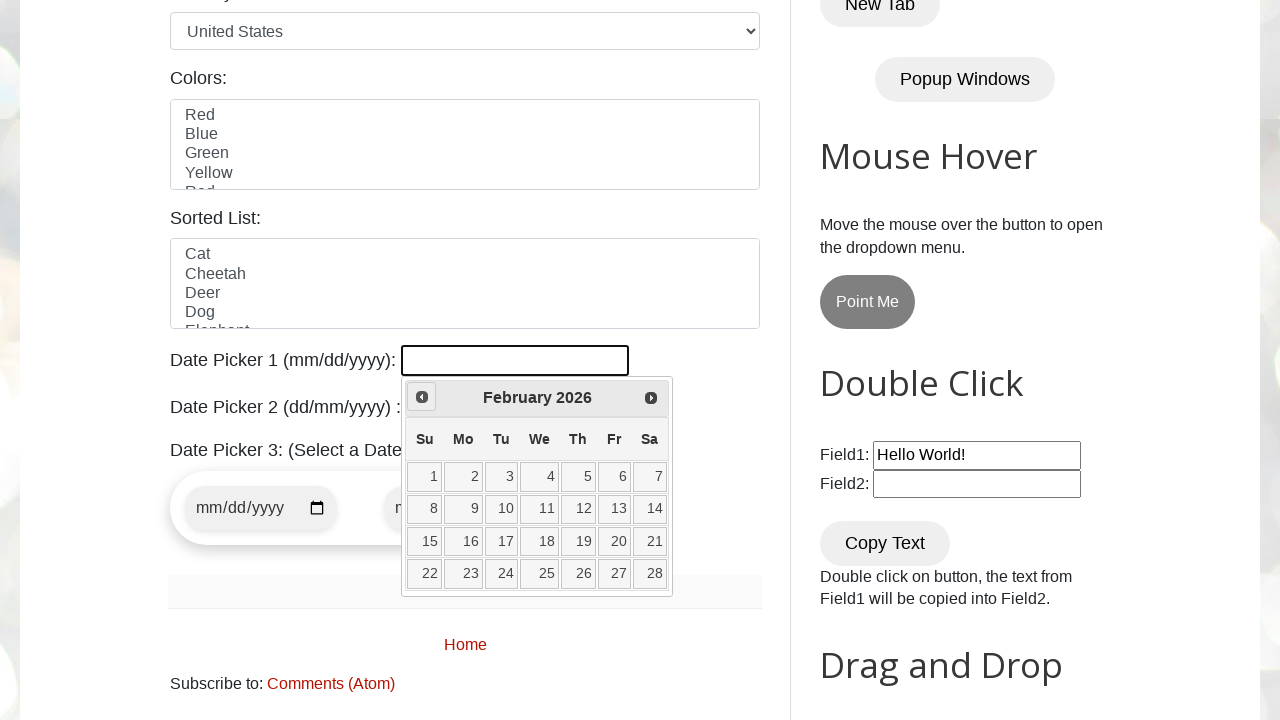

Retrieved current year from date picker
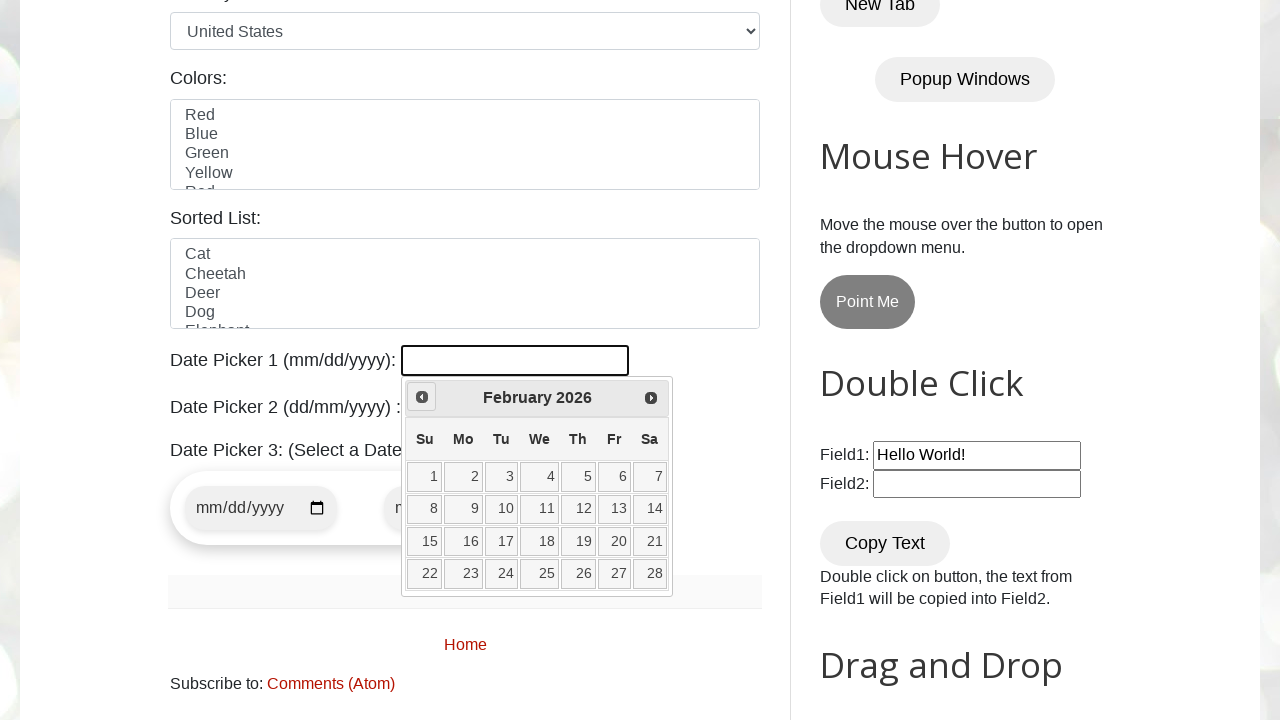

Retrieved current month from date picker
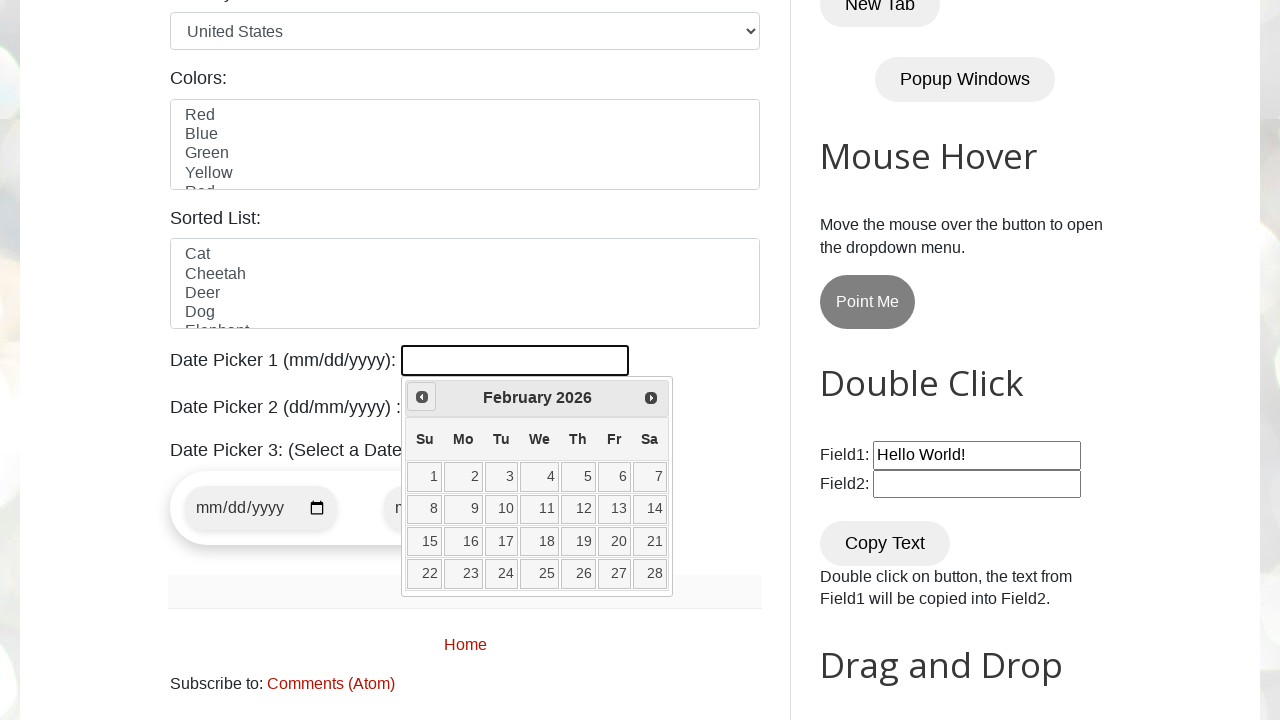

Clicked previous button to navigate to earlier month at (422, 397) on [title='Prev']
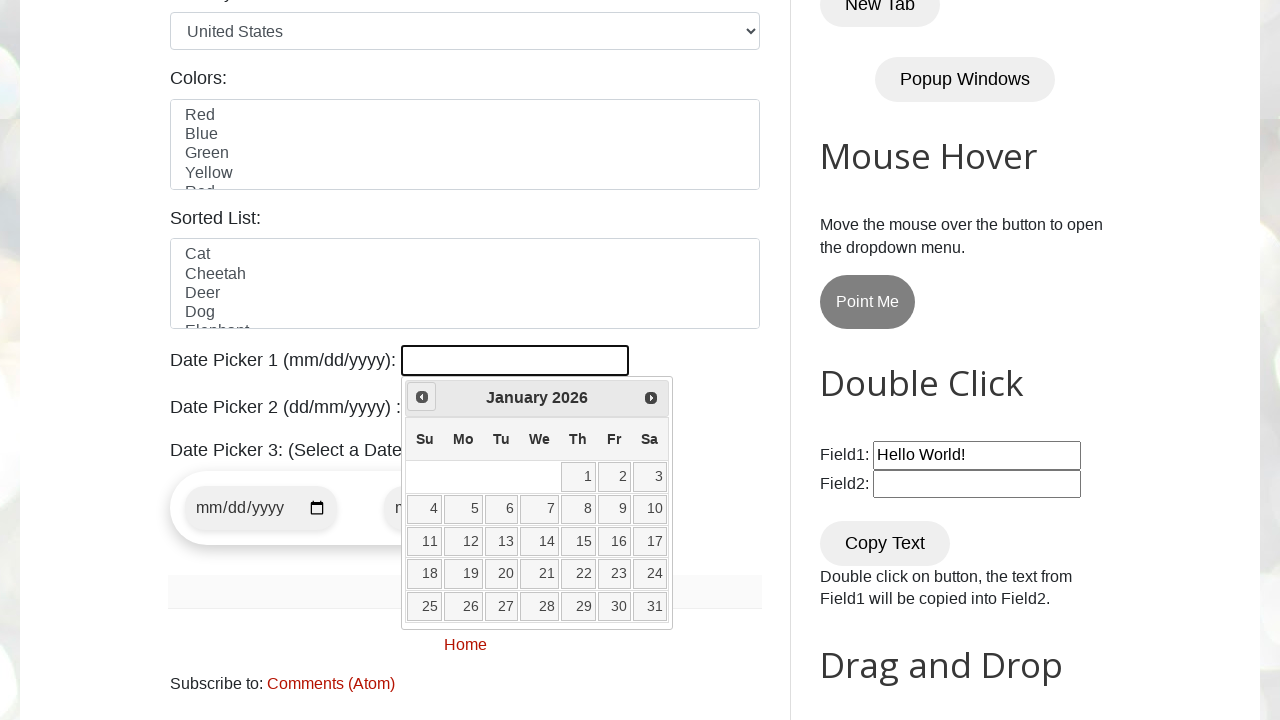

Retrieved current year from date picker
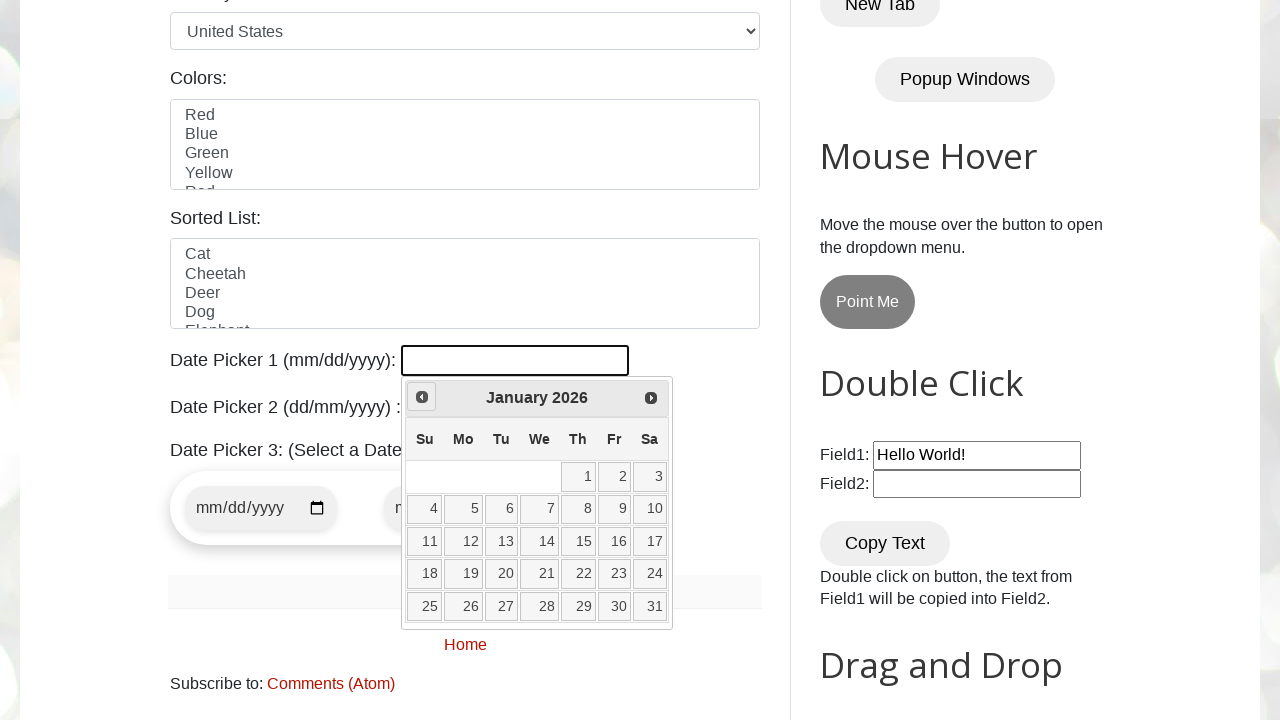

Retrieved current month from date picker
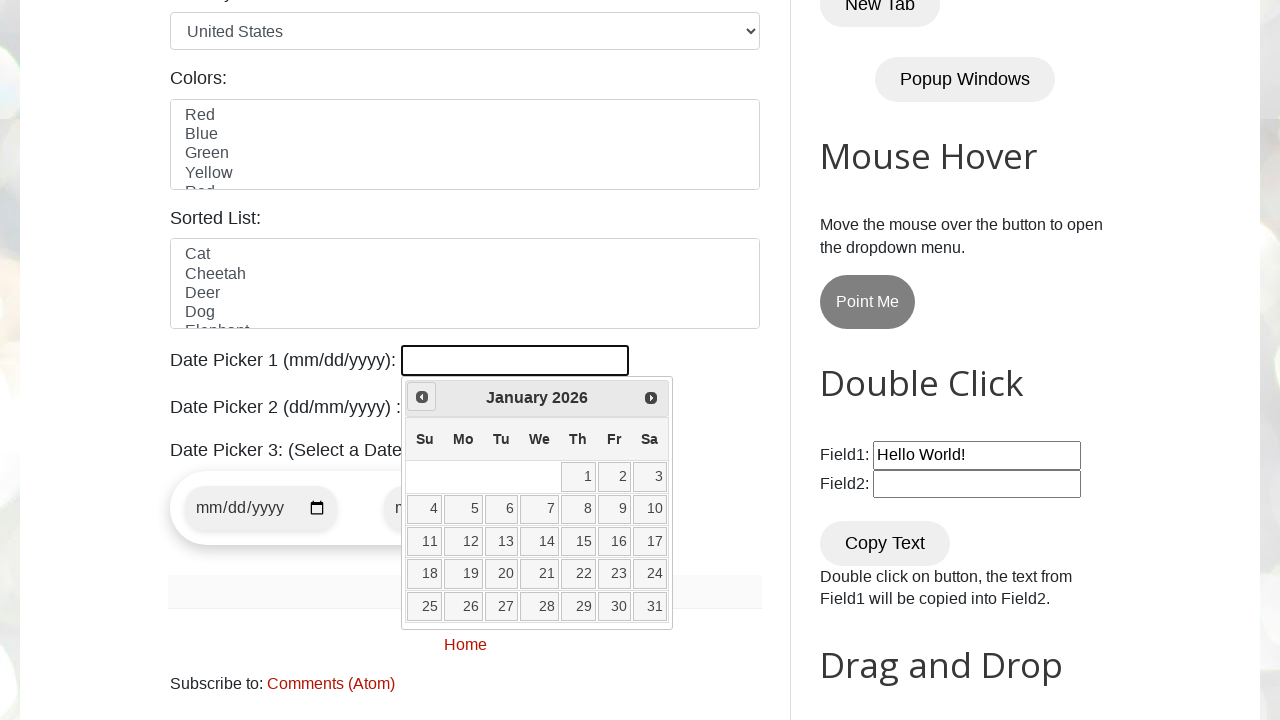

Clicked previous button to navigate to earlier month at (422, 397) on [title='Prev']
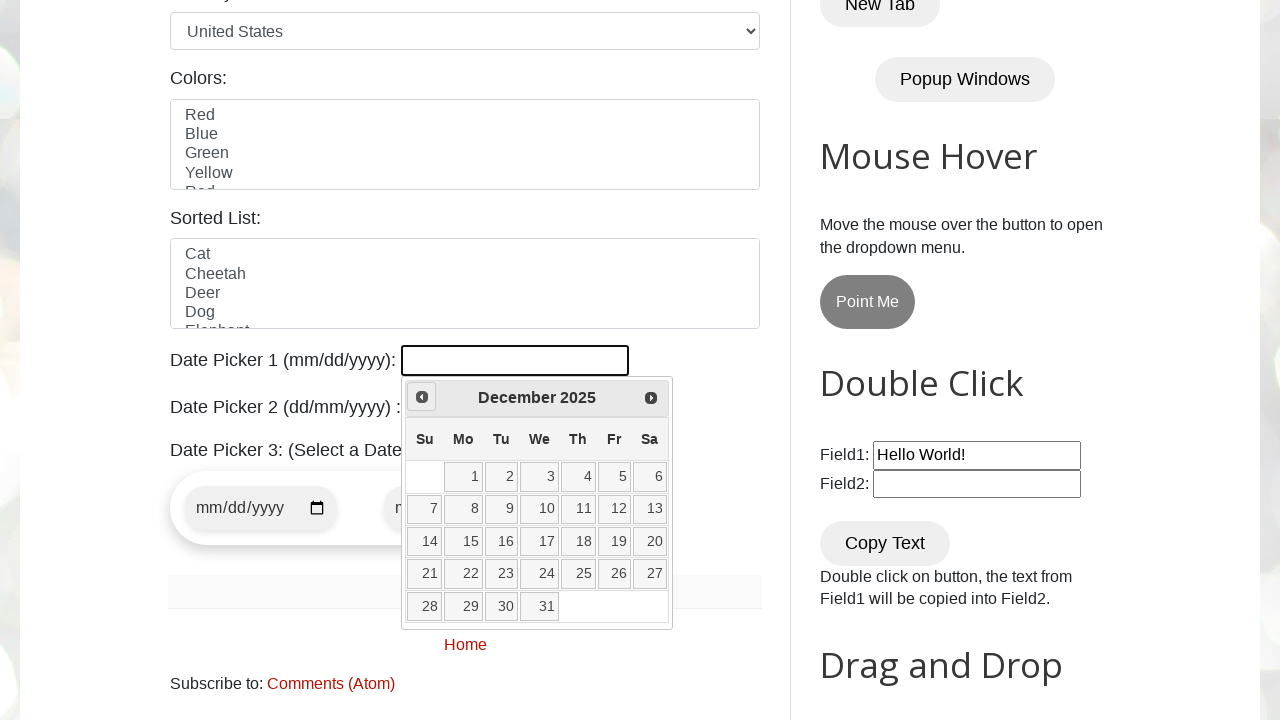

Retrieved current year from date picker
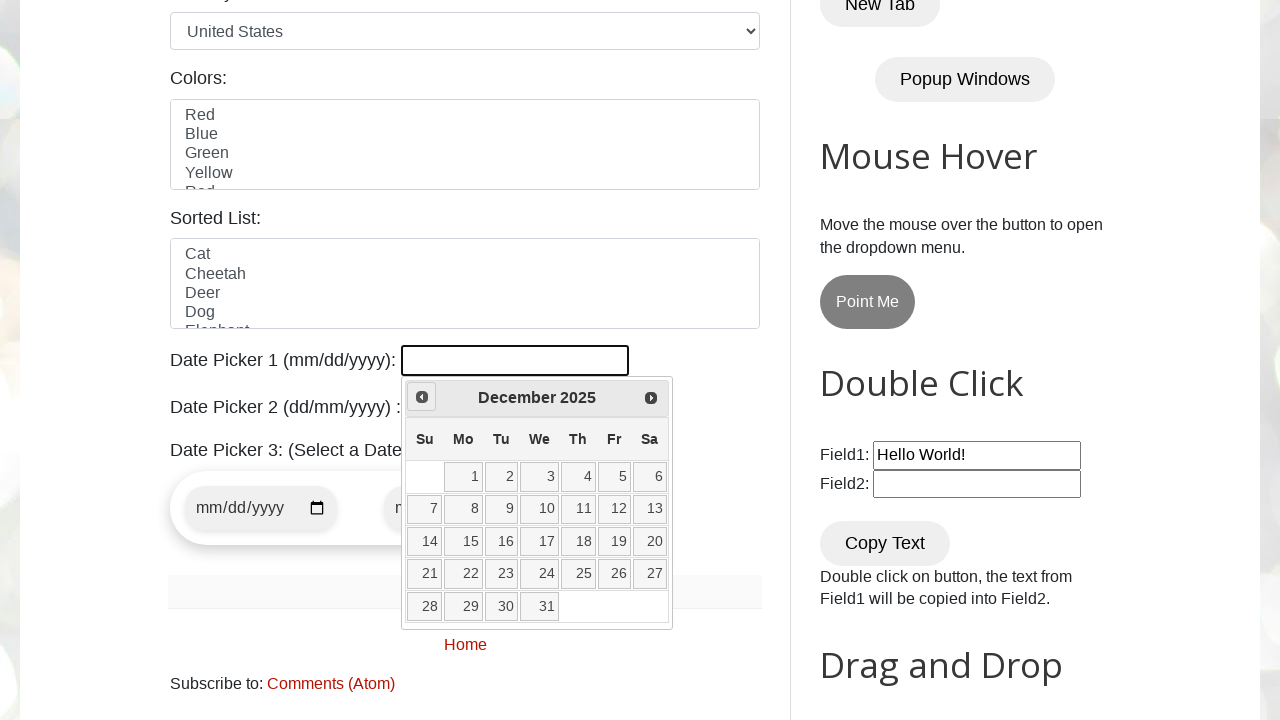

Retrieved current month from date picker
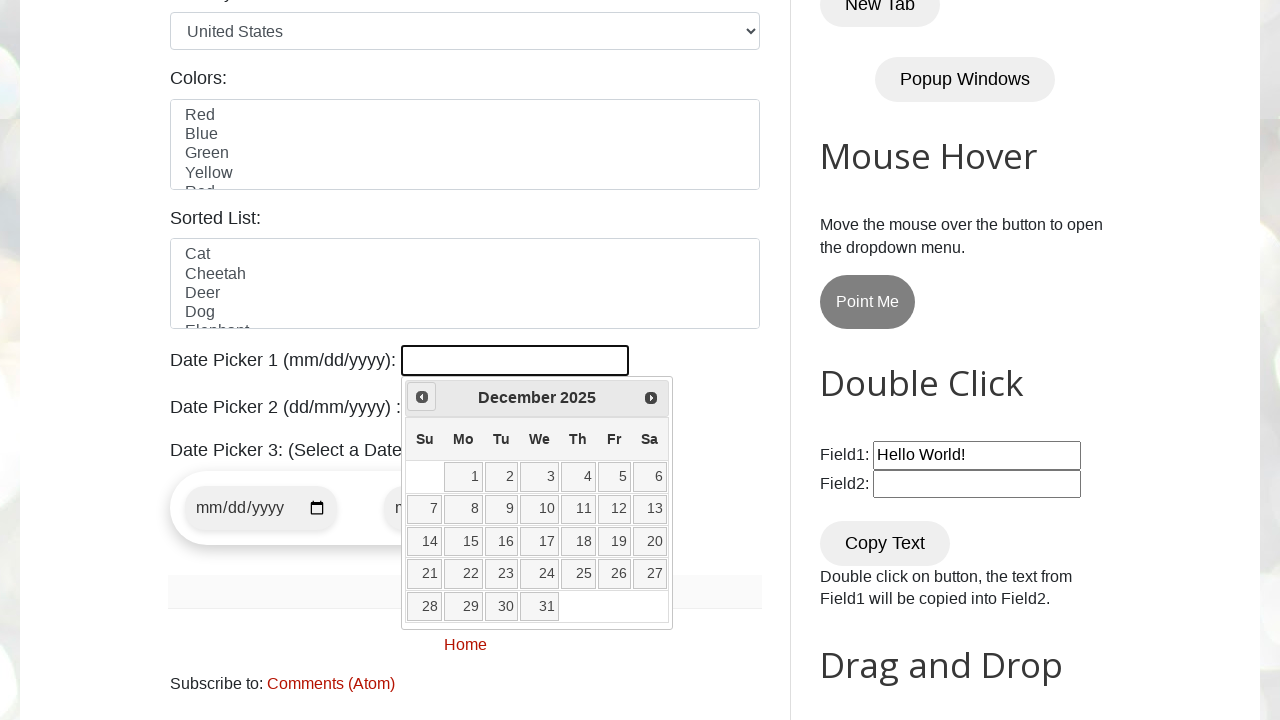

Clicked previous button to navigate to earlier month at (422, 397) on [title='Prev']
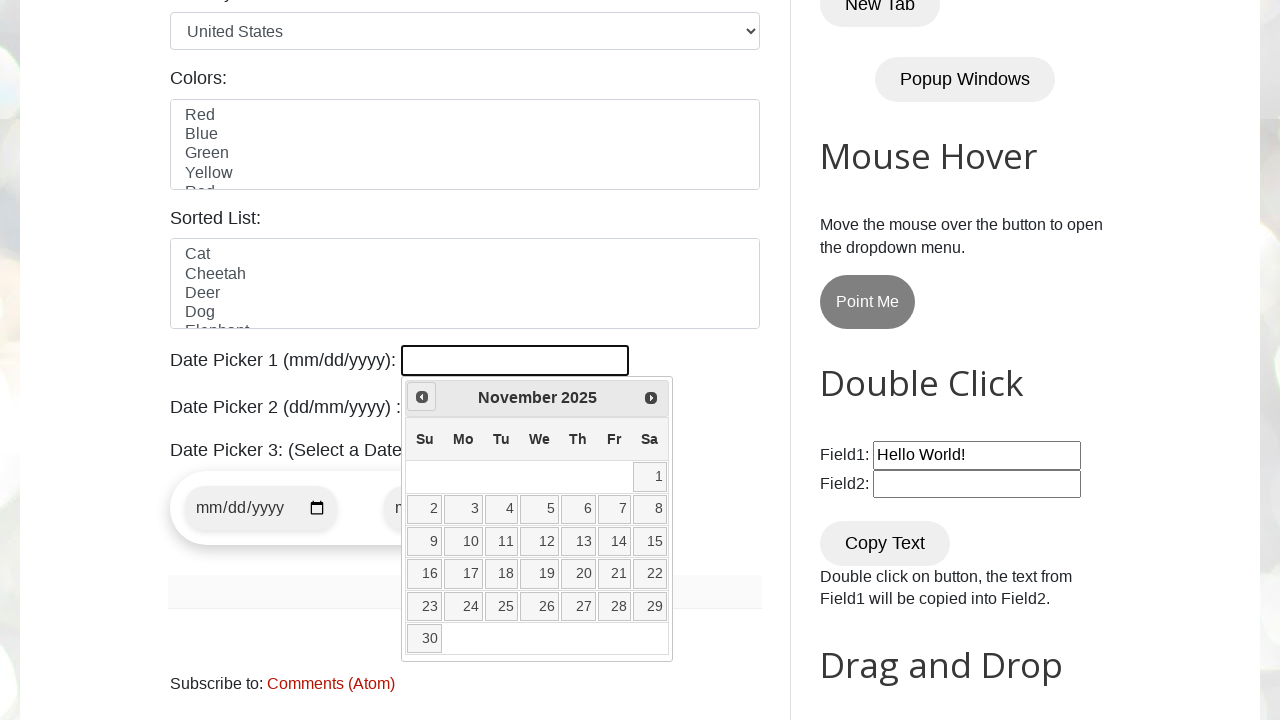

Retrieved current year from date picker
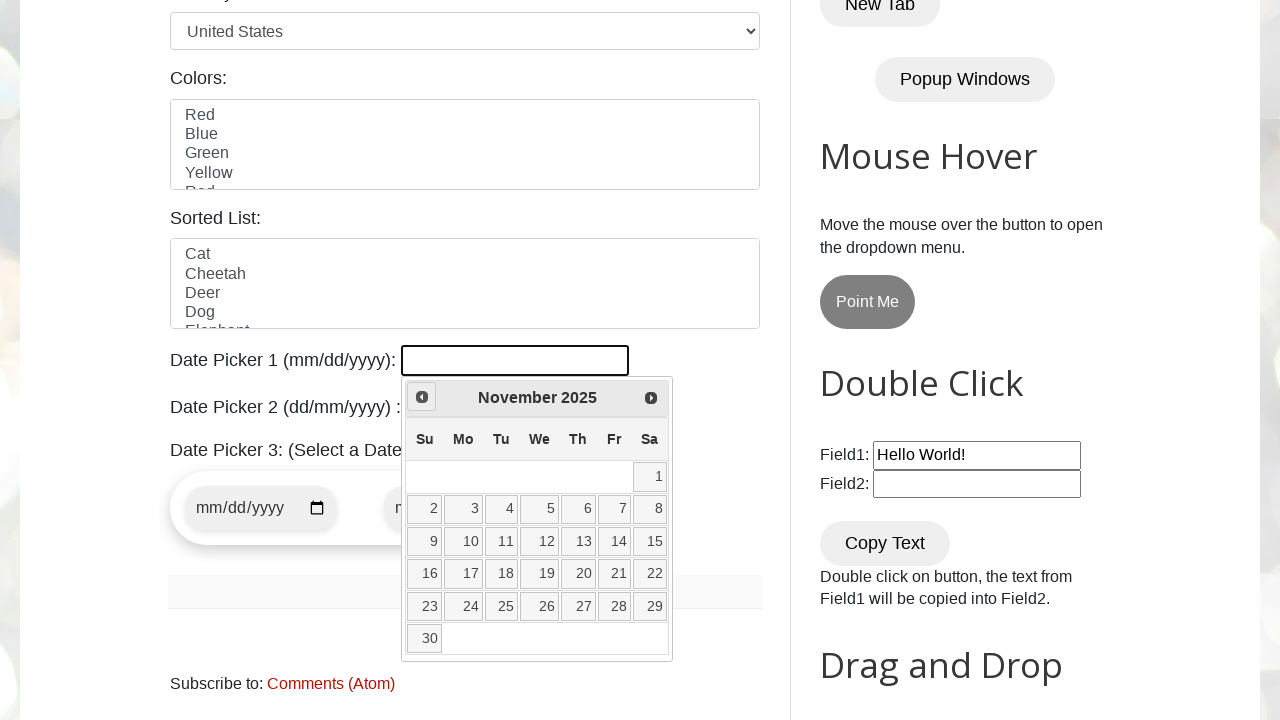

Retrieved current month from date picker
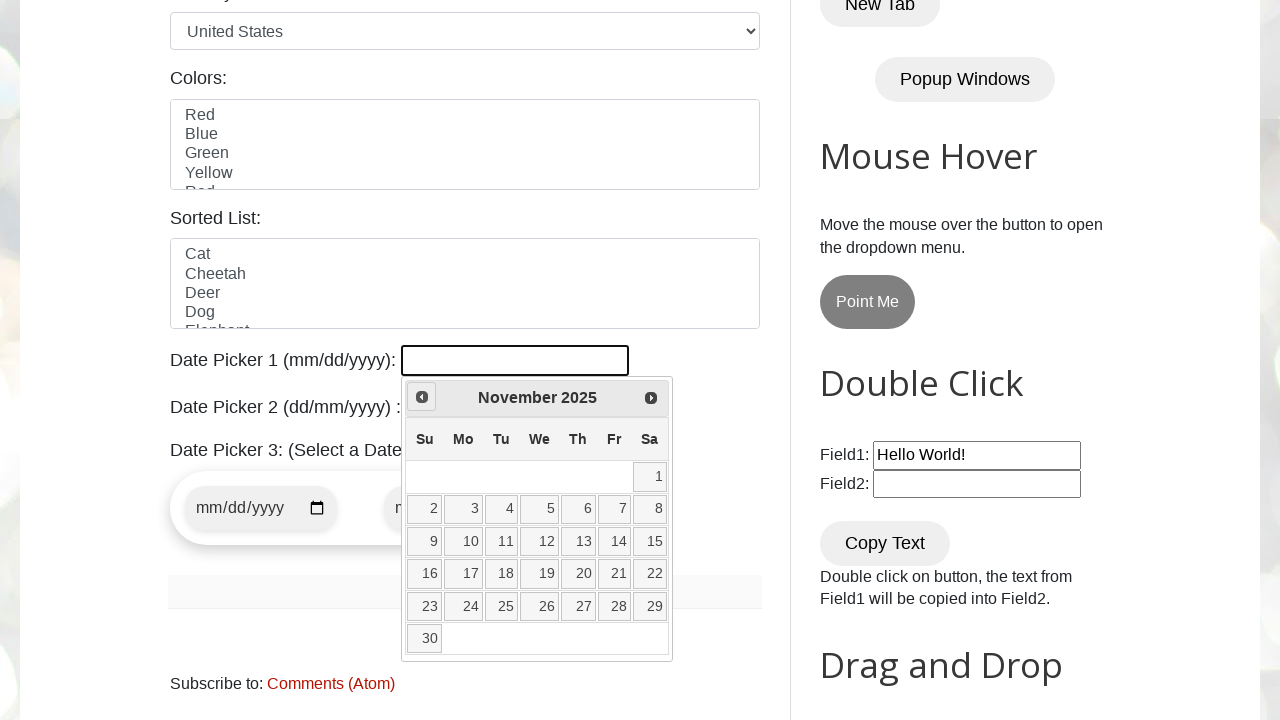

Clicked previous button to navigate to earlier month at (422, 397) on [title='Prev']
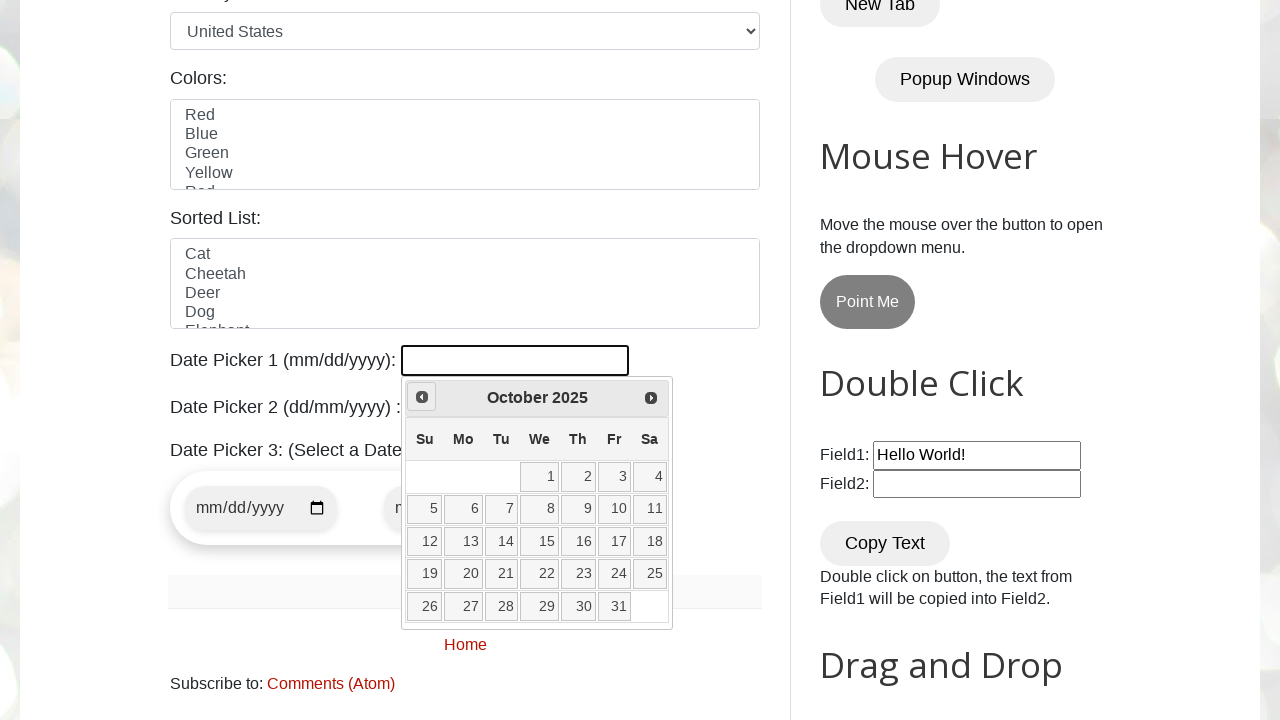

Retrieved current year from date picker
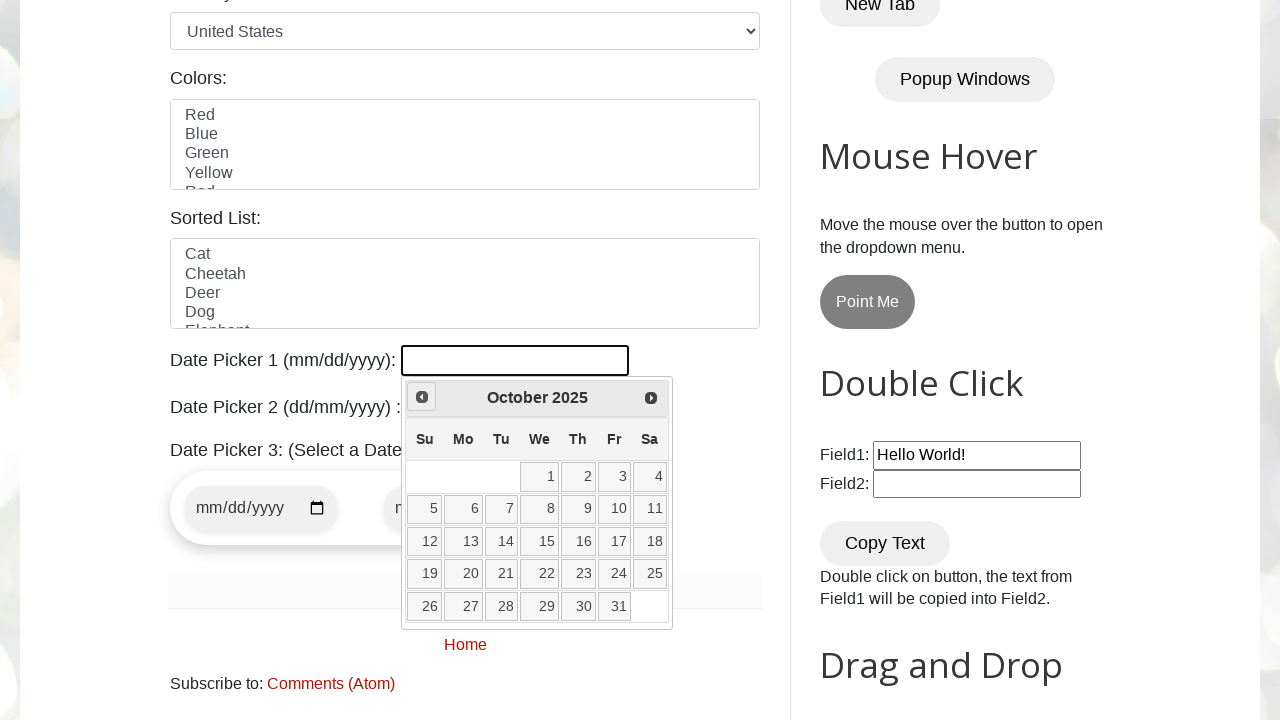

Retrieved current month from date picker
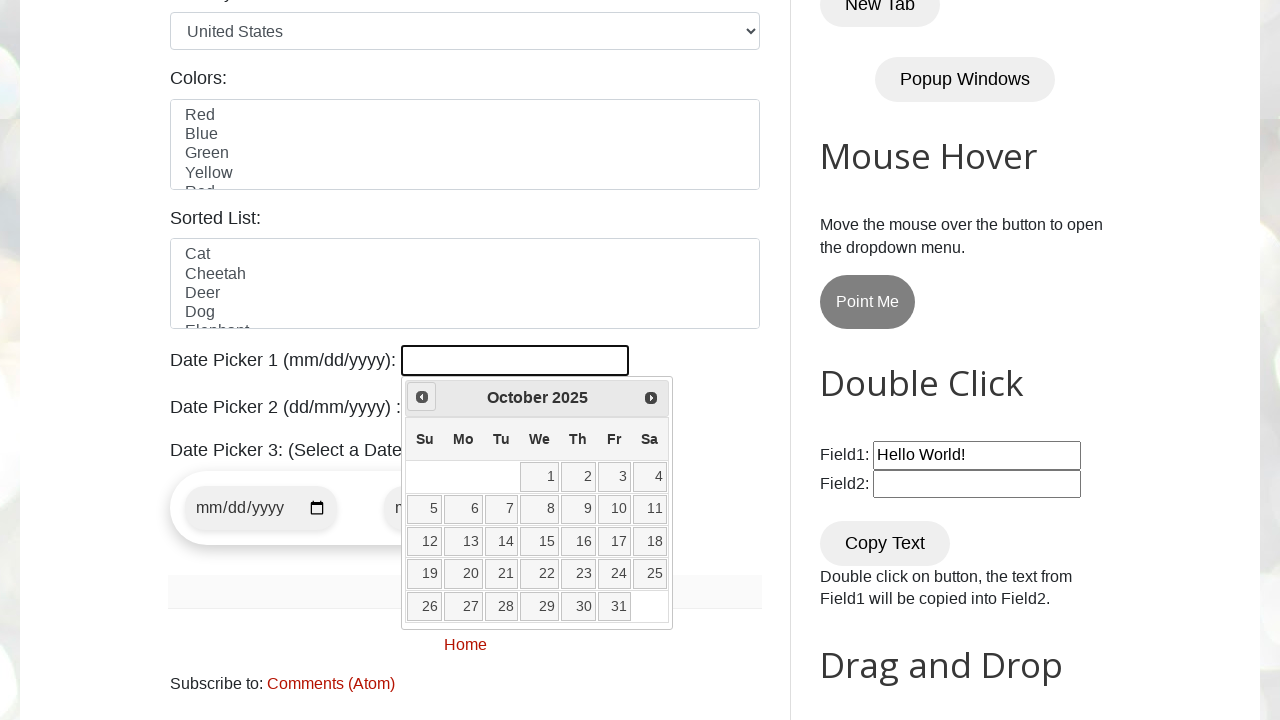

Clicked previous button to navigate to earlier month at (422, 397) on [title='Prev']
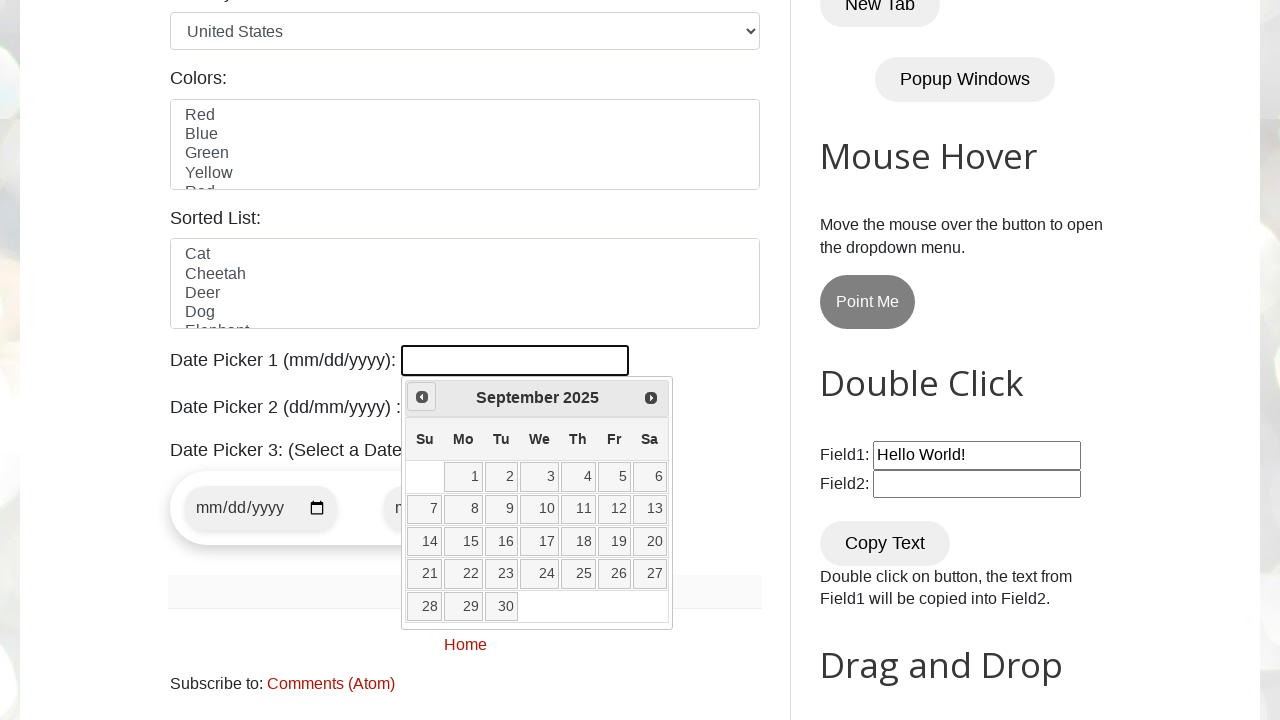

Retrieved current year from date picker
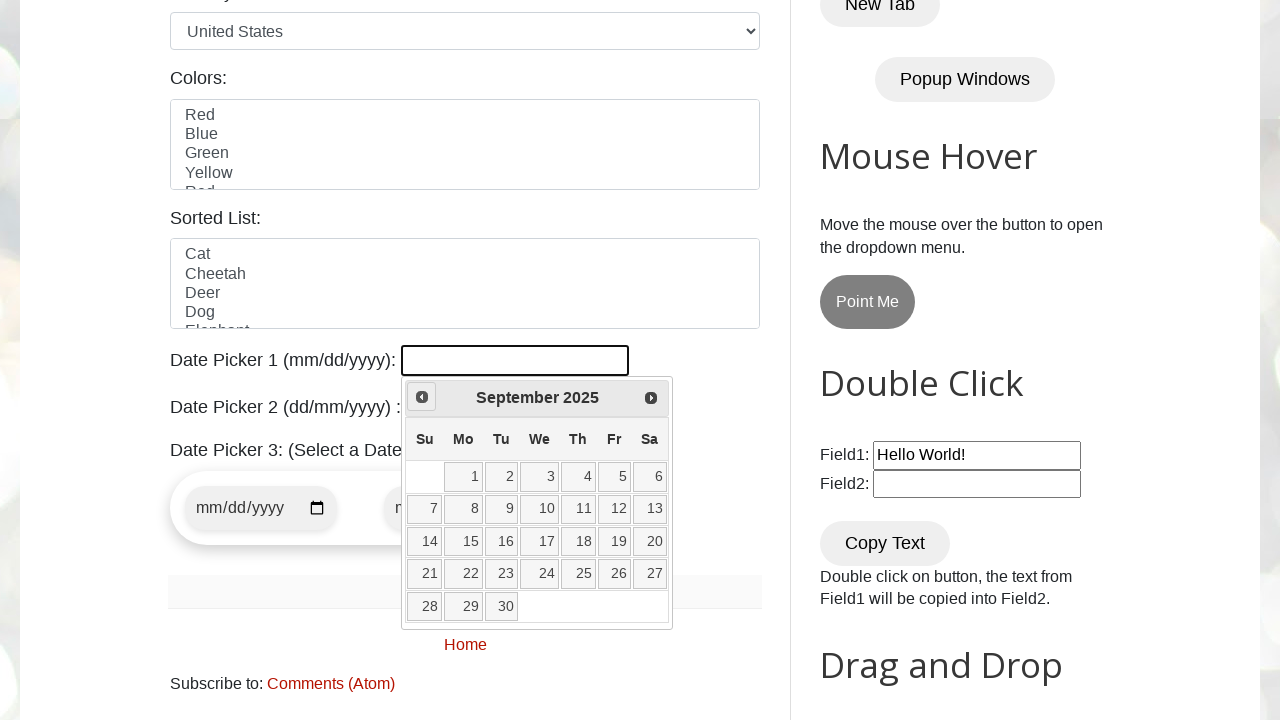

Retrieved current month from date picker
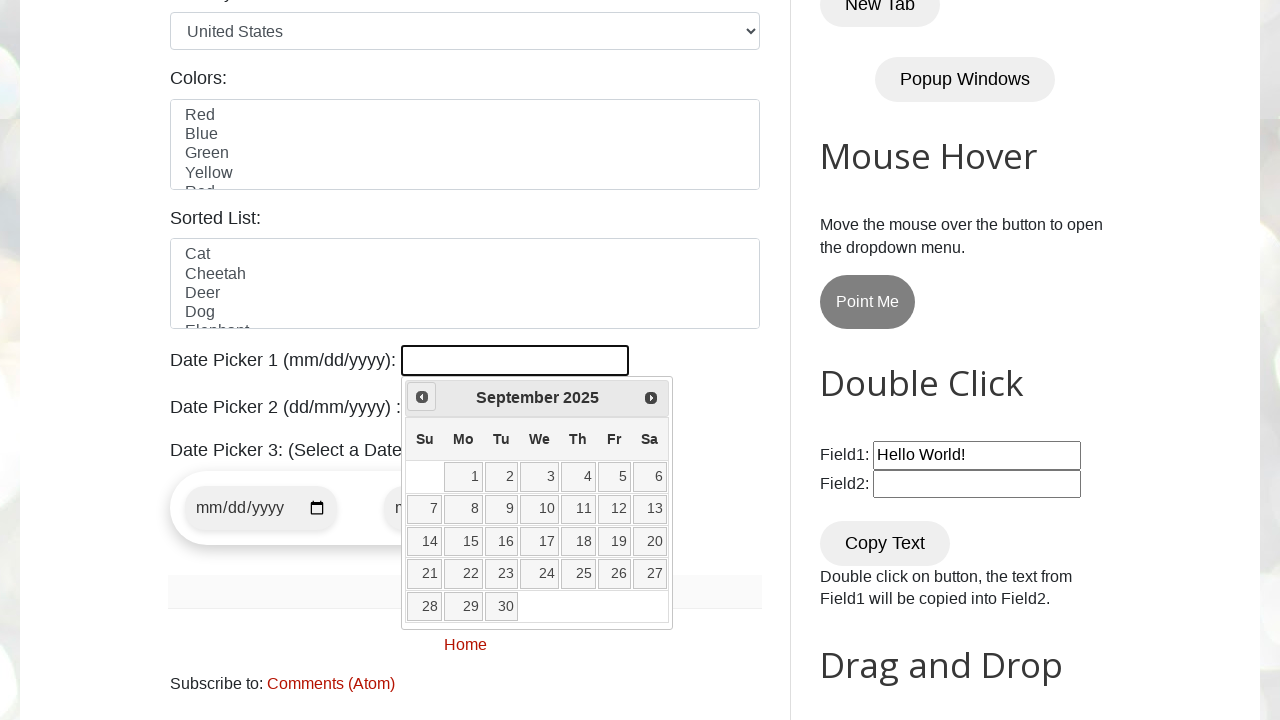

Clicked previous button to navigate to earlier month at (422, 397) on [title='Prev']
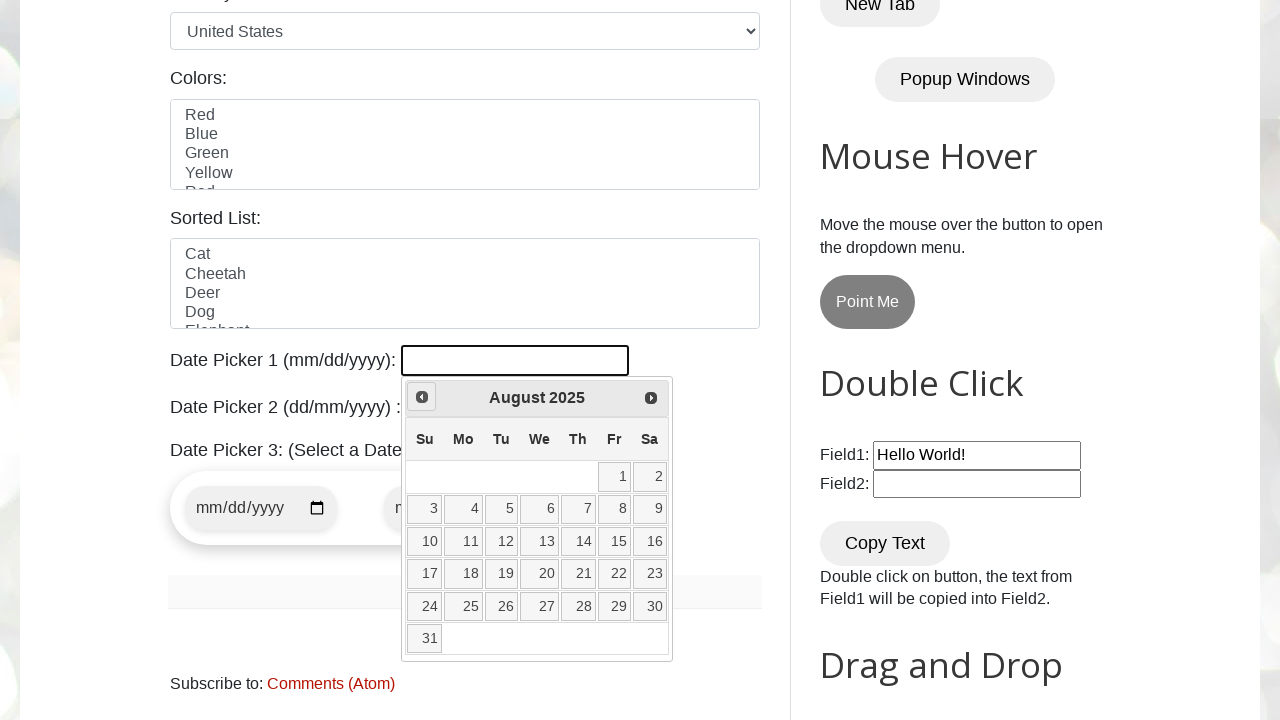

Retrieved current year from date picker
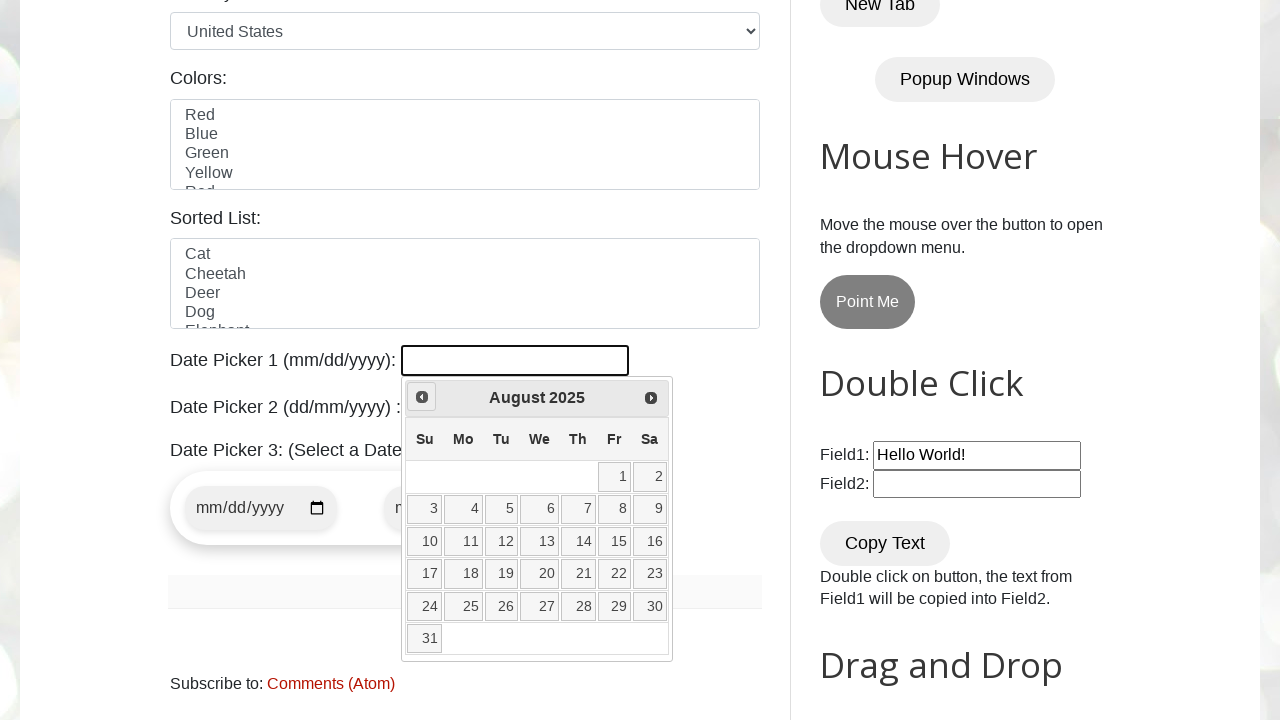

Retrieved current month from date picker
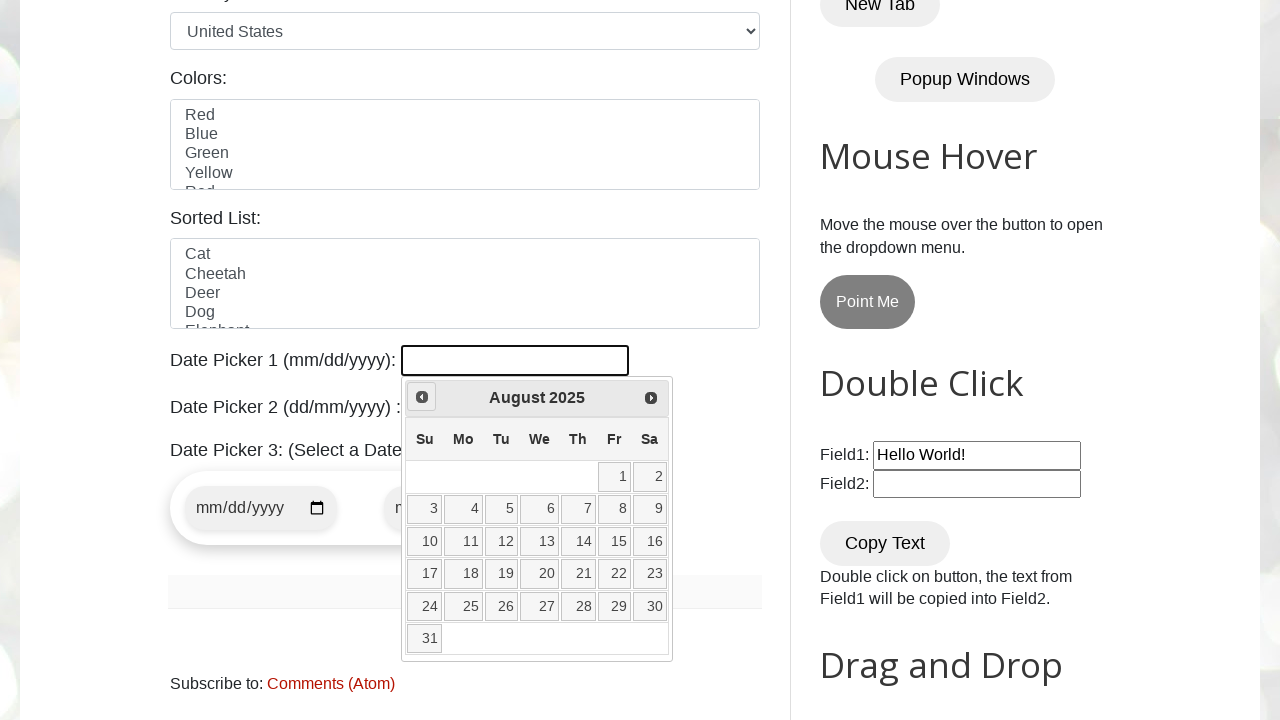

Clicked previous button to navigate to earlier month at (422, 397) on [title='Prev']
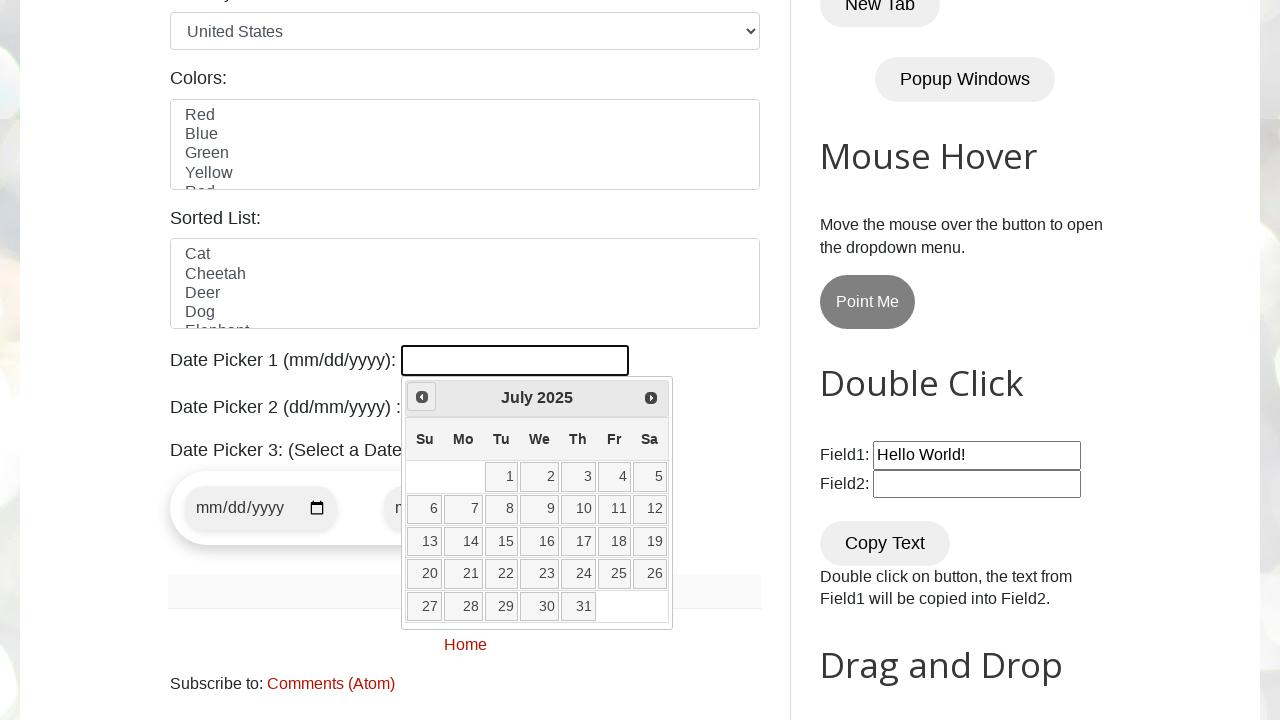

Retrieved current year from date picker
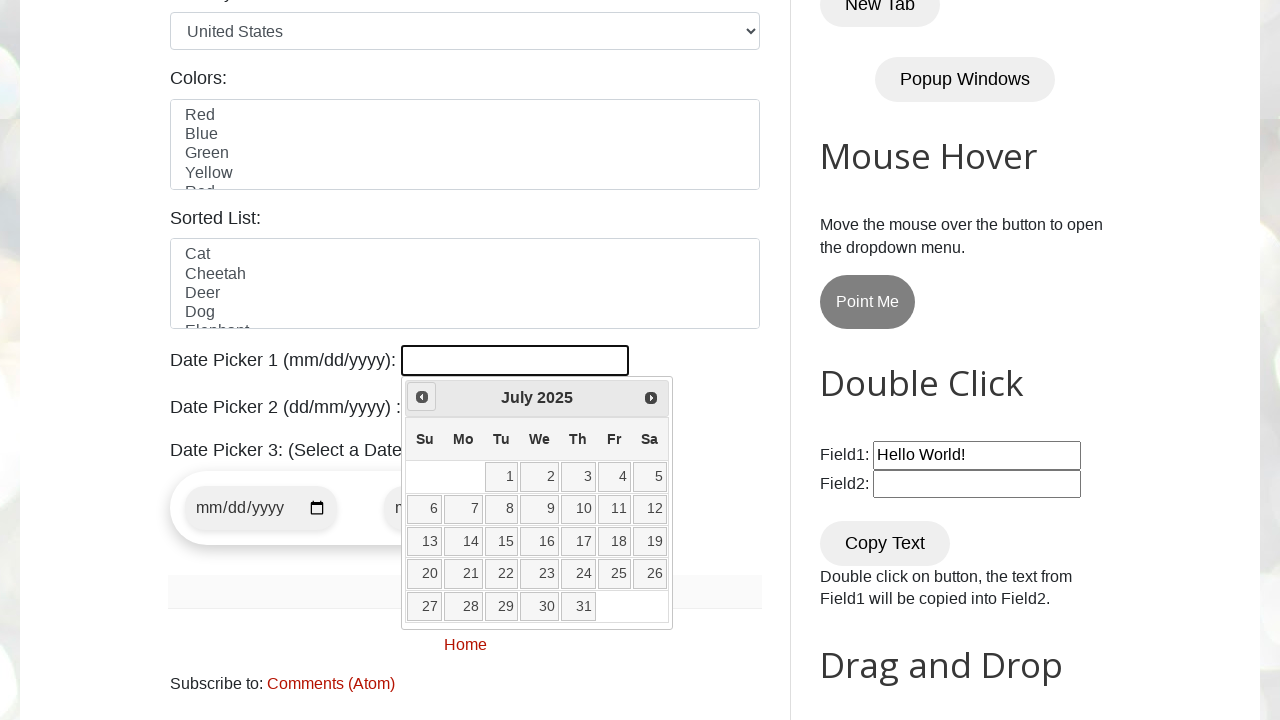

Retrieved current month from date picker
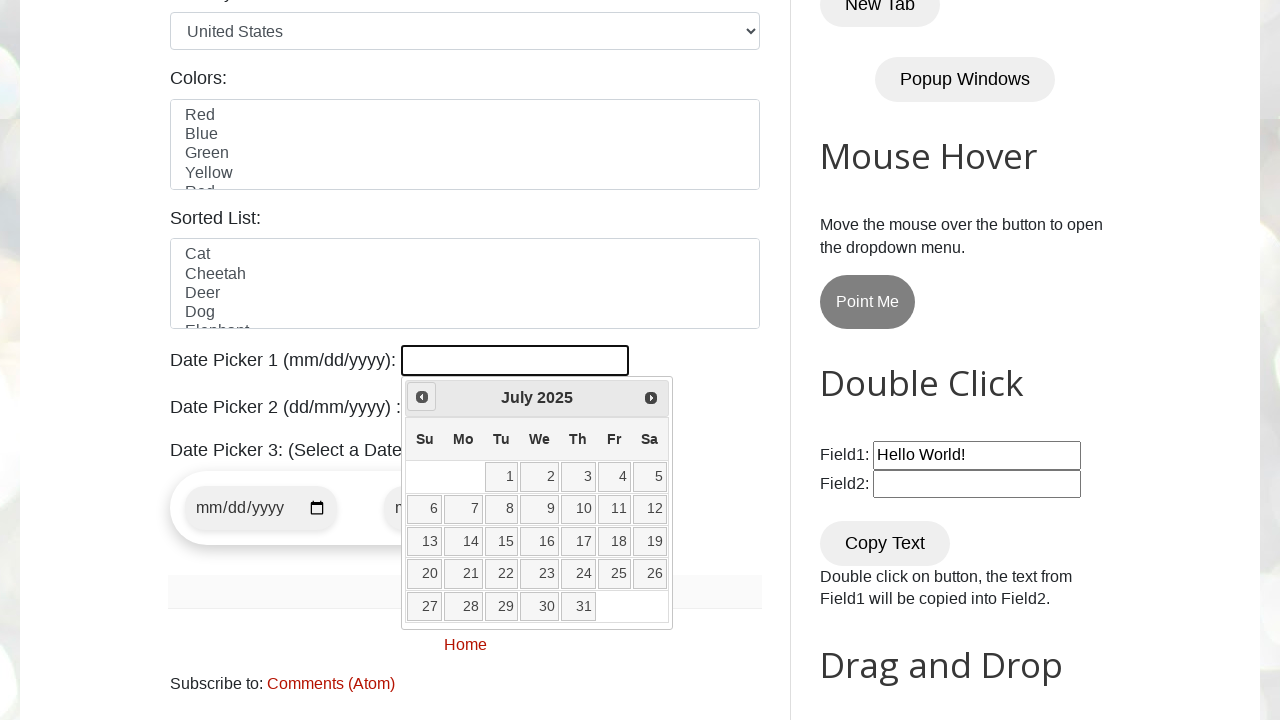

Clicked previous button to navigate to earlier month at (422, 397) on [title='Prev']
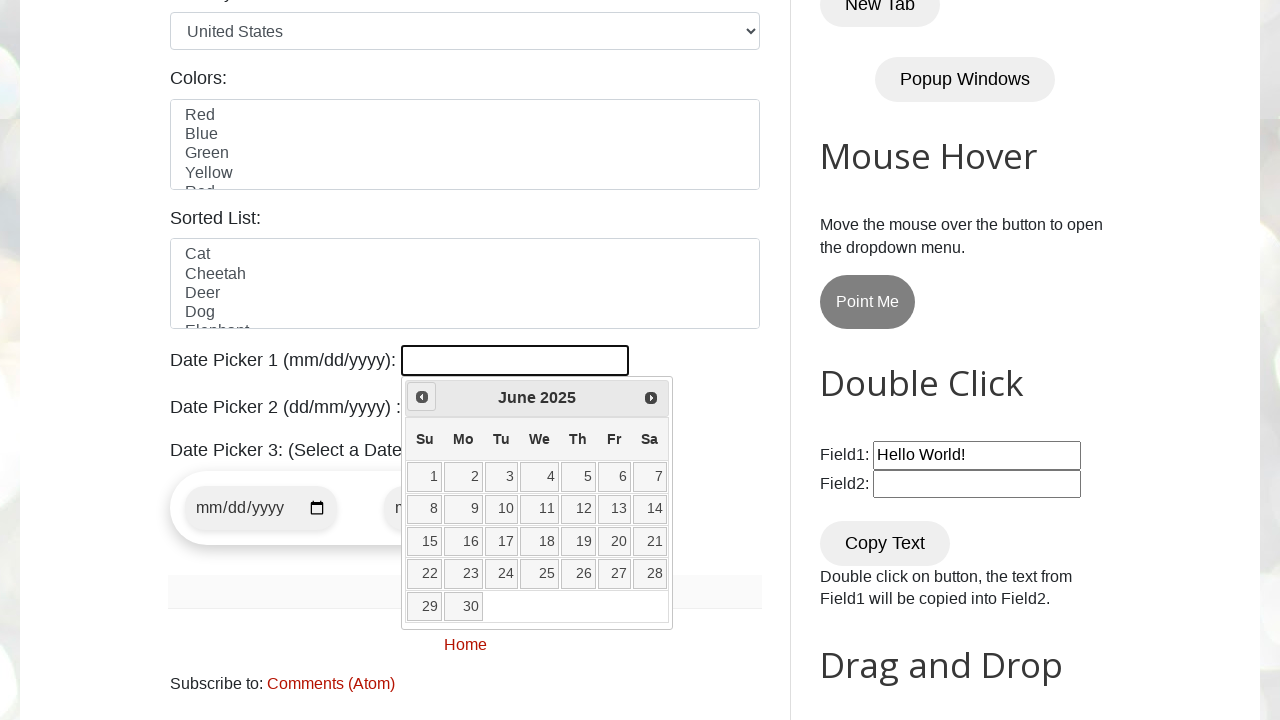

Retrieved current year from date picker
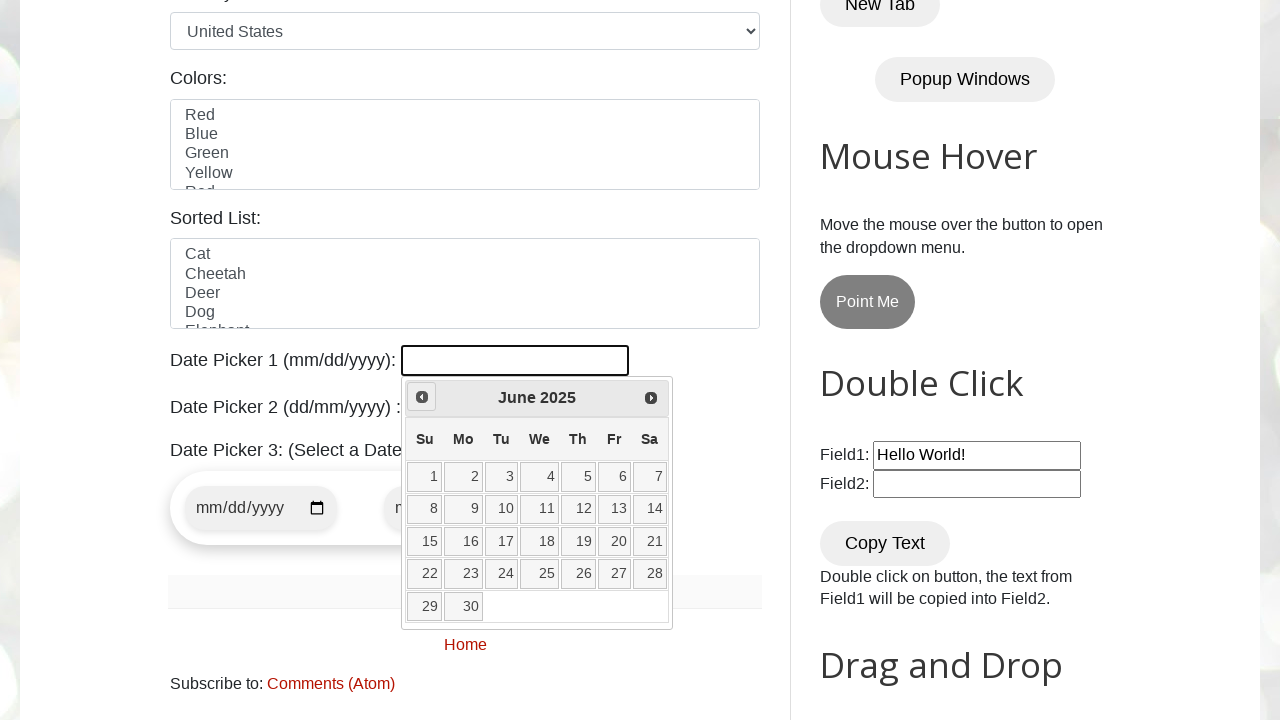

Retrieved current month from date picker
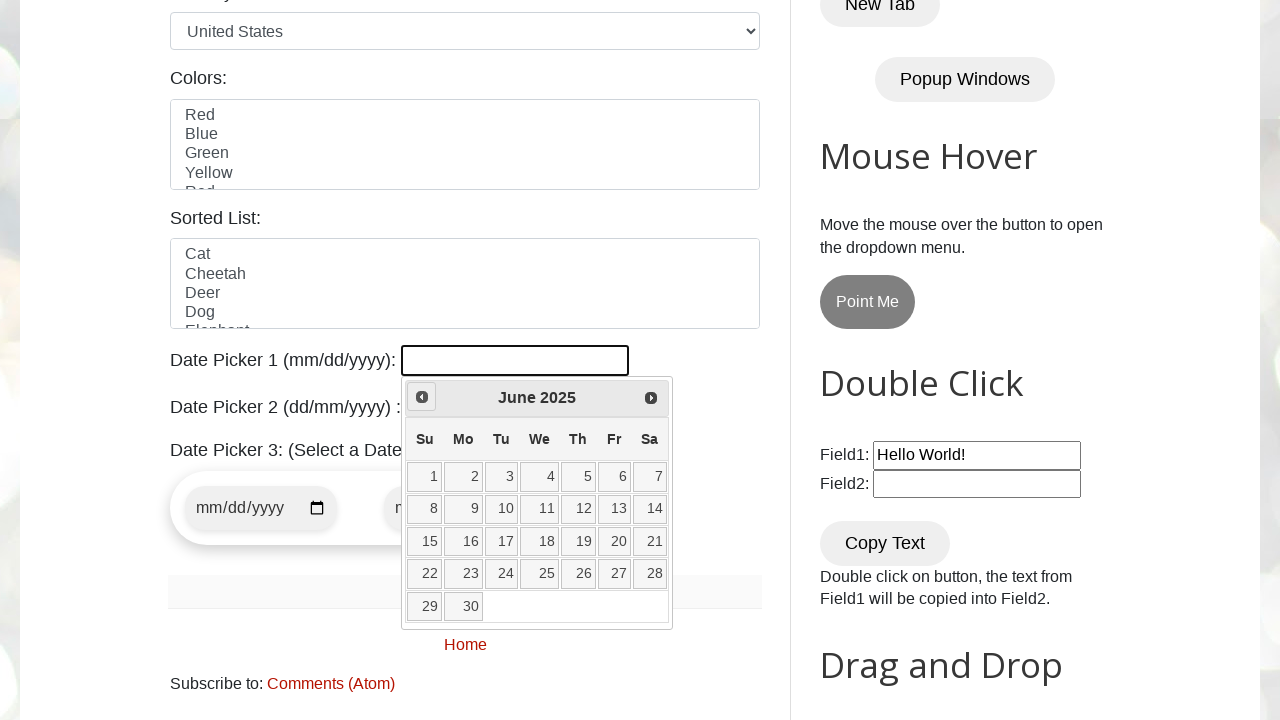

Clicked previous button to navigate to earlier month at (422, 397) on [title='Prev']
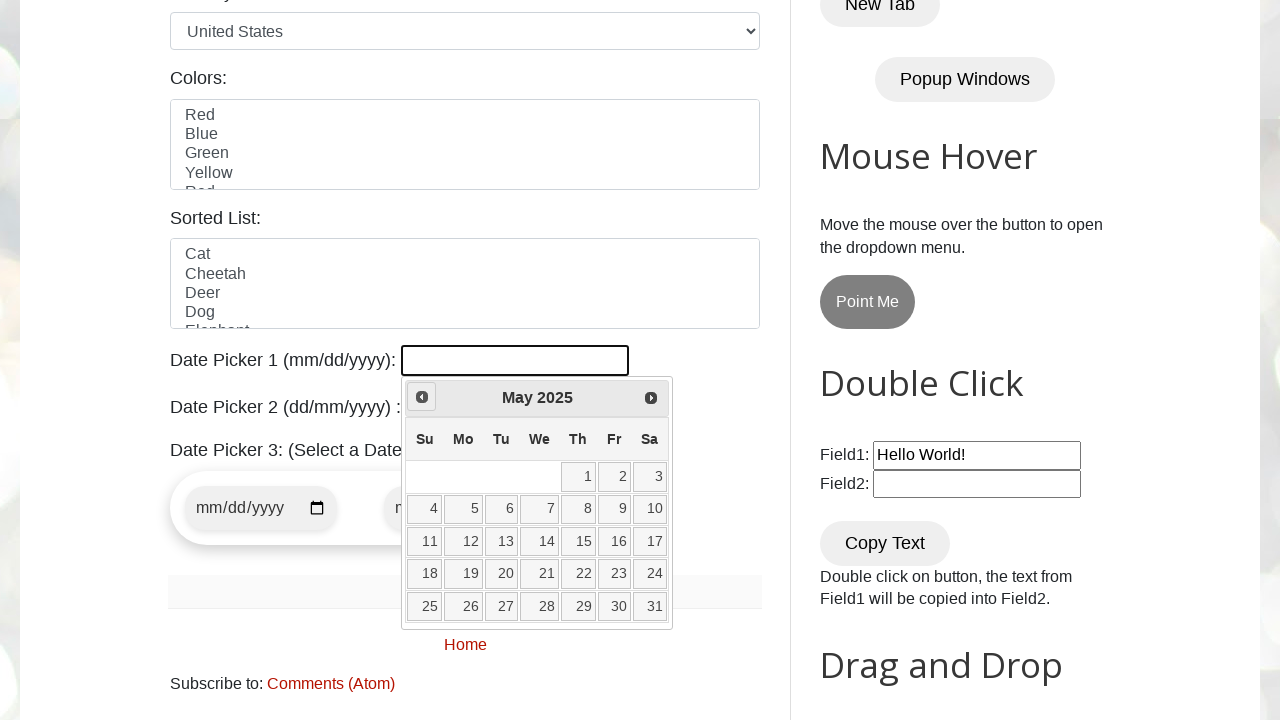

Retrieved current year from date picker
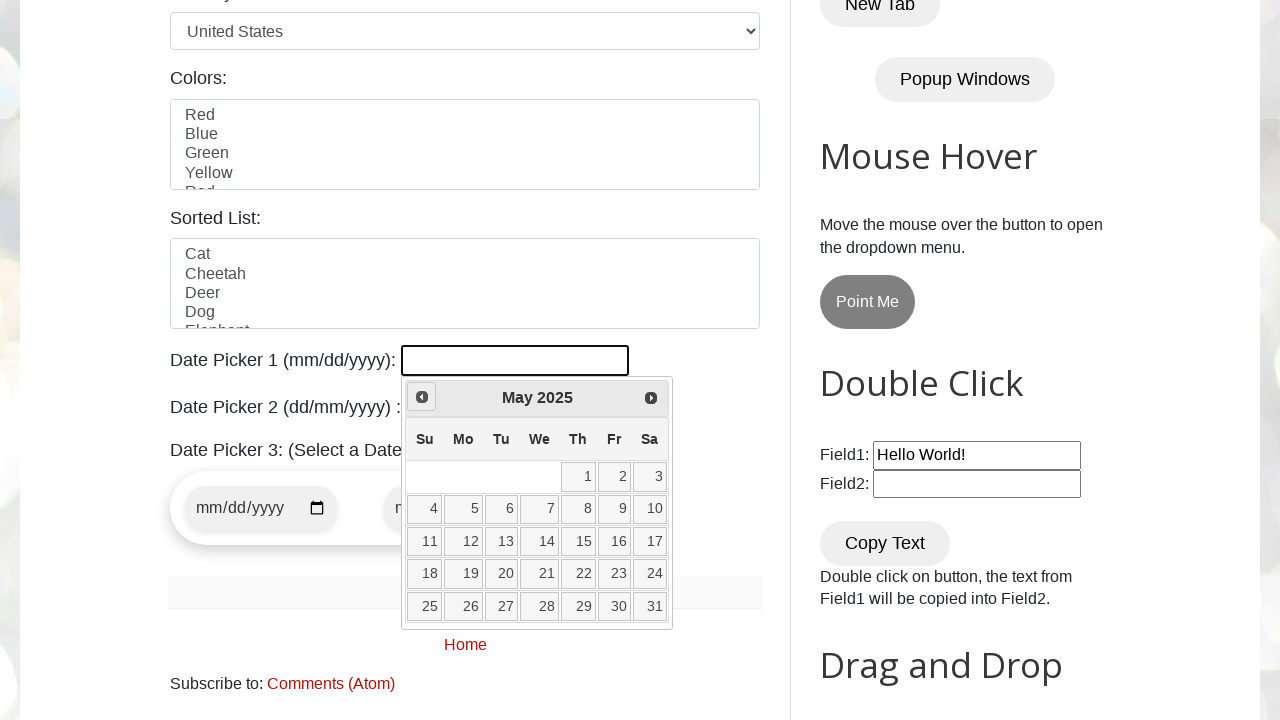

Retrieved current month from date picker
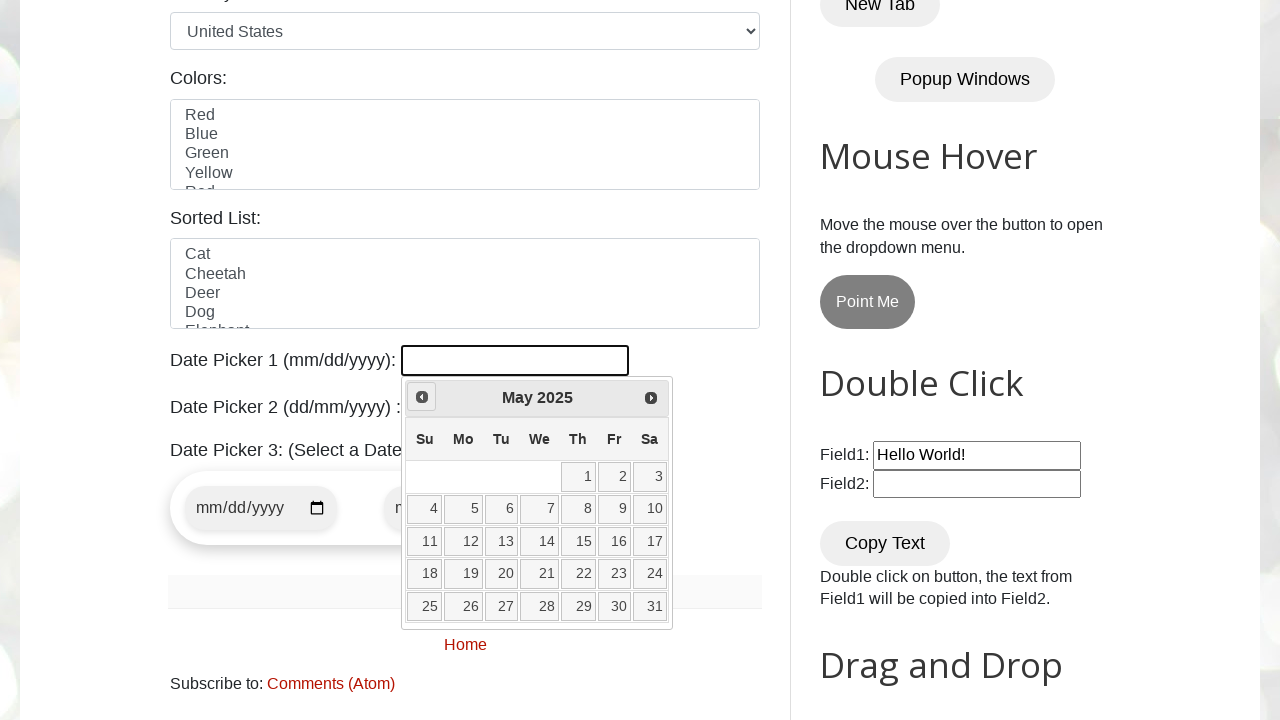

Clicked previous button to navigate to earlier month at (422, 397) on [title='Prev']
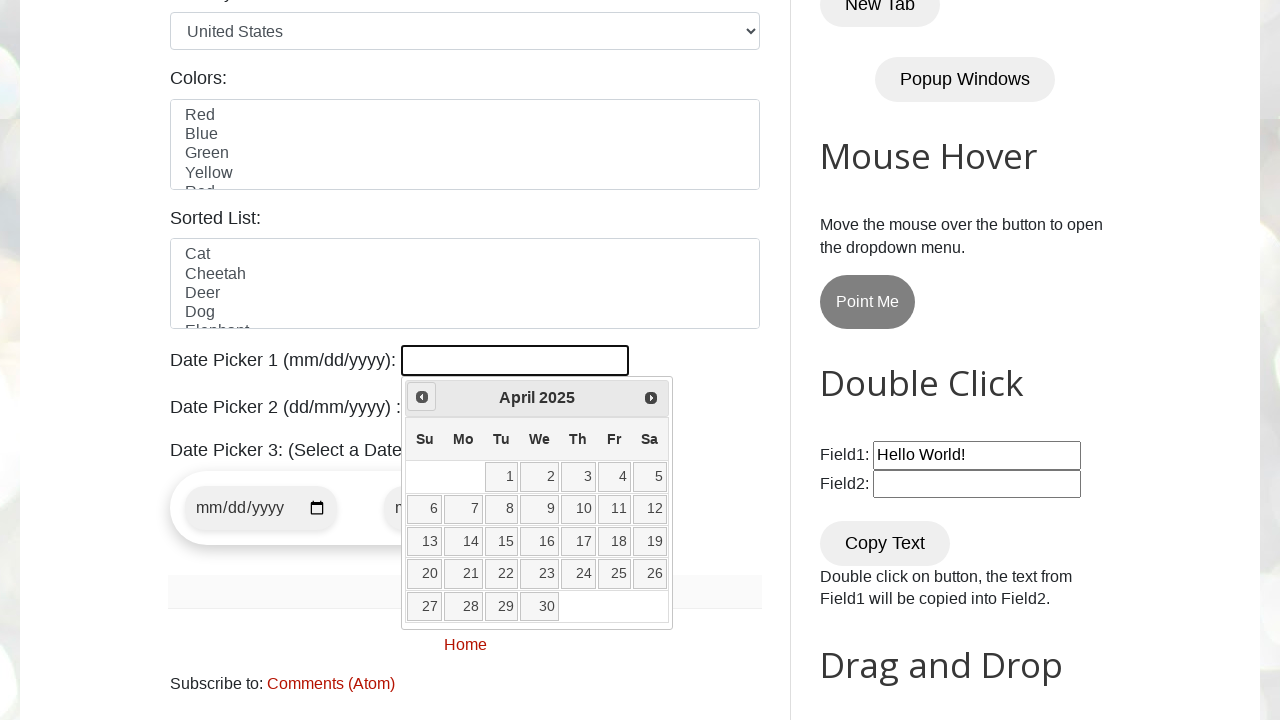

Retrieved current year from date picker
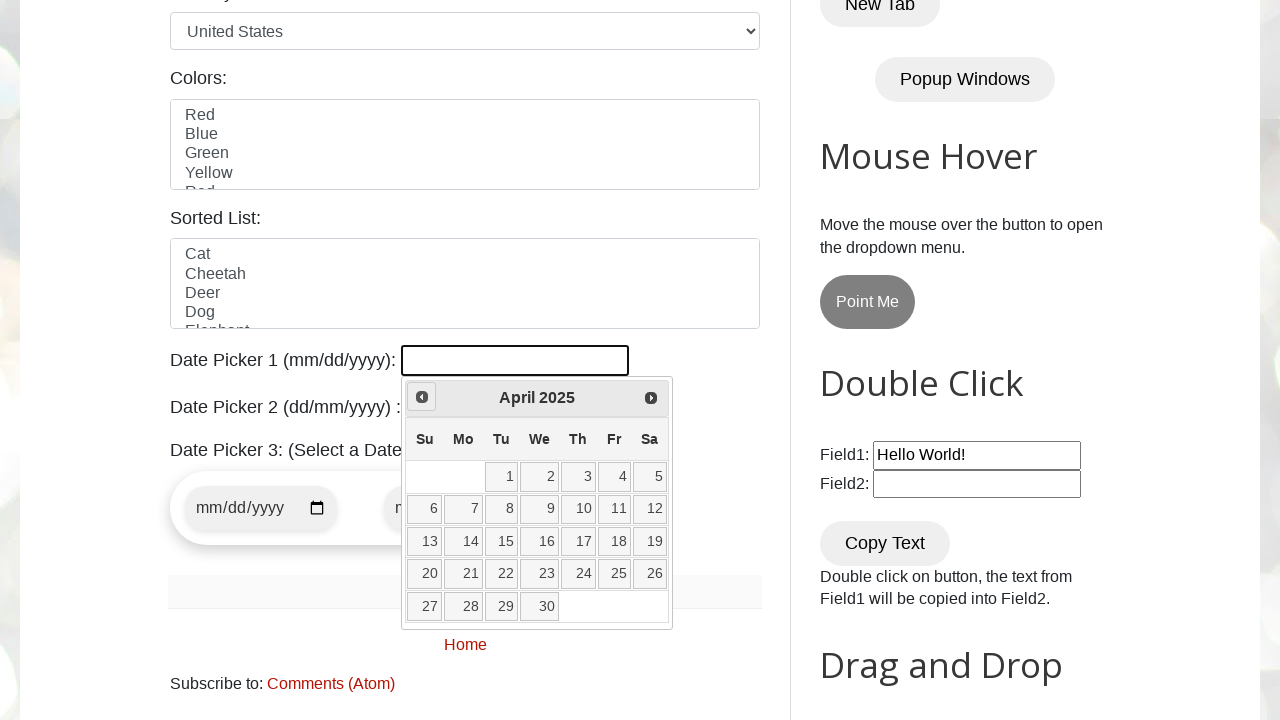

Retrieved current month from date picker
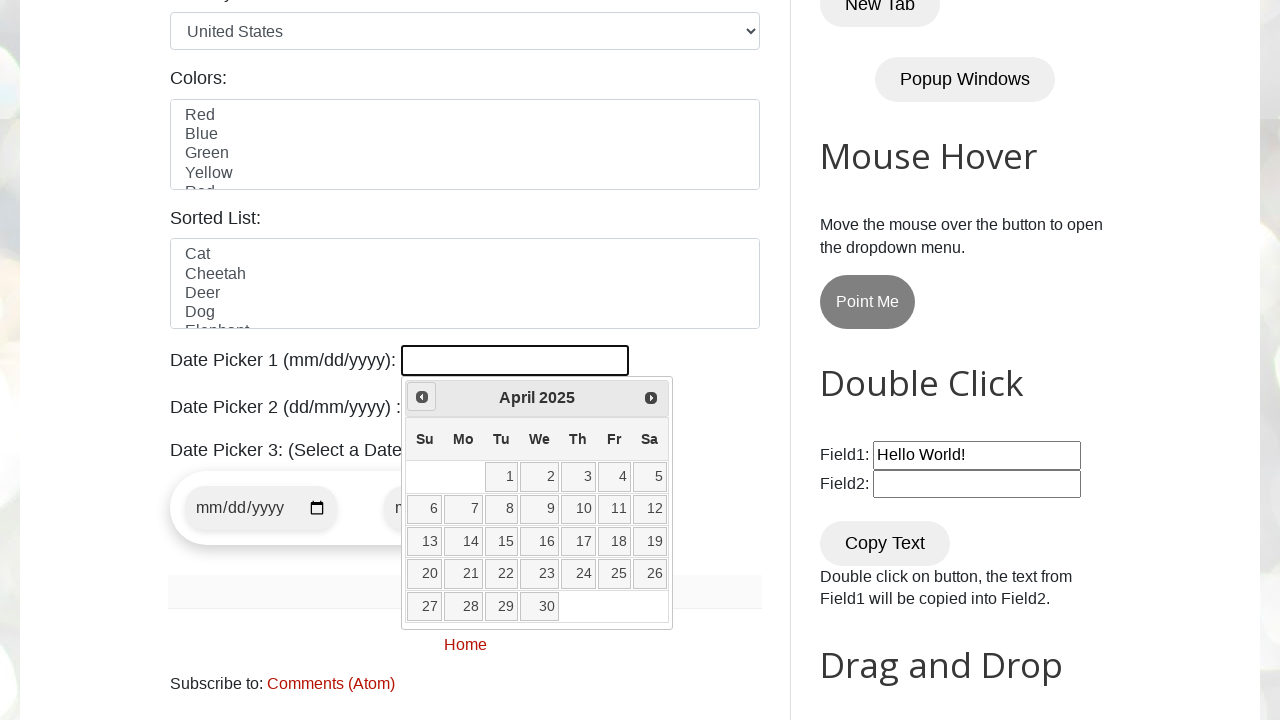

Clicked previous button to navigate to earlier month at (422, 397) on [title='Prev']
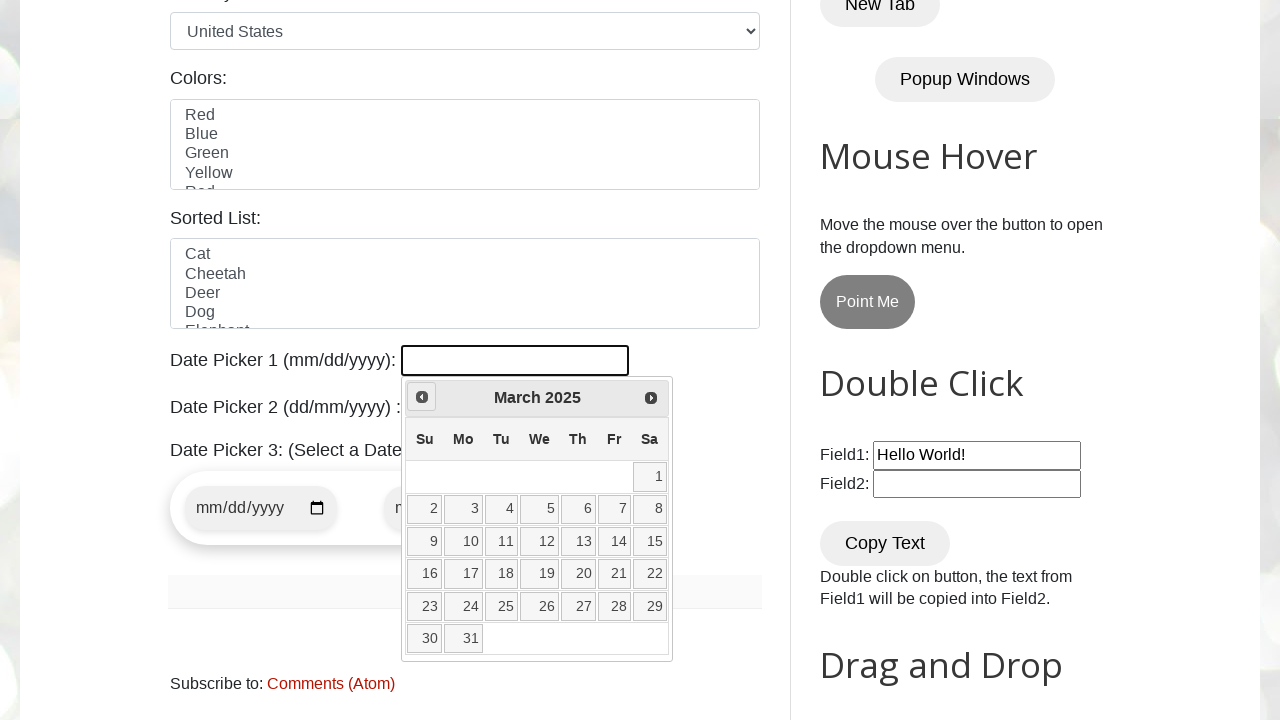

Retrieved current year from date picker
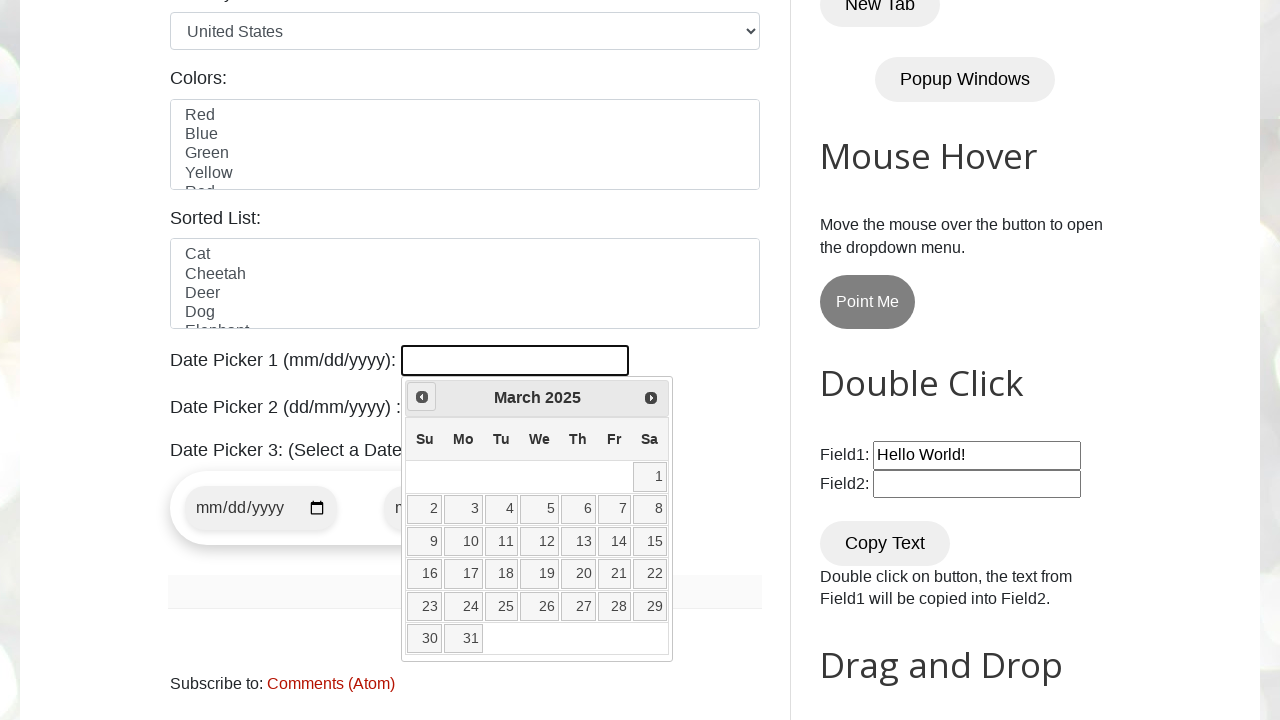

Retrieved current month from date picker
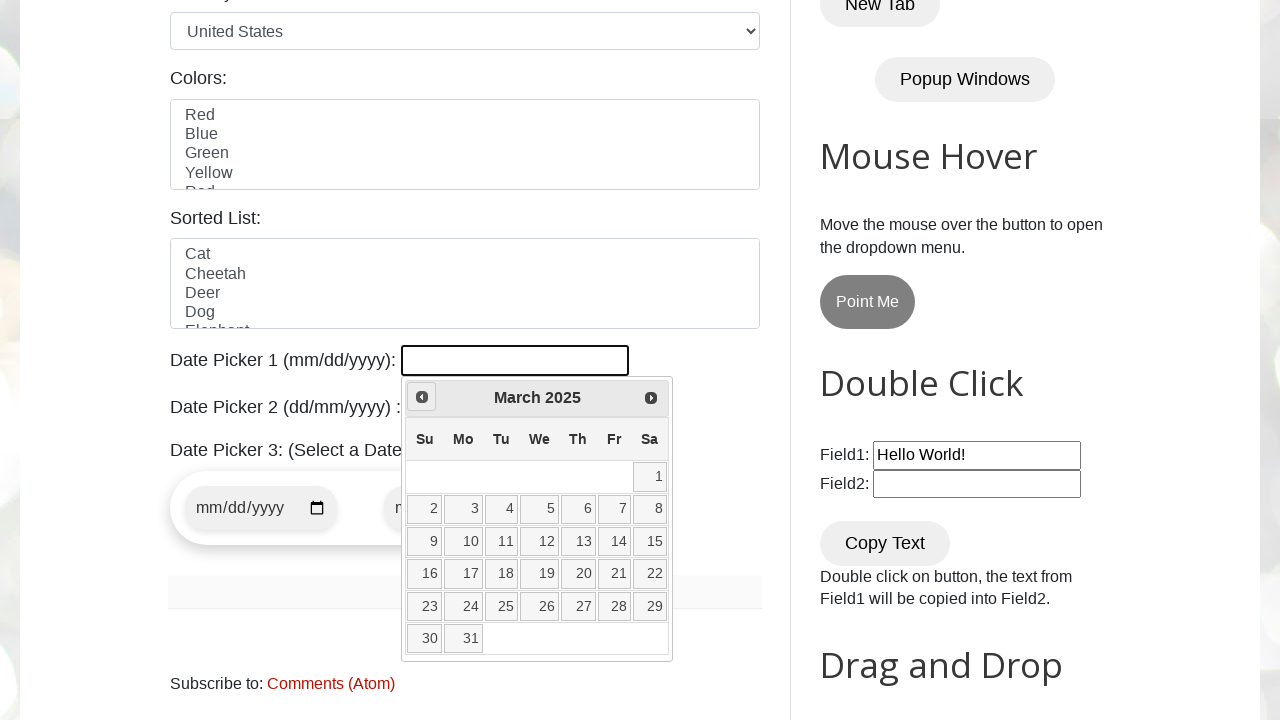

Clicked previous button to navigate to earlier month at (422, 397) on [title='Prev']
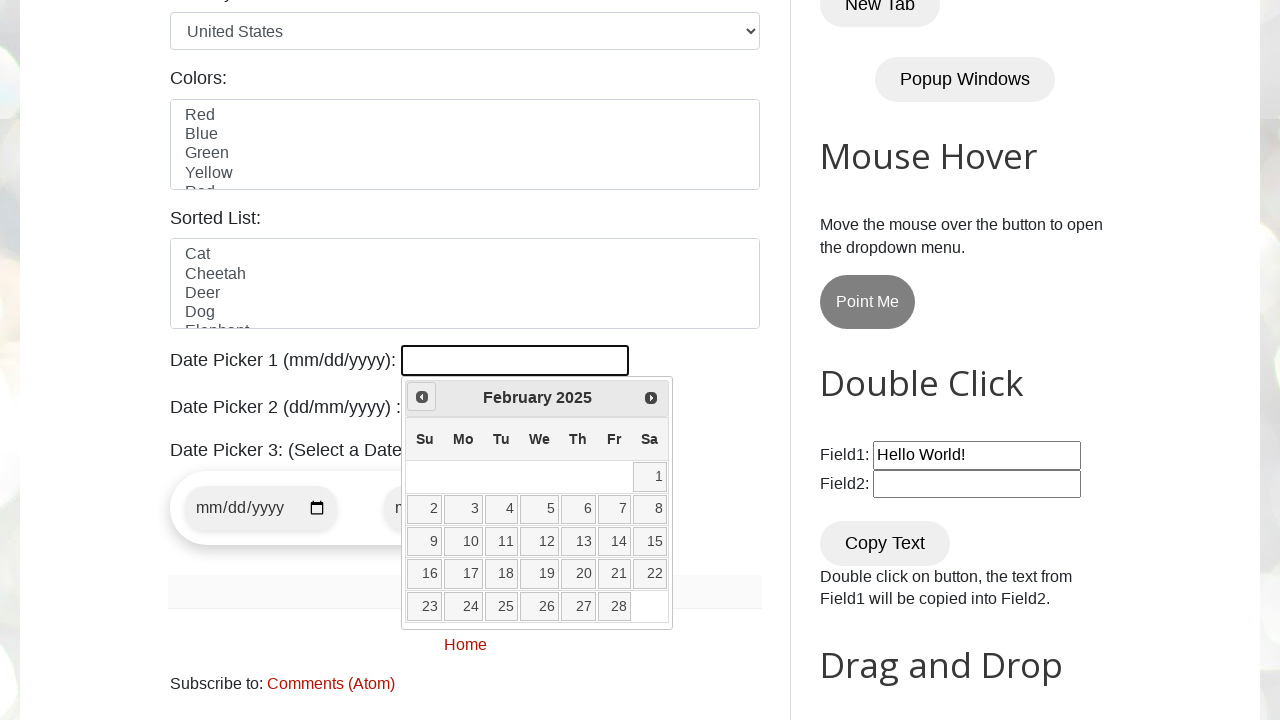

Retrieved current year from date picker
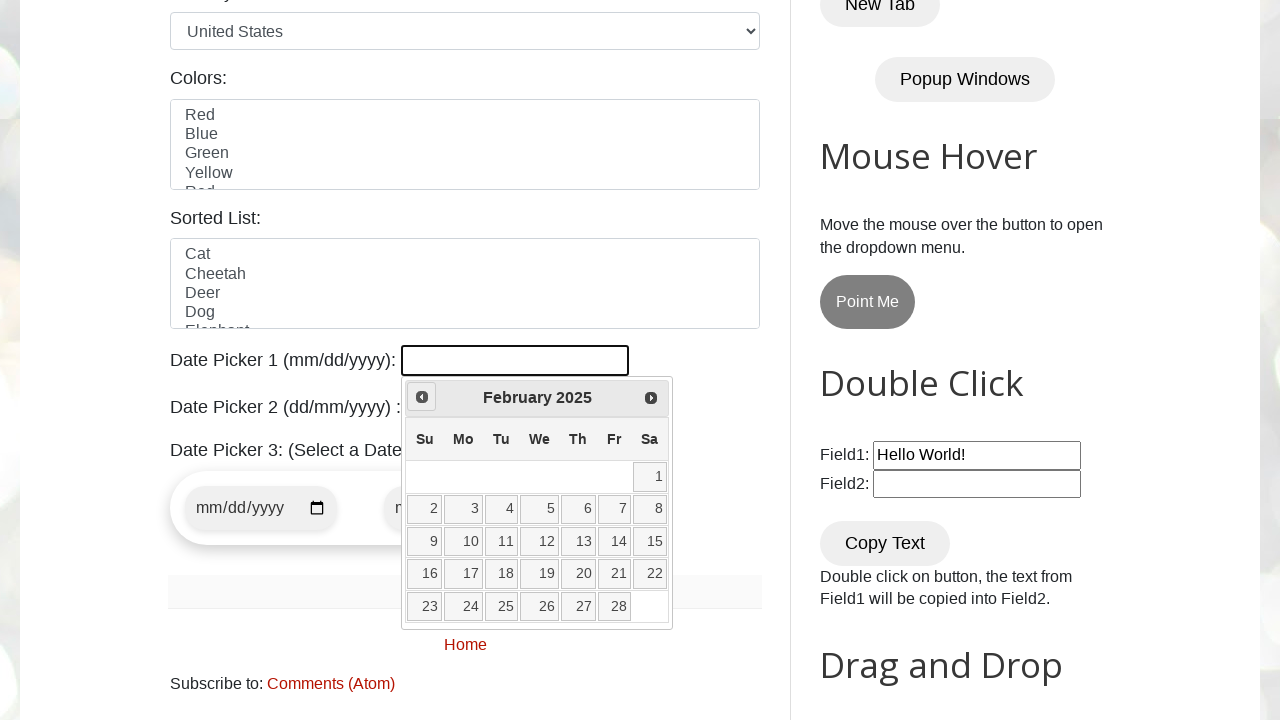

Retrieved current month from date picker
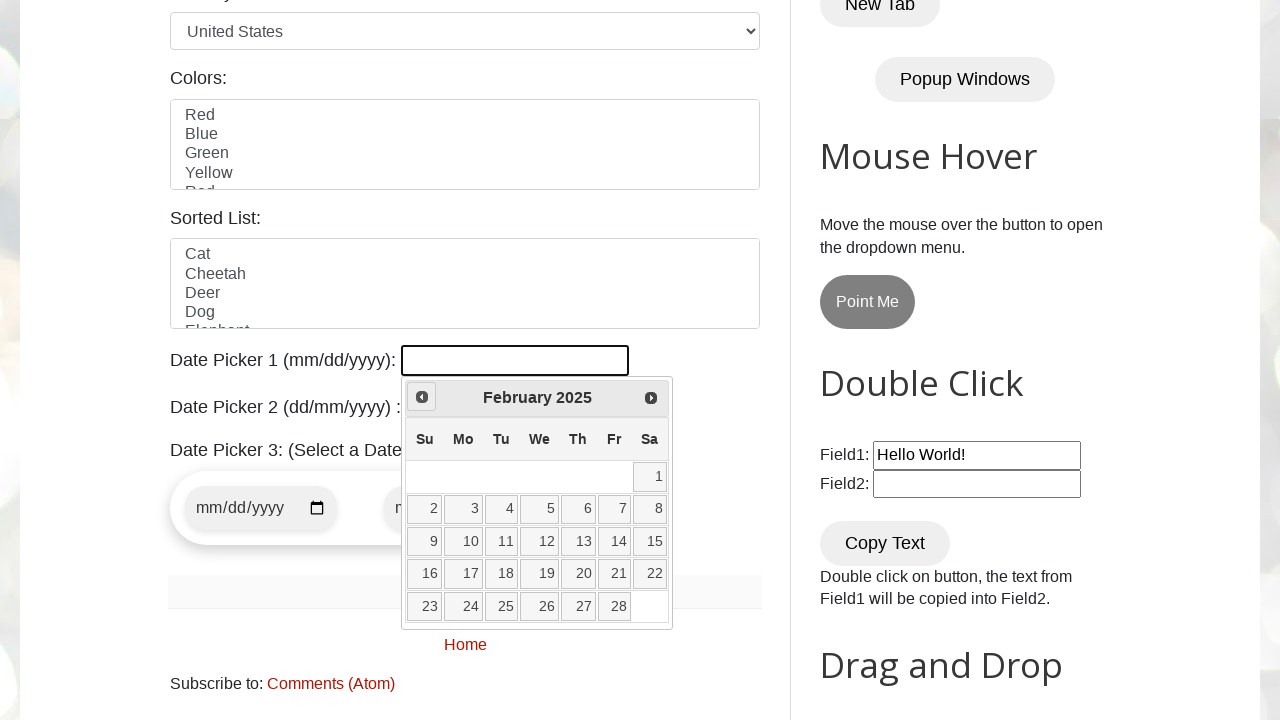

Clicked previous button to navigate to earlier month at (422, 397) on [title='Prev']
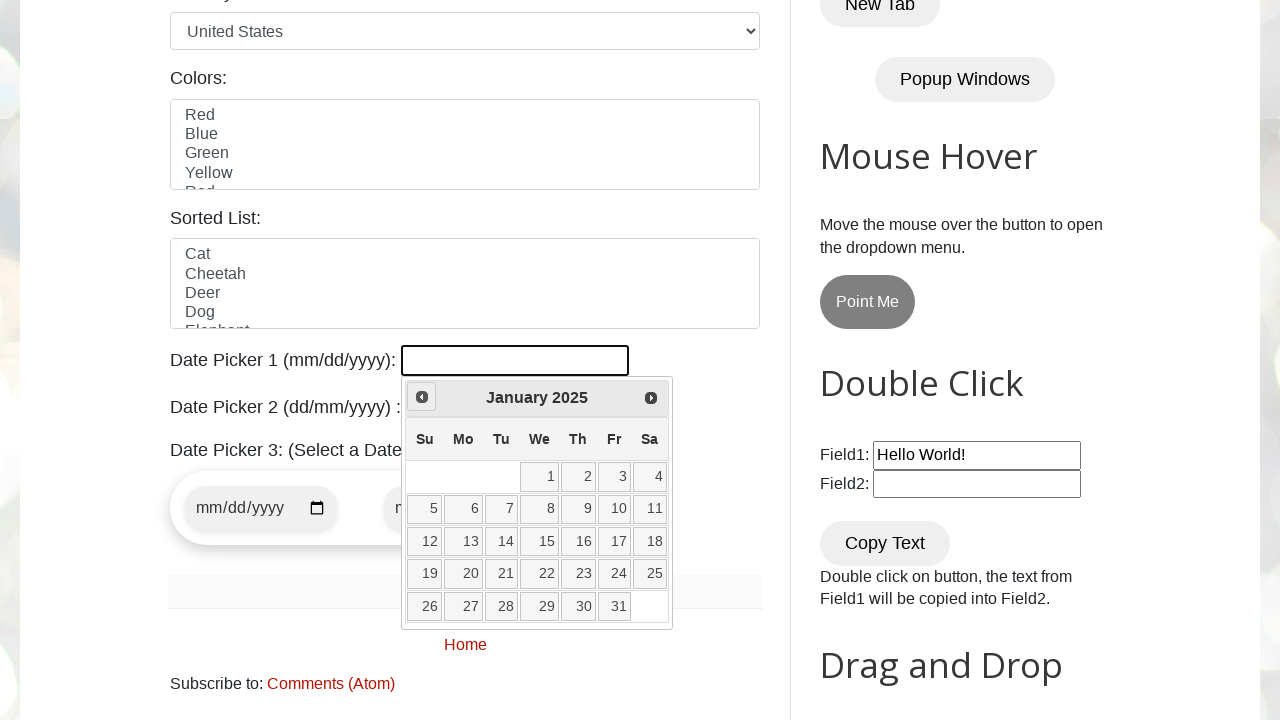

Retrieved current year from date picker
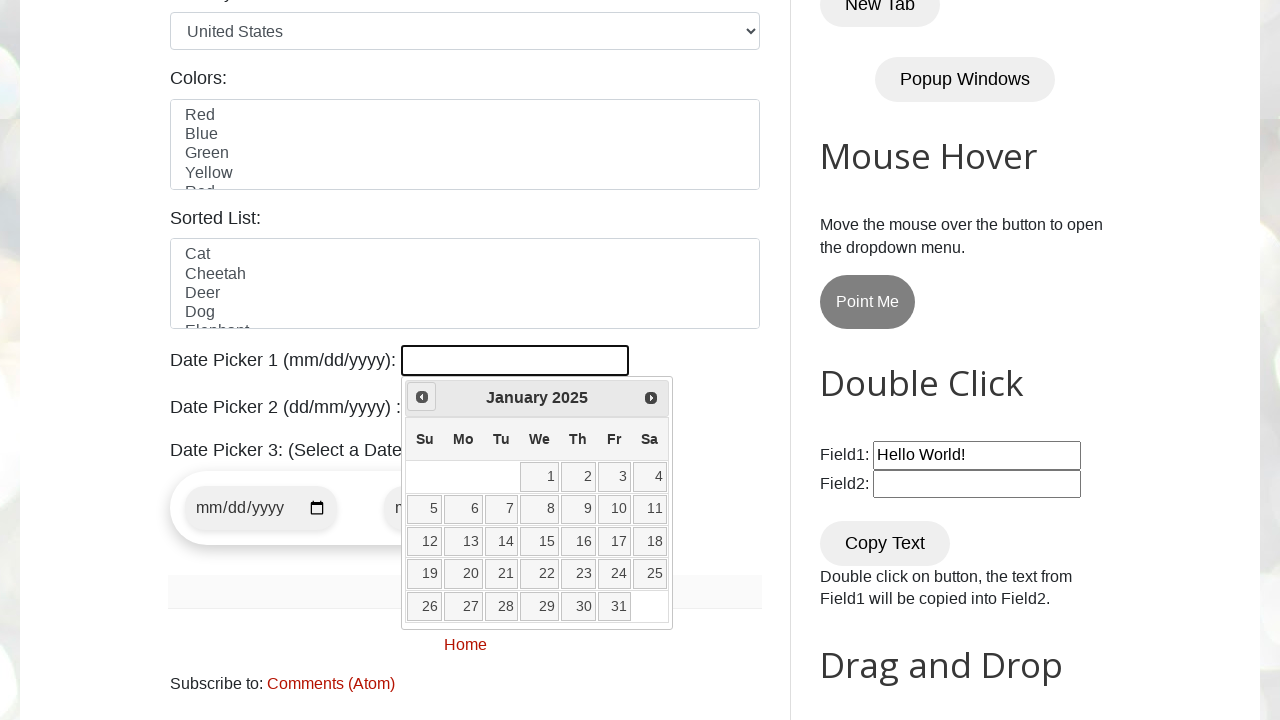

Retrieved current month from date picker
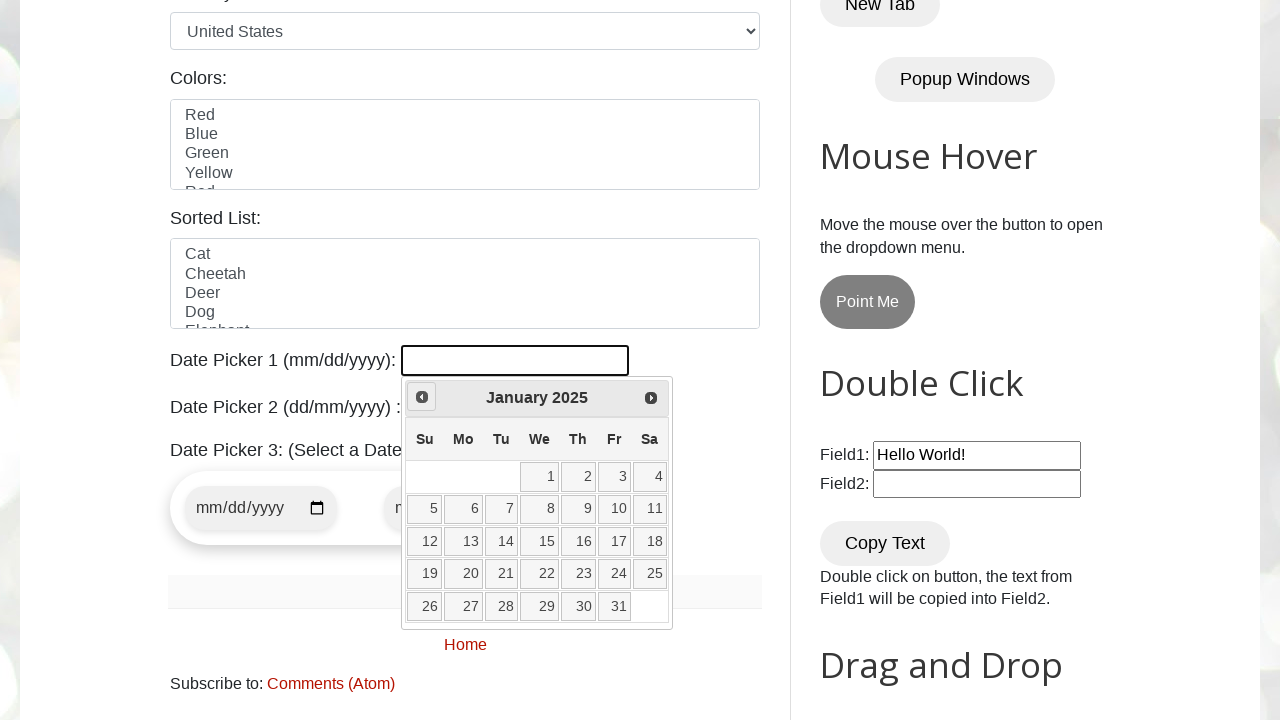

Clicked previous button to navigate to earlier month at (422, 397) on [title='Prev']
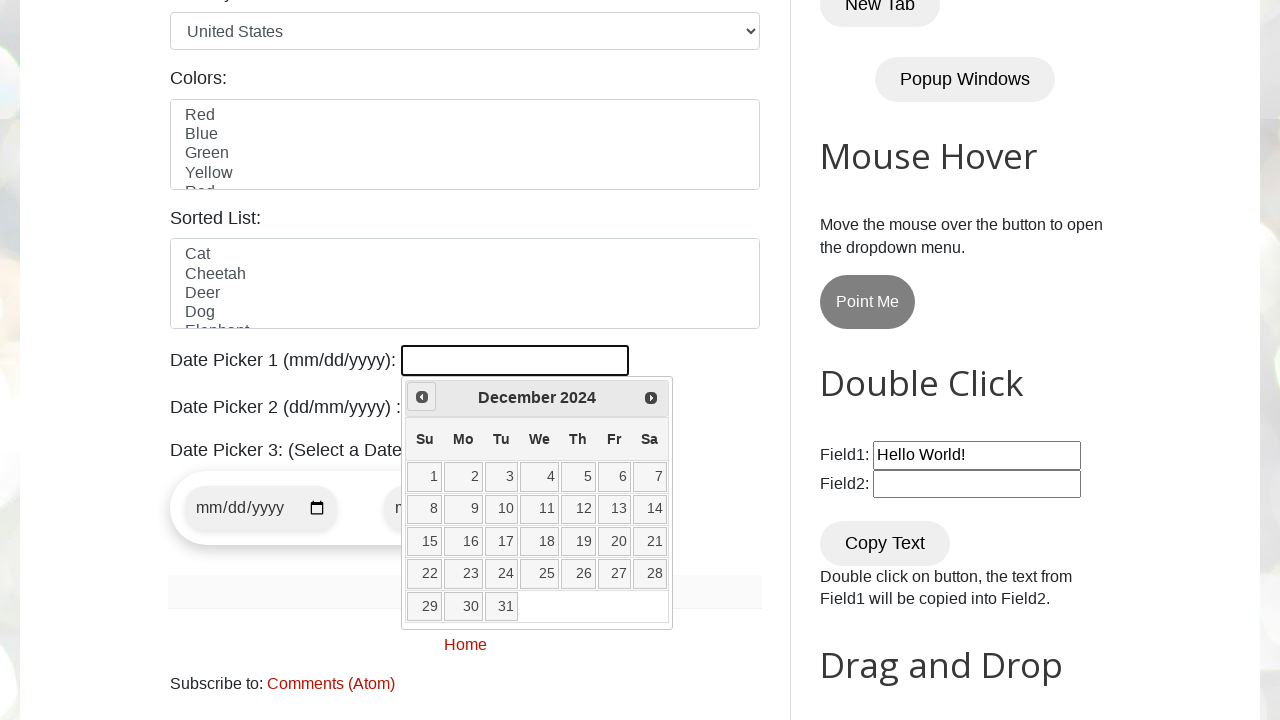

Retrieved current year from date picker
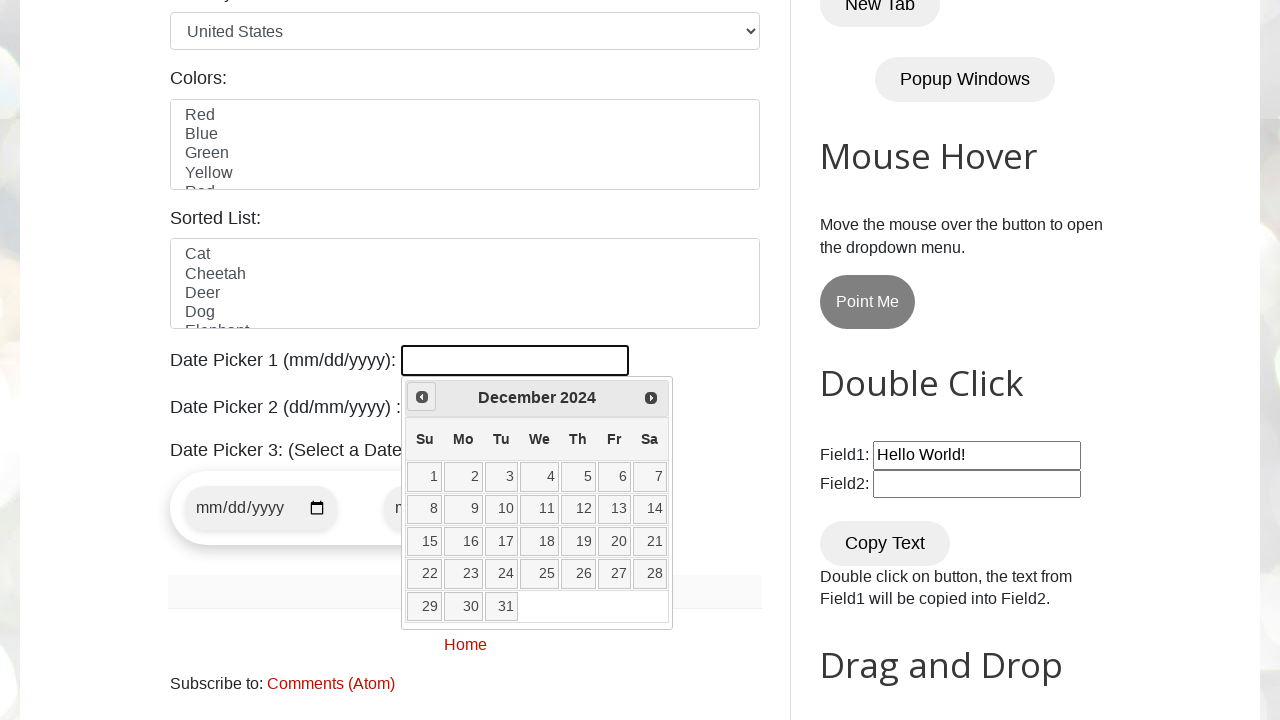

Retrieved current month from date picker
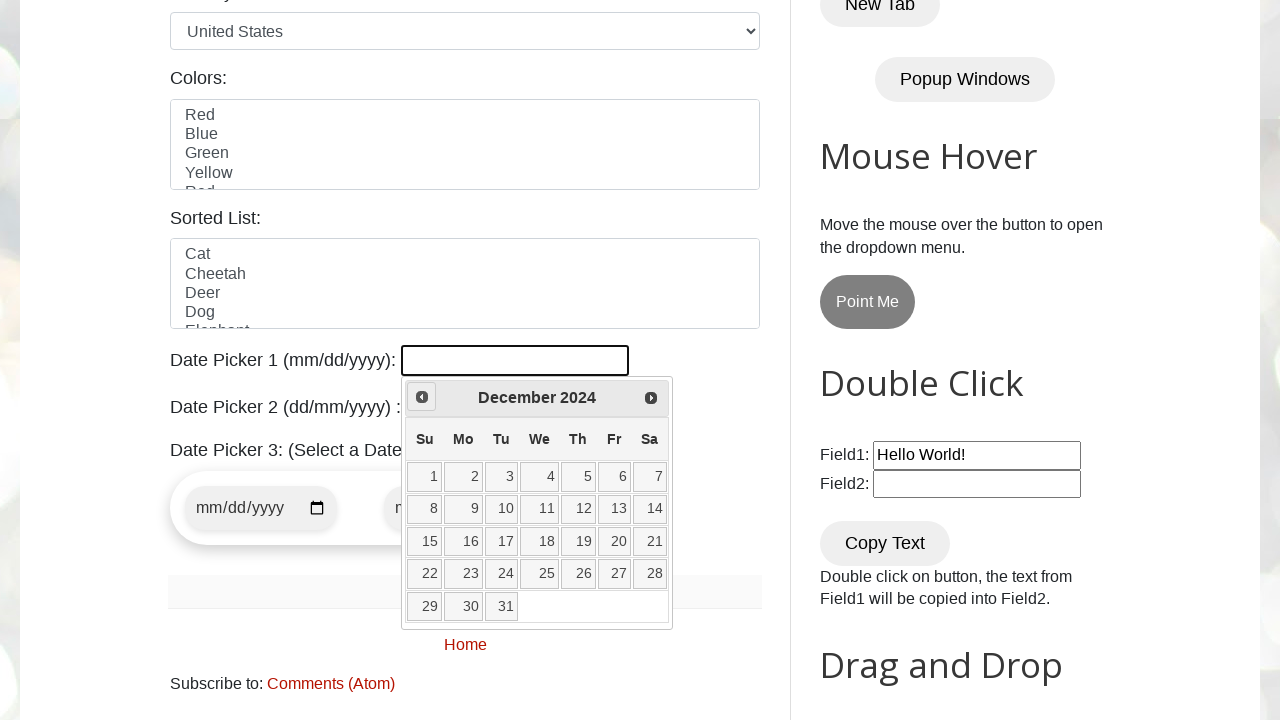

Clicked previous button to navigate to earlier month at (422, 397) on [title='Prev']
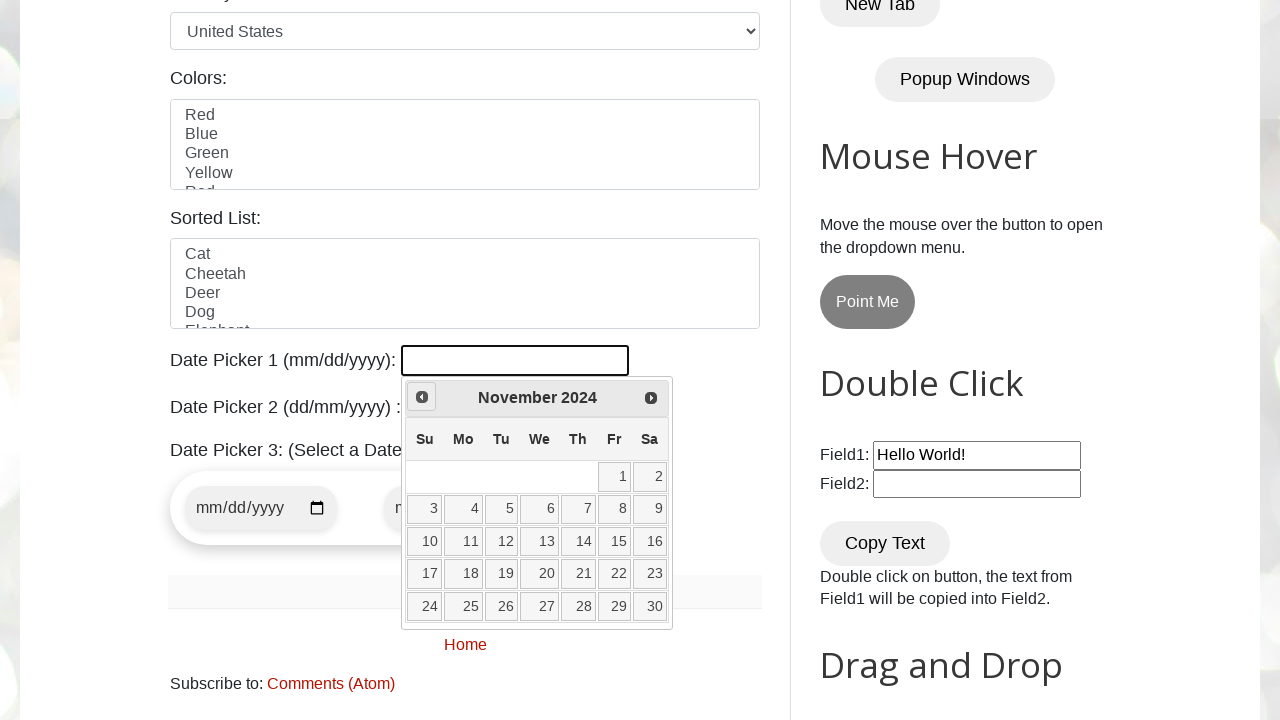

Retrieved current year from date picker
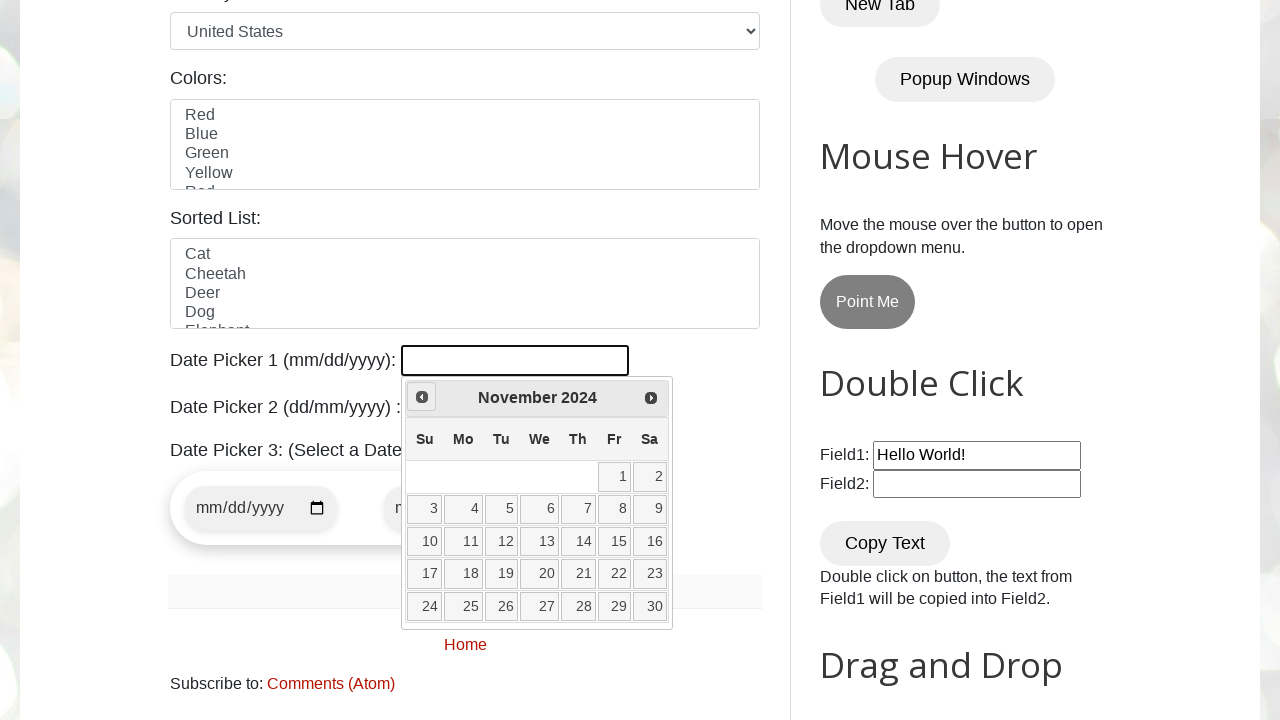

Retrieved current month from date picker
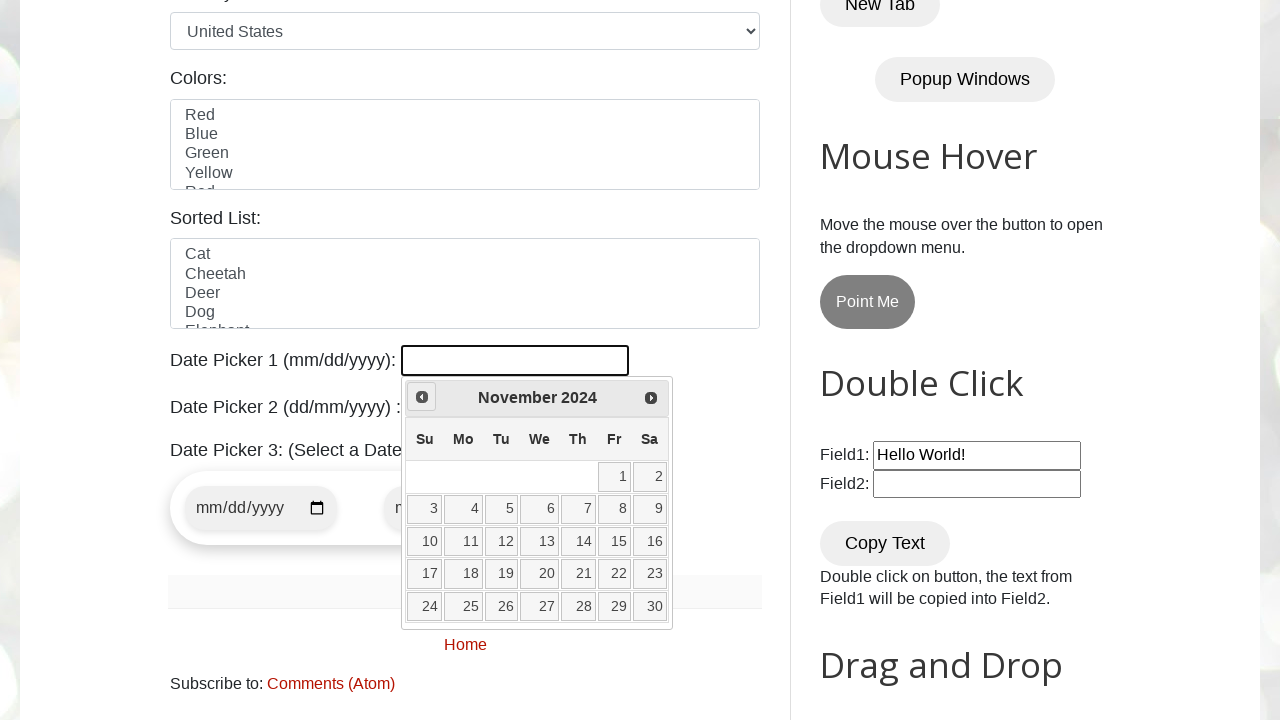

Clicked previous button to navigate to earlier month at (422, 397) on [title='Prev']
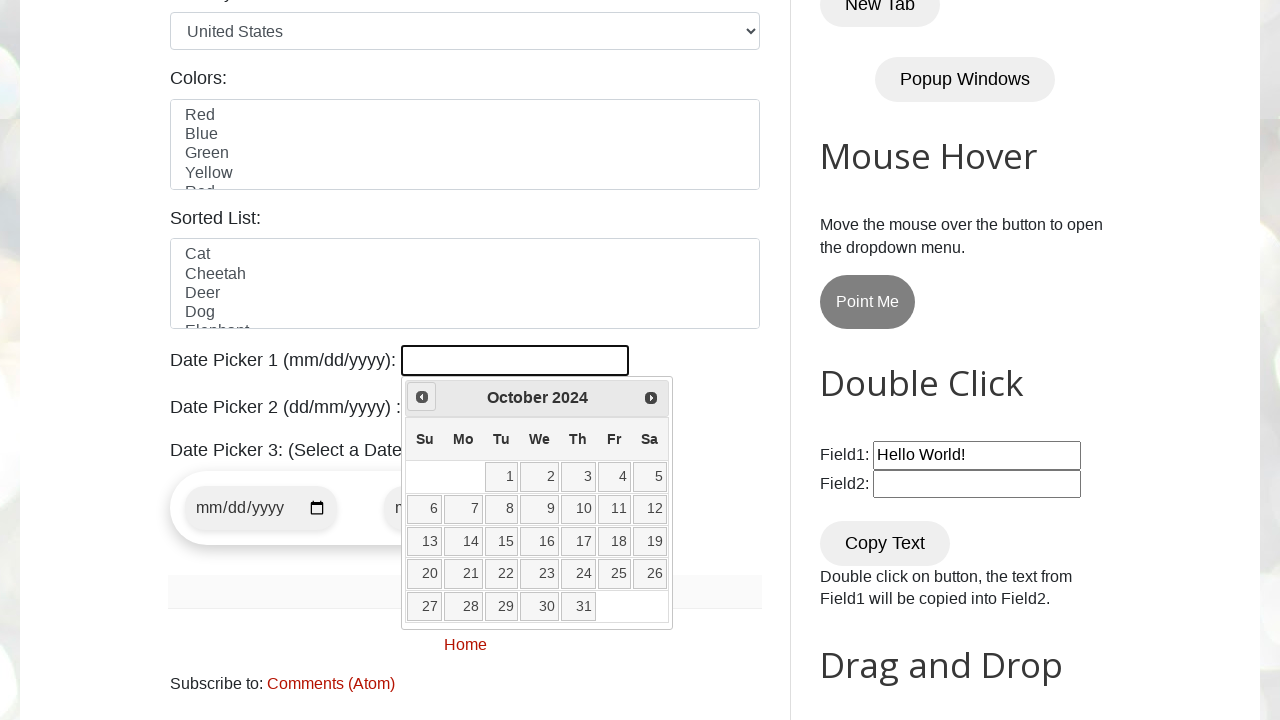

Retrieved current year from date picker
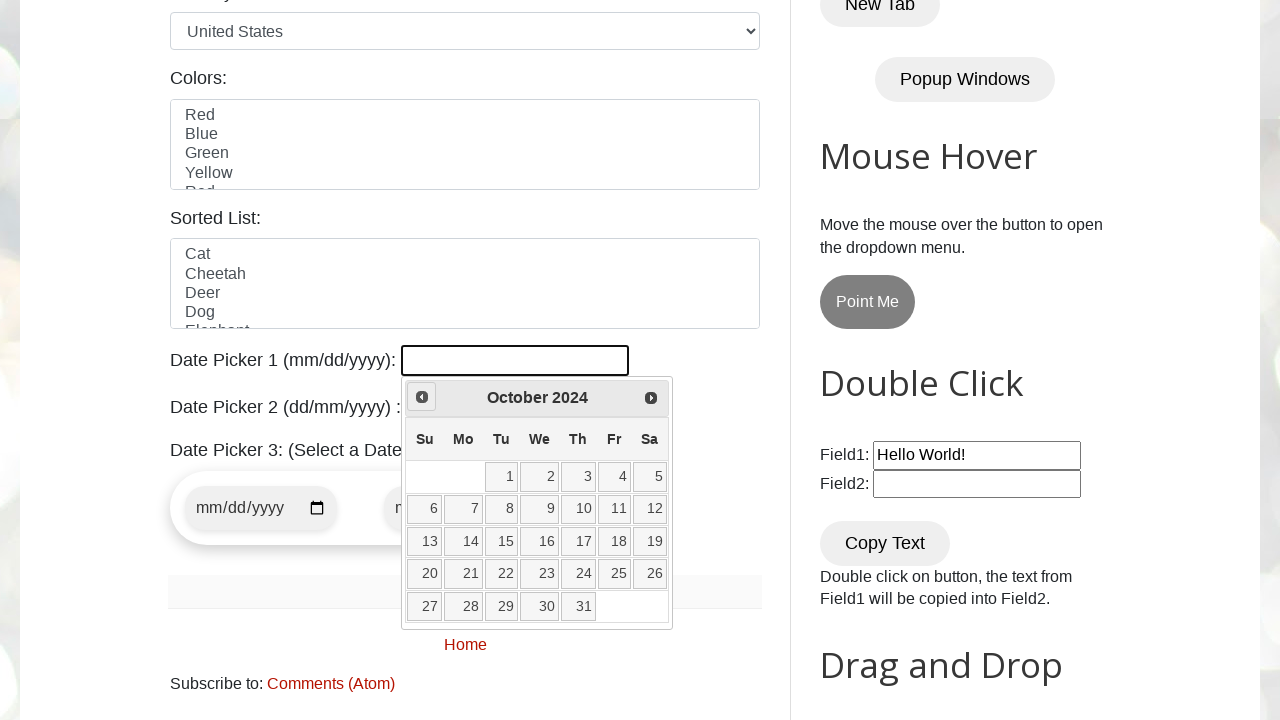

Retrieved current month from date picker
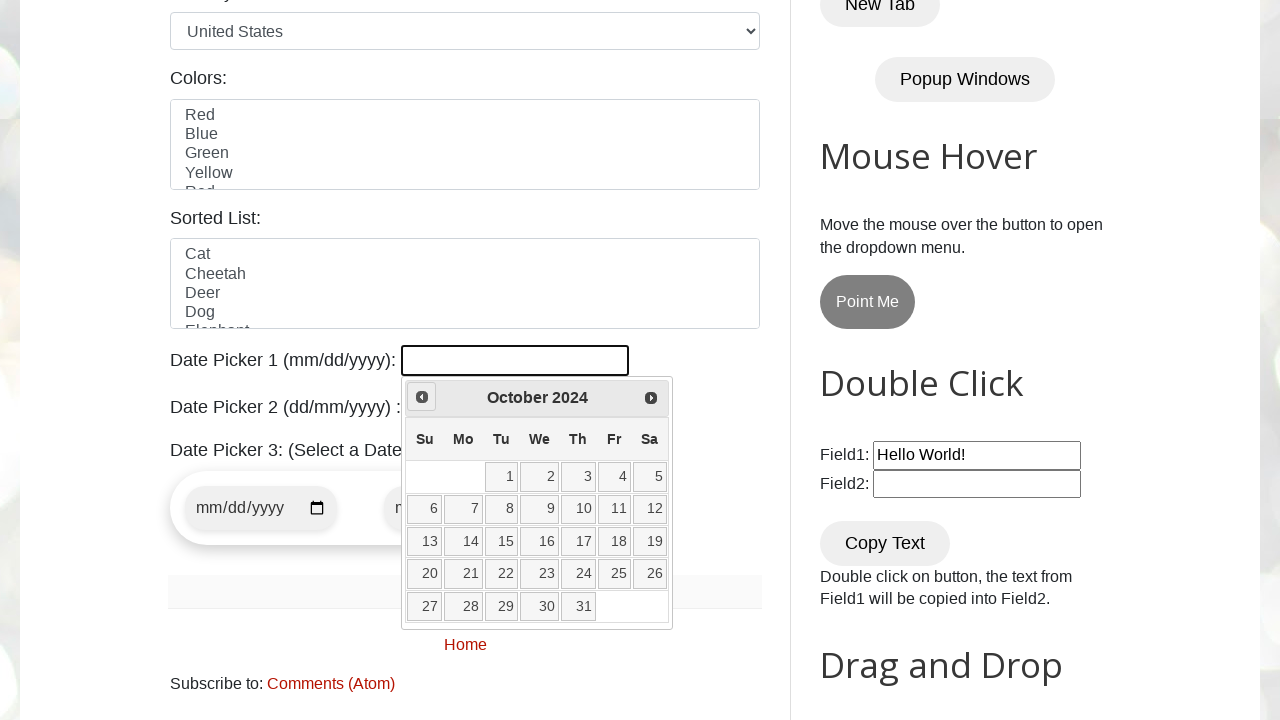

Clicked previous button to navigate to earlier month at (422, 397) on [title='Prev']
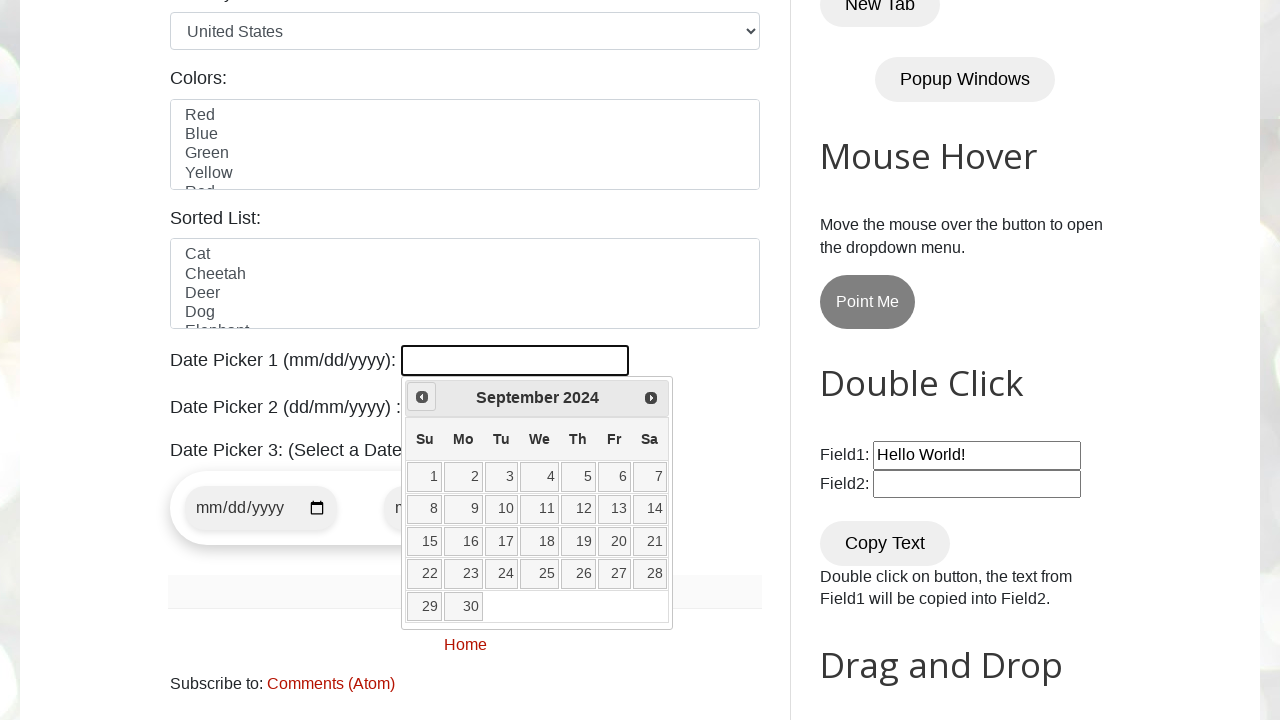

Retrieved current year from date picker
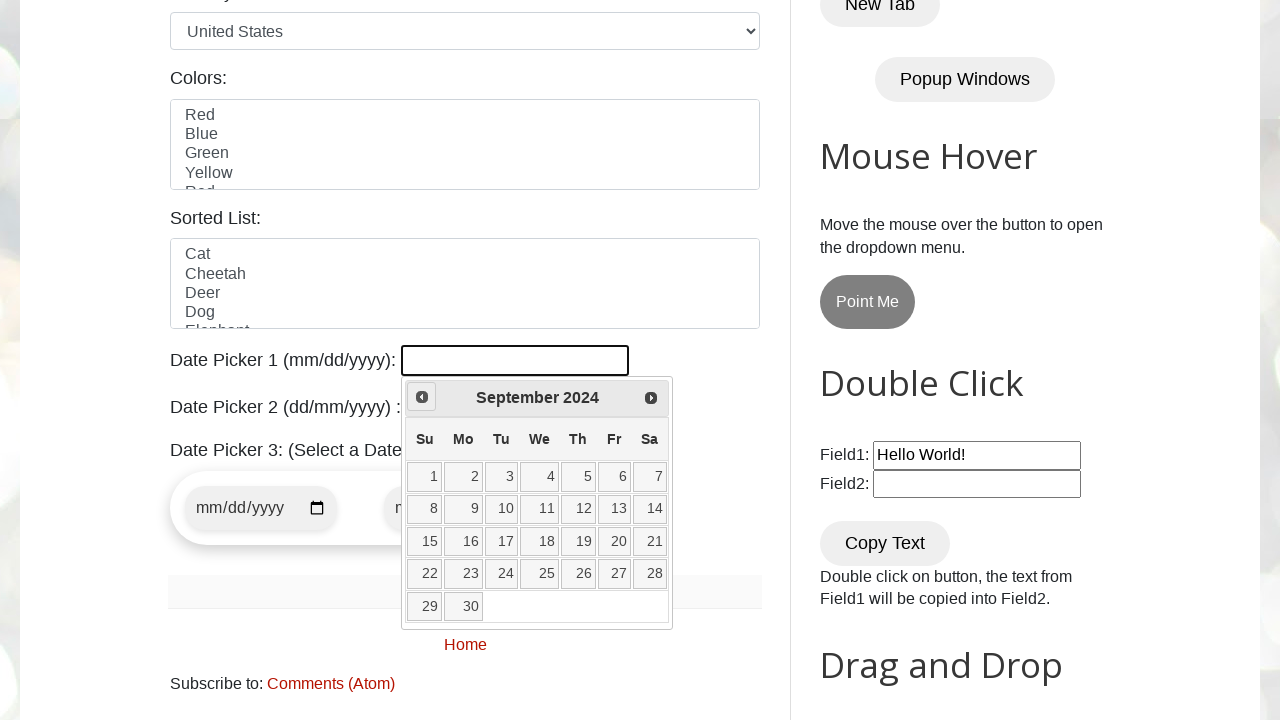

Retrieved current month from date picker
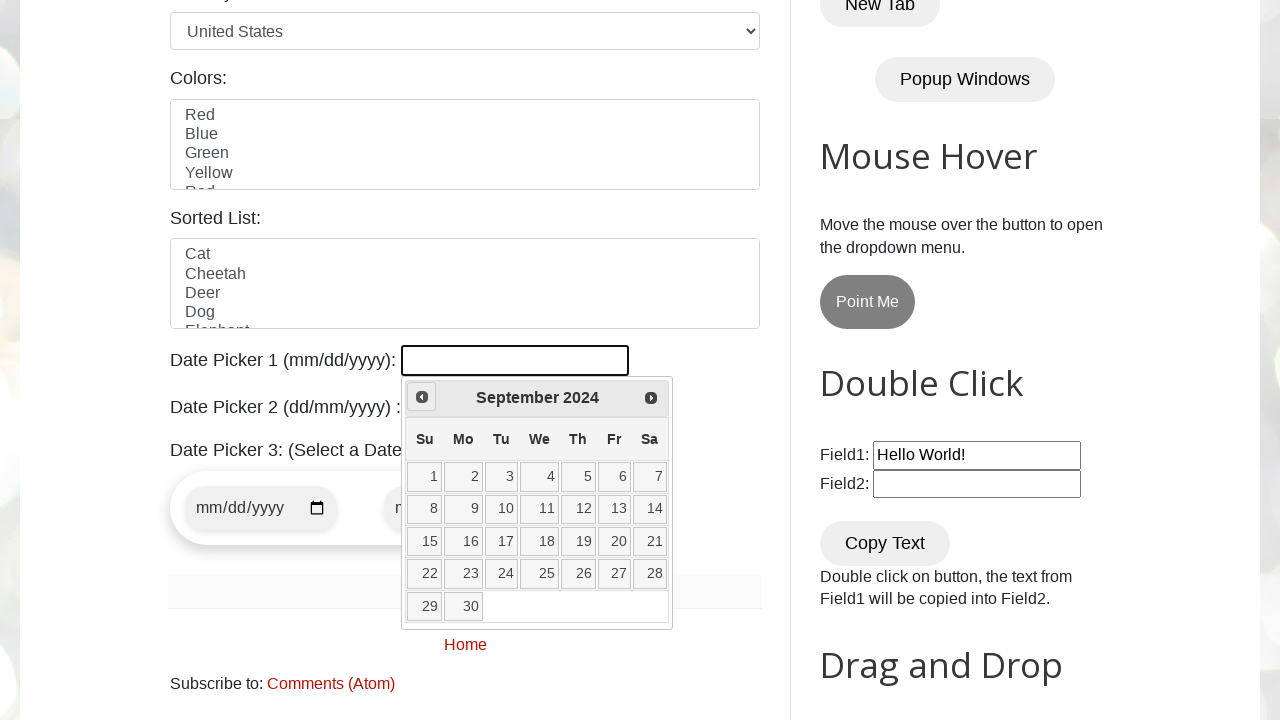

Clicked previous button to navigate to earlier month at (422, 397) on [title='Prev']
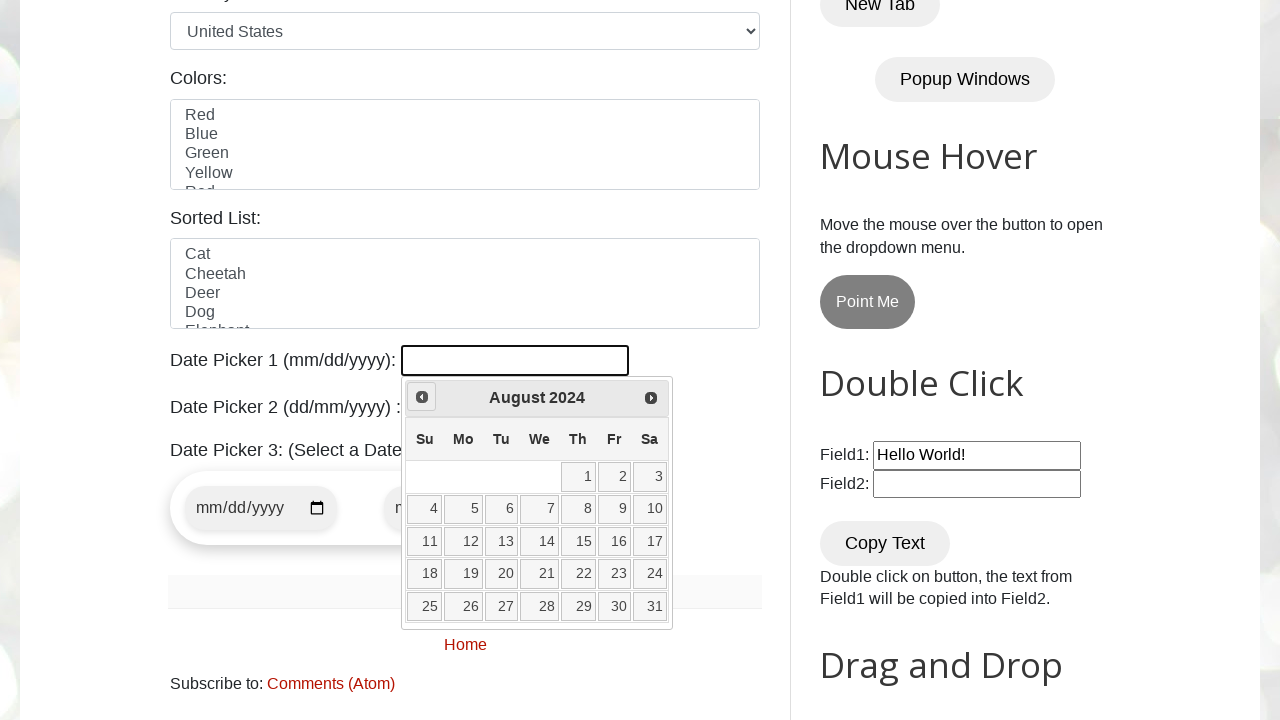

Retrieved current year from date picker
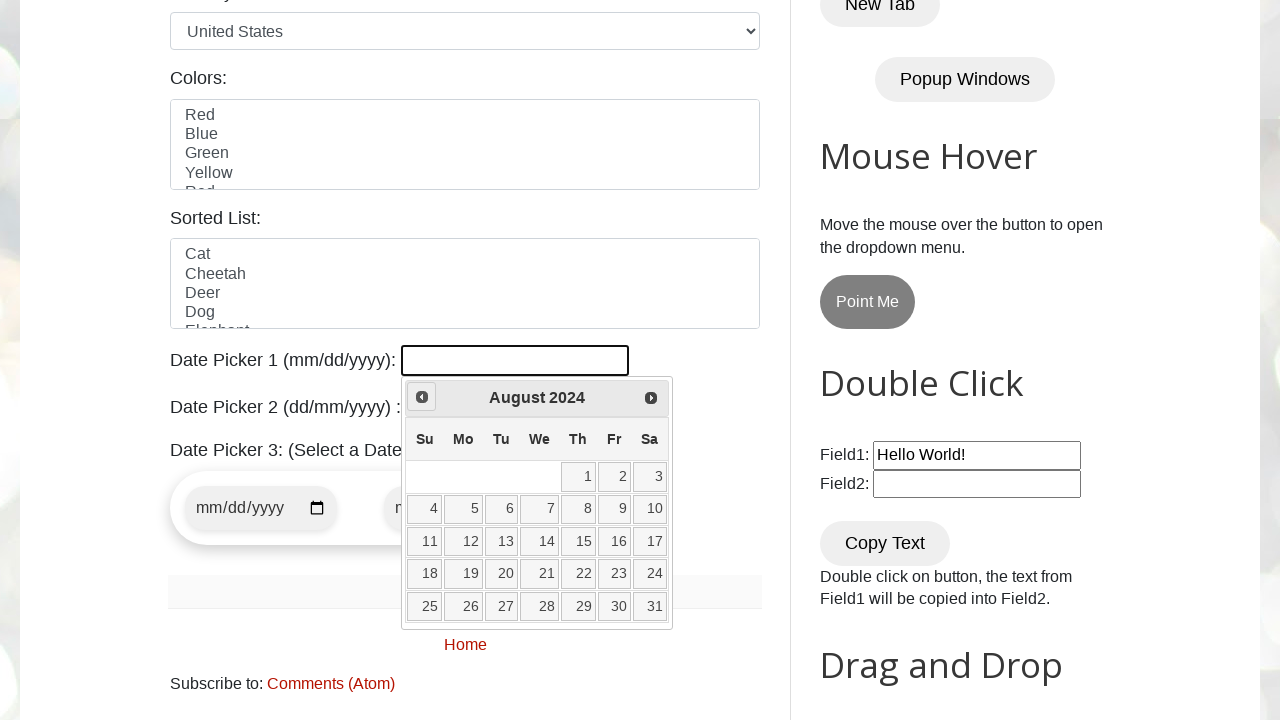

Retrieved current month from date picker
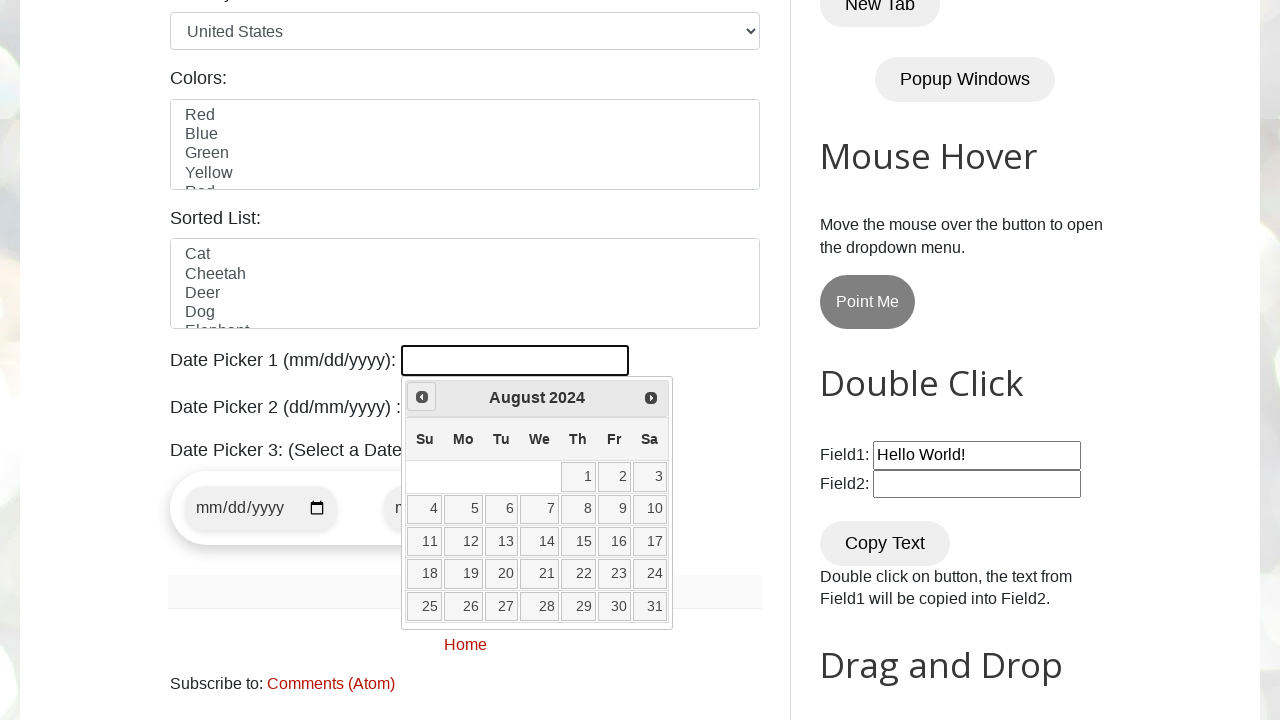

Clicked previous button to navigate to earlier month at (422, 397) on [title='Prev']
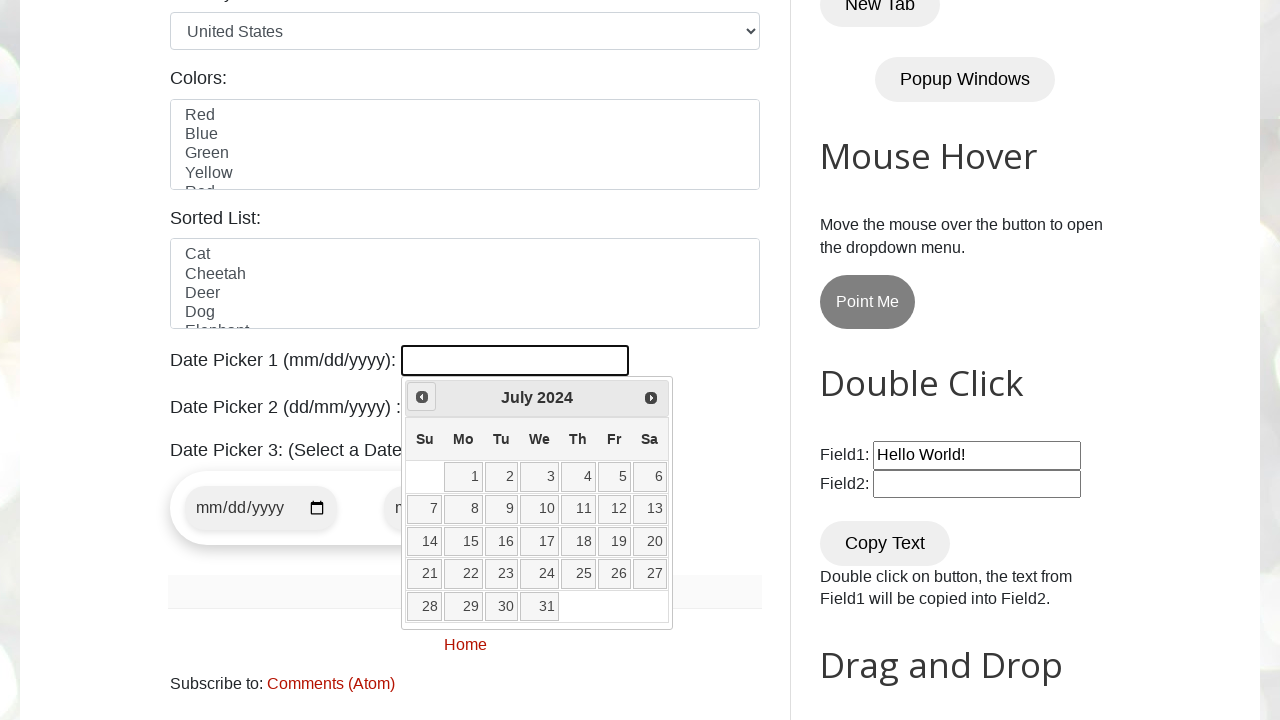

Retrieved current year from date picker
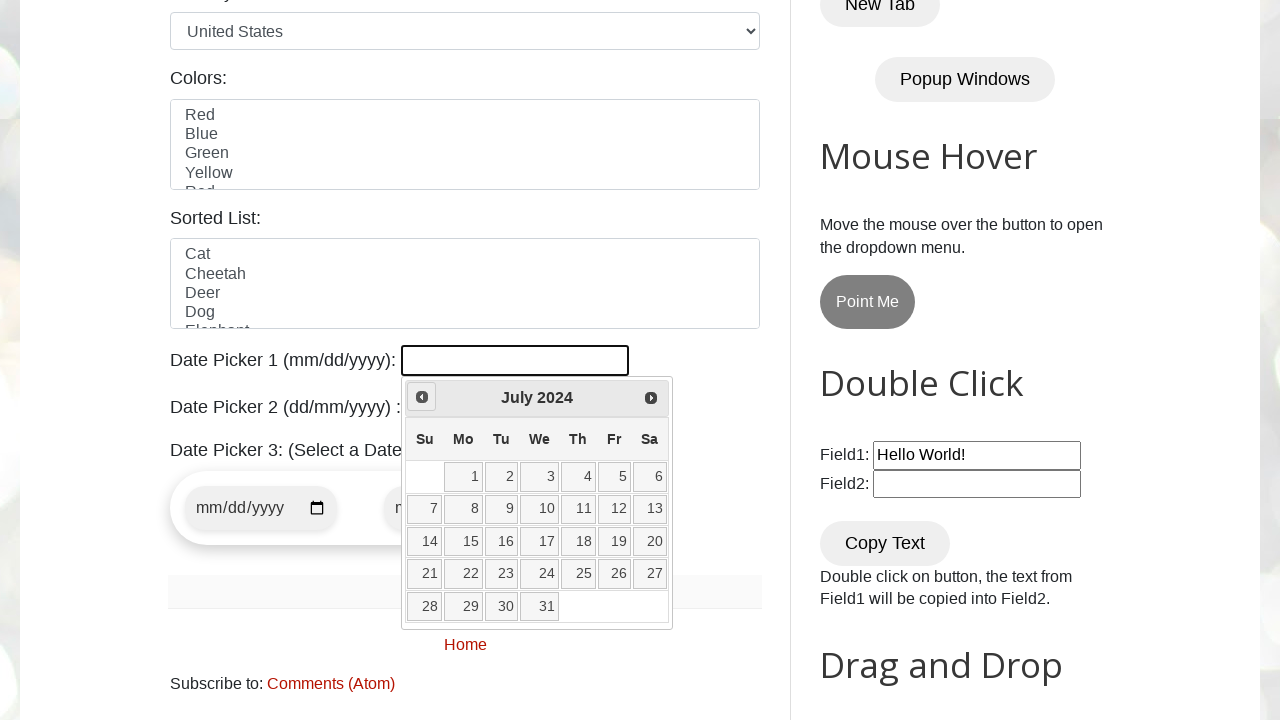

Retrieved current month from date picker
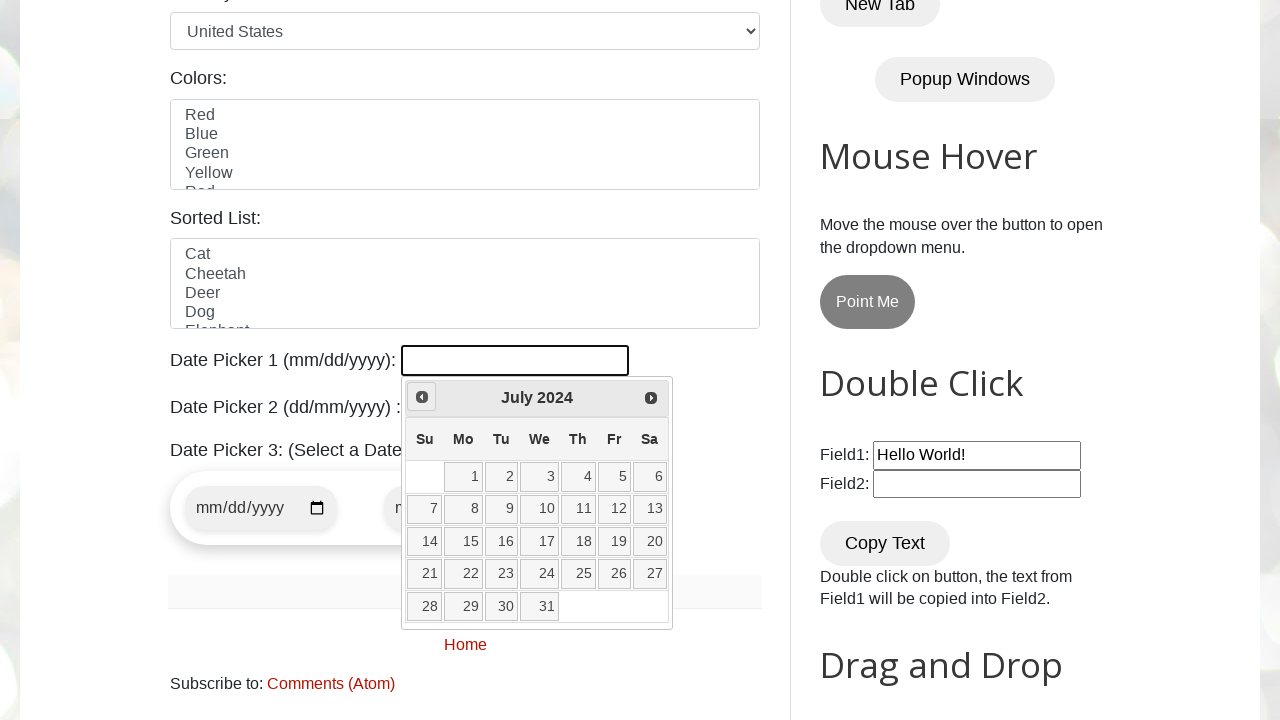

Clicked previous button to navigate to earlier month at (422, 397) on [title='Prev']
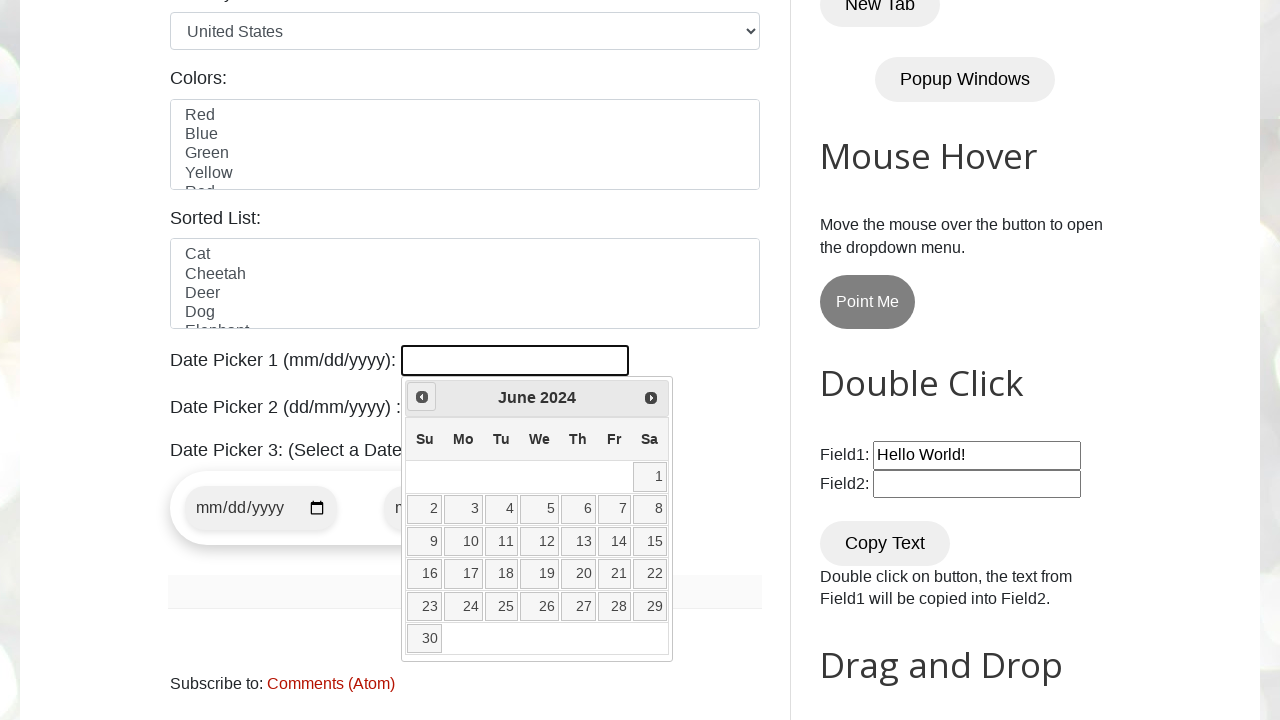

Retrieved current year from date picker
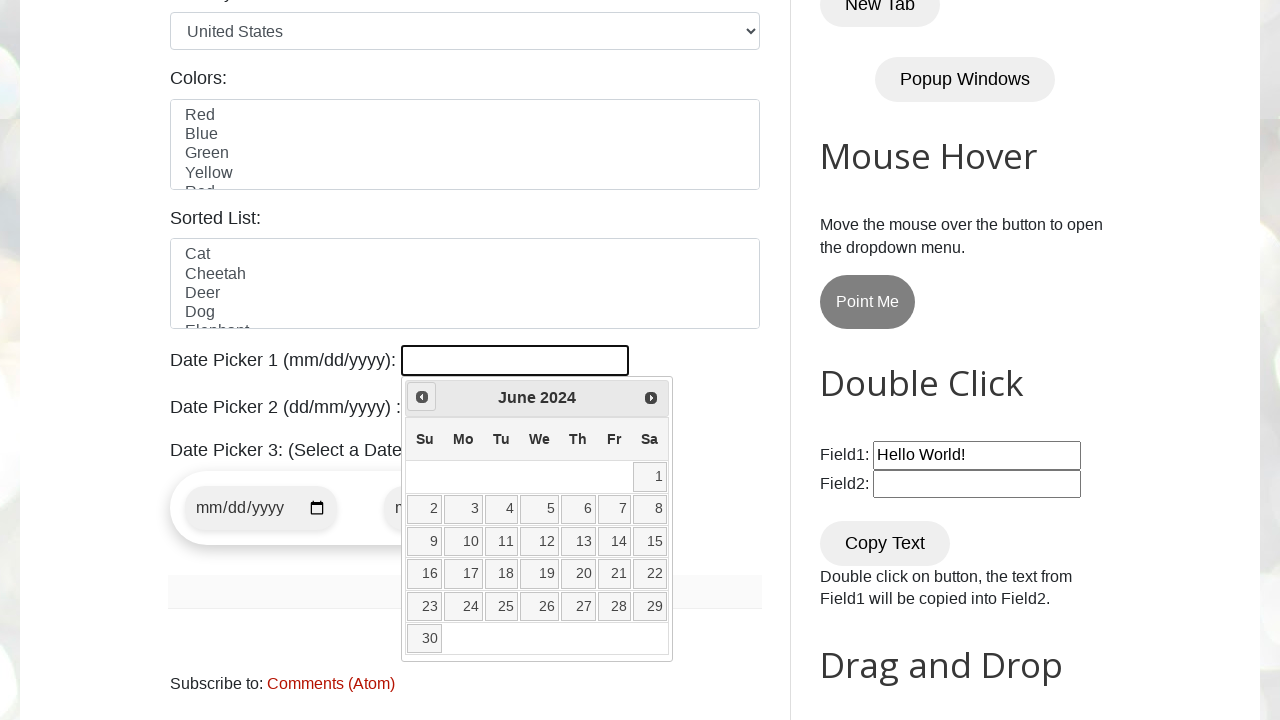

Retrieved current month from date picker
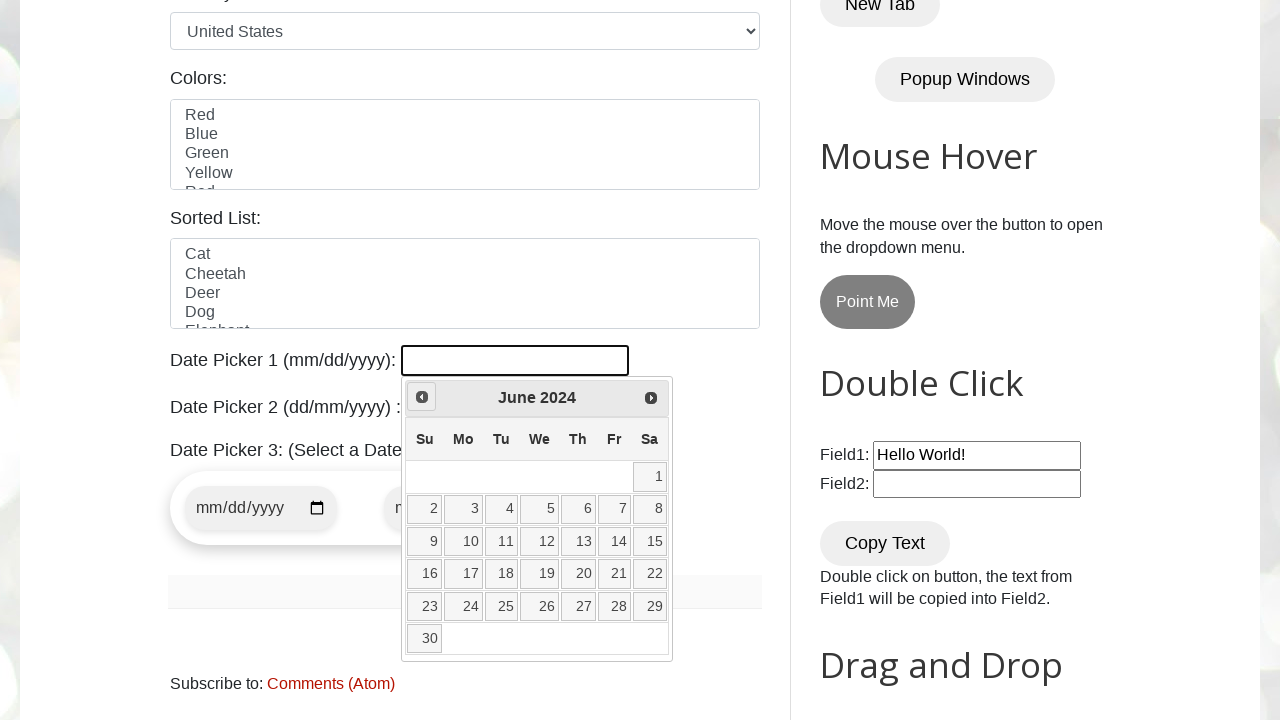

Clicked previous button to navigate to earlier month at (422, 397) on [title='Prev']
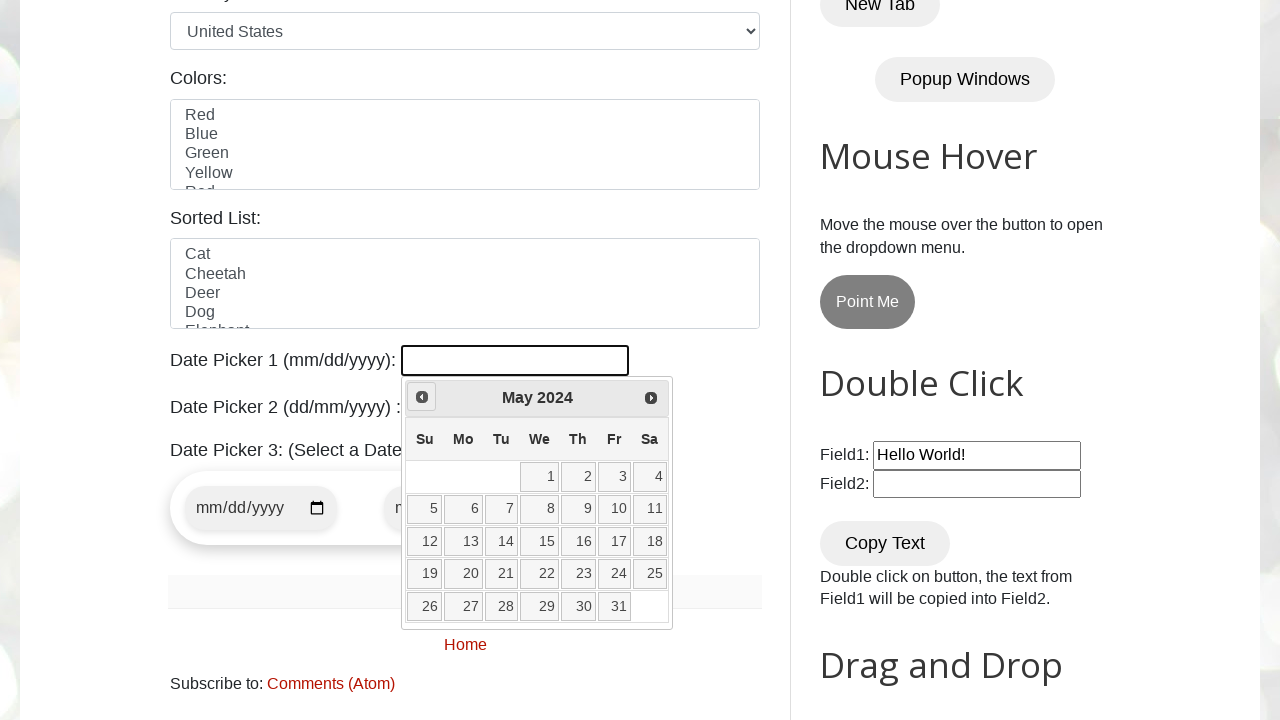

Retrieved current year from date picker
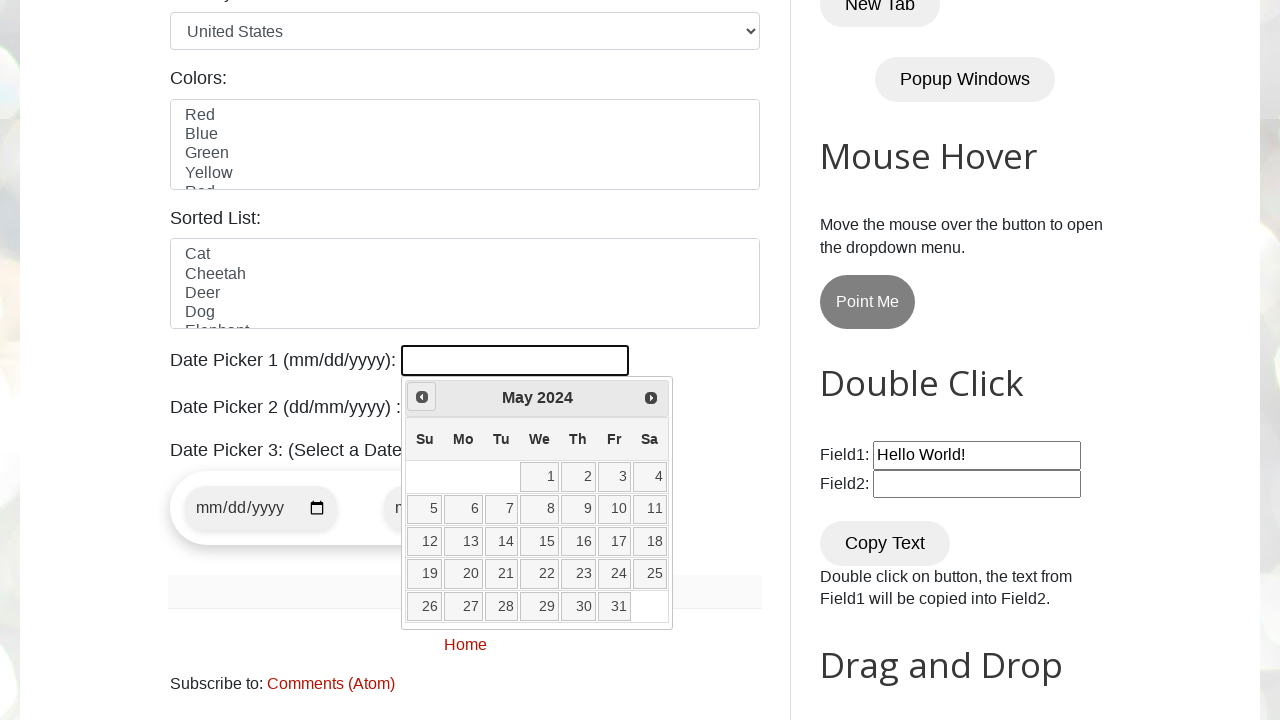

Retrieved current month from date picker
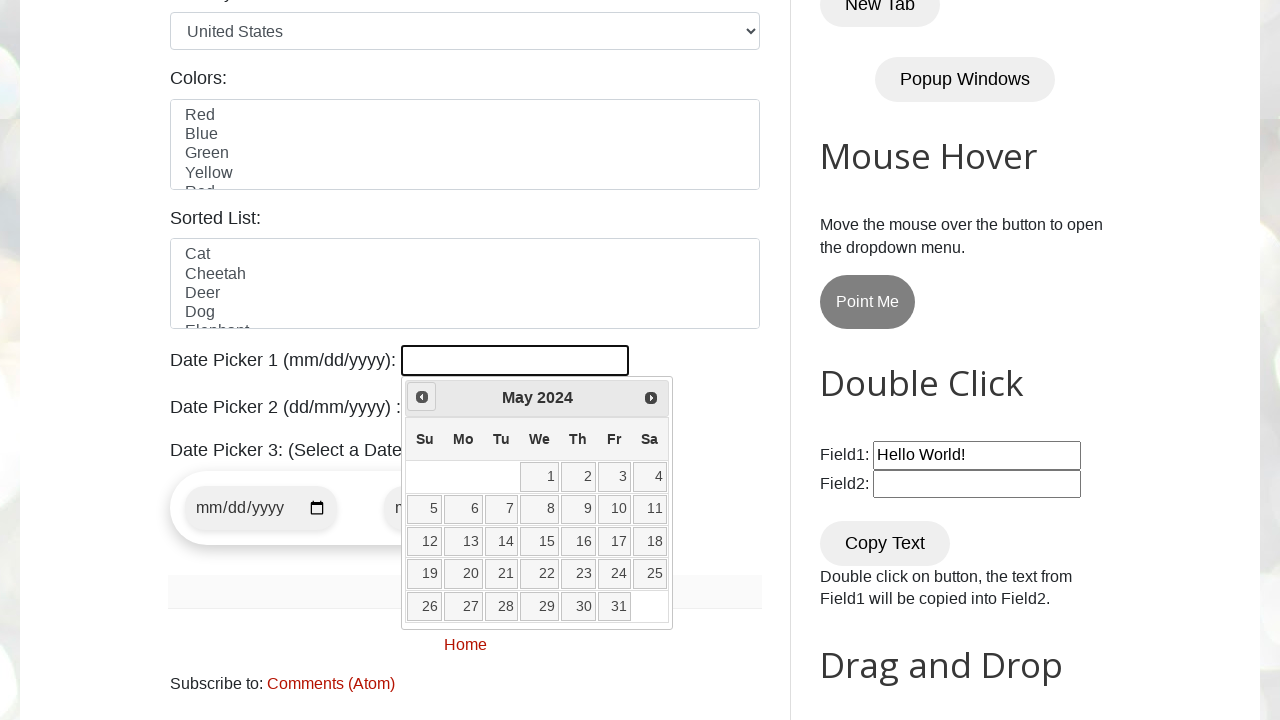

Clicked previous button to navigate to earlier month at (422, 397) on [title='Prev']
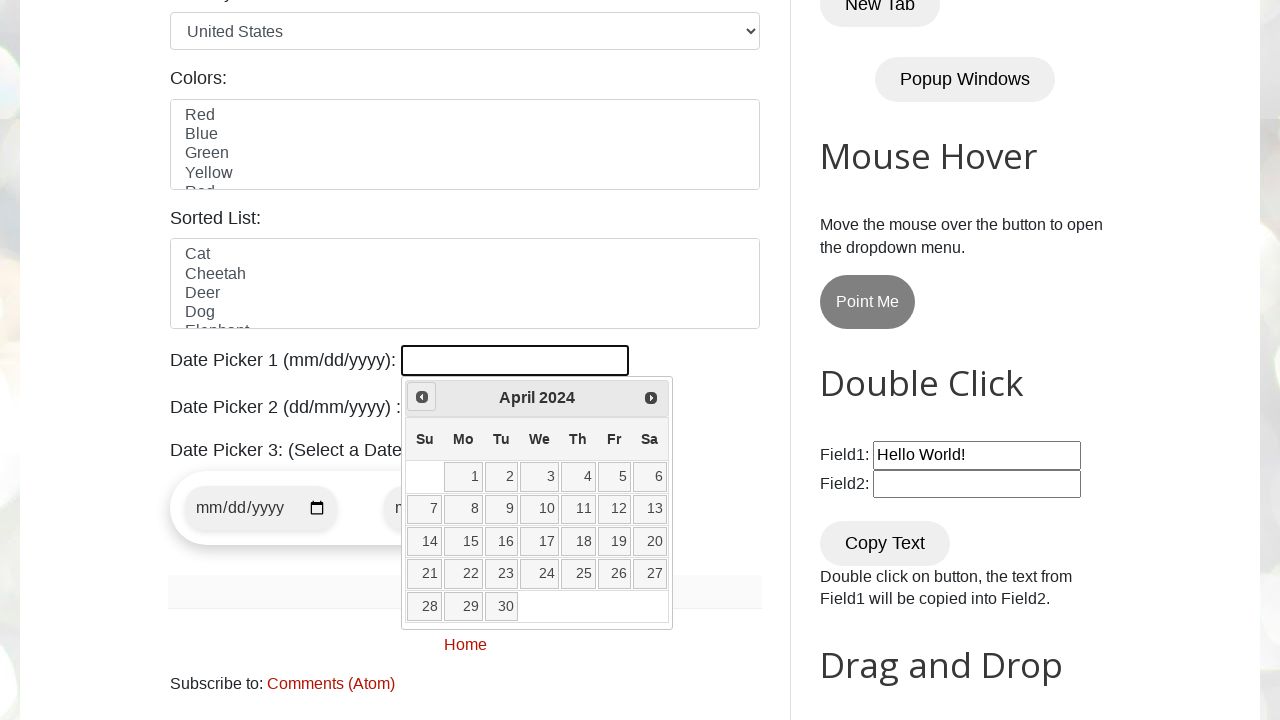

Retrieved current year from date picker
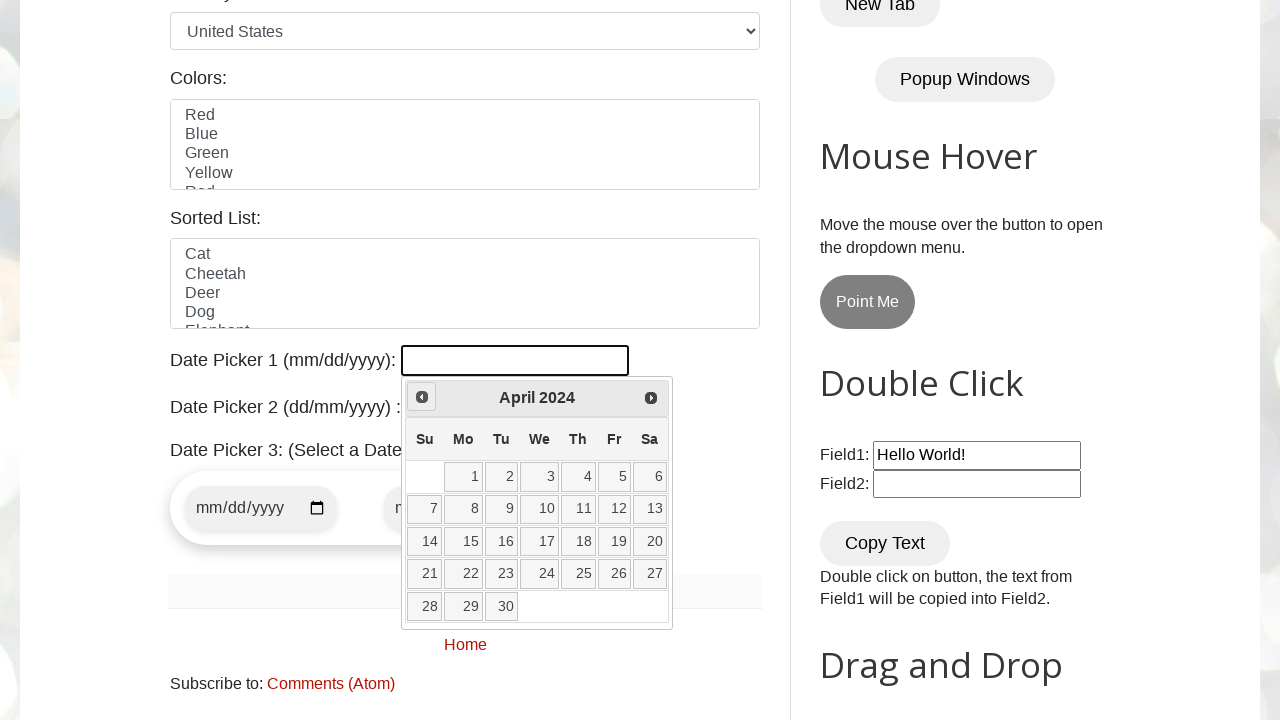

Retrieved current month from date picker
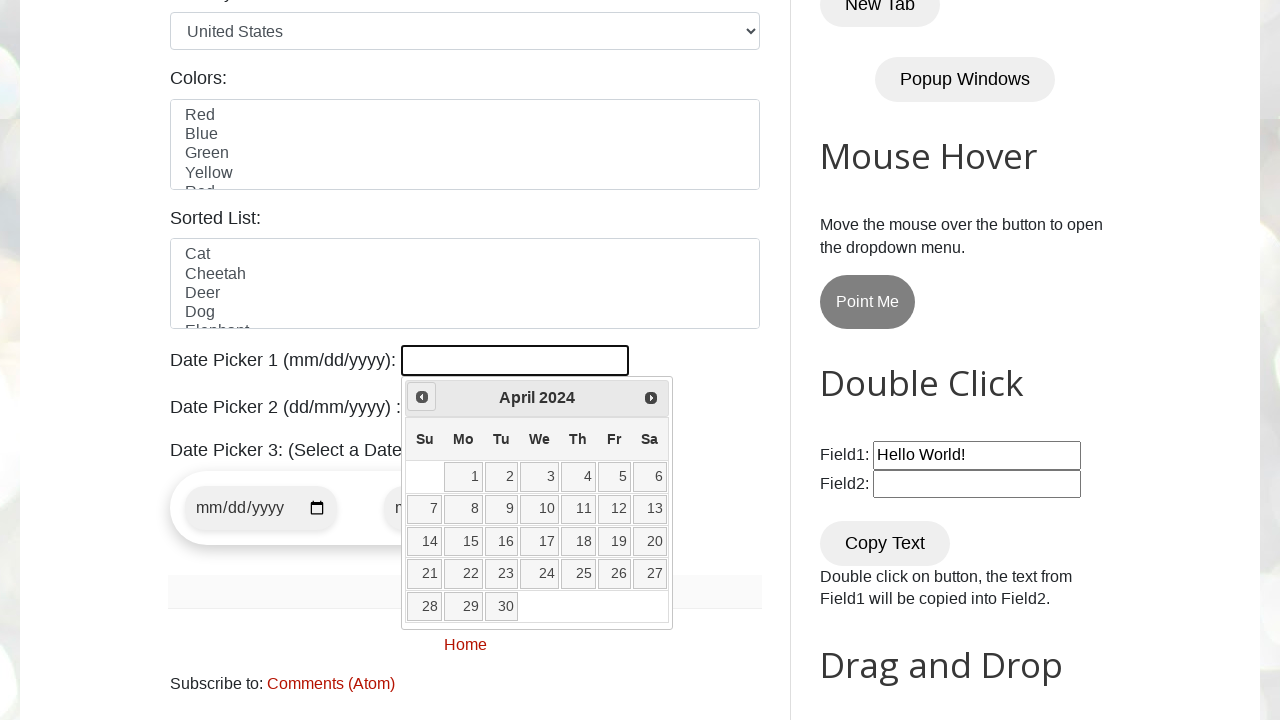

Clicked previous button to navigate to earlier month at (422, 397) on [title='Prev']
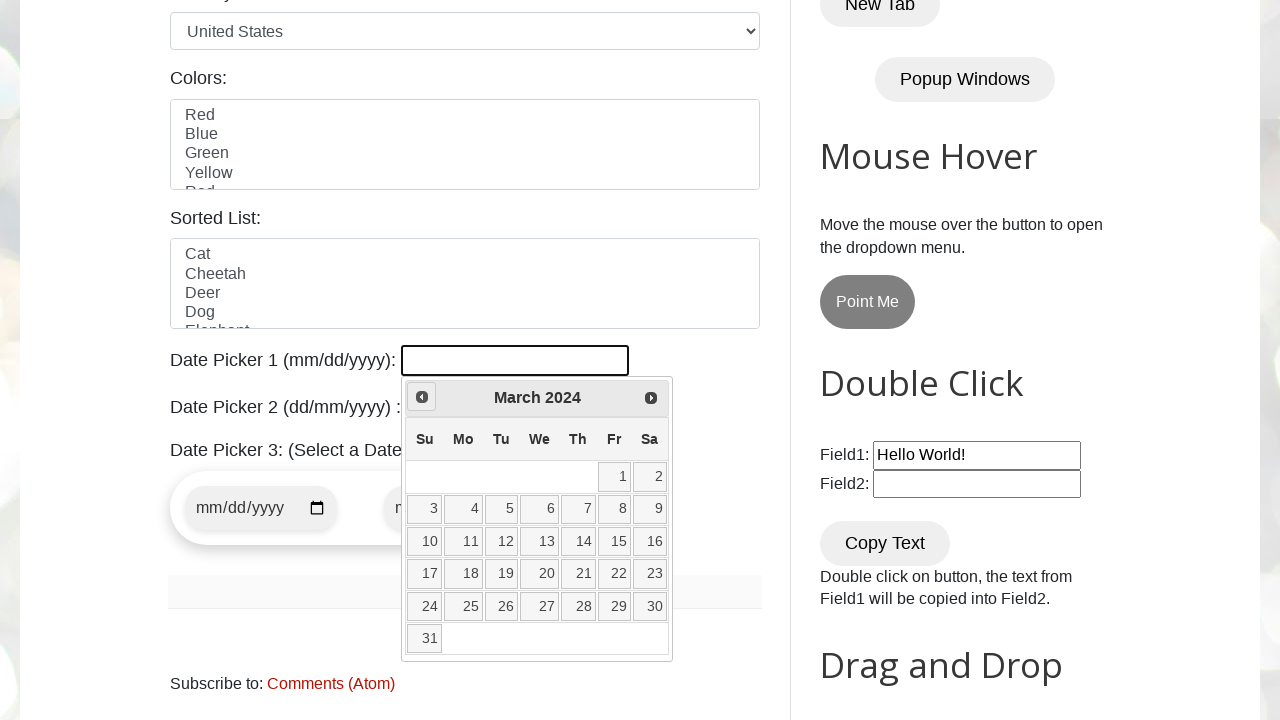

Retrieved current year from date picker
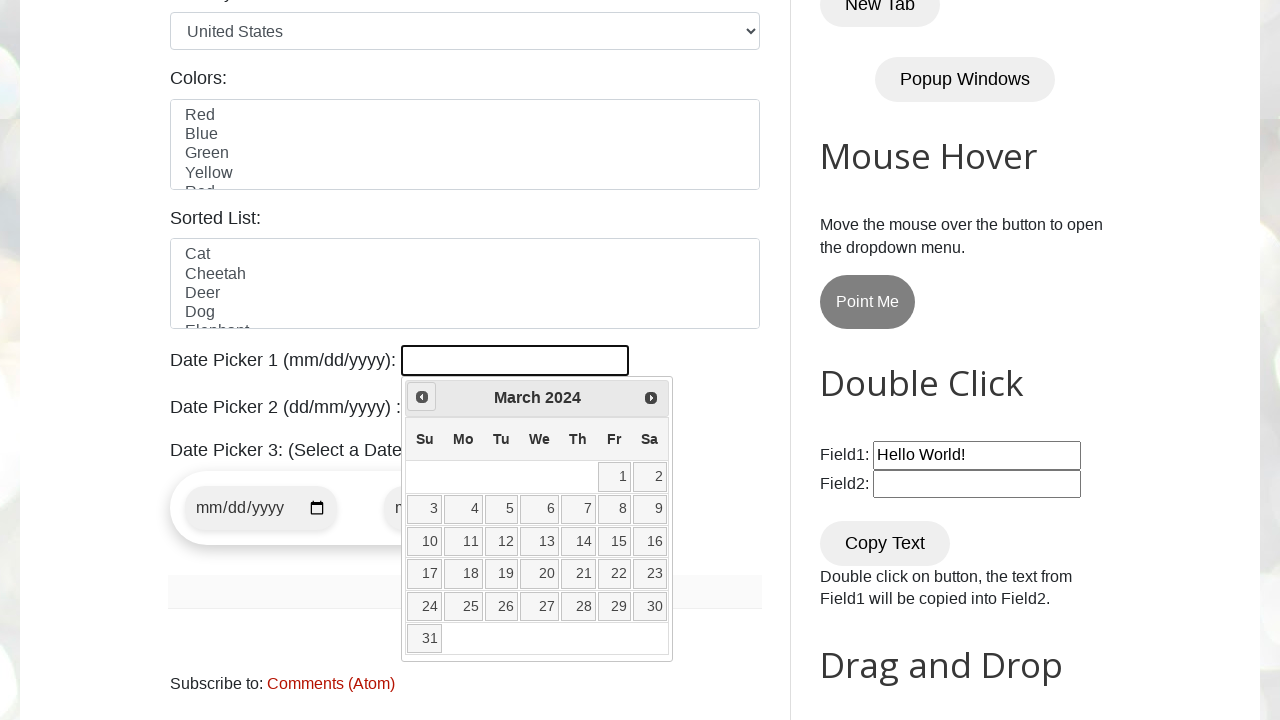

Retrieved current month from date picker
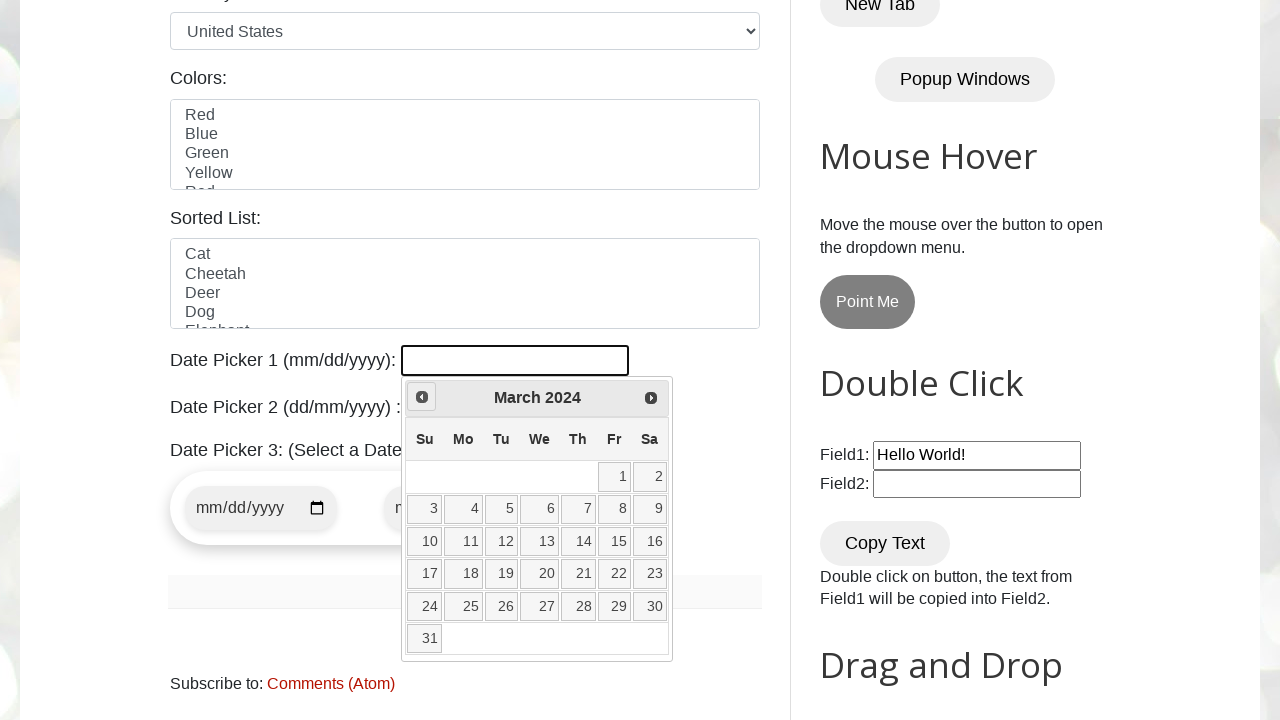

Clicked previous button to navigate to earlier month at (422, 397) on [title='Prev']
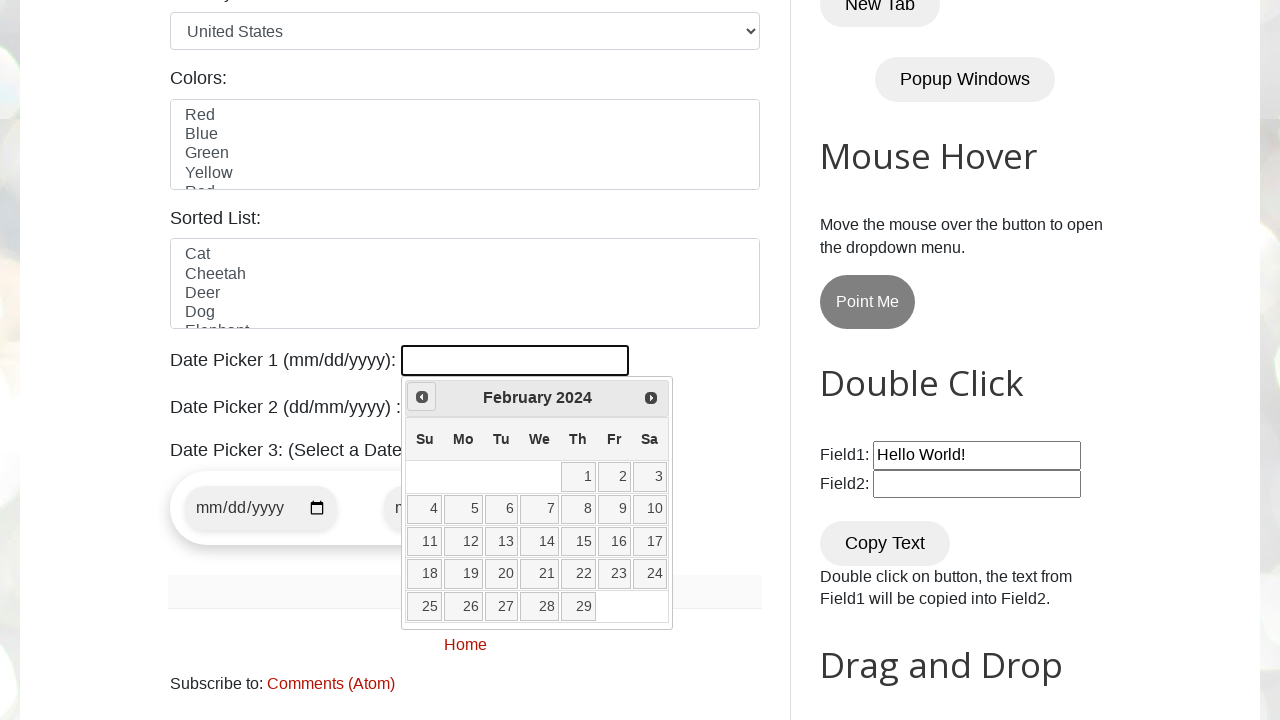

Retrieved current year from date picker
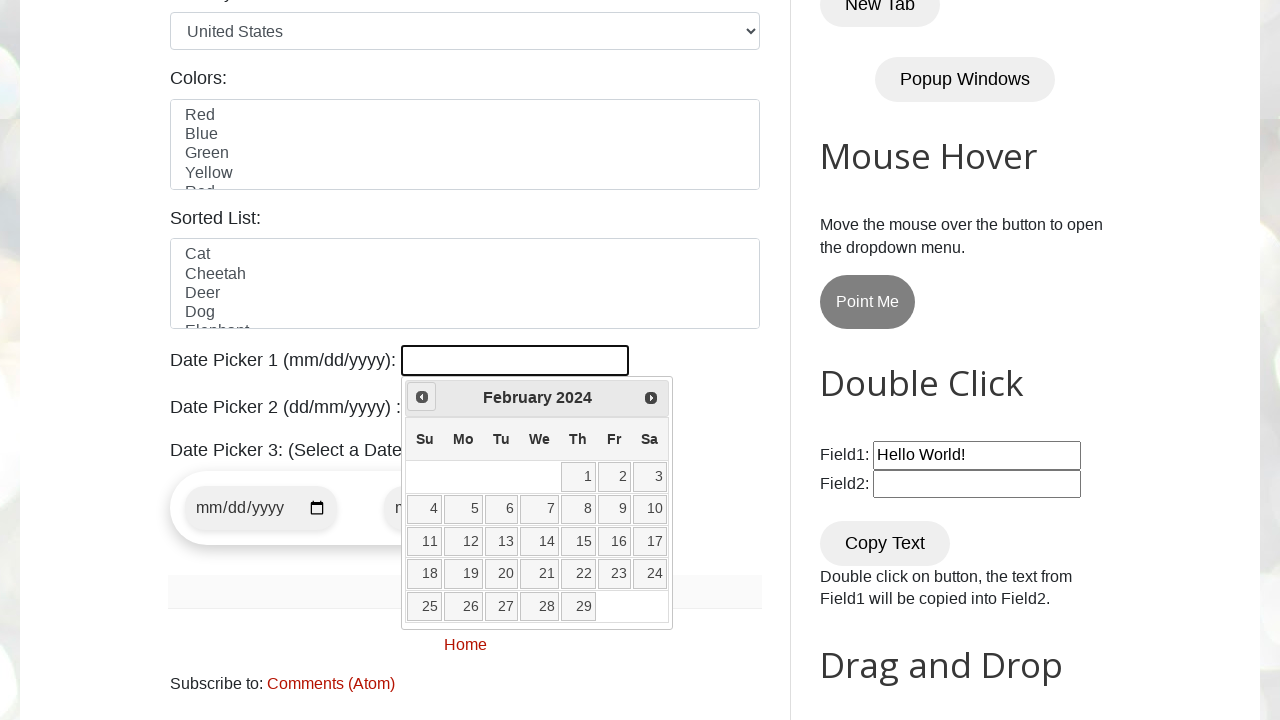

Retrieved current month from date picker
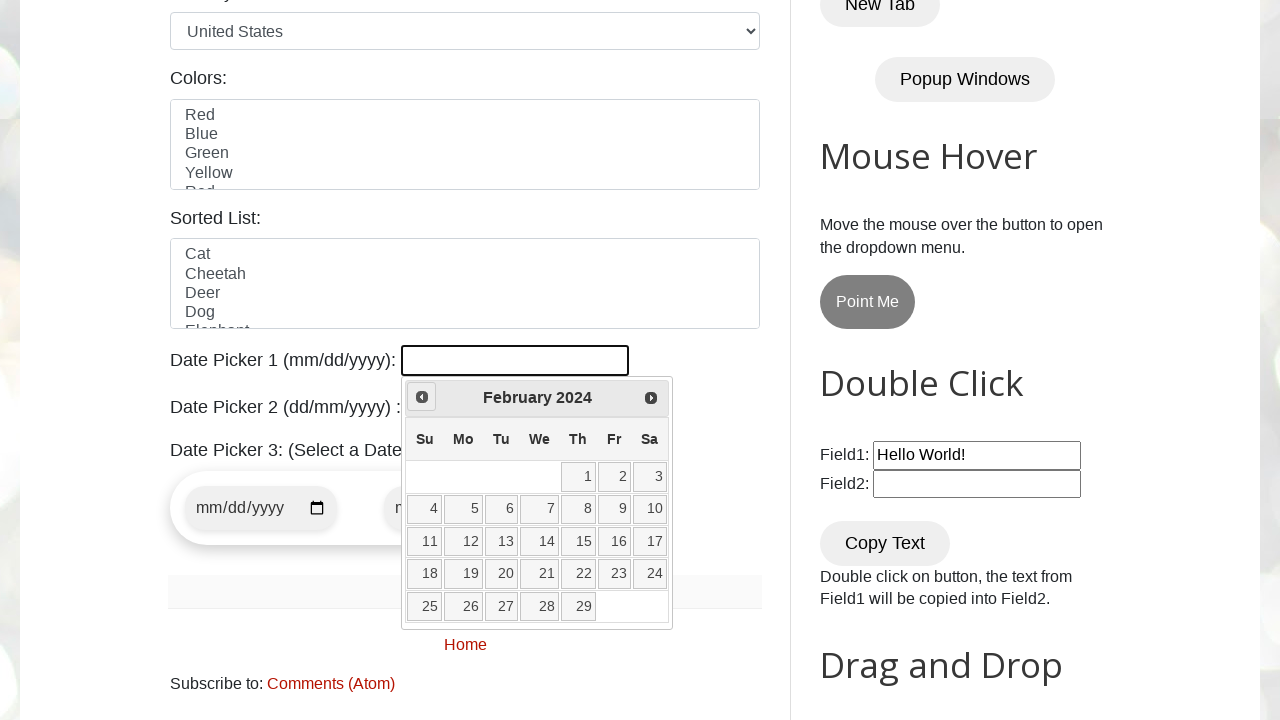

Clicked previous button to navigate to earlier month at (422, 397) on [title='Prev']
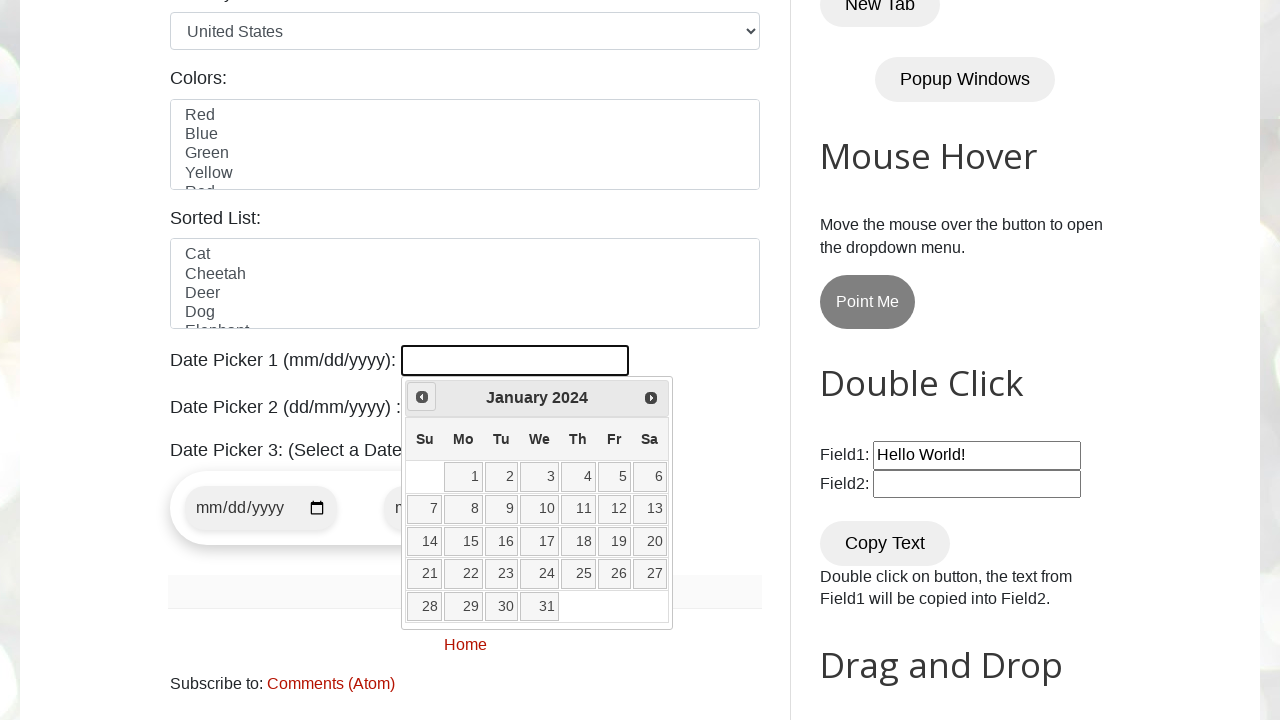

Retrieved current year from date picker
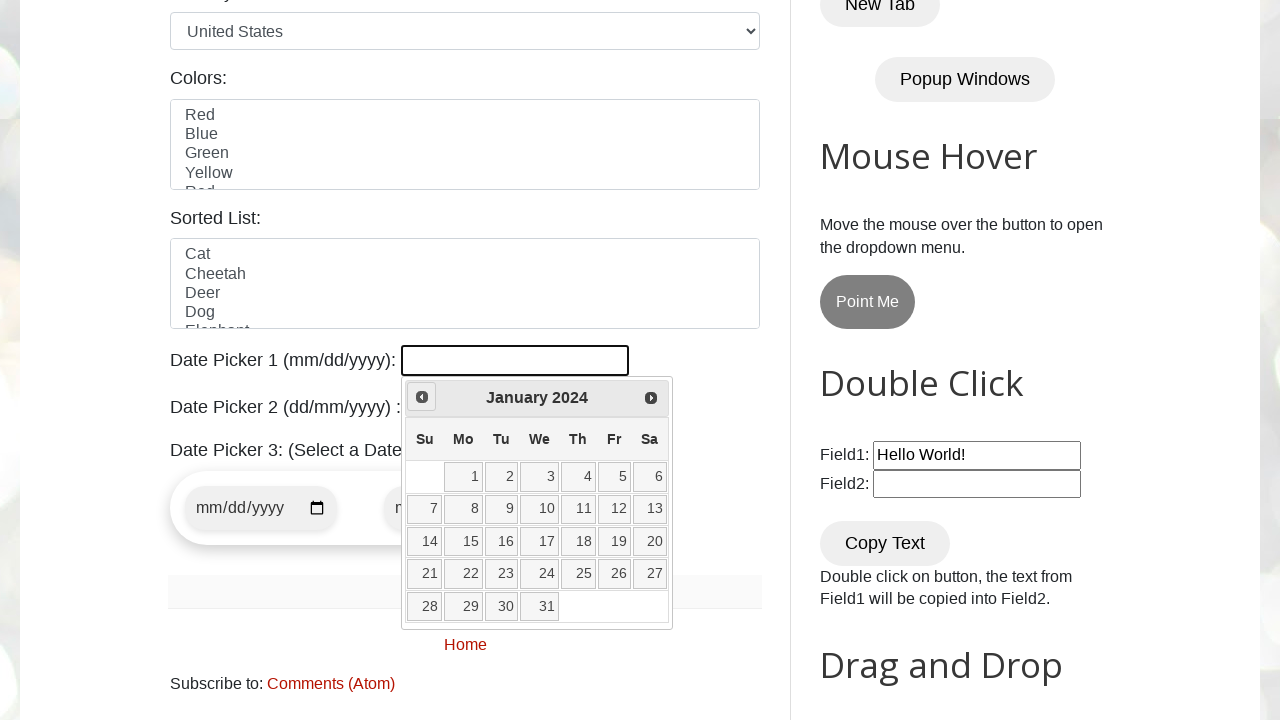

Retrieved current month from date picker
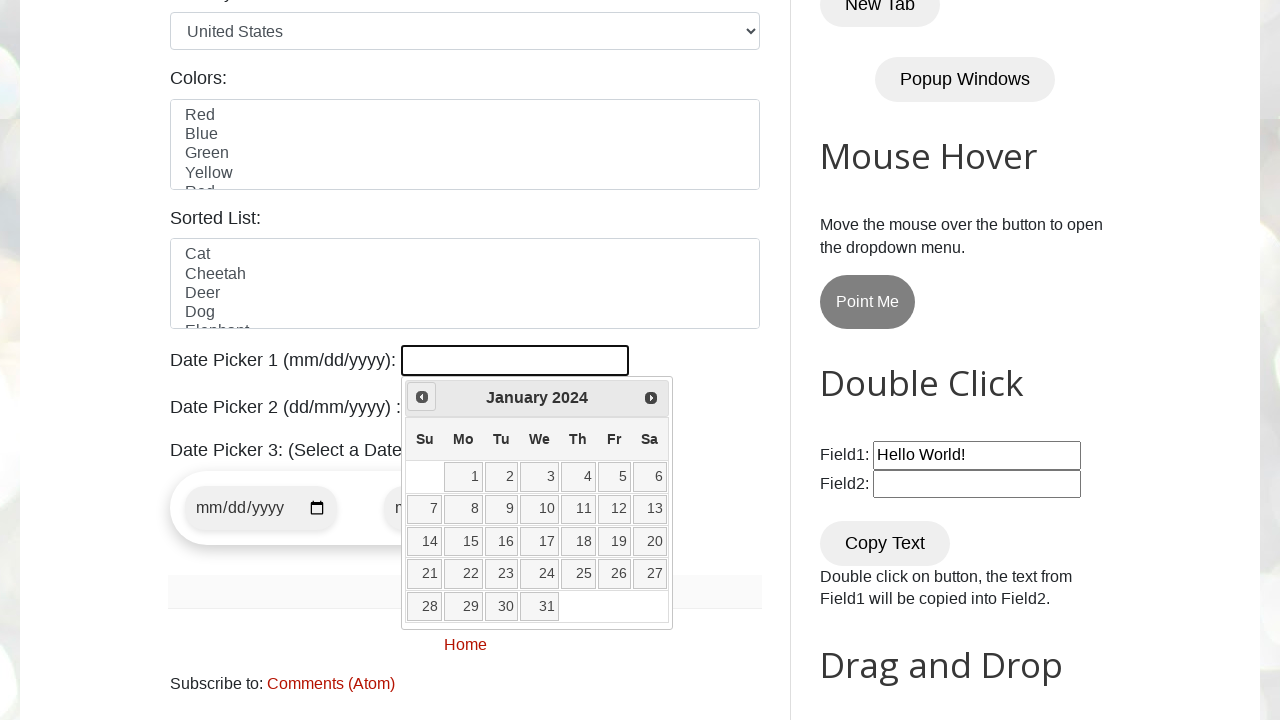

Clicked previous button to navigate to earlier month at (422, 397) on [title='Prev']
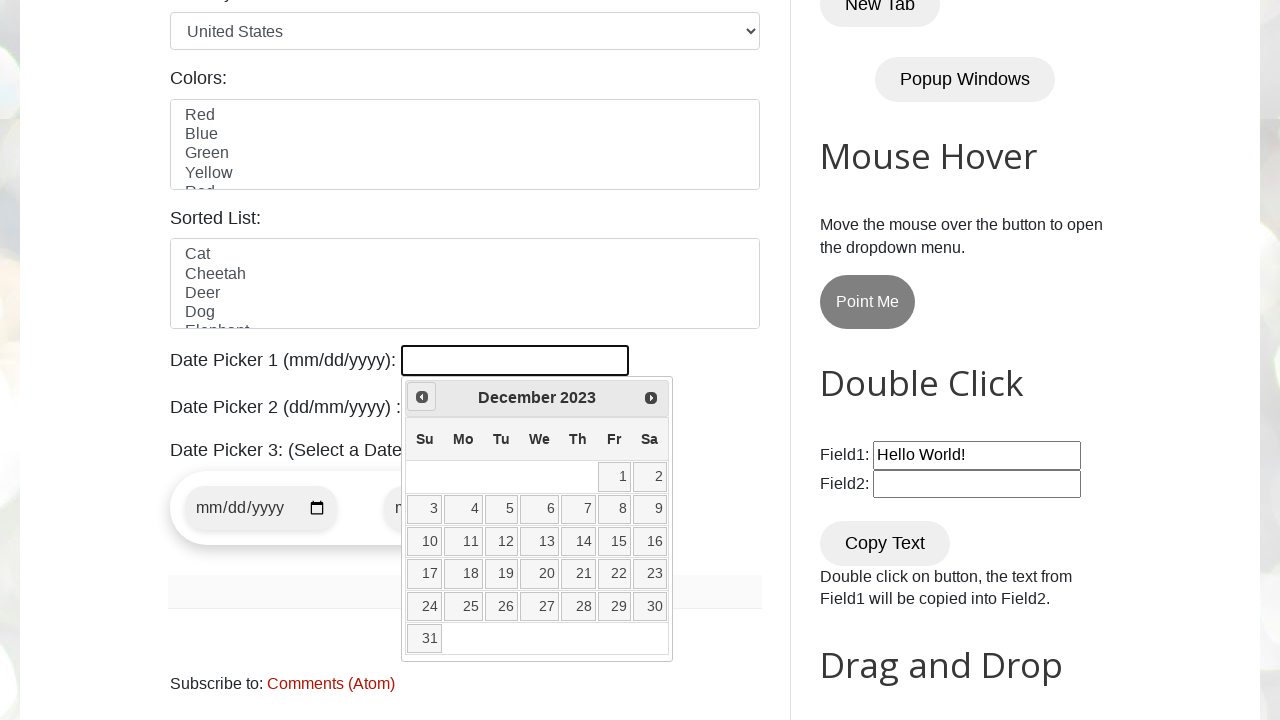

Retrieved current year from date picker
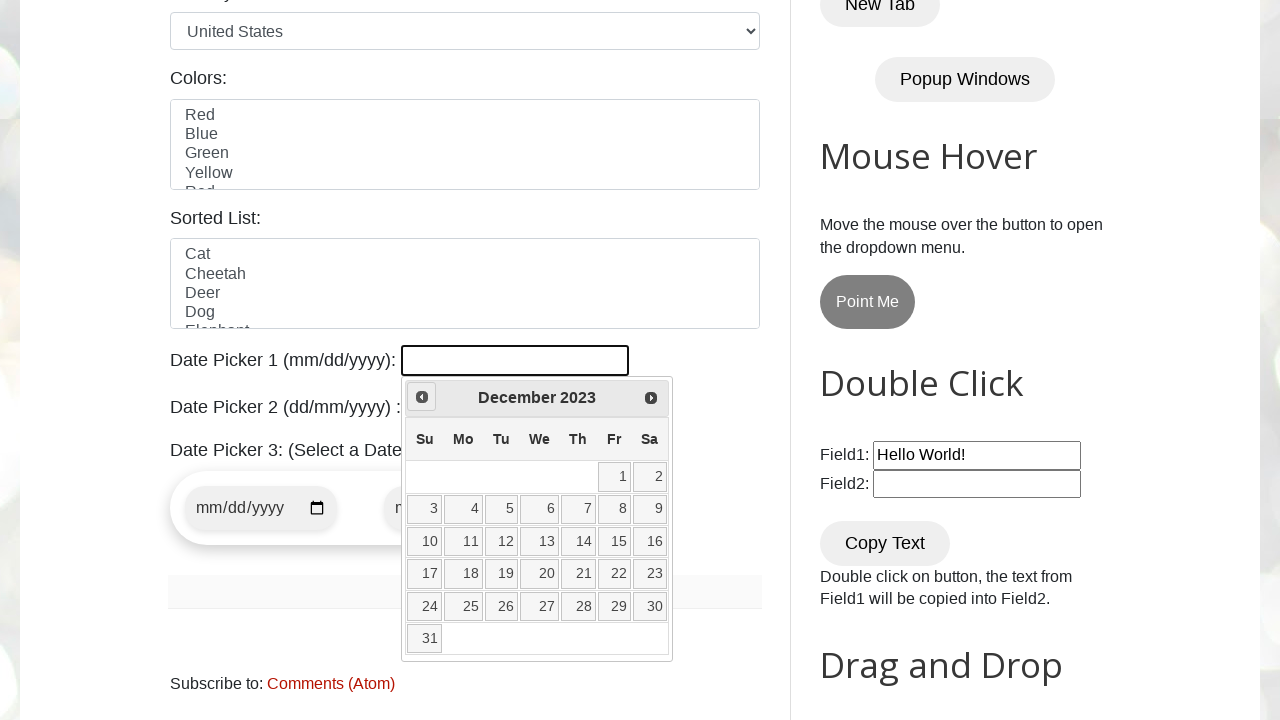

Retrieved current month from date picker
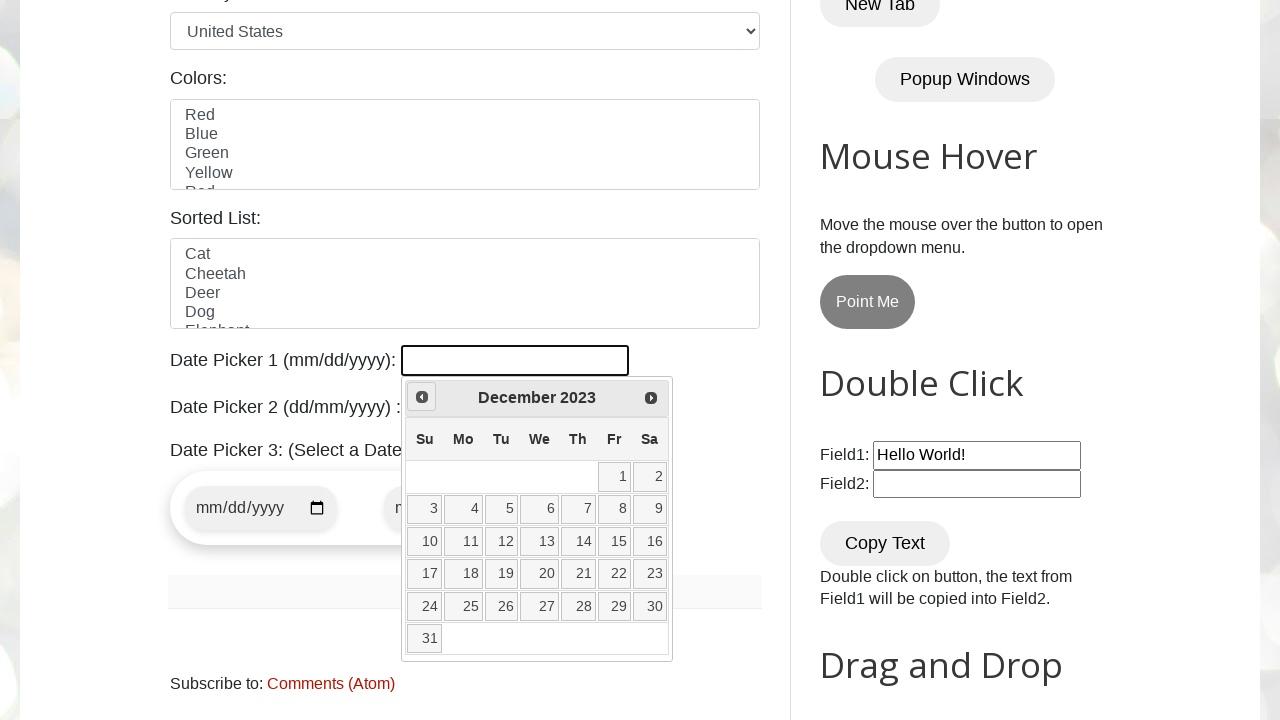

Clicked previous button to navigate to earlier month at (422, 397) on [title='Prev']
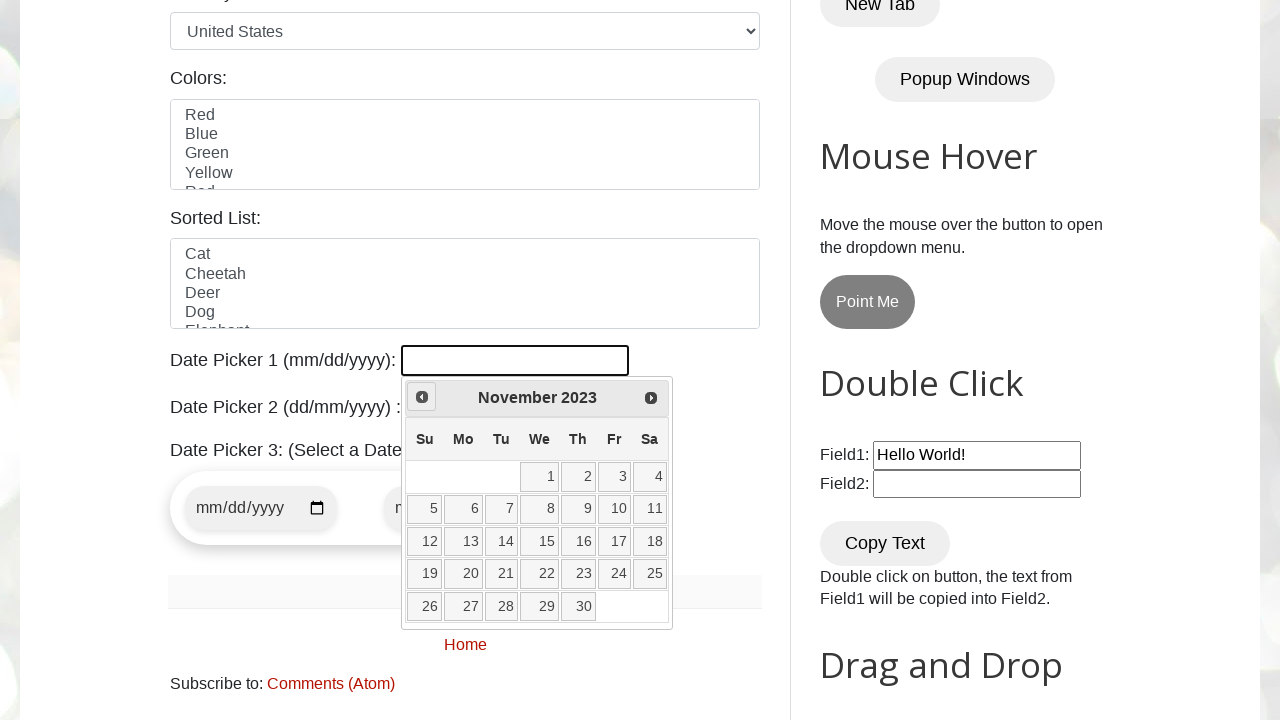

Retrieved current year from date picker
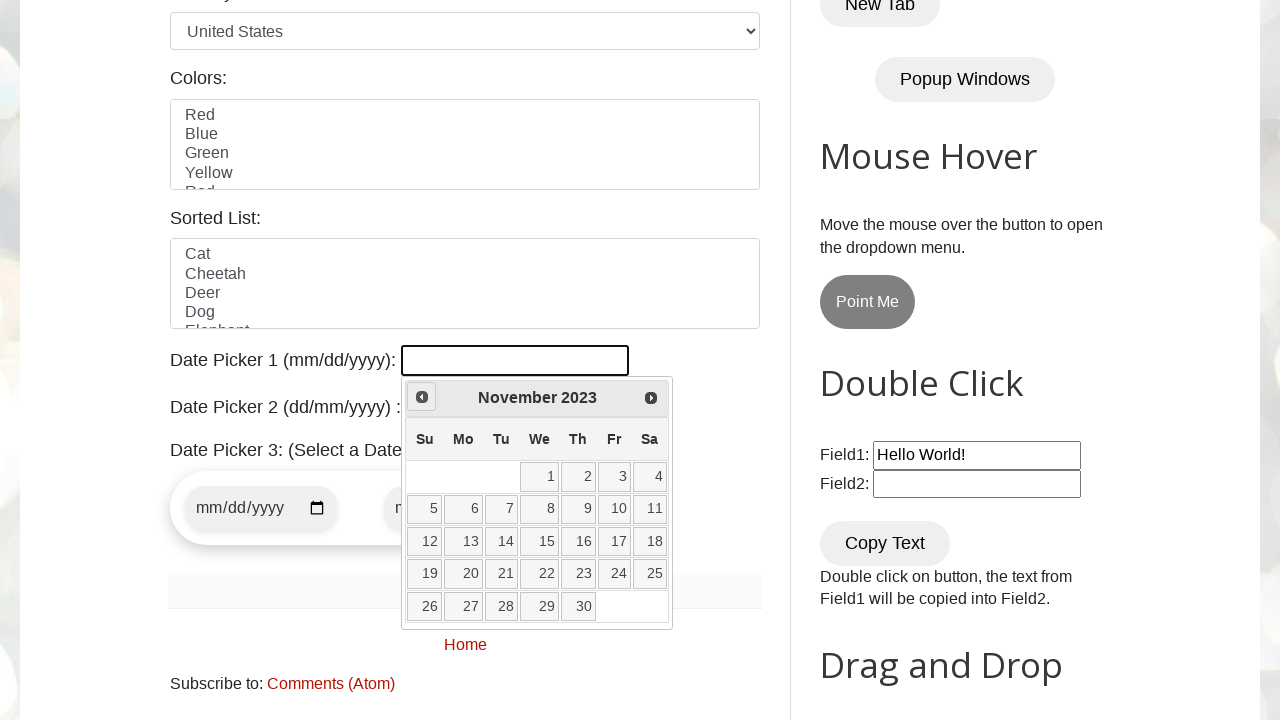

Retrieved current month from date picker
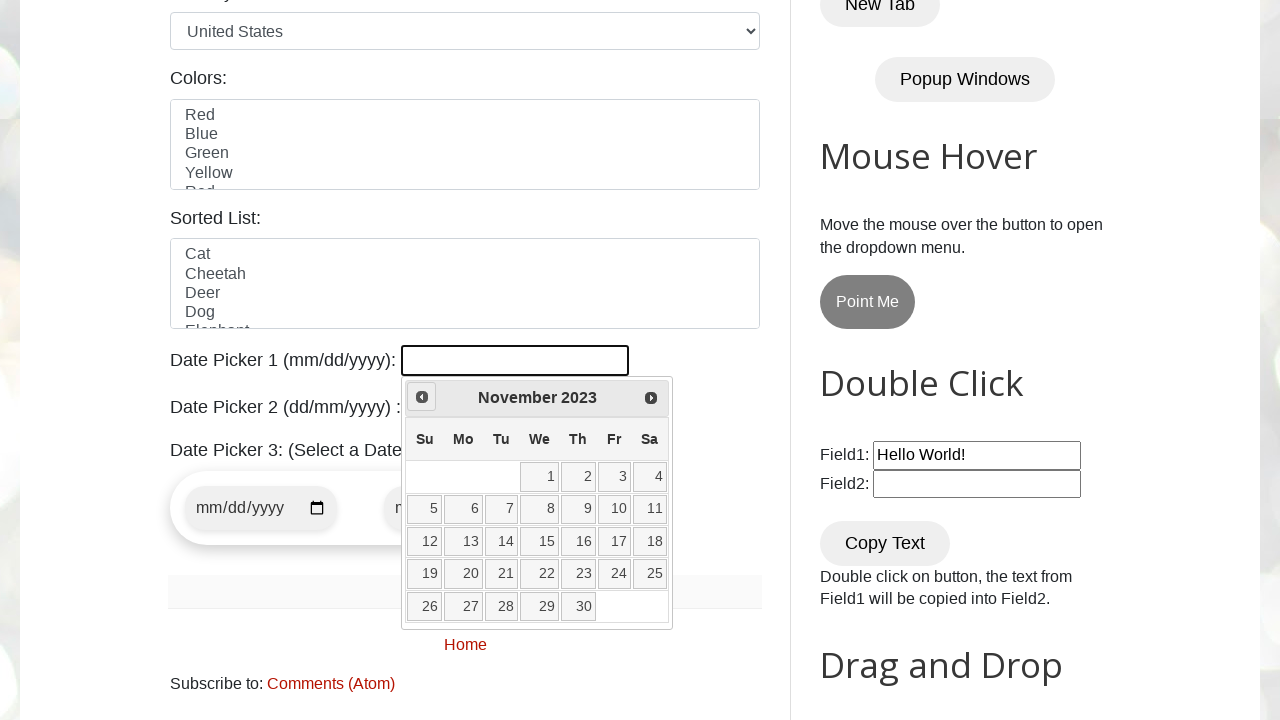

Clicked previous button to navigate to earlier month at (422, 397) on [title='Prev']
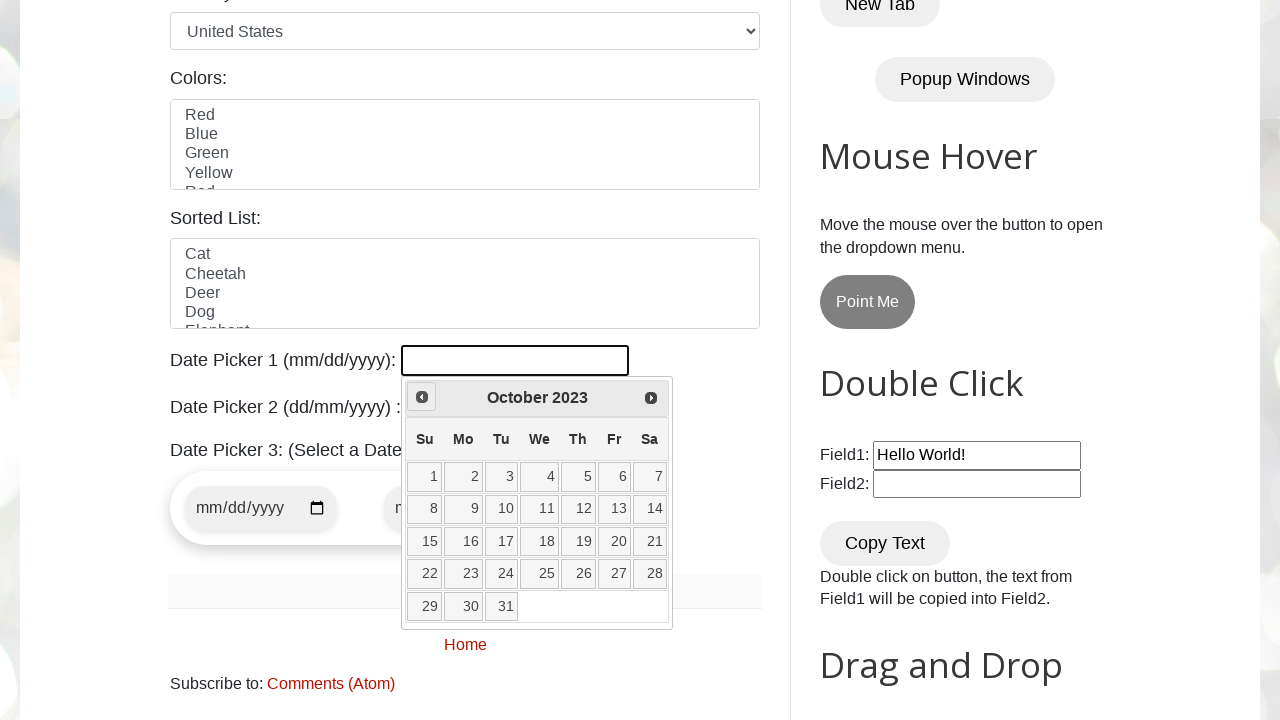

Retrieved current year from date picker
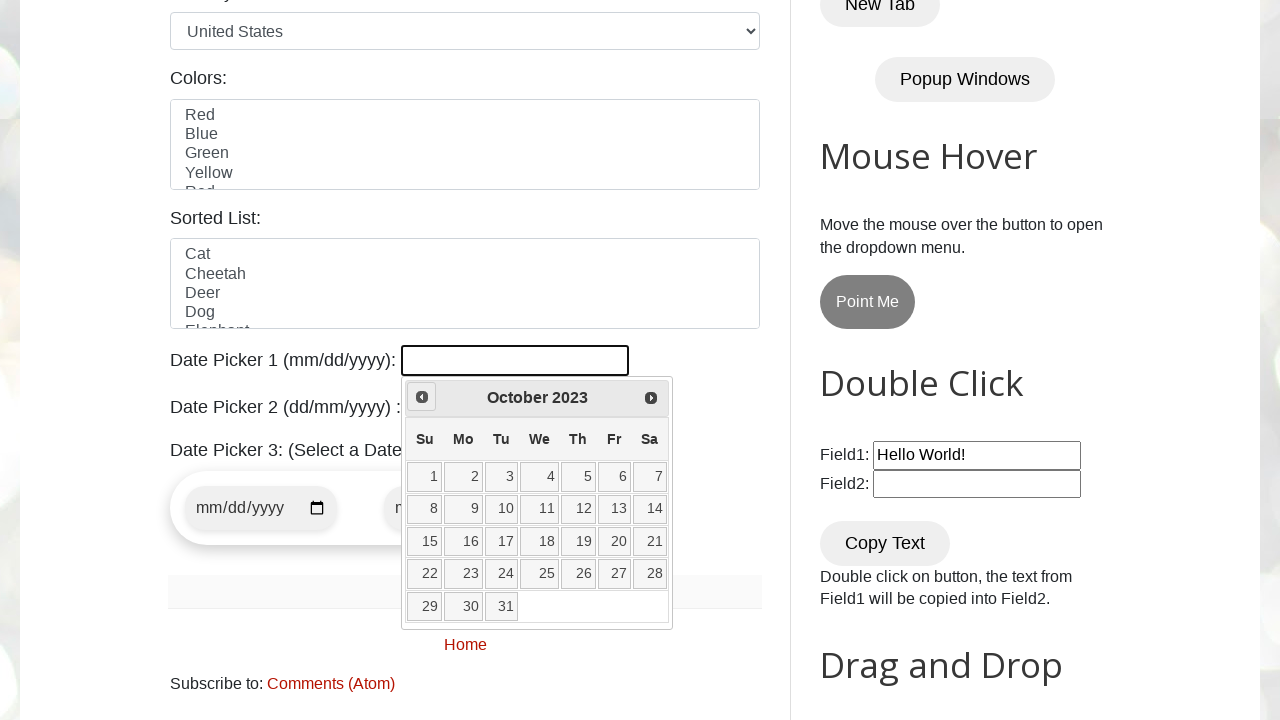

Retrieved current month from date picker
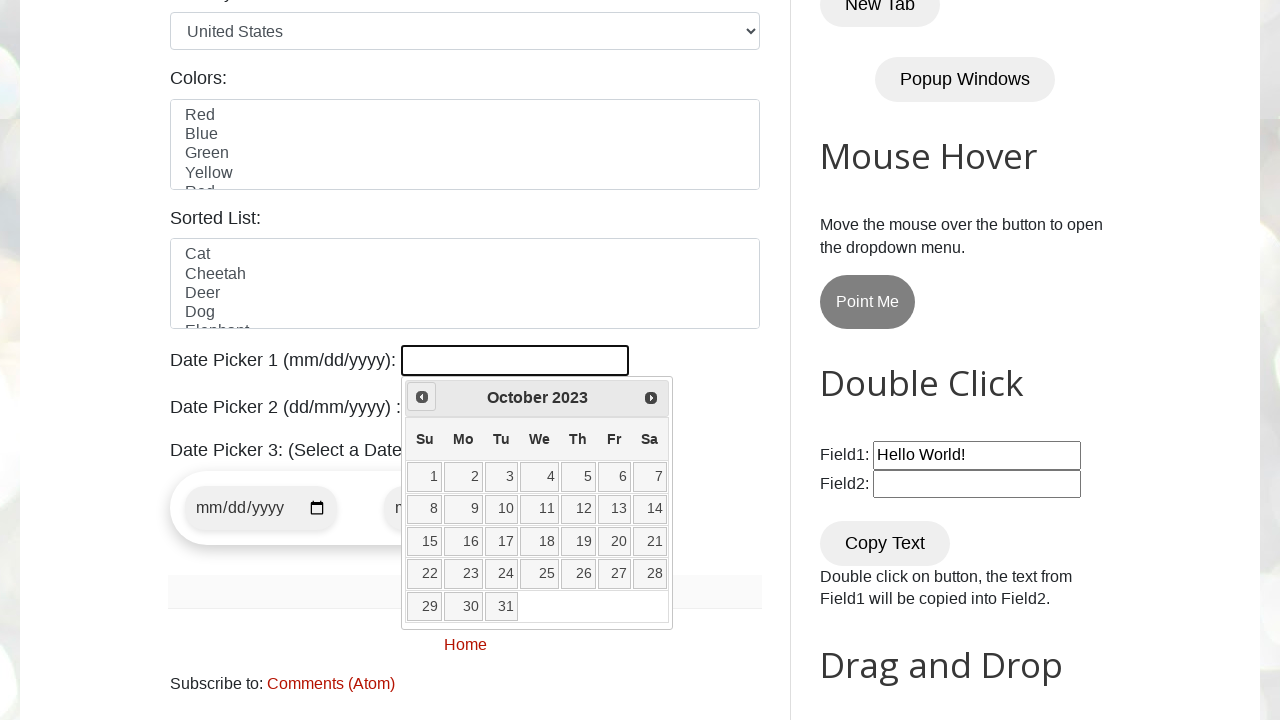

Clicked previous button to navigate to earlier month at (422, 397) on [title='Prev']
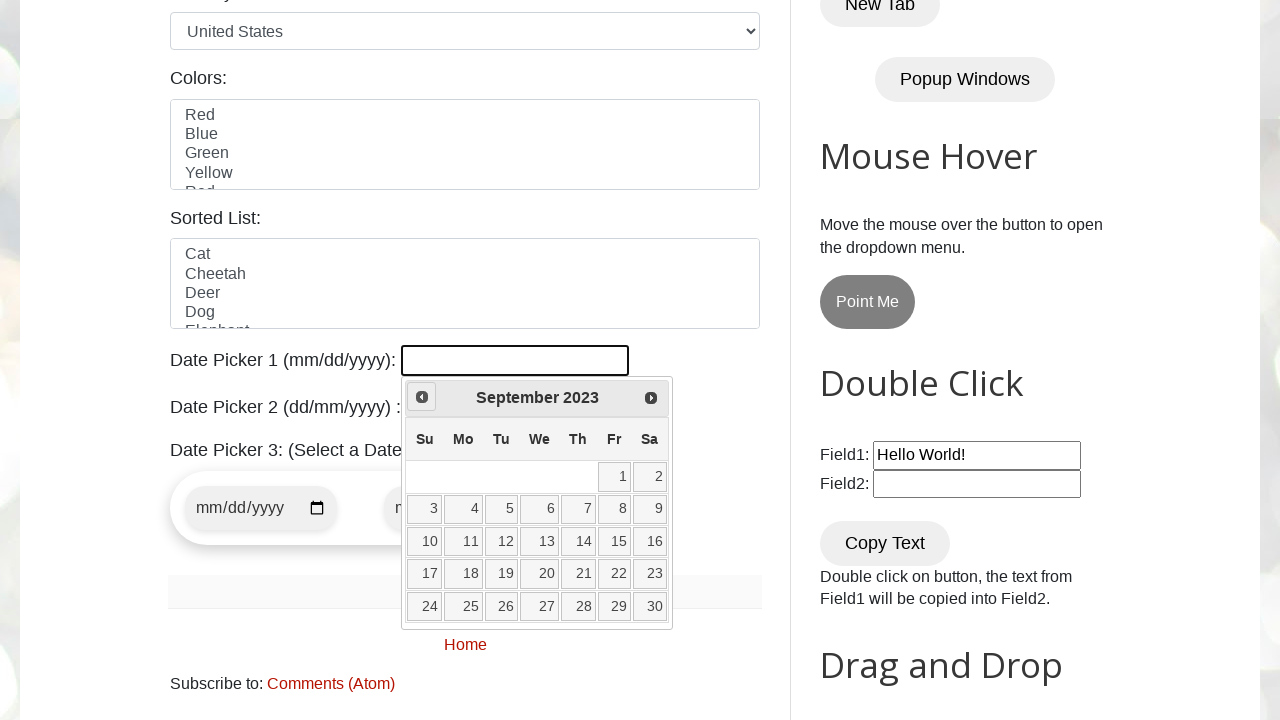

Retrieved current year from date picker
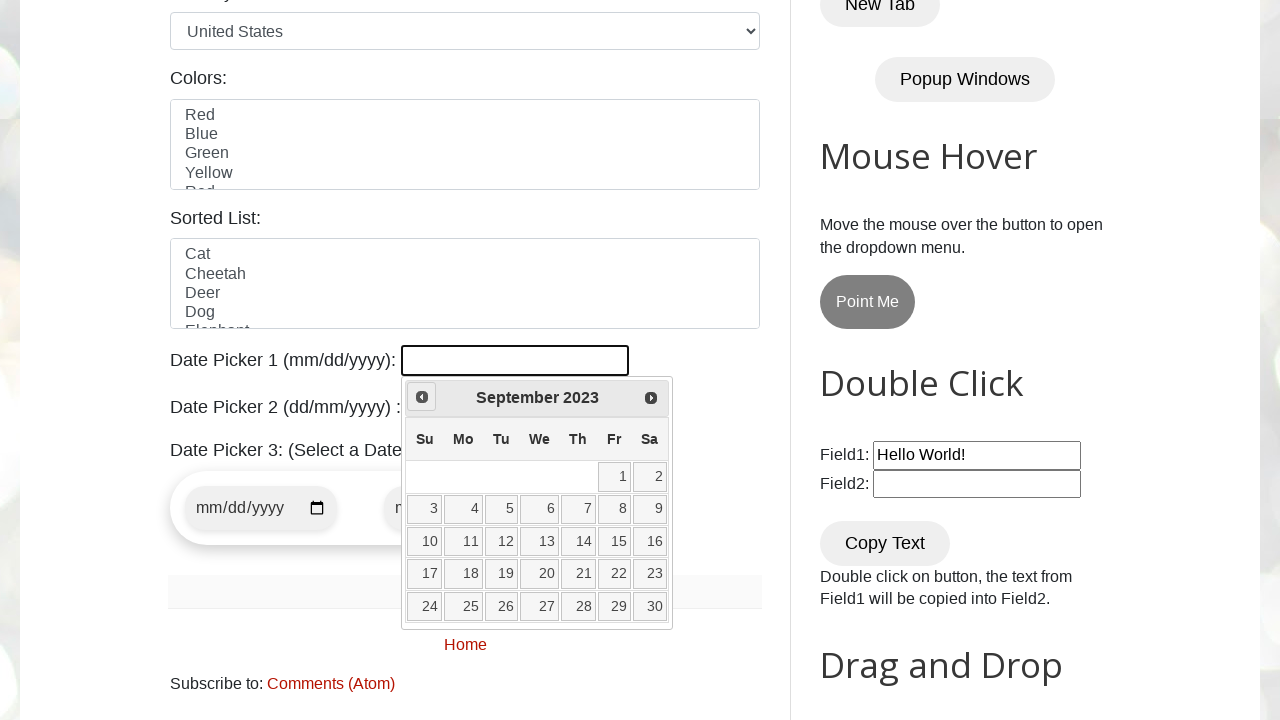

Retrieved current month from date picker
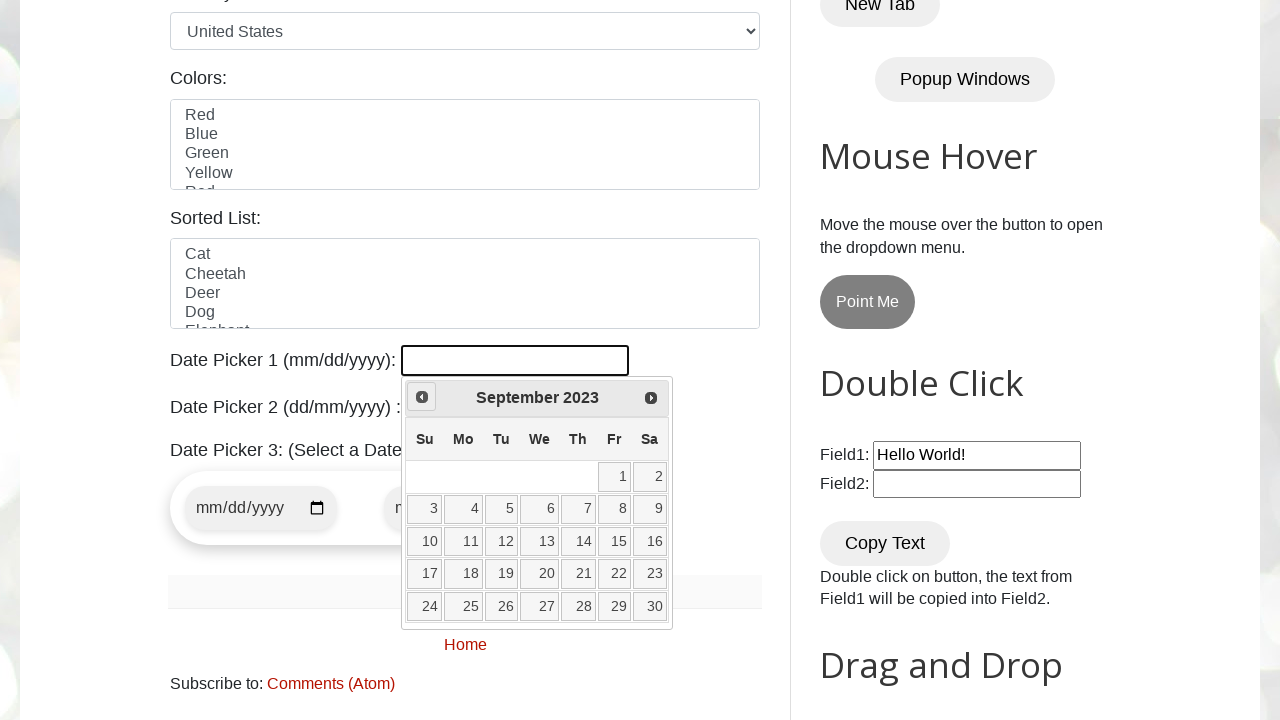

Clicked previous button to navigate to earlier month at (422, 397) on [title='Prev']
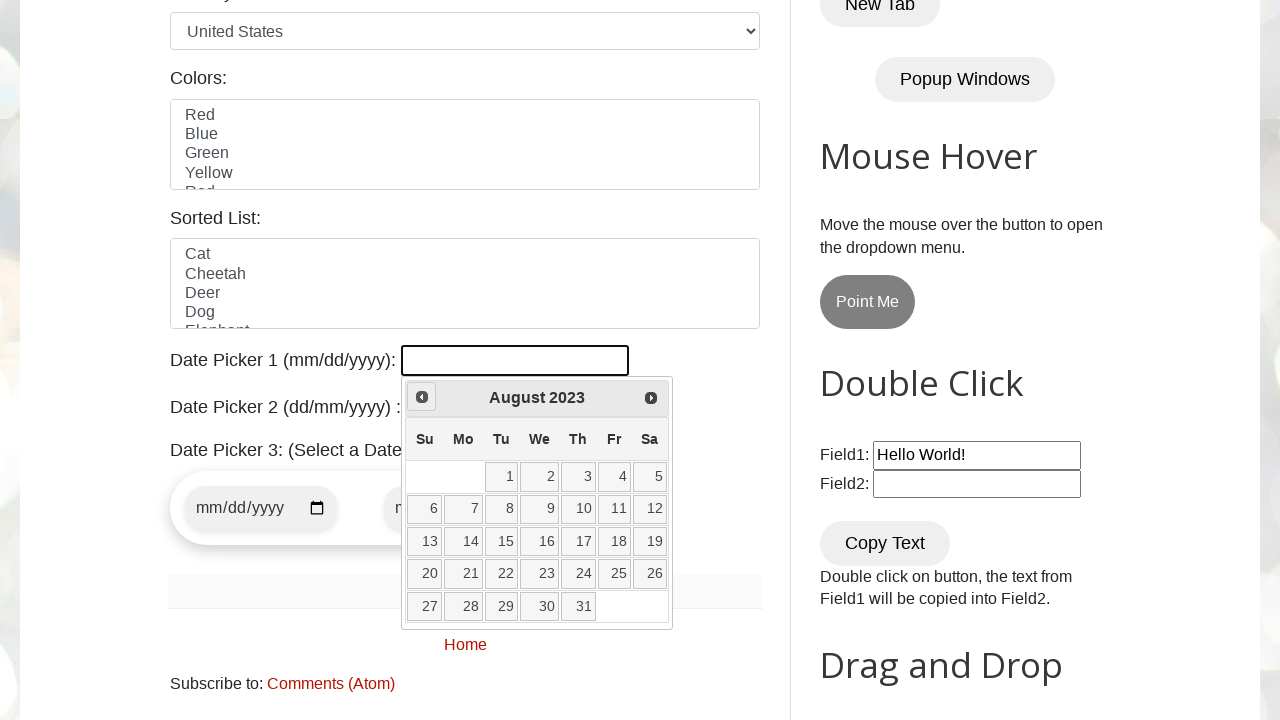

Retrieved current year from date picker
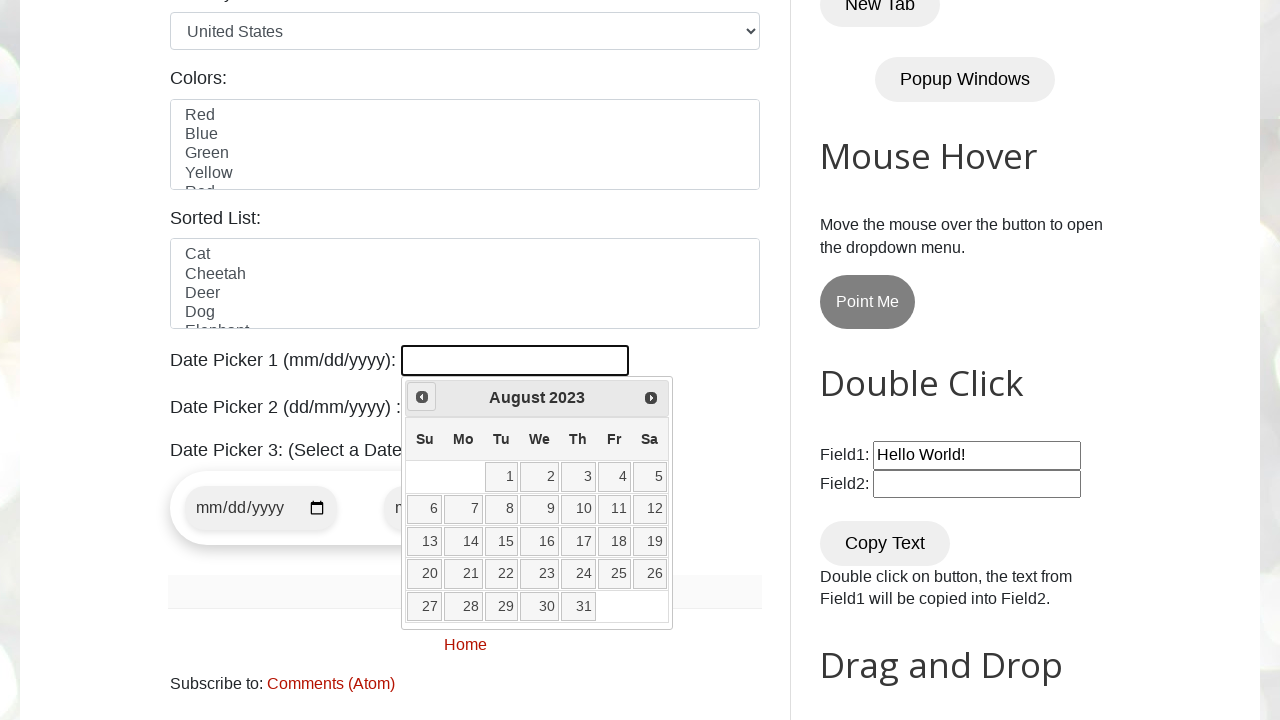

Retrieved current month from date picker
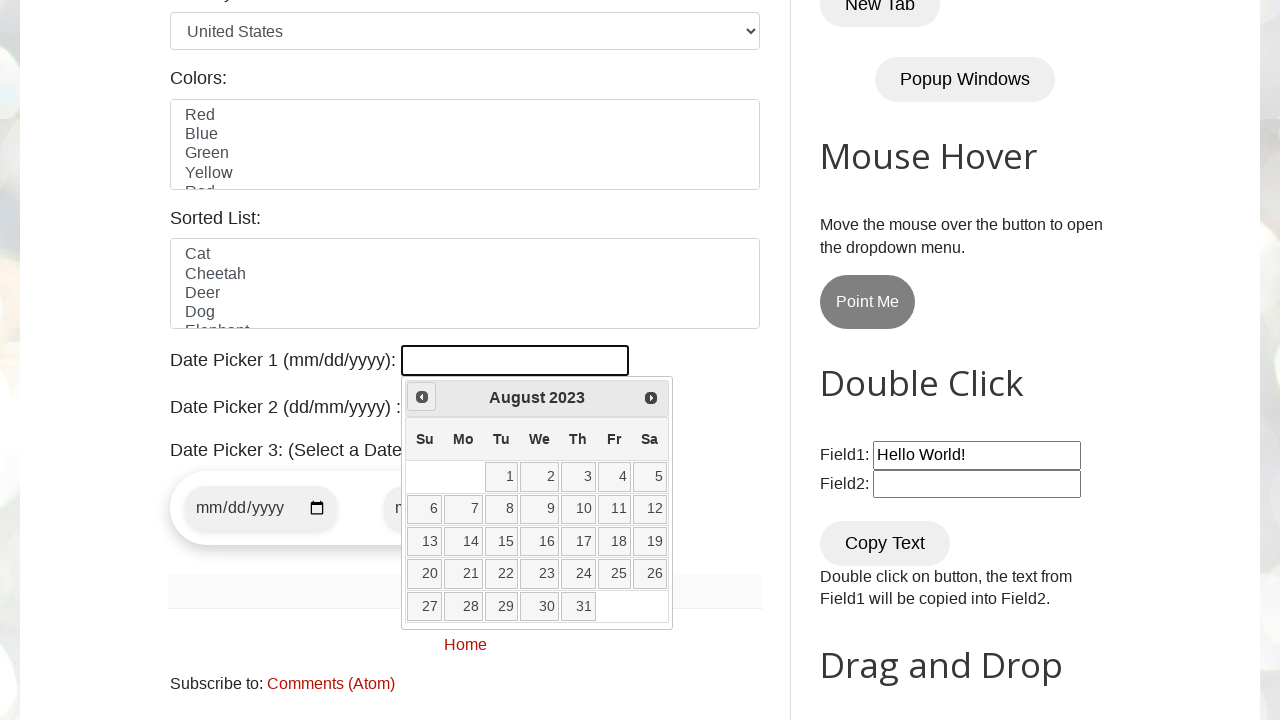

Clicked previous button to navigate to earlier month at (422, 397) on [title='Prev']
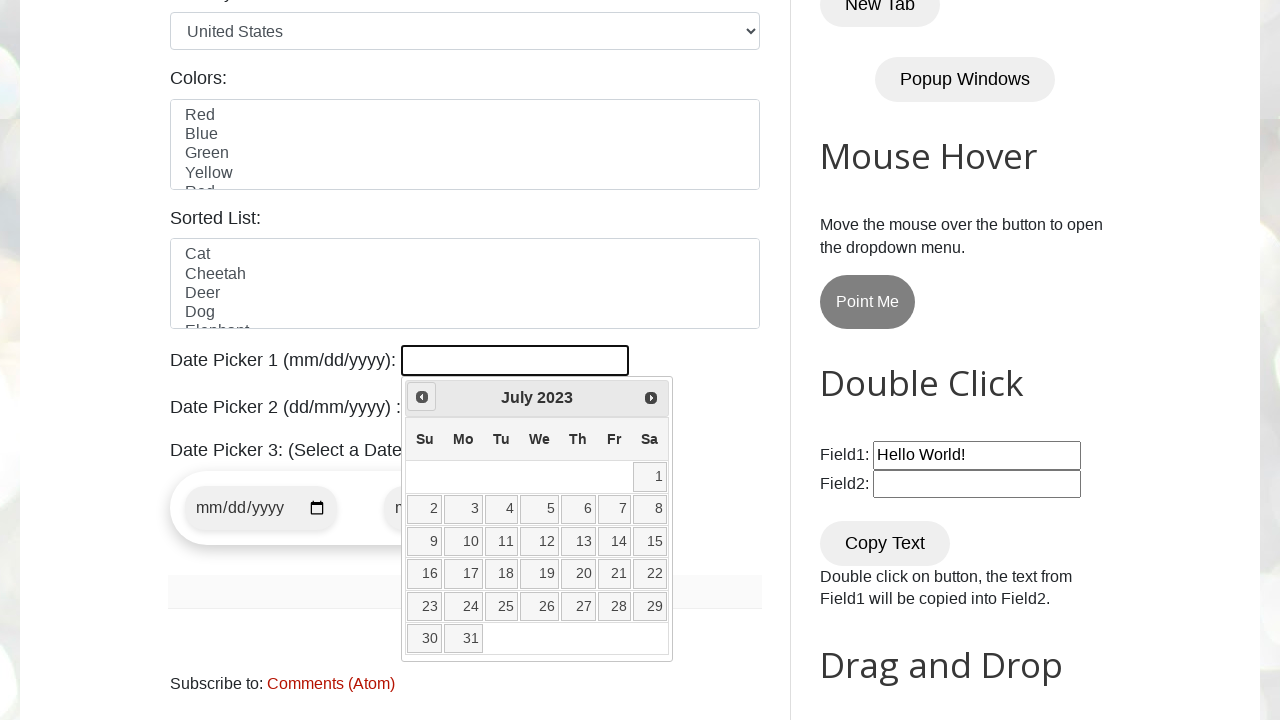

Retrieved current year from date picker
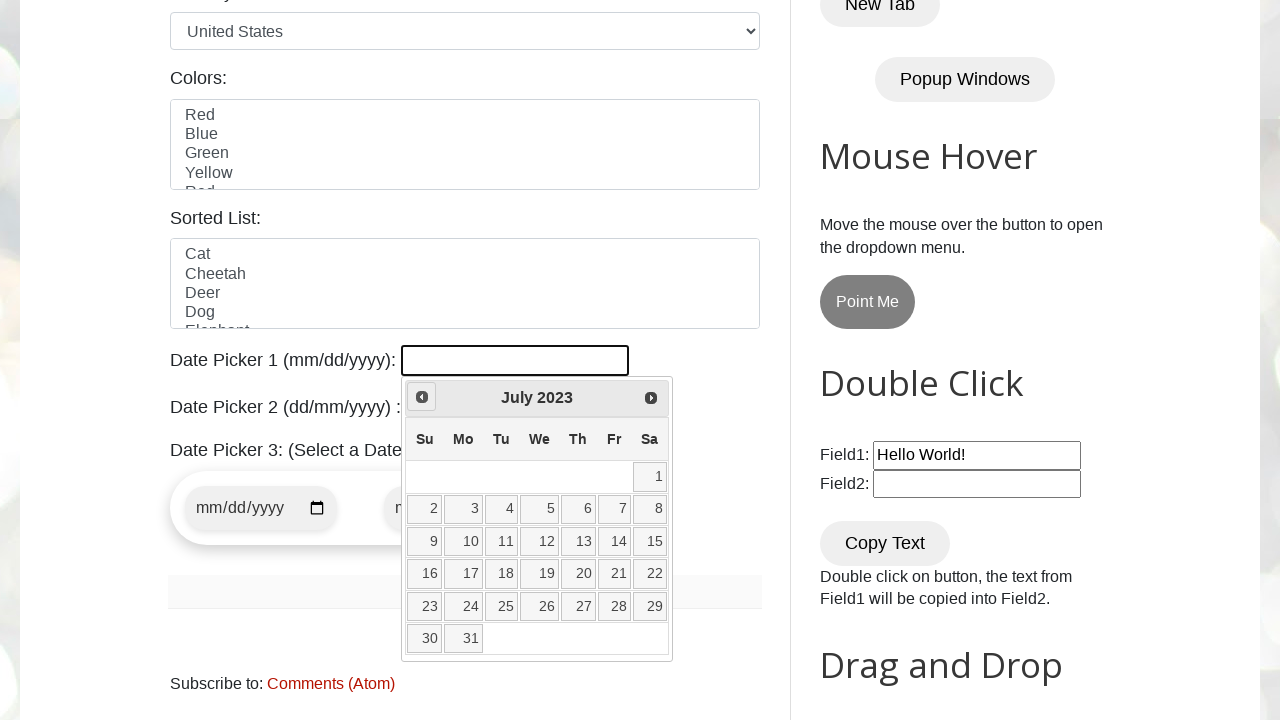

Retrieved current month from date picker
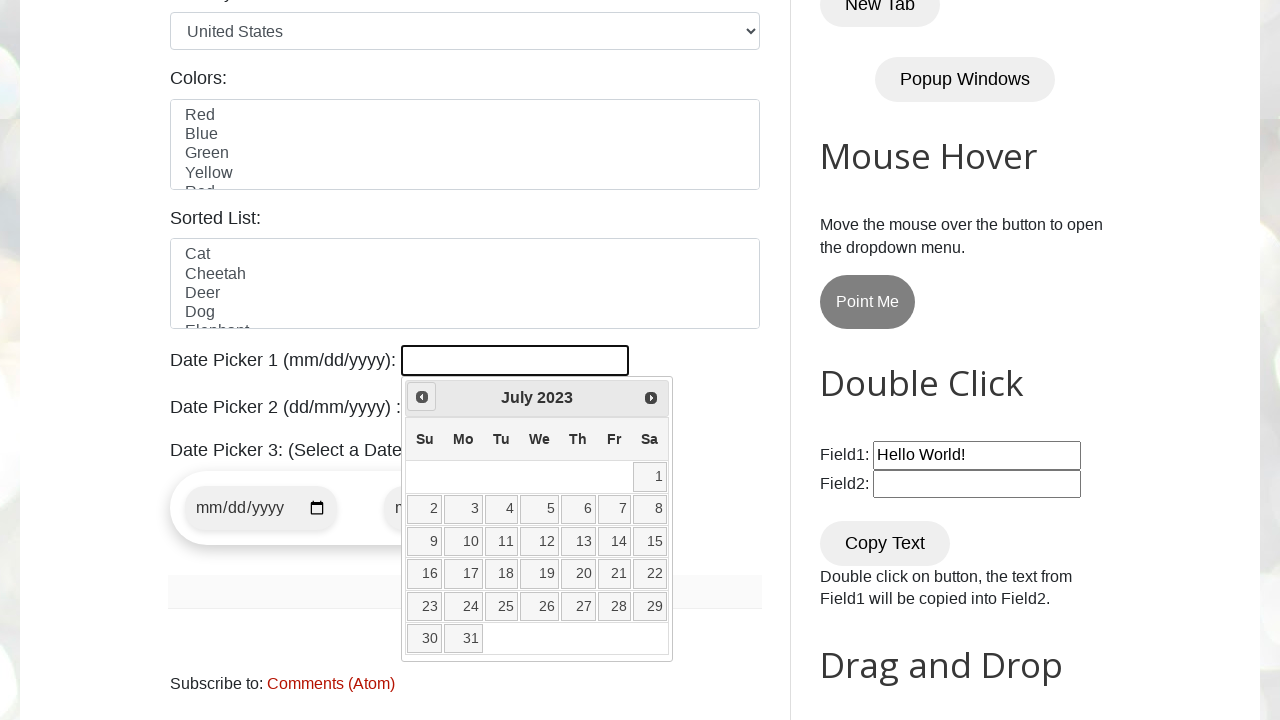

Clicked previous button to navigate to earlier month at (422, 397) on [title='Prev']
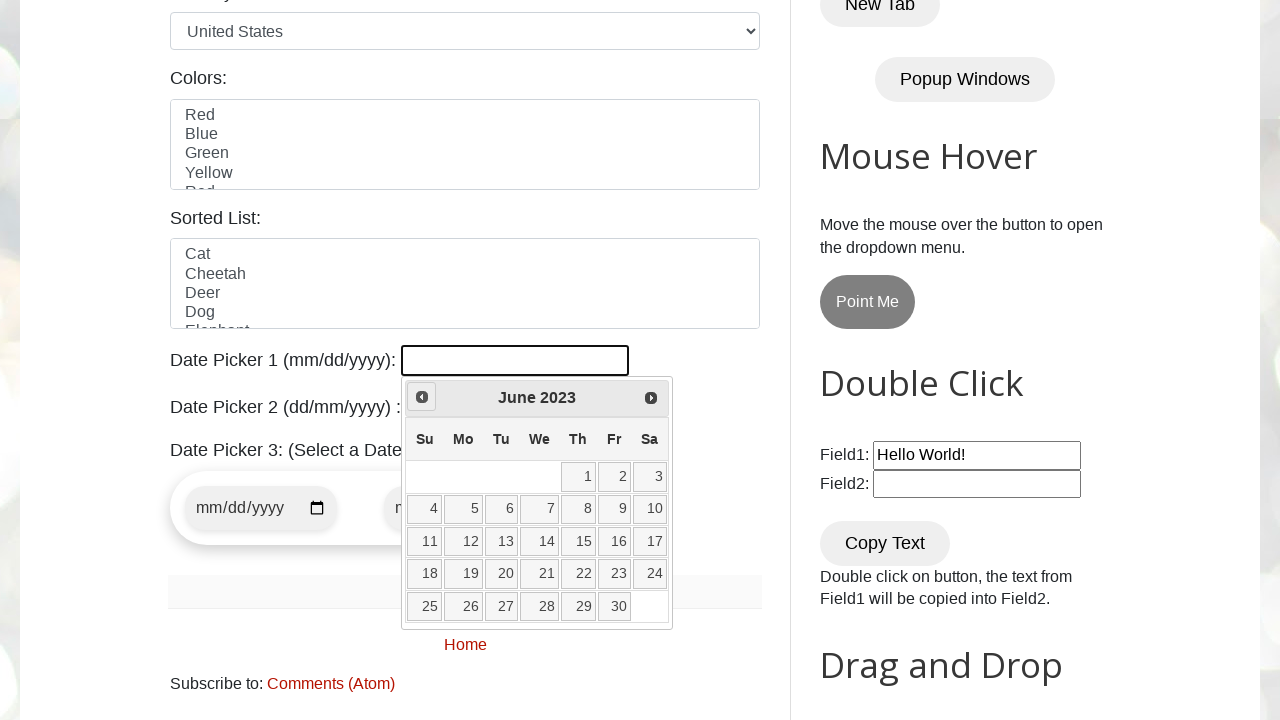

Retrieved current year from date picker
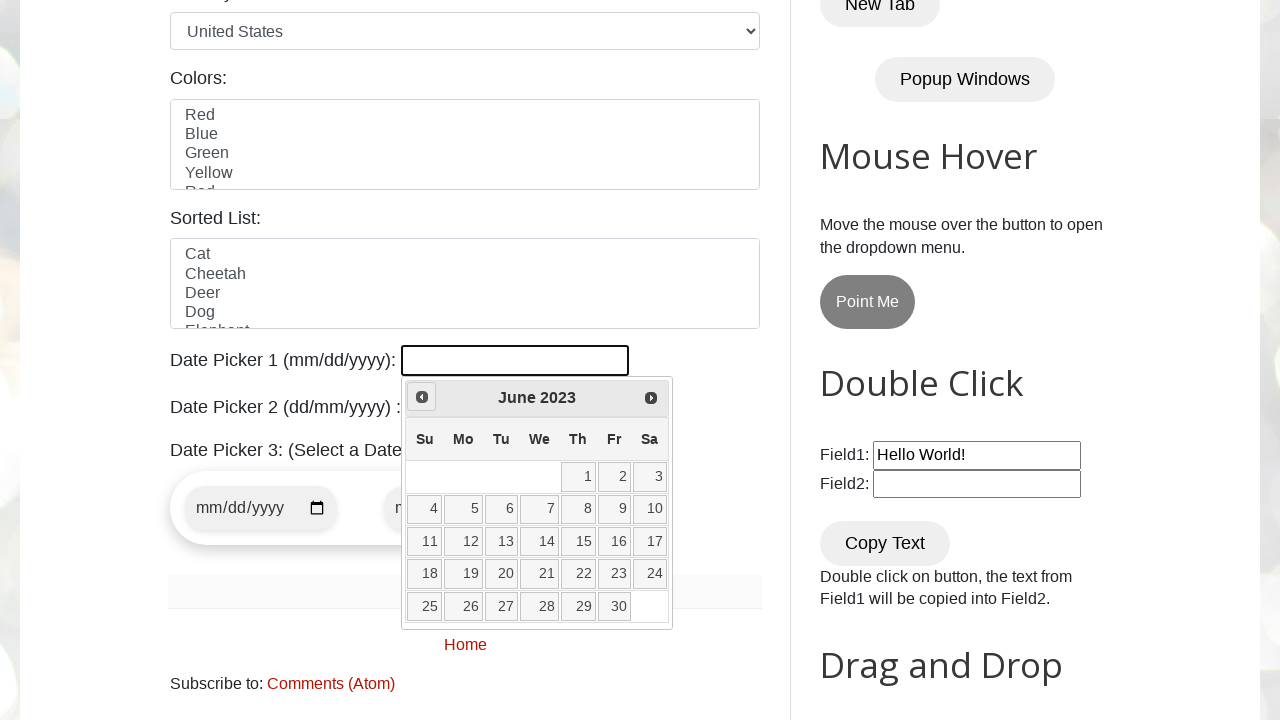

Retrieved current month from date picker
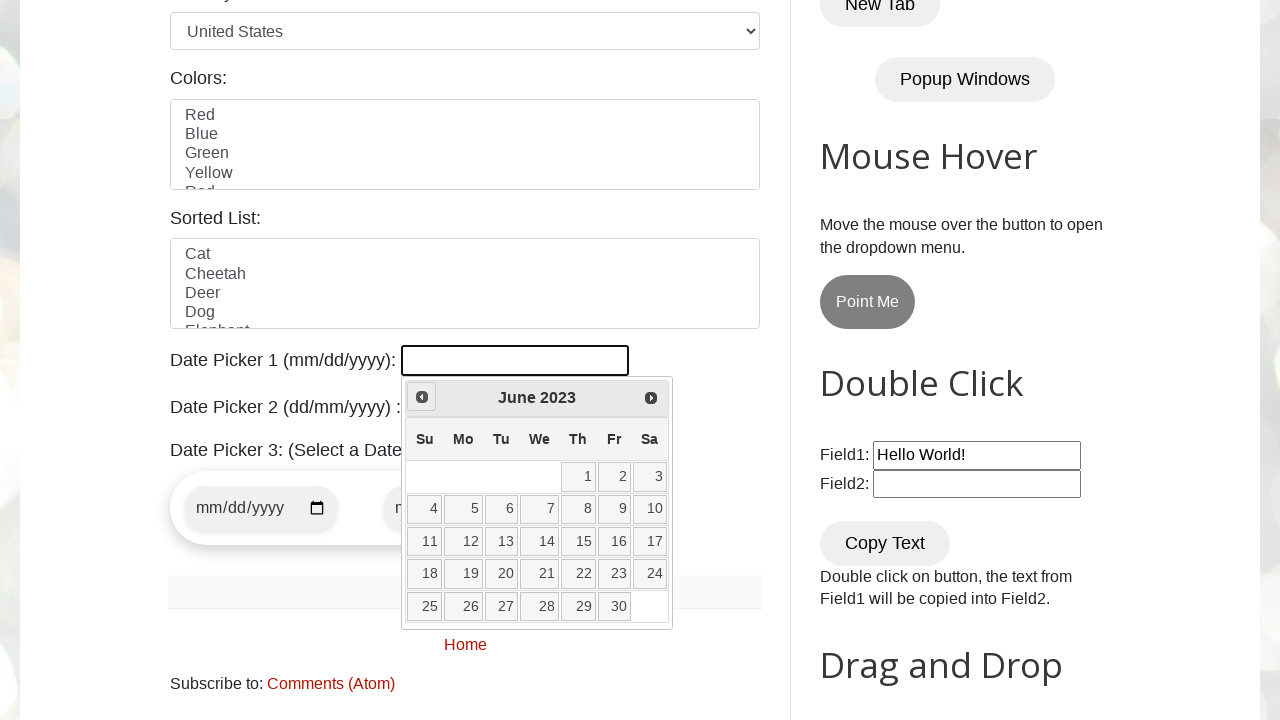

Clicked previous button to navigate to earlier month at (422, 397) on [title='Prev']
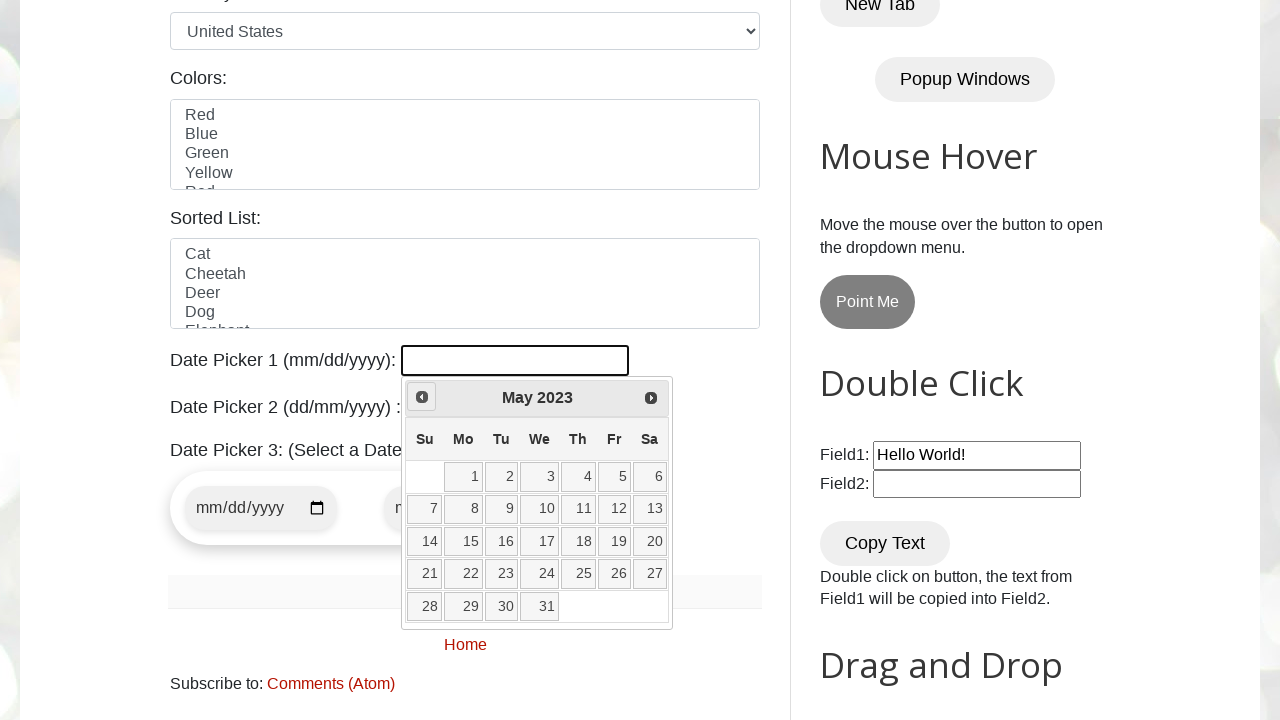

Retrieved current year from date picker
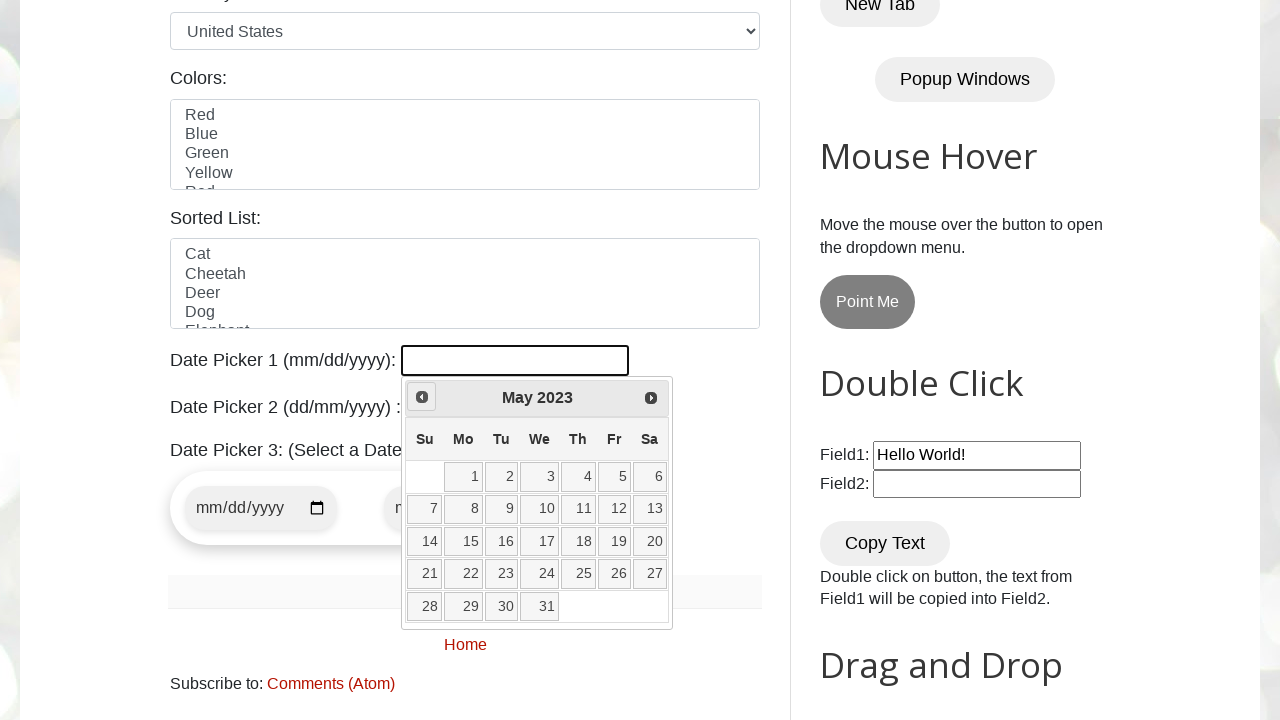

Retrieved current month from date picker
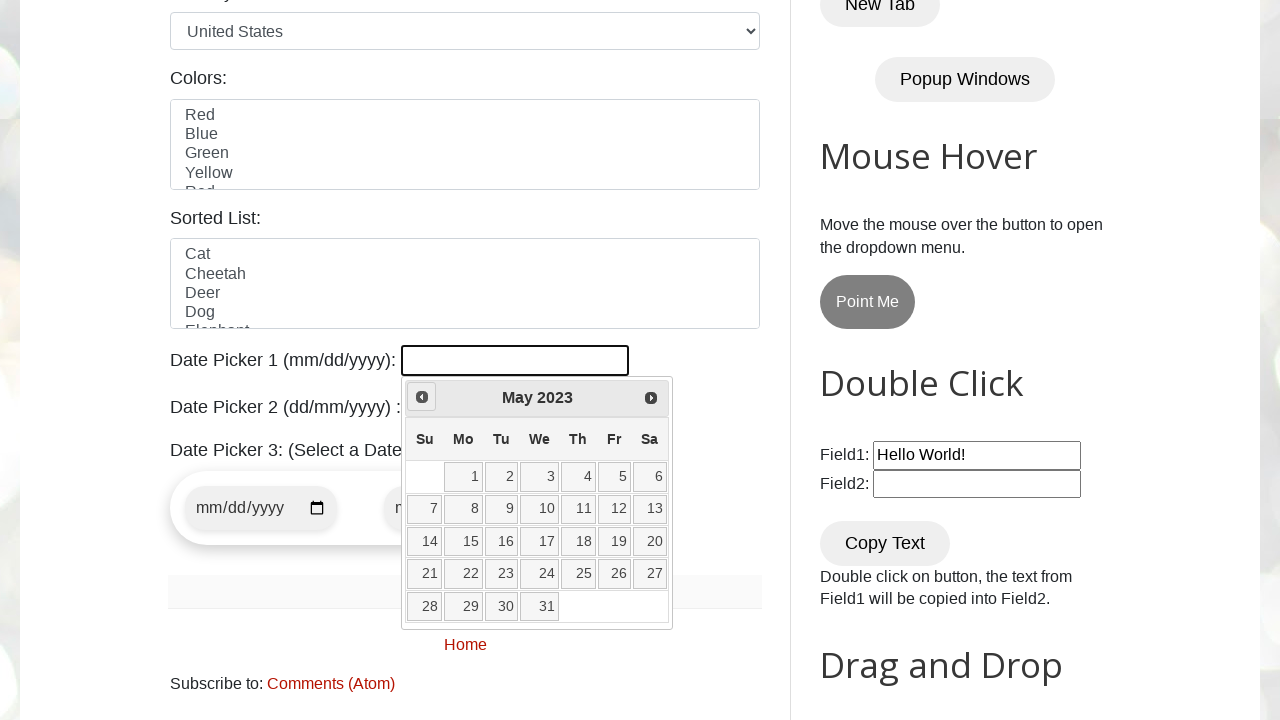

Clicked previous button to navigate to earlier month at (422, 397) on [title='Prev']
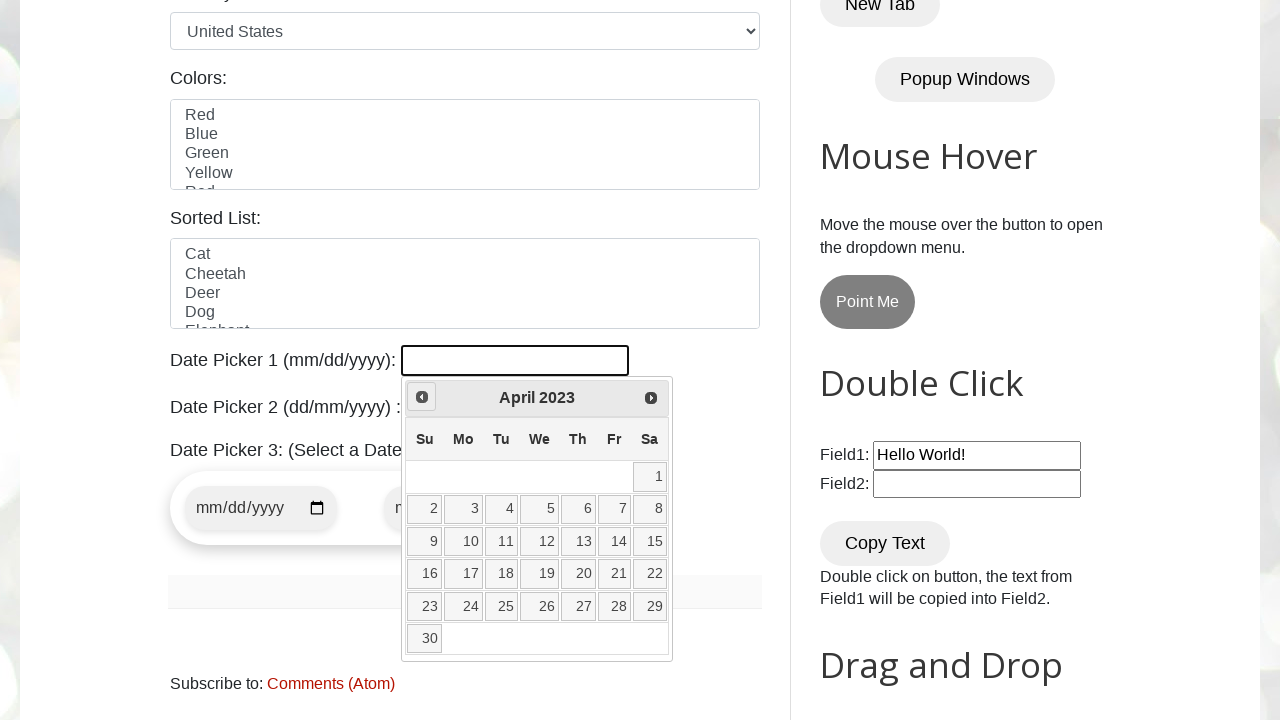

Retrieved current year from date picker
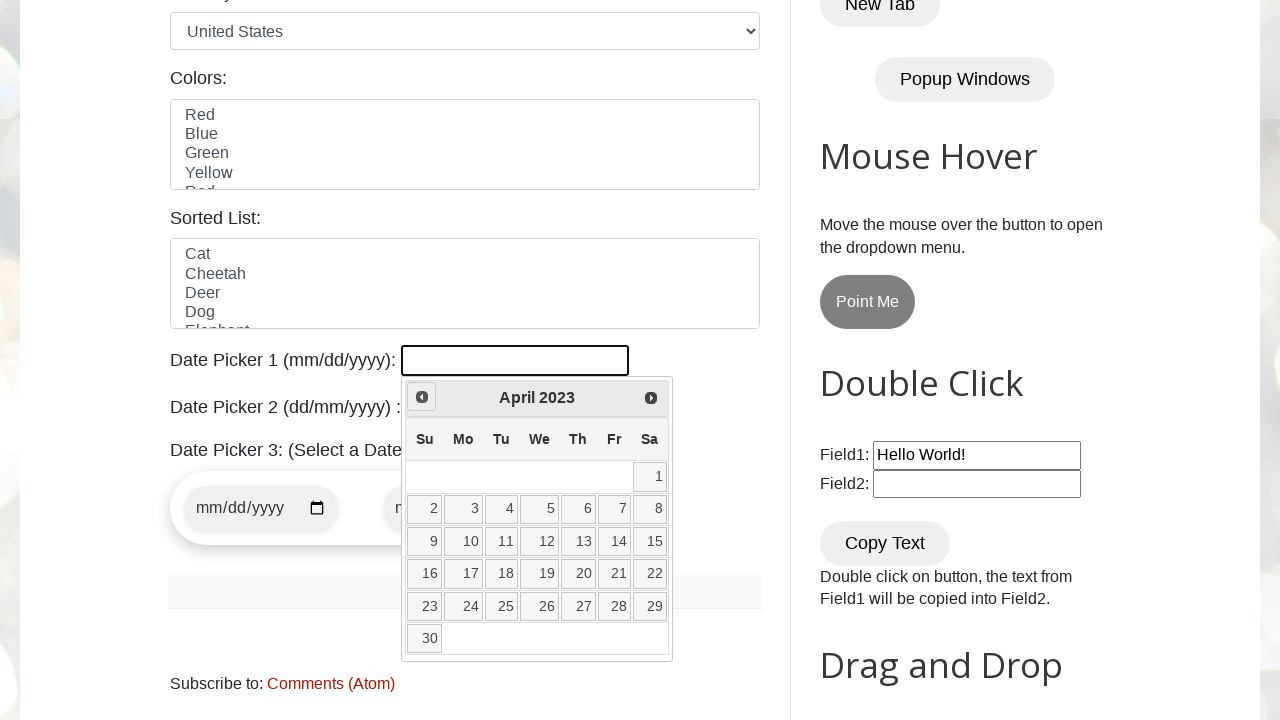

Retrieved current month from date picker
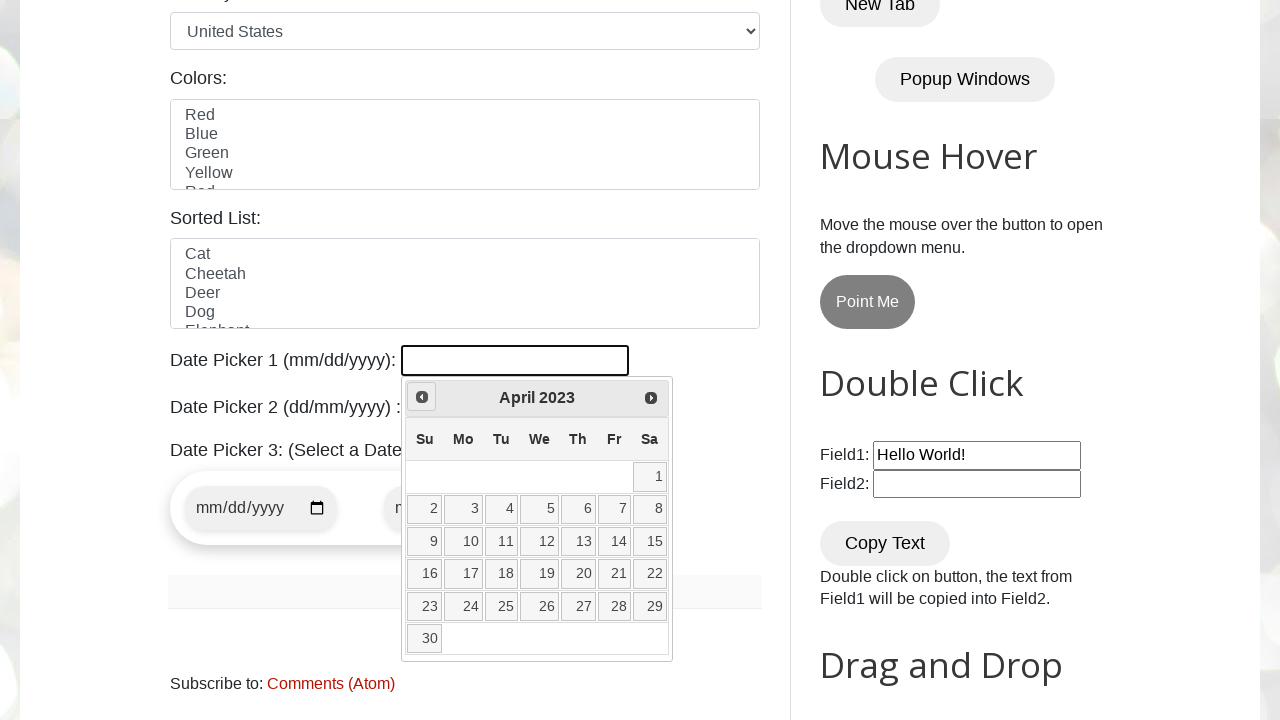

Clicked previous button to navigate to earlier month at (422, 397) on [title='Prev']
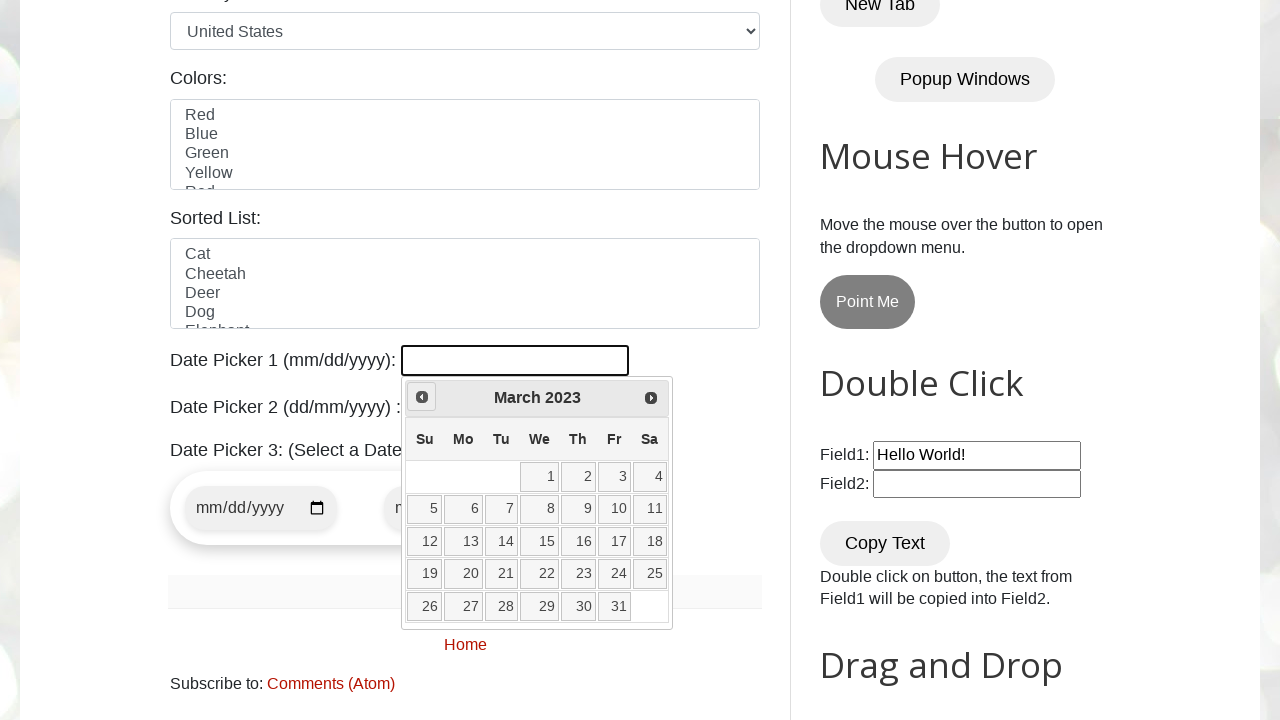

Retrieved current year from date picker
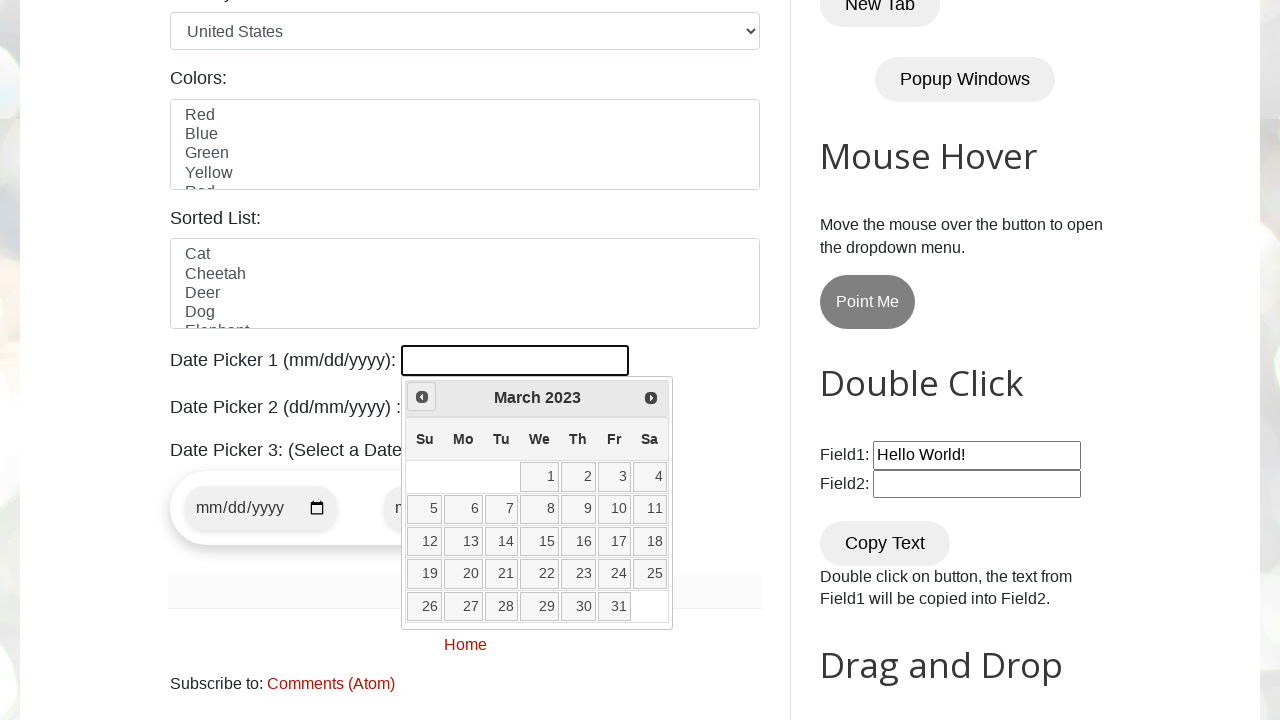

Retrieved current month from date picker
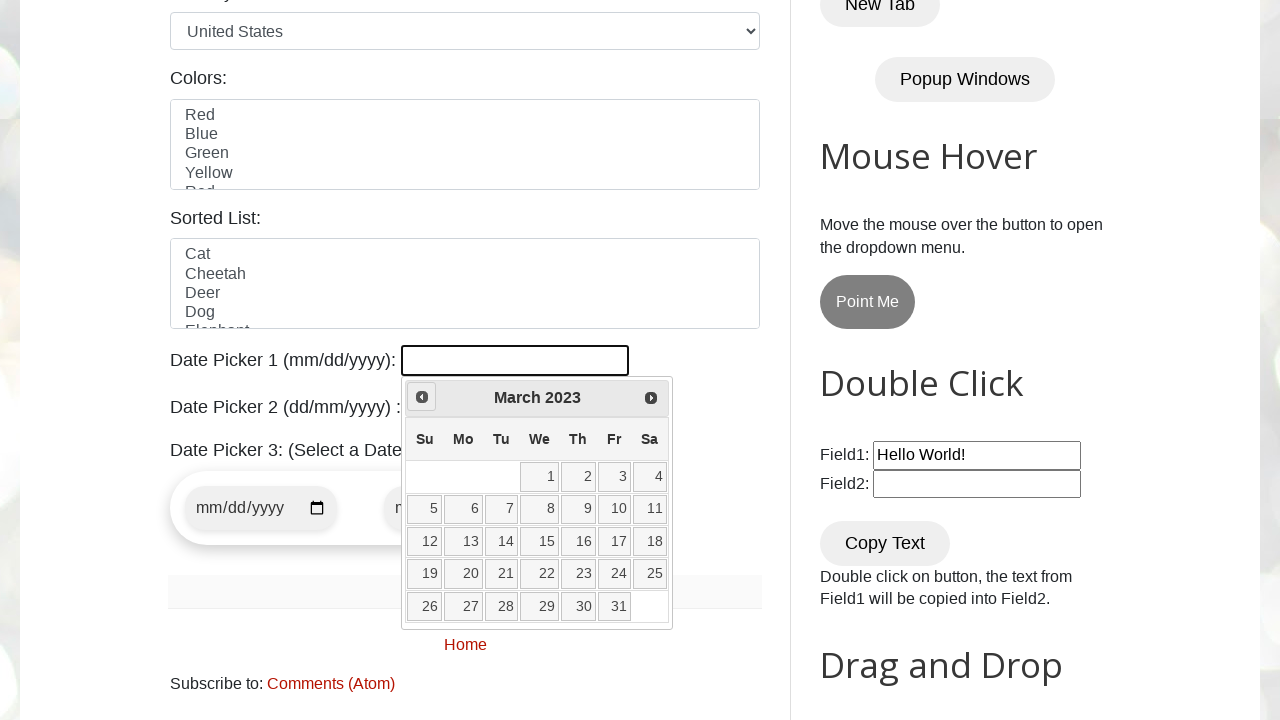

Clicked previous button to navigate to earlier month at (422, 397) on [title='Prev']
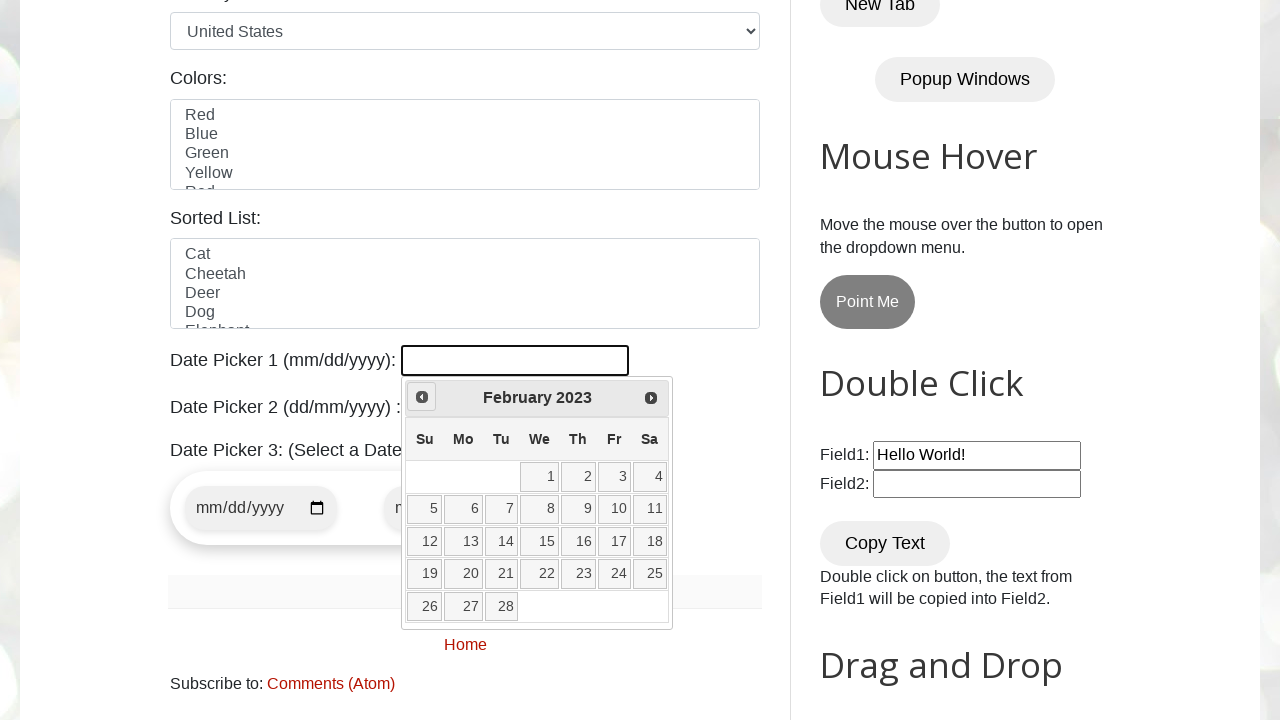

Retrieved current year from date picker
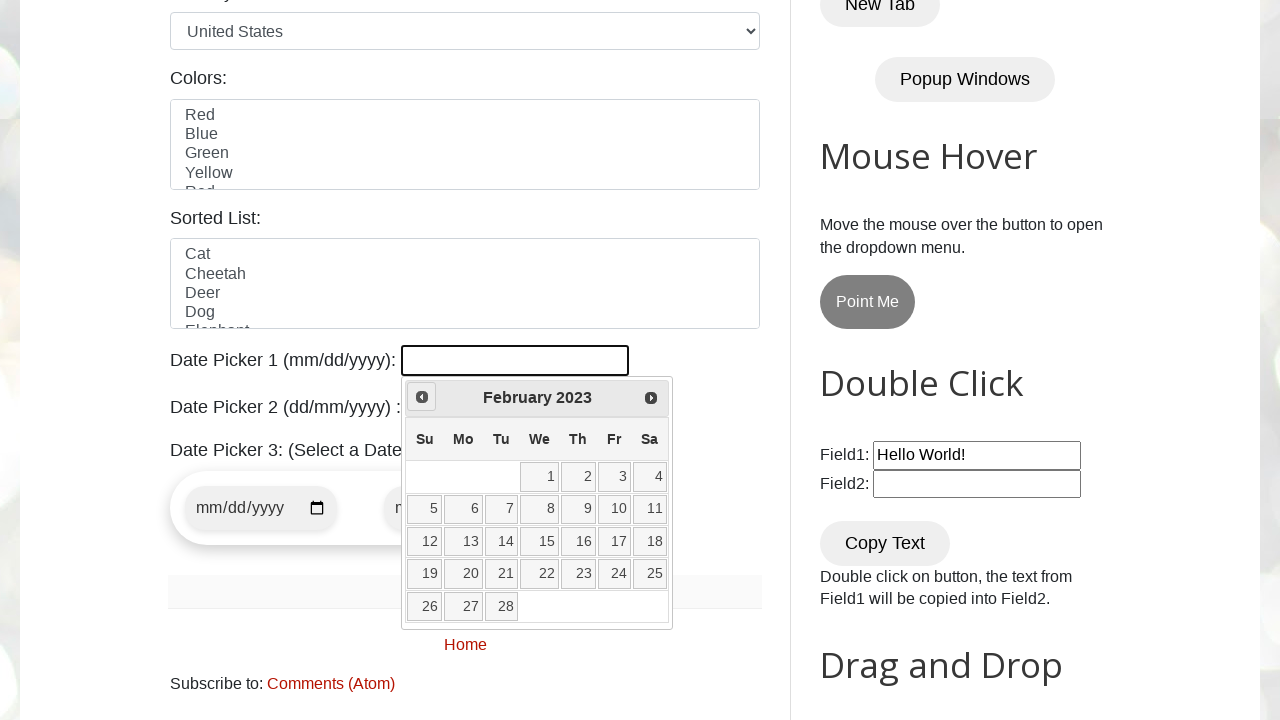

Retrieved current month from date picker
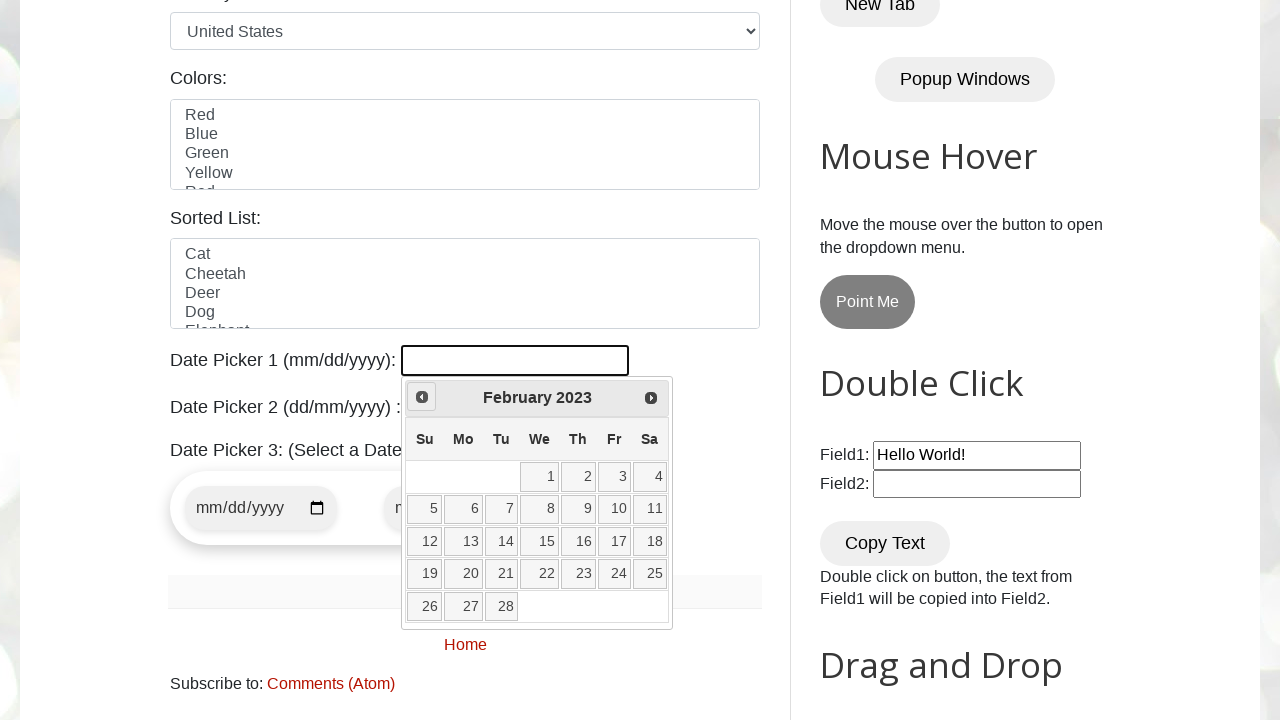

Clicked previous button to navigate to earlier month at (422, 397) on [title='Prev']
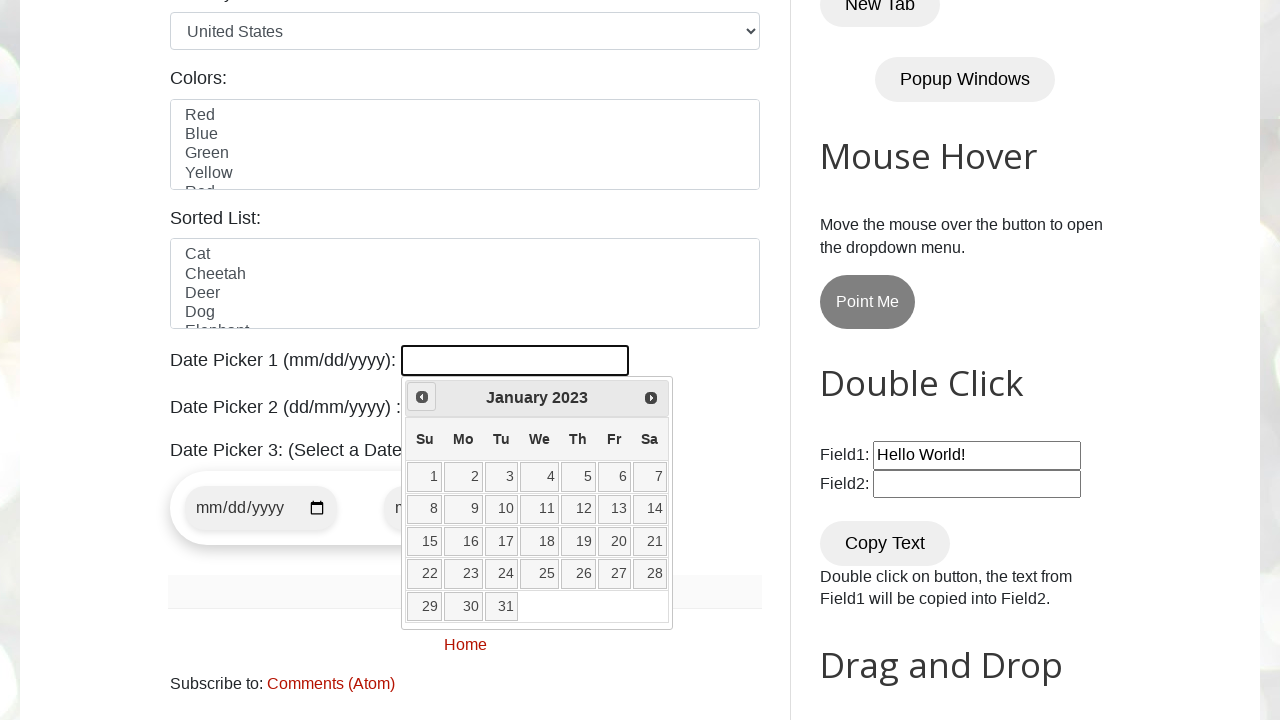

Retrieved current year from date picker
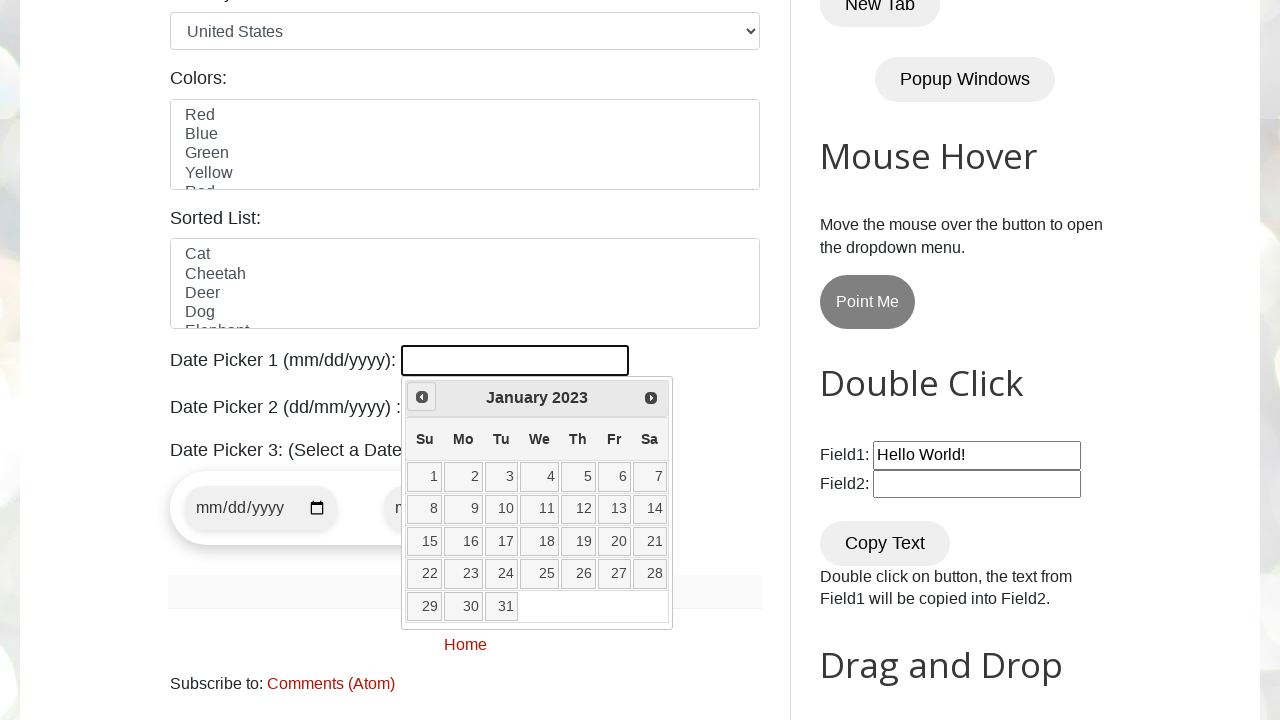

Retrieved current month from date picker
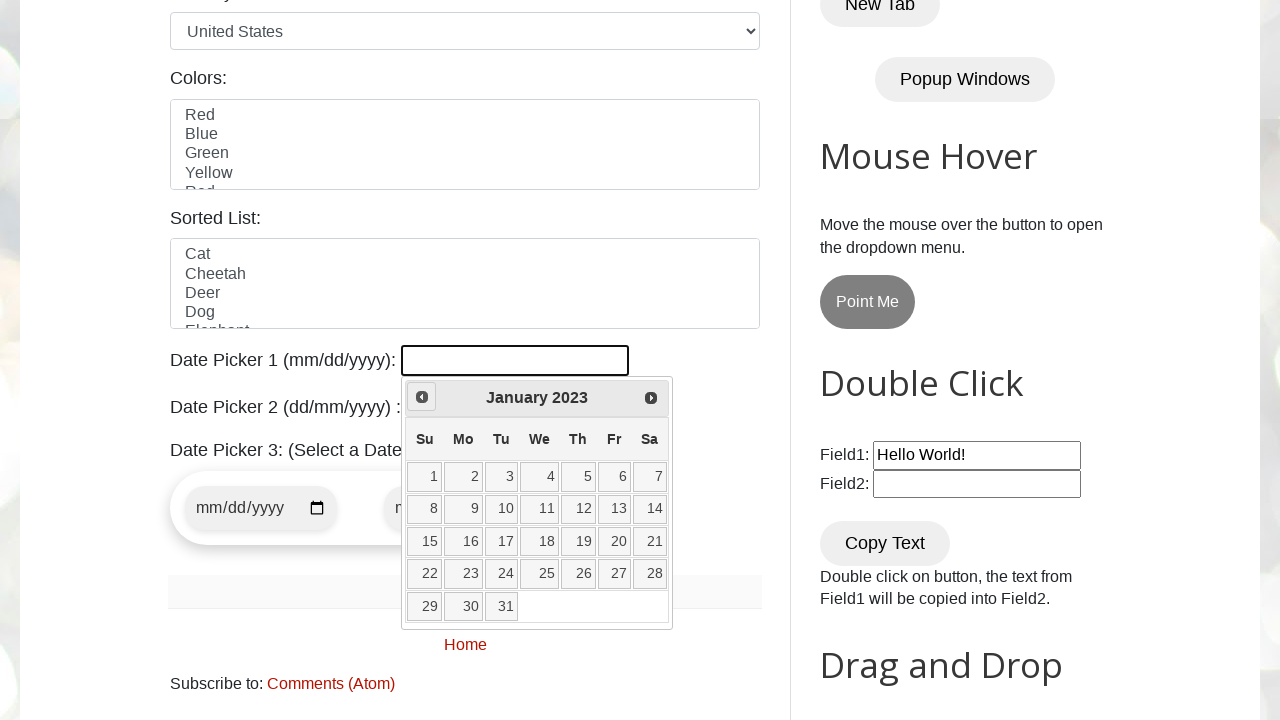

Clicked previous button to navigate to earlier month at (422, 397) on [title='Prev']
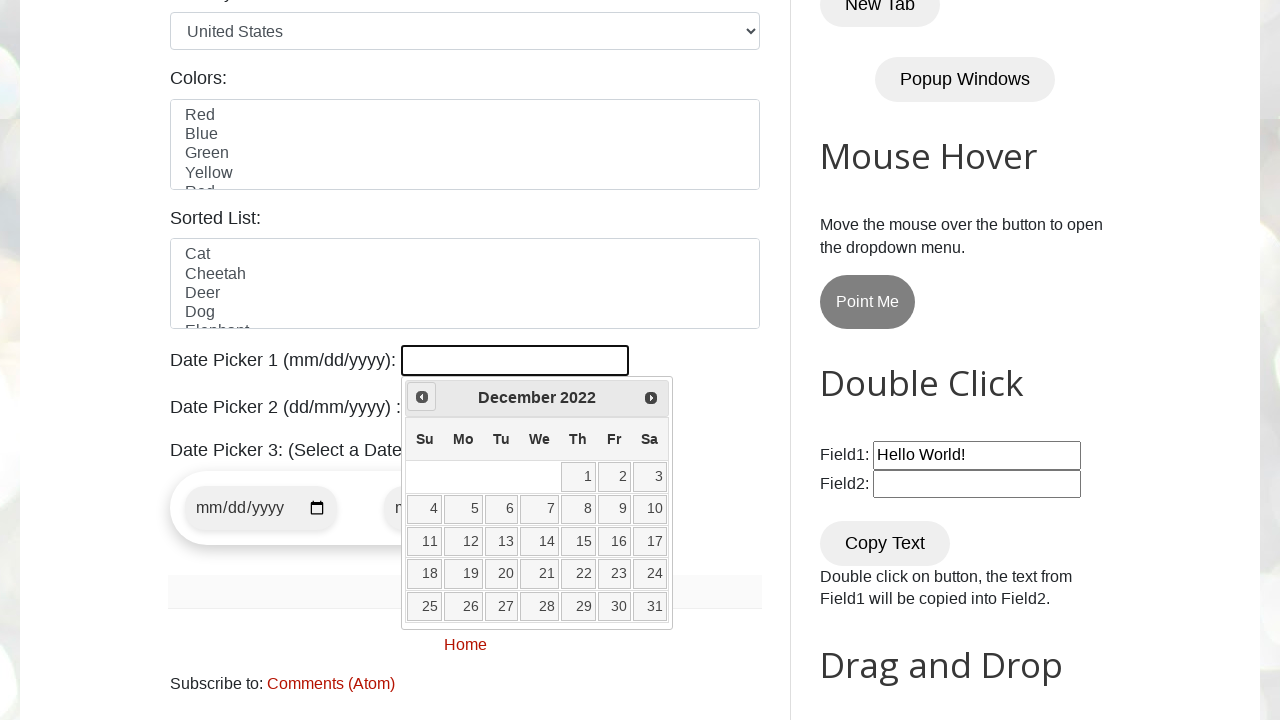

Retrieved current year from date picker
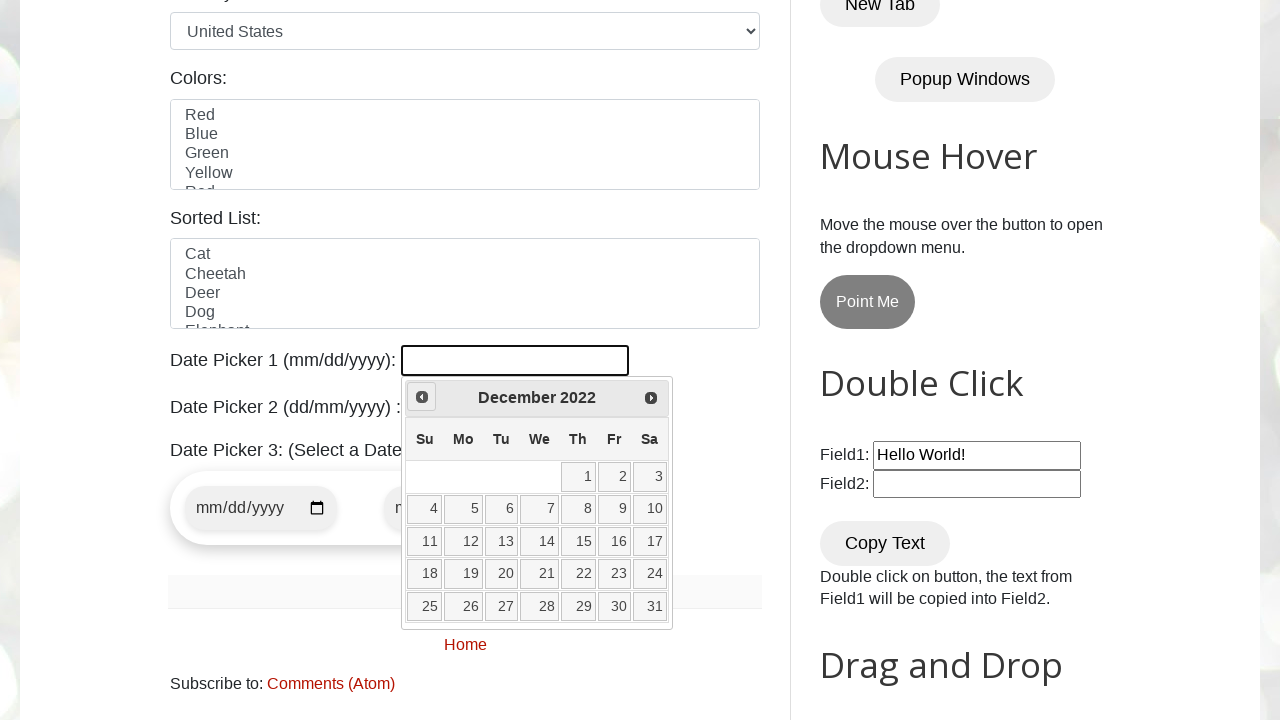

Retrieved current month from date picker
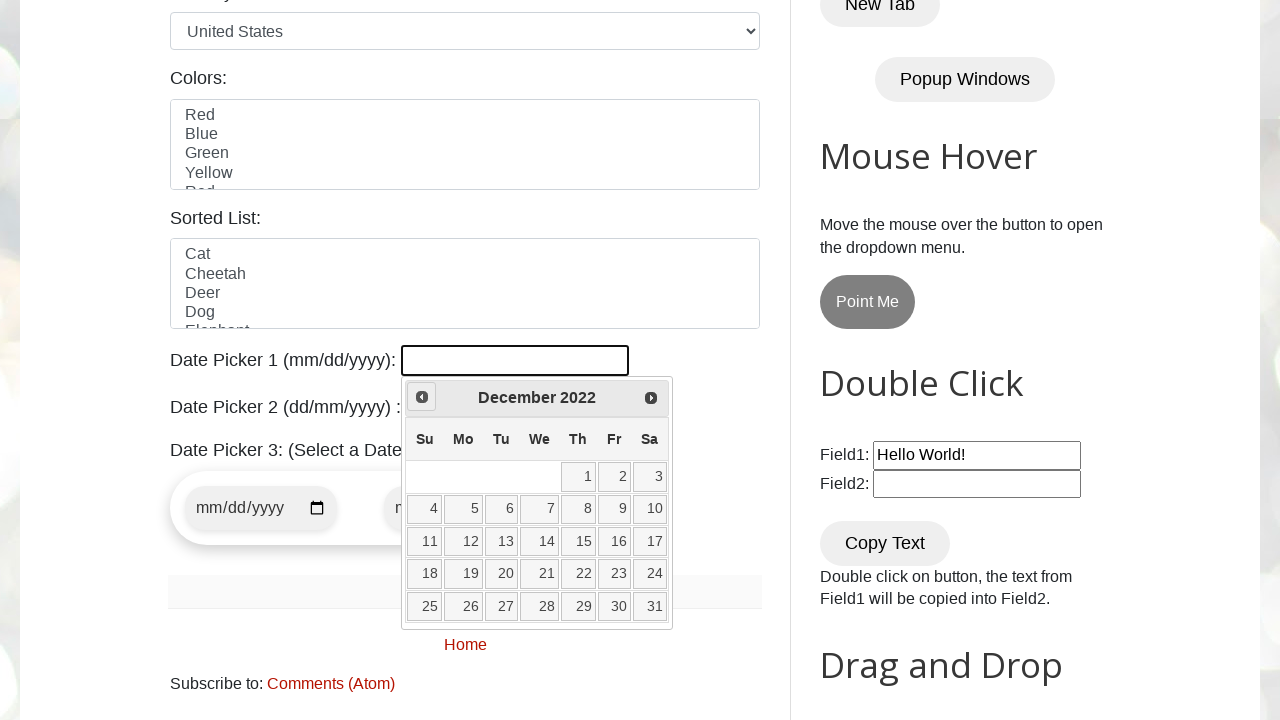

Clicked previous button to navigate to earlier month at (422, 397) on [title='Prev']
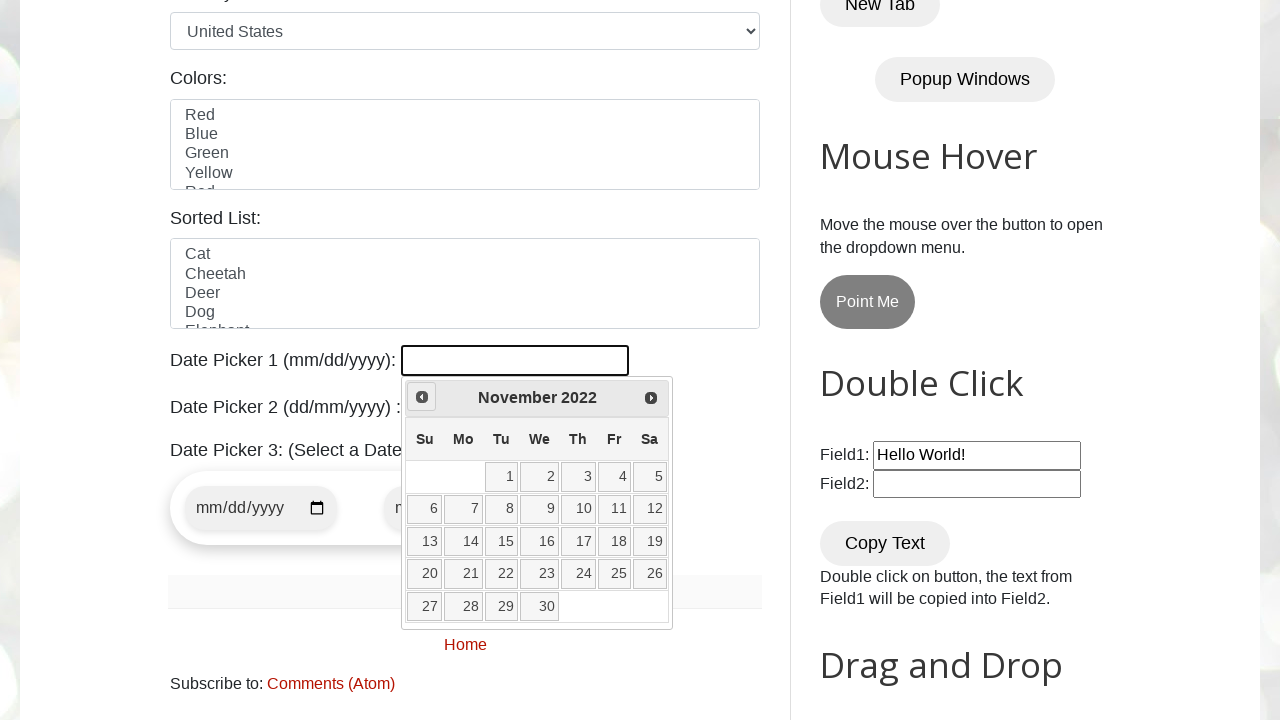

Retrieved current year from date picker
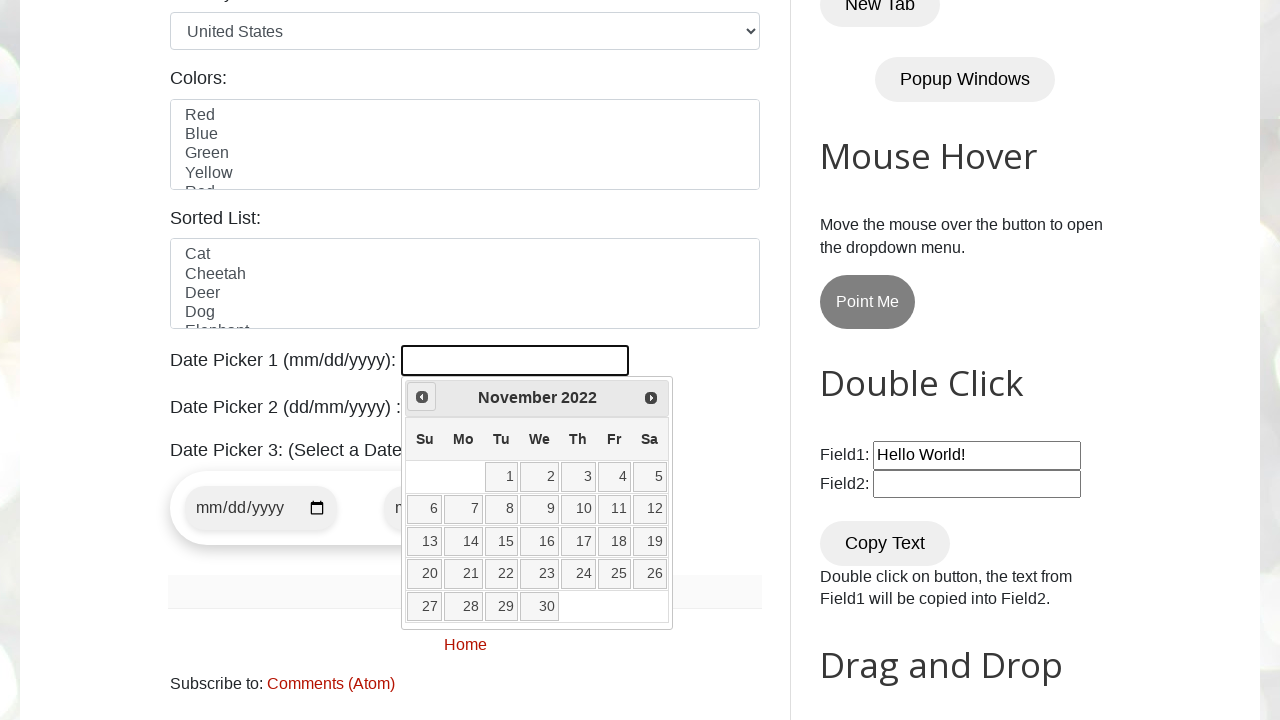

Retrieved current month from date picker
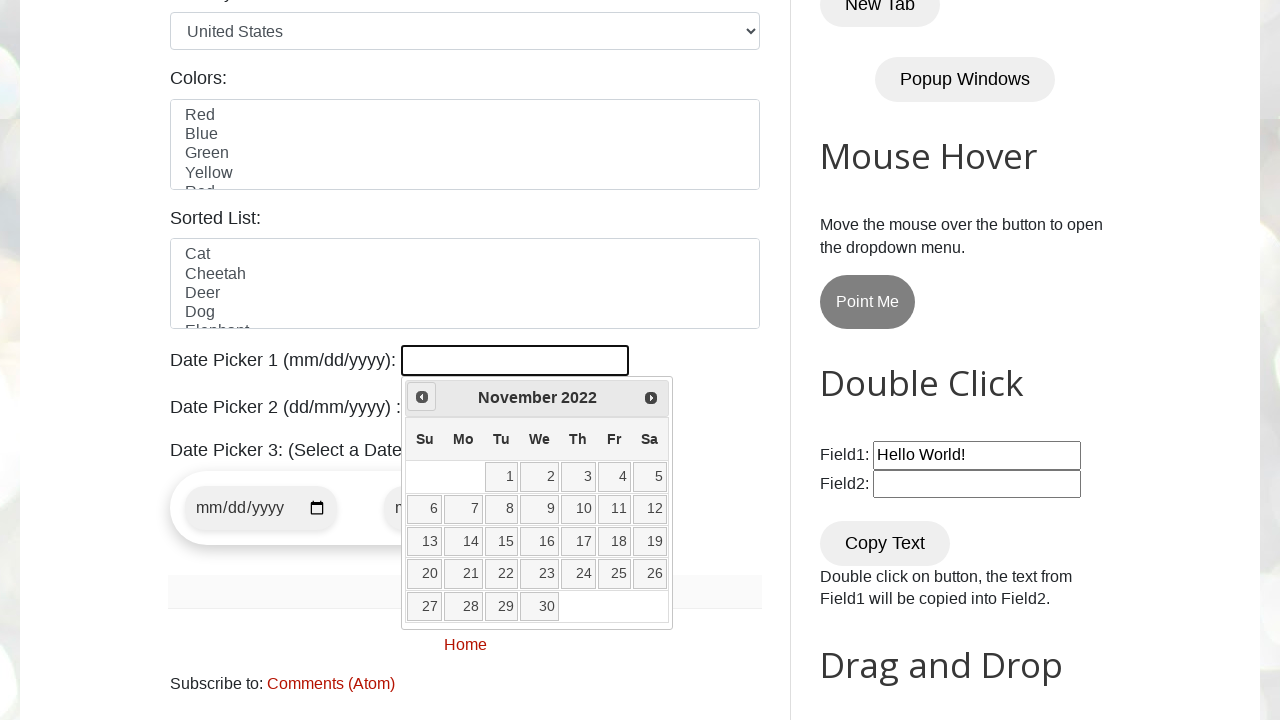

Clicked previous button to navigate to earlier month at (422, 397) on [title='Prev']
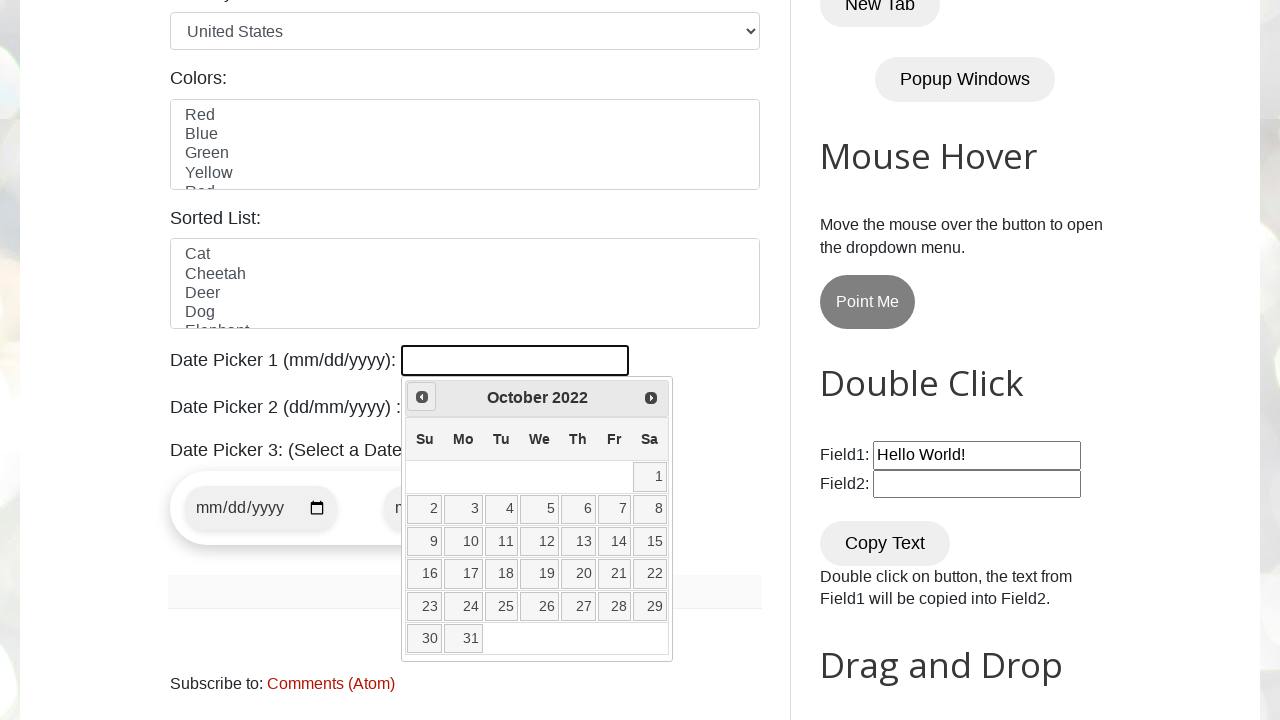

Retrieved current year from date picker
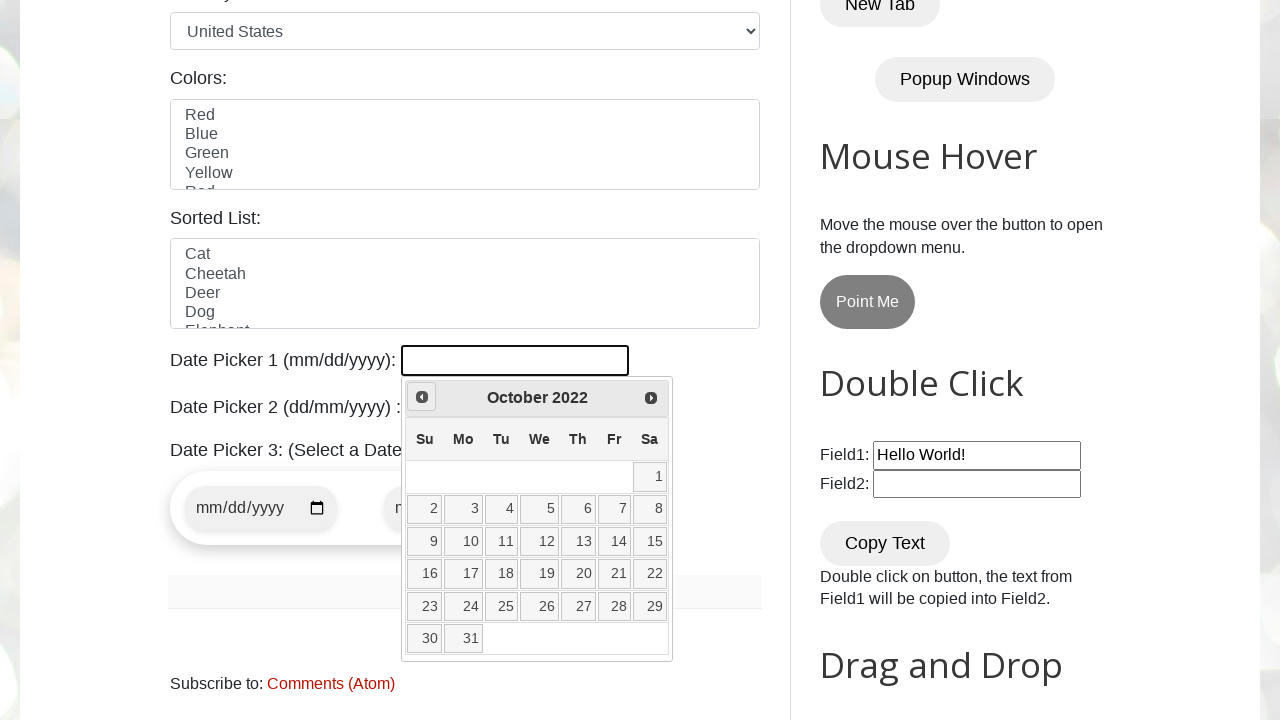

Retrieved current month from date picker
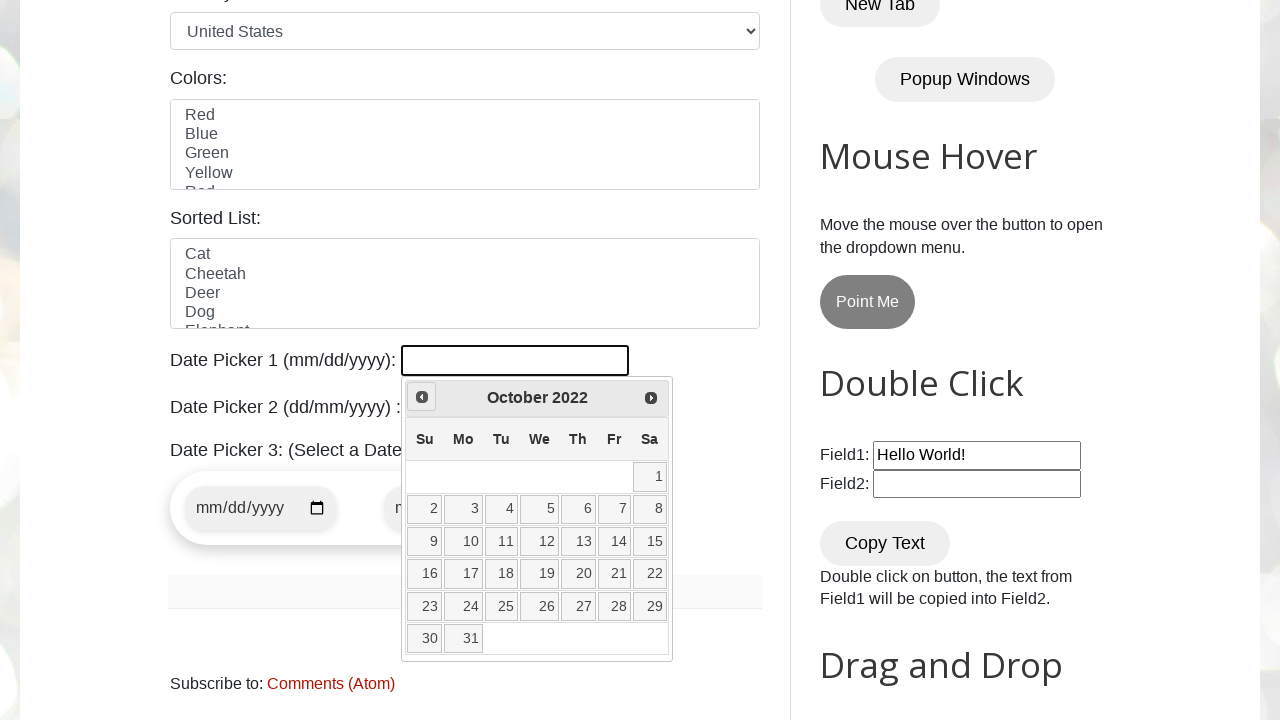

Clicked previous button to navigate to earlier month at (422, 397) on [title='Prev']
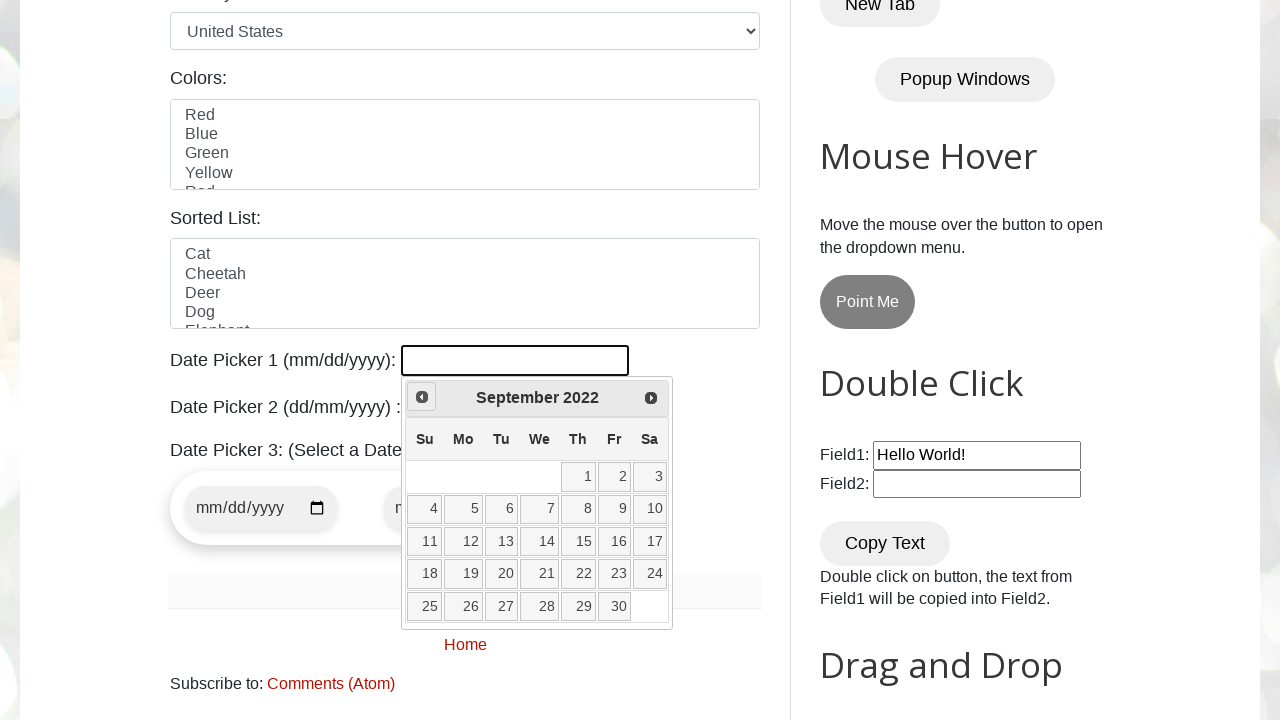

Retrieved current year from date picker
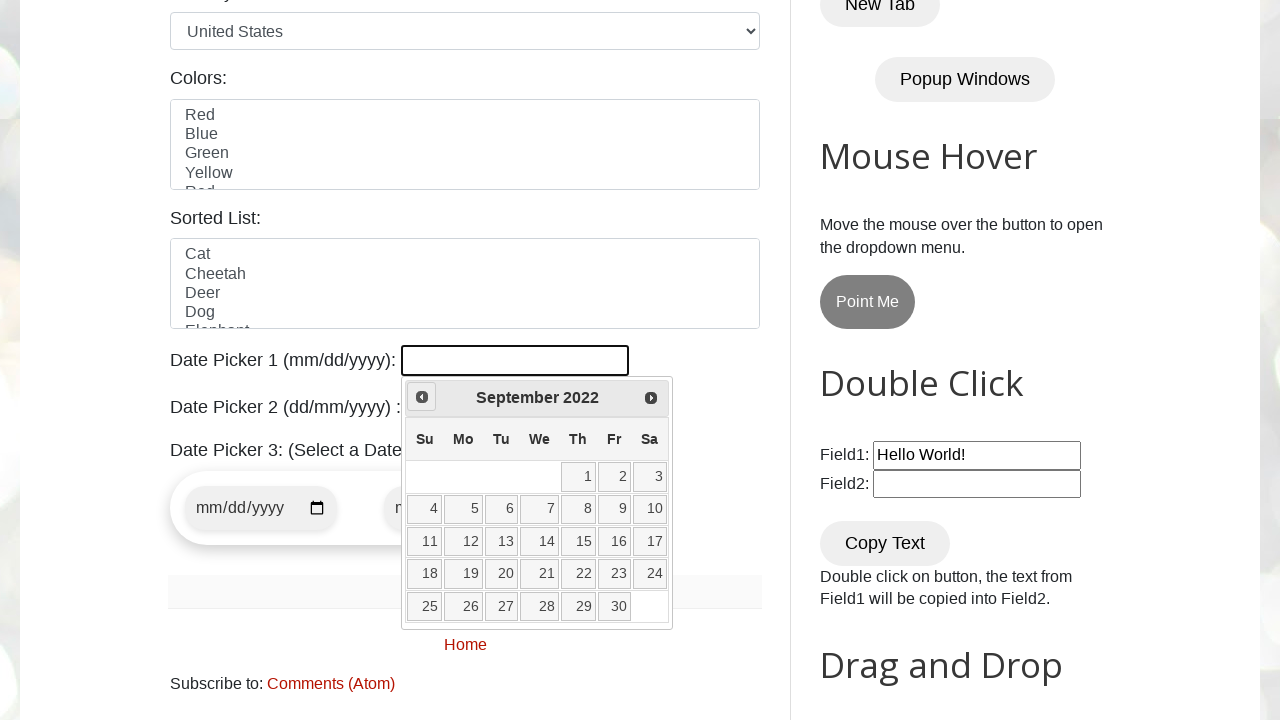

Retrieved current month from date picker
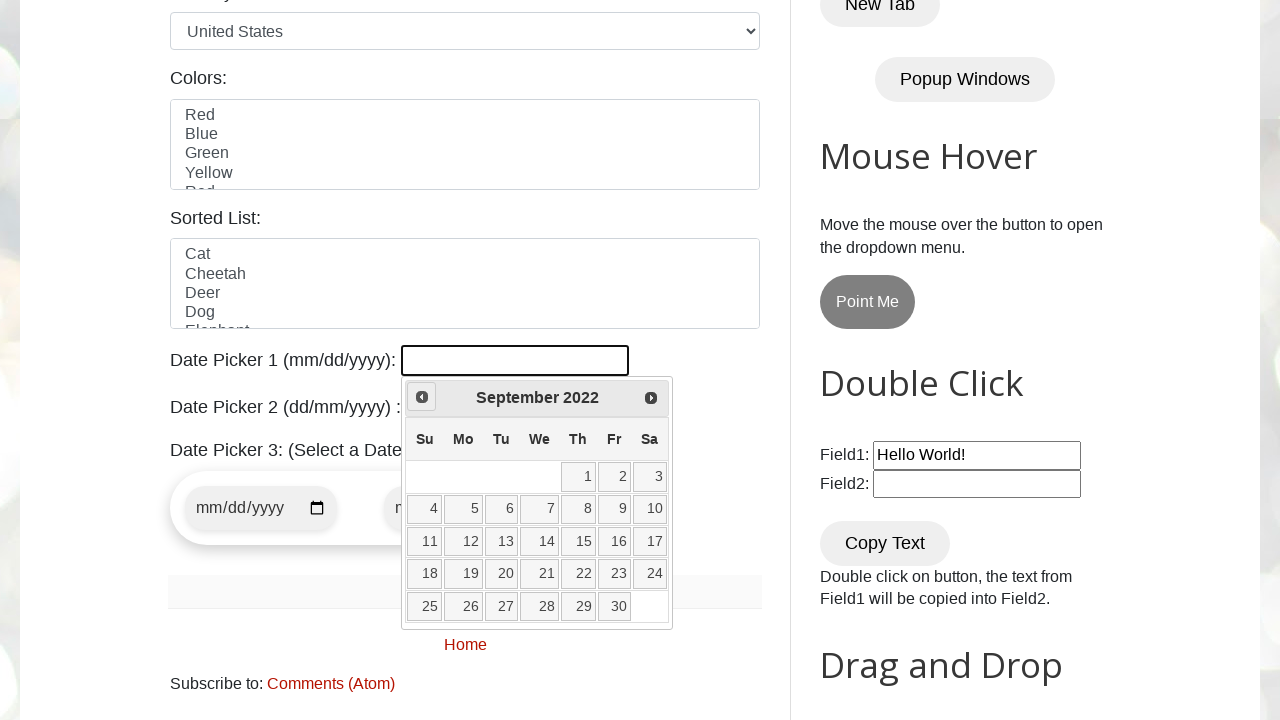

Clicked previous button to navigate to earlier month at (422, 397) on [title='Prev']
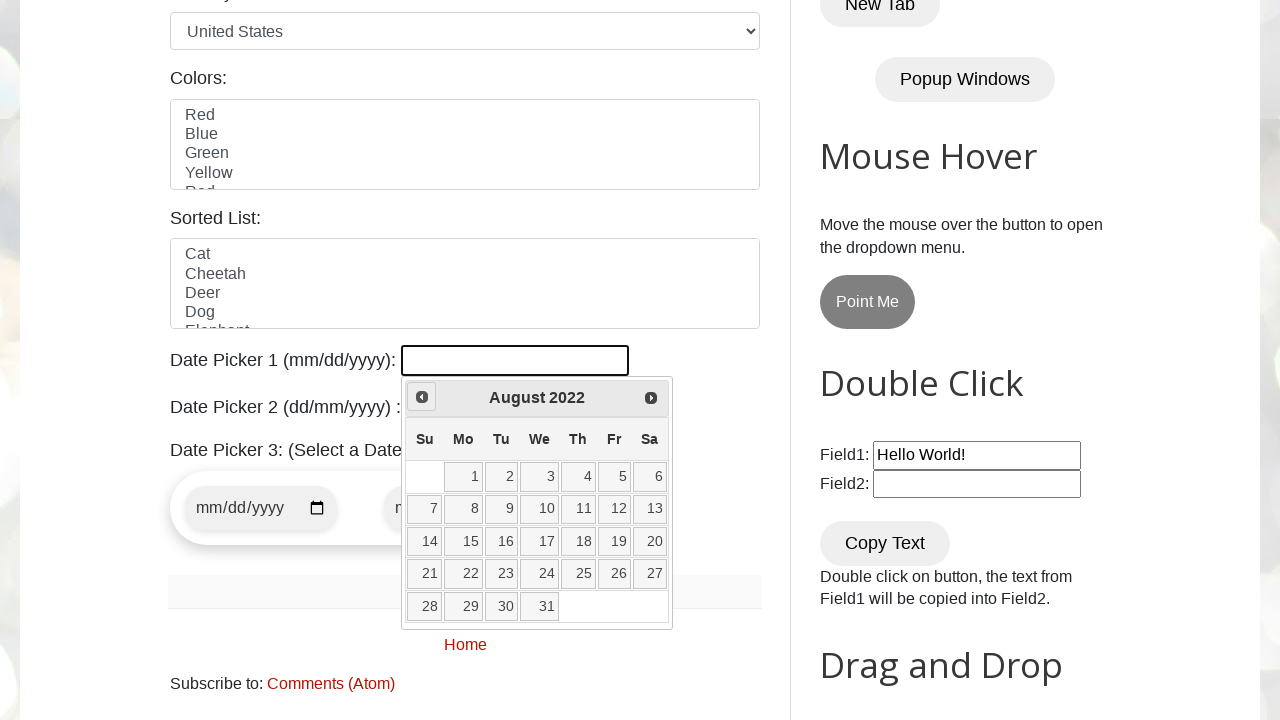

Retrieved current year from date picker
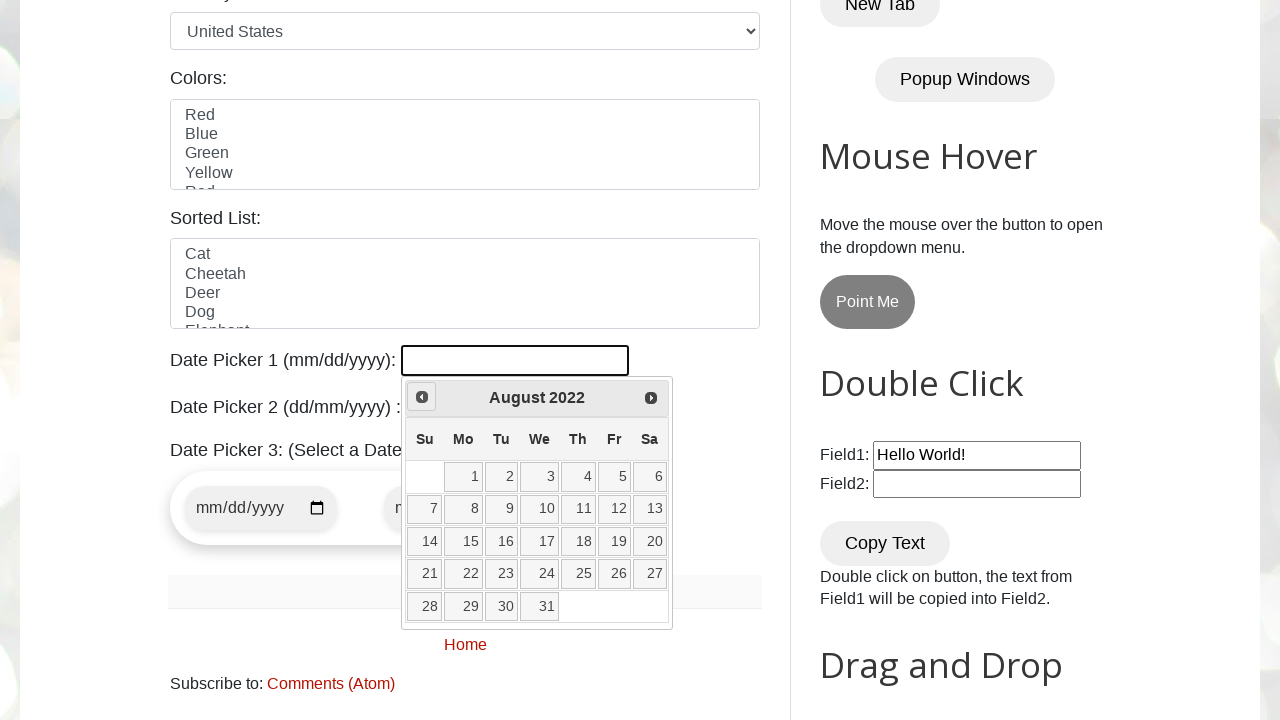

Retrieved current month from date picker
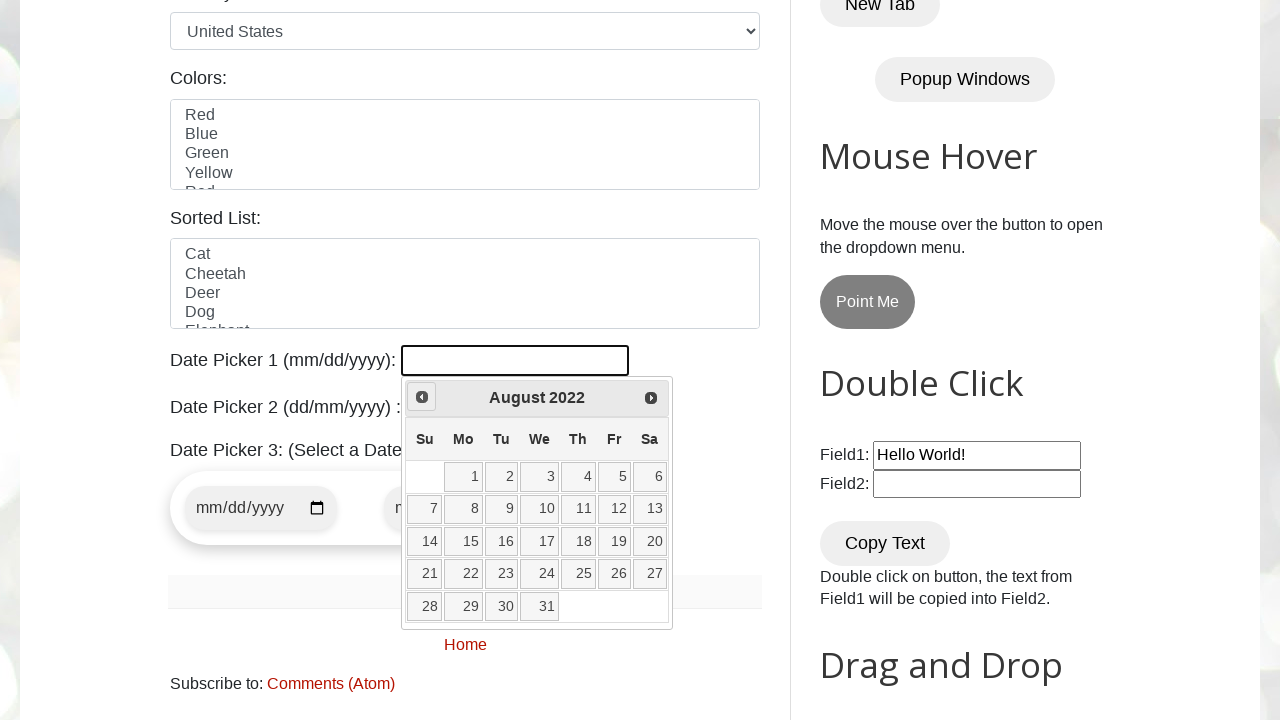

Clicked previous button to navigate to earlier month at (422, 397) on [title='Prev']
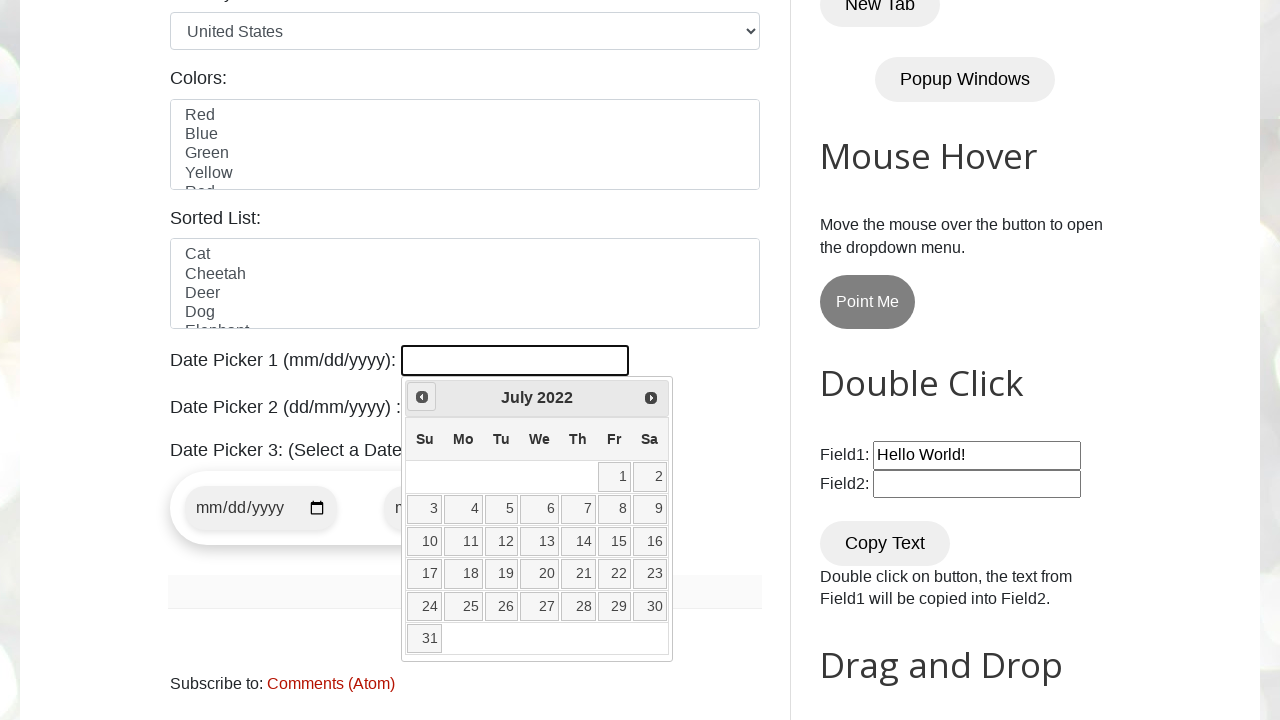

Retrieved current year from date picker
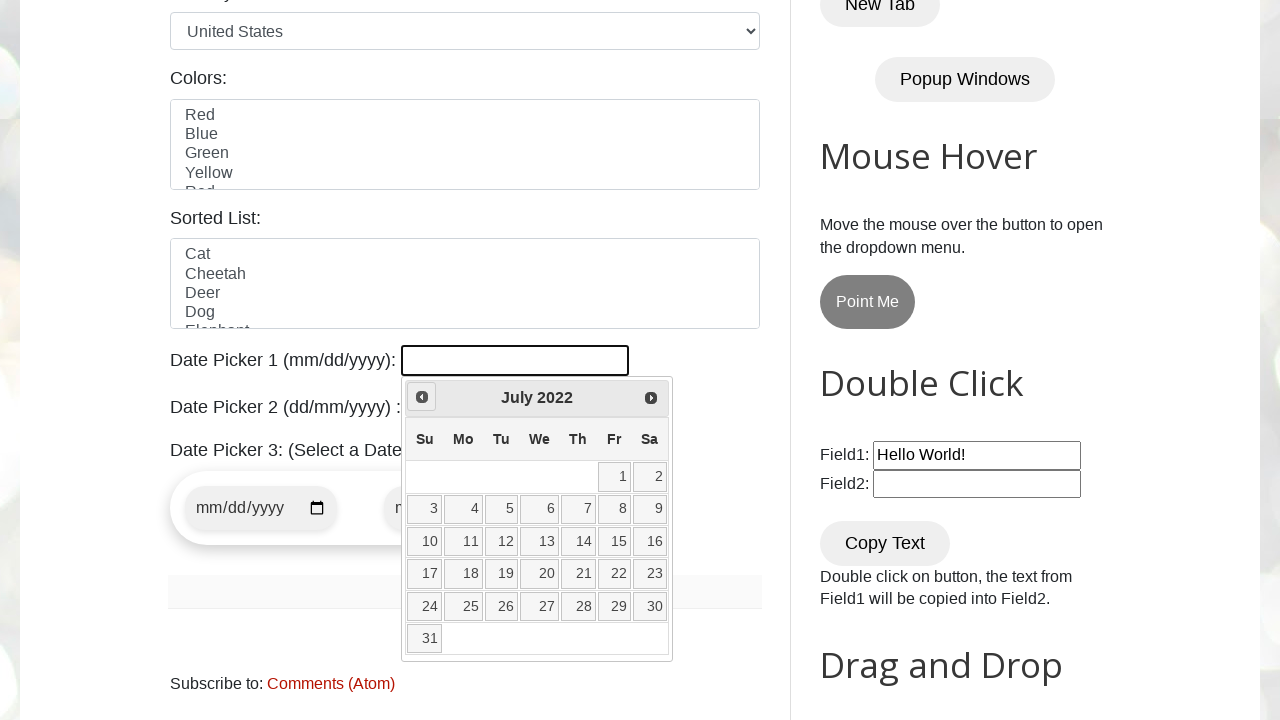

Retrieved current month from date picker
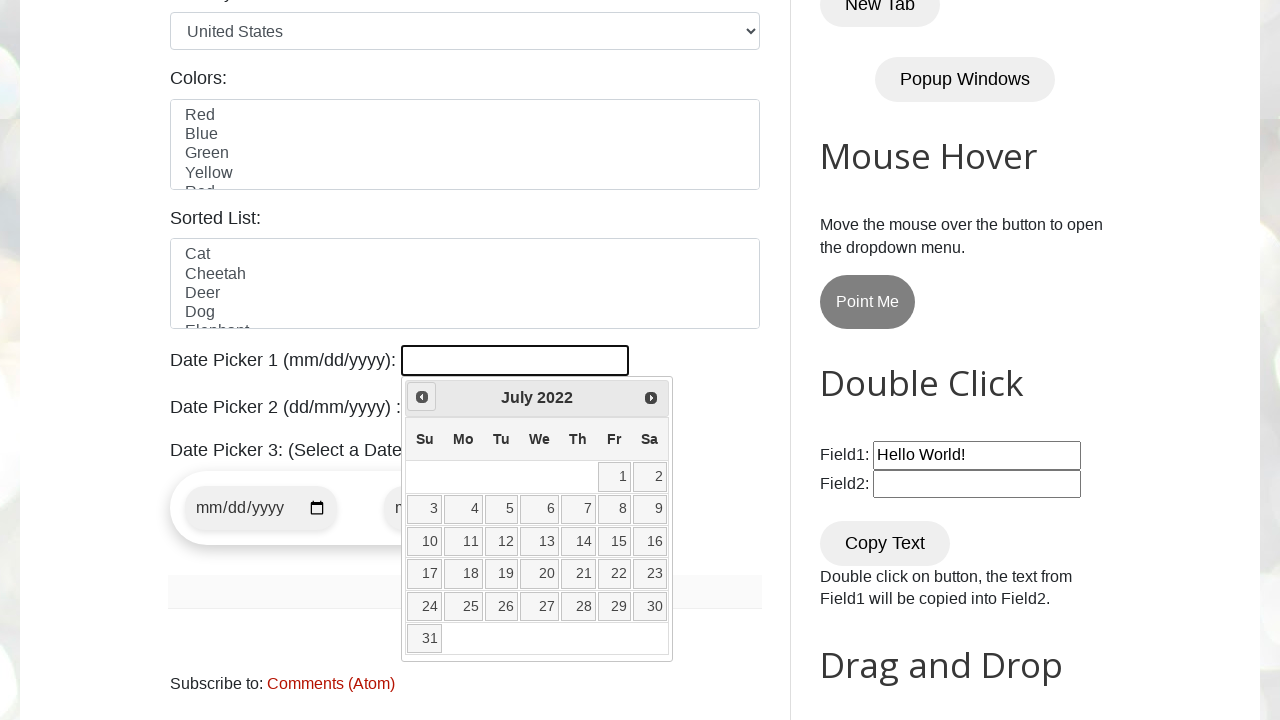

Clicked previous button to navigate to earlier month at (422, 397) on [title='Prev']
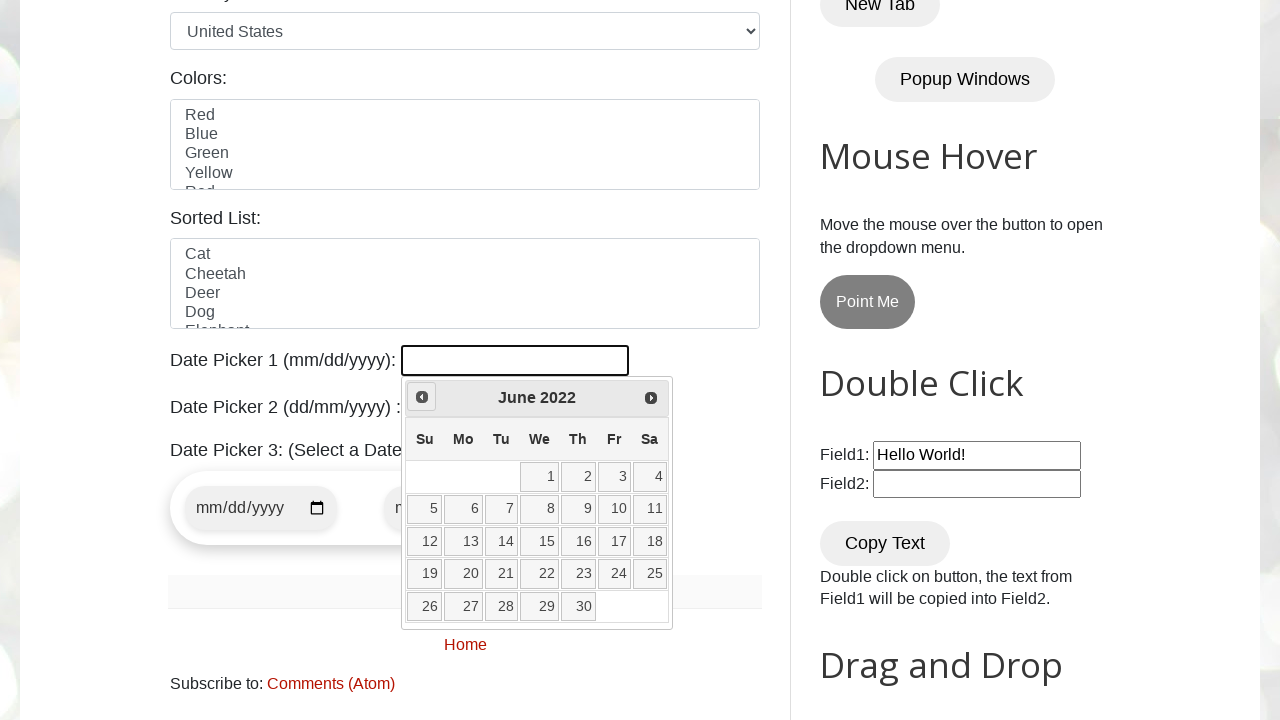

Retrieved current year from date picker
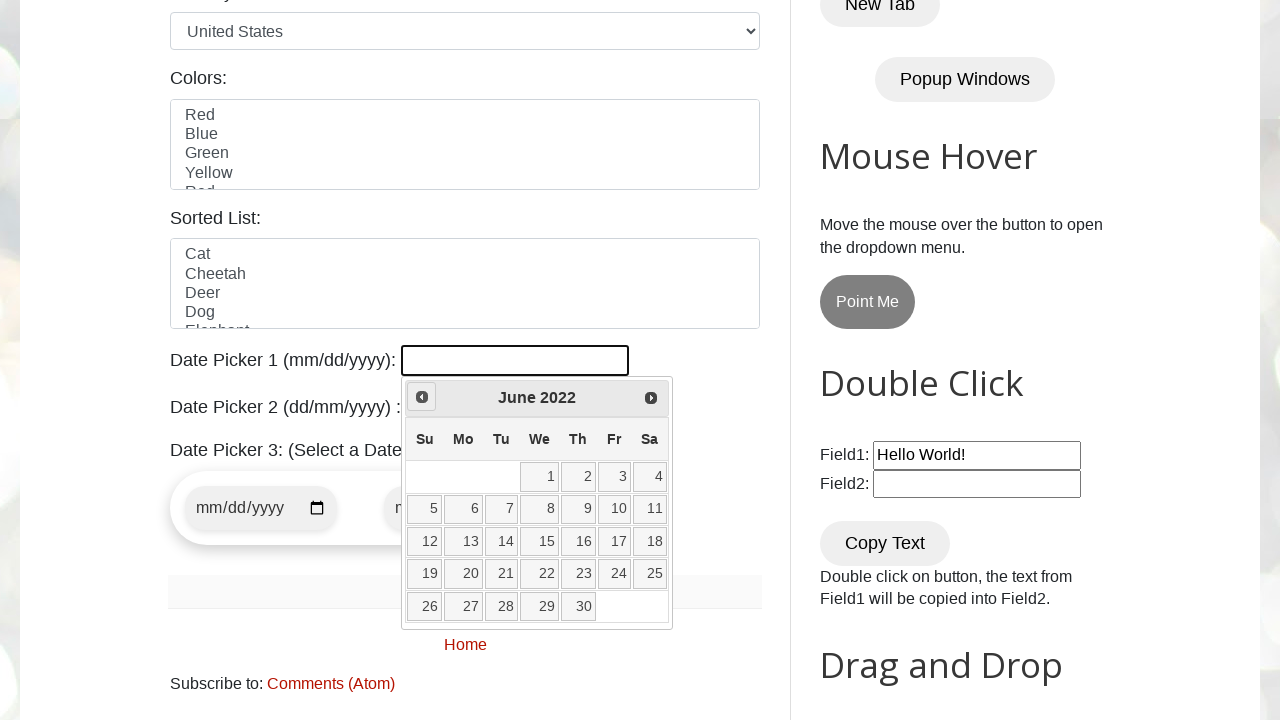

Retrieved current month from date picker
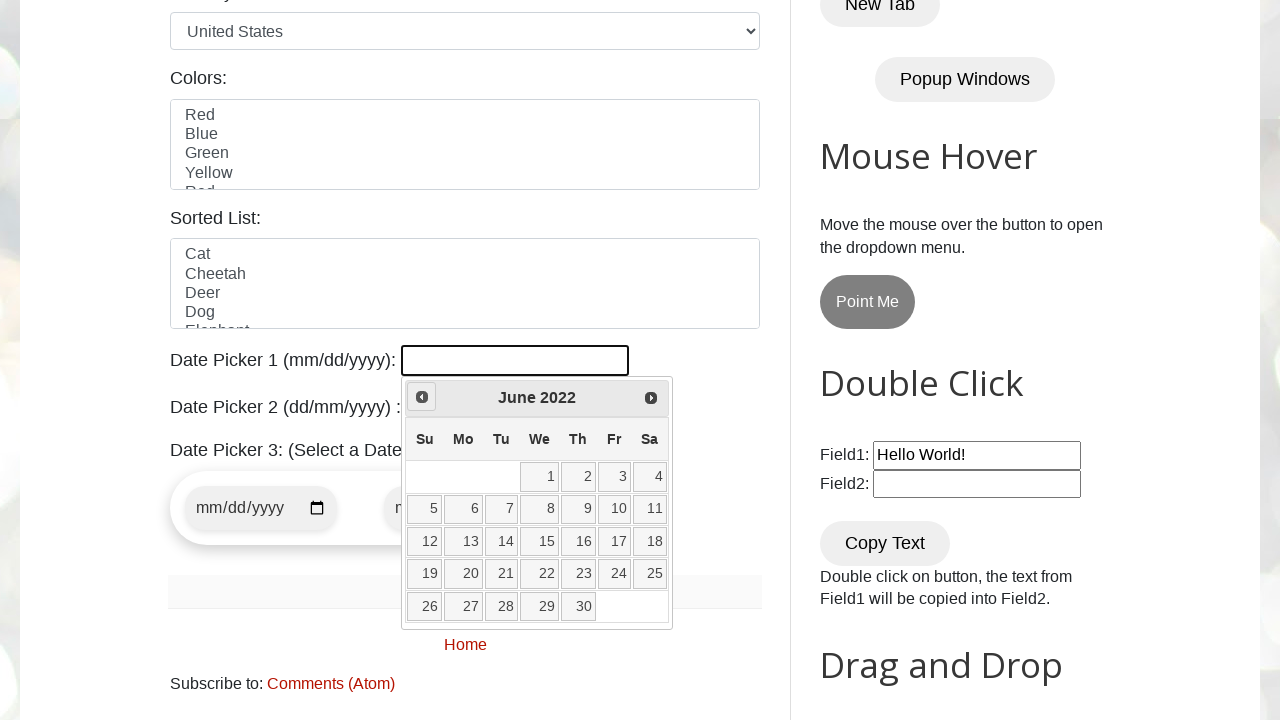

Clicked previous button to navigate to earlier month at (422, 397) on [title='Prev']
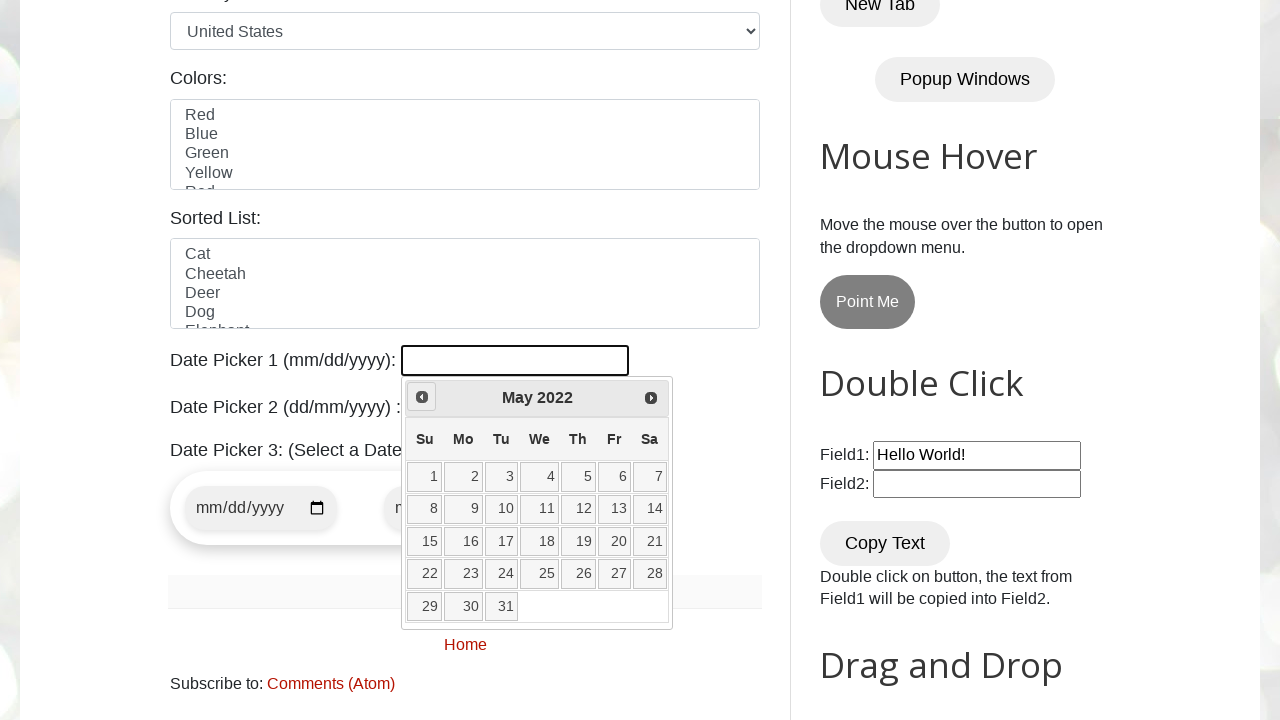

Retrieved current year from date picker
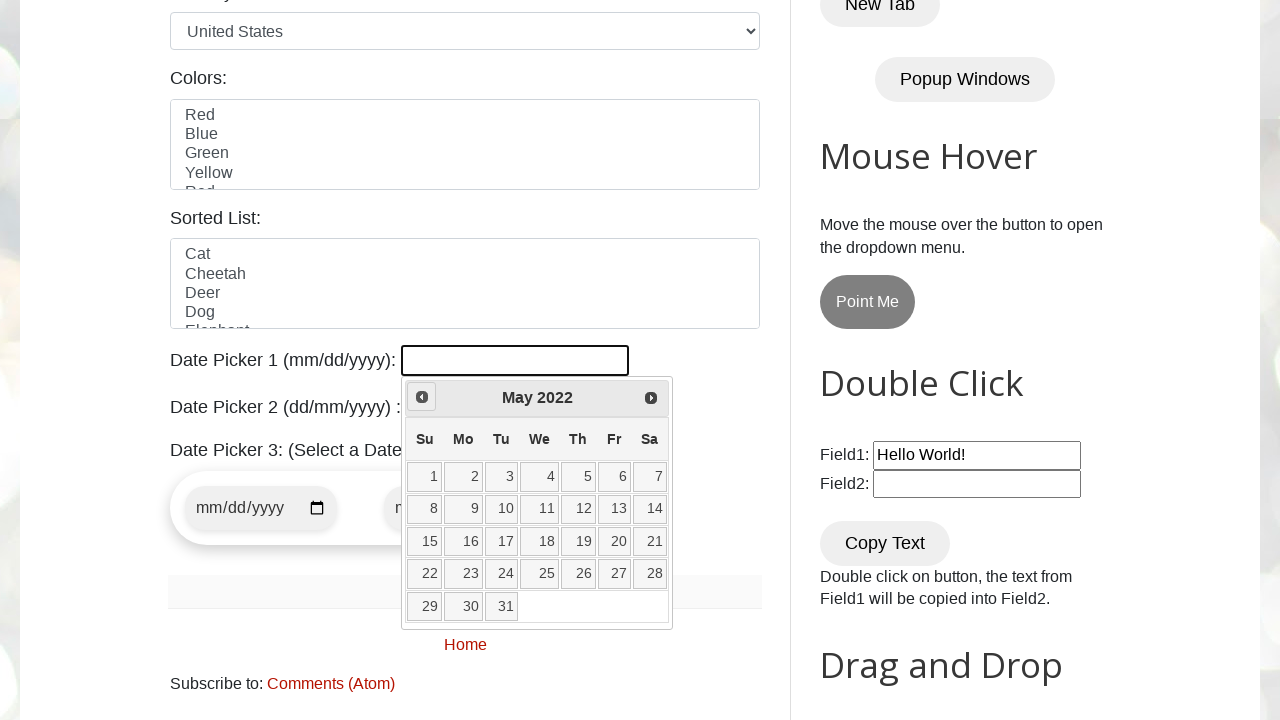

Retrieved current month from date picker
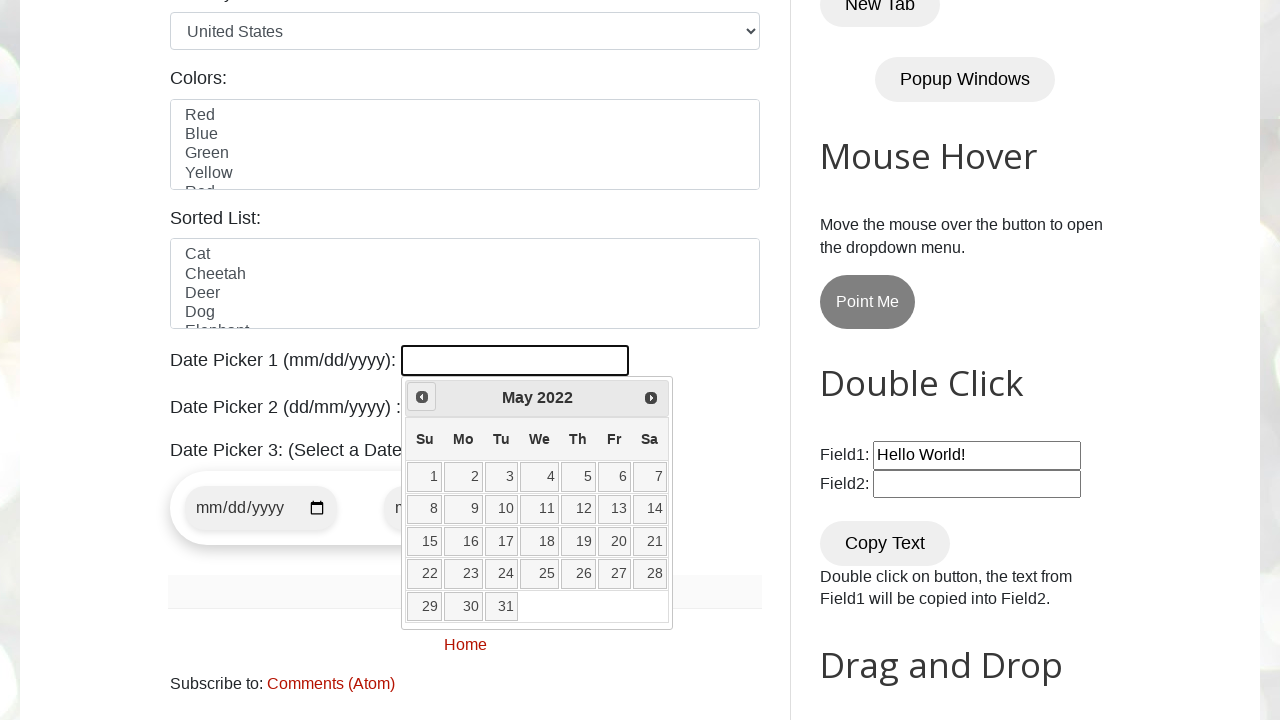

Clicked previous button to navigate to earlier month at (422, 397) on [title='Prev']
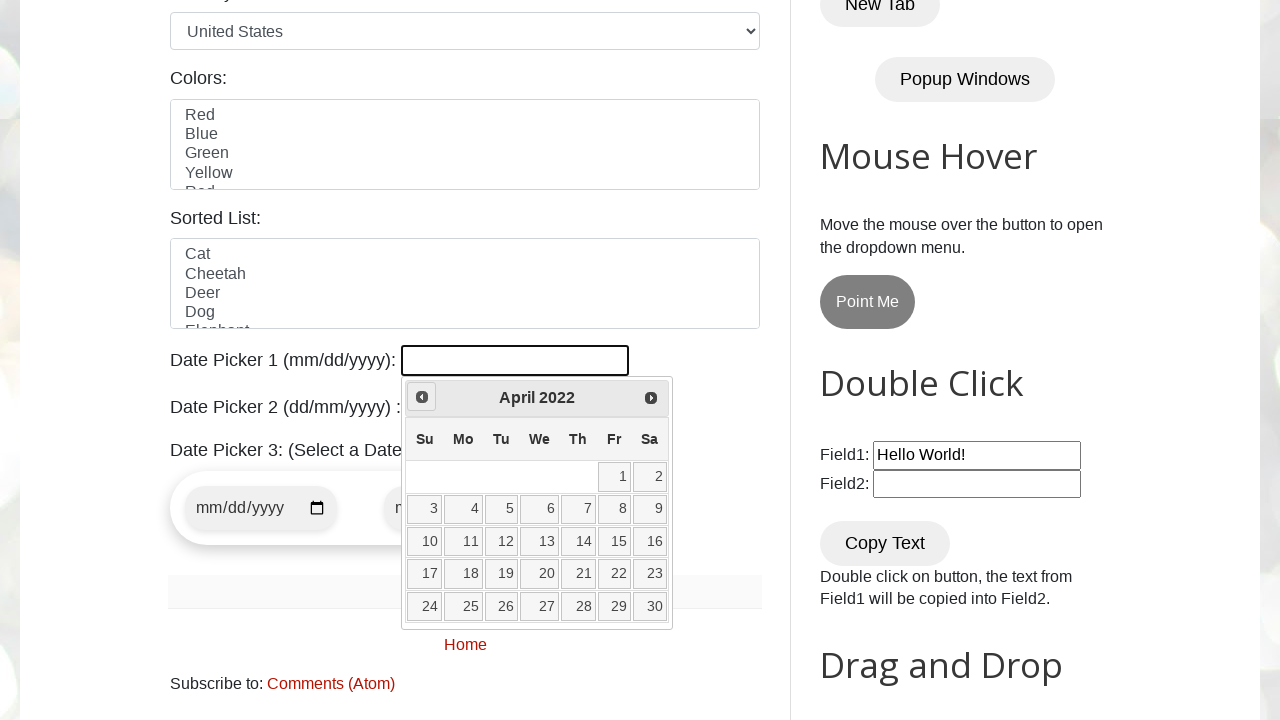

Retrieved current year from date picker
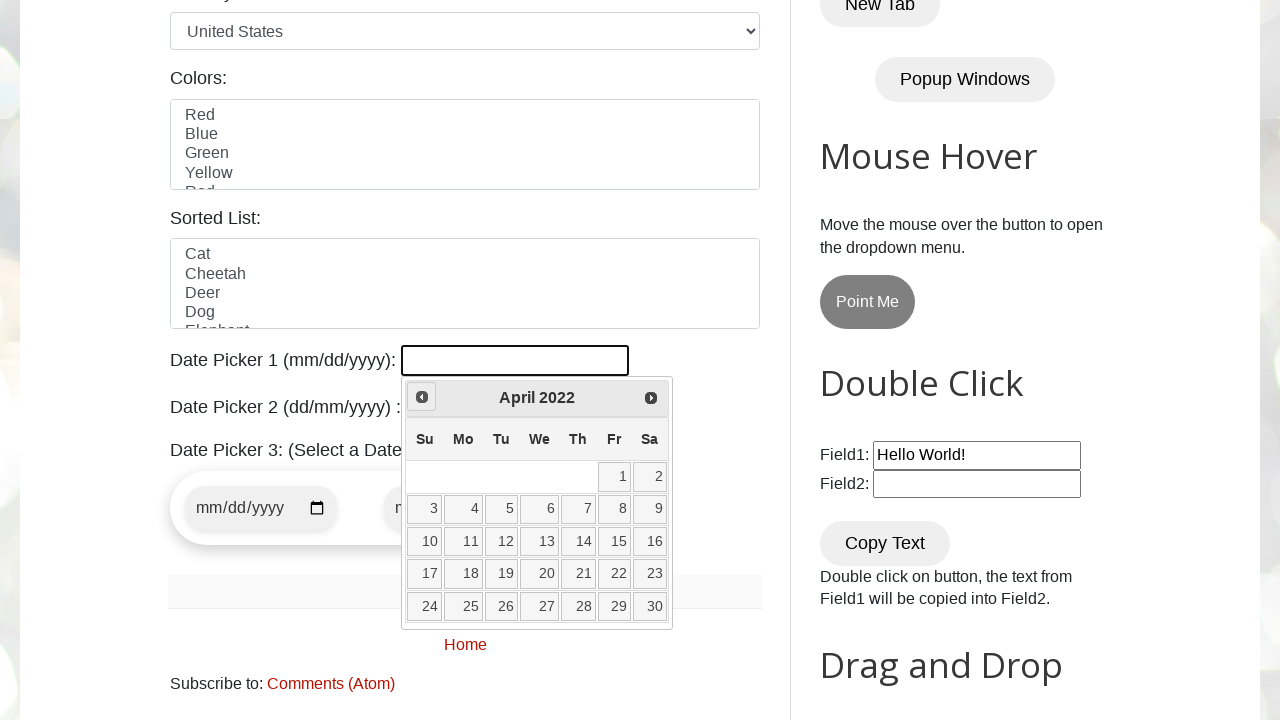

Retrieved current month from date picker
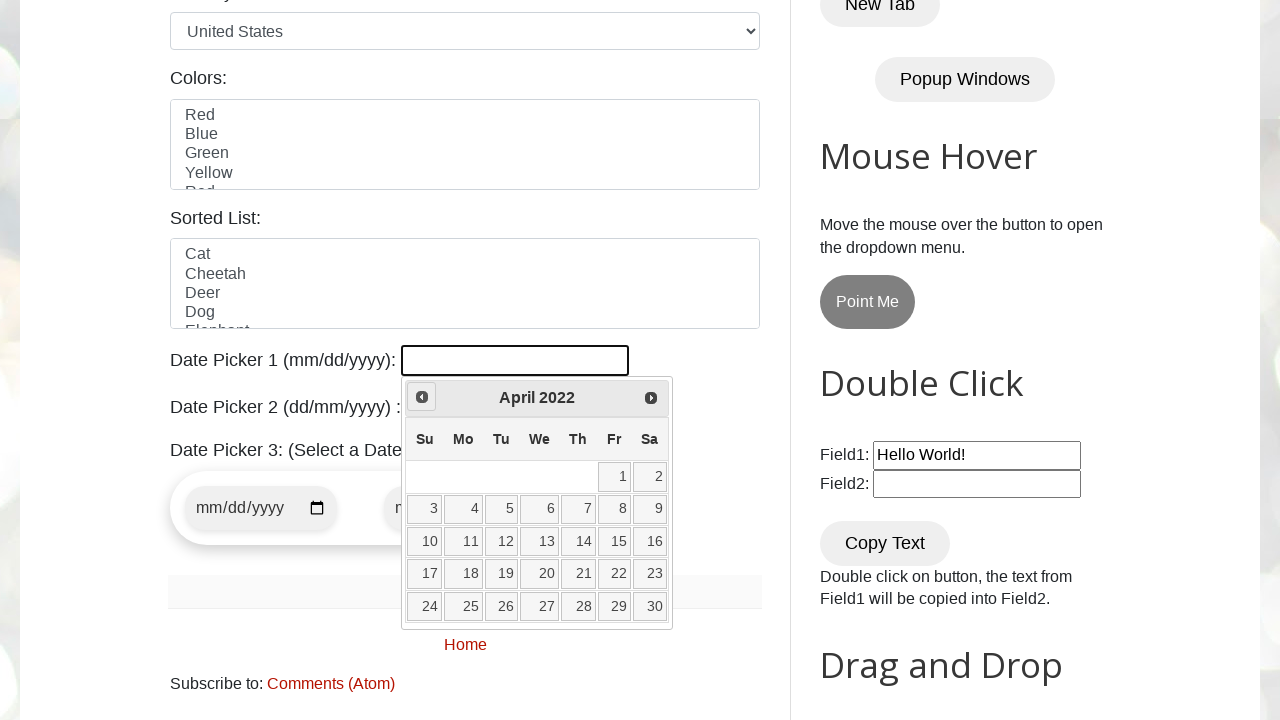

Clicked previous button to navigate to earlier month at (422, 397) on [title='Prev']
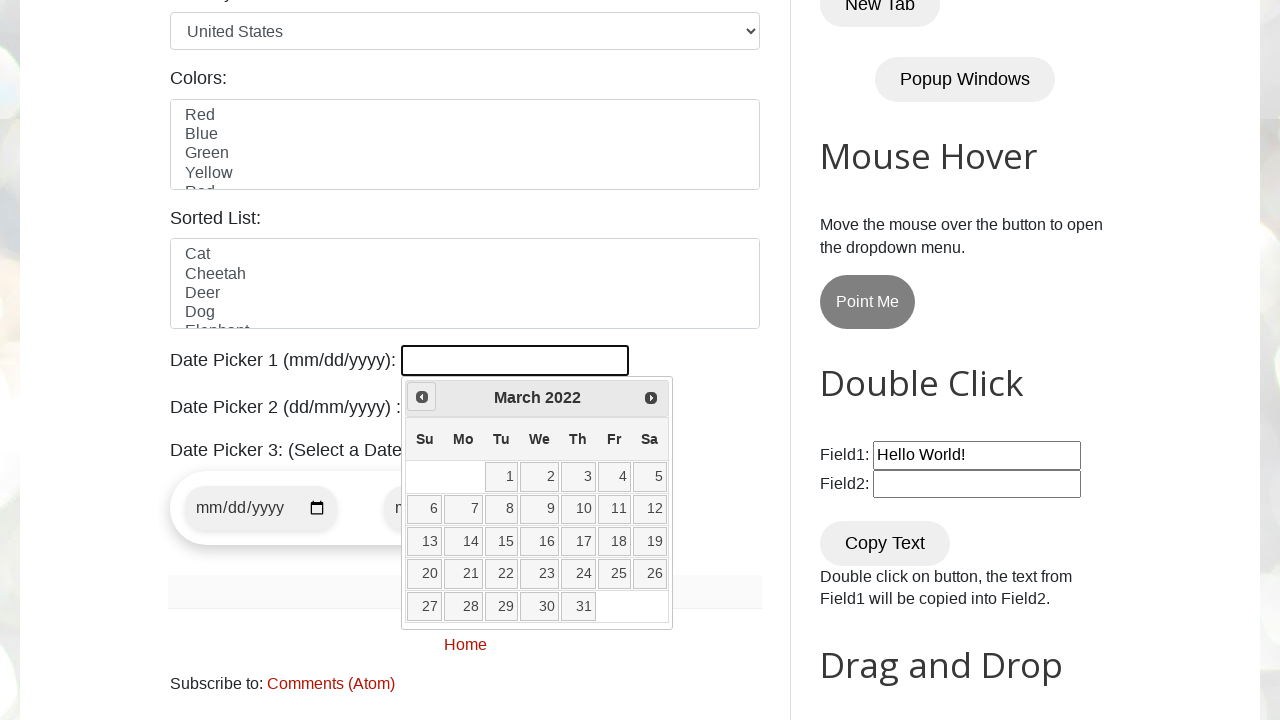

Retrieved current year from date picker
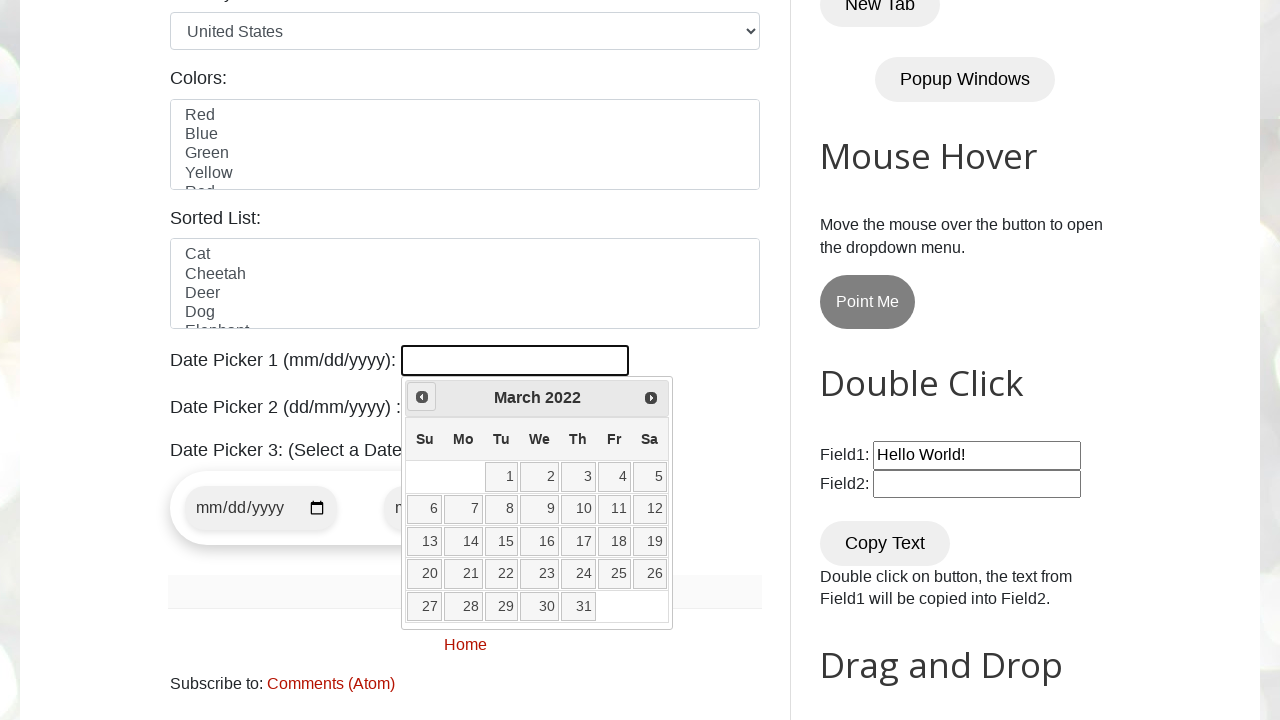

Retrieved current month from date picker
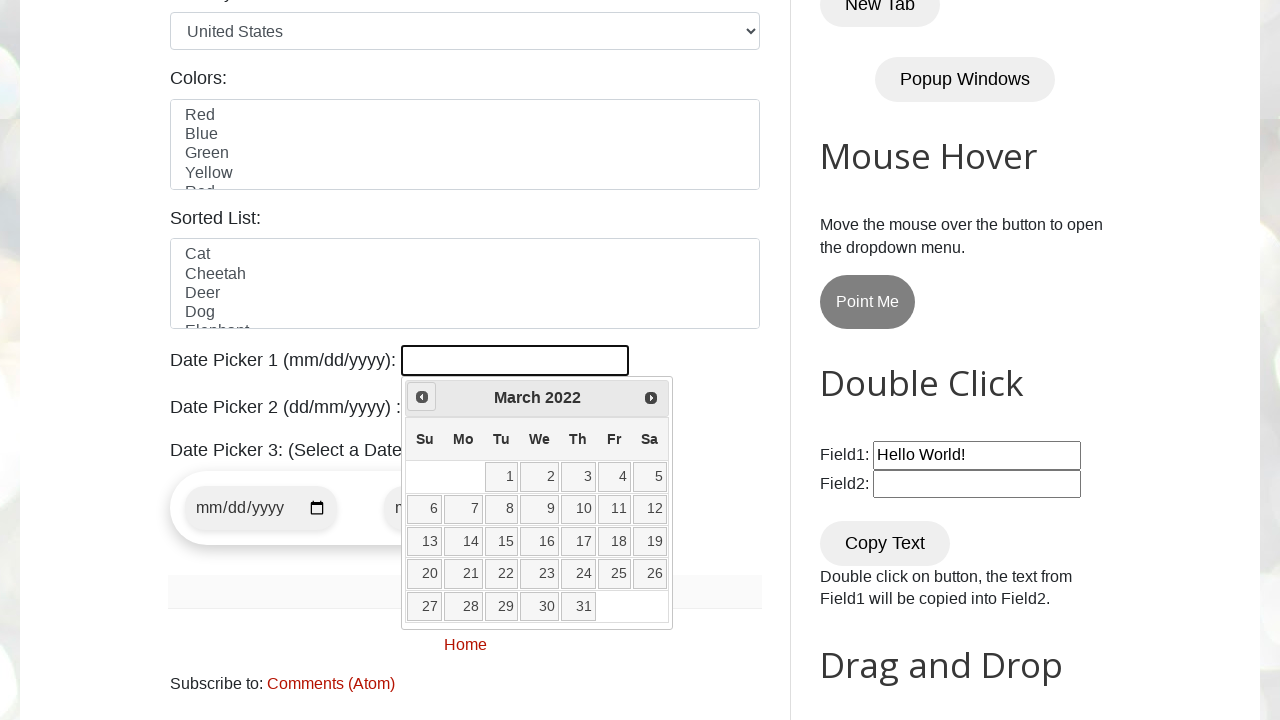

Clicked previous button to navigate to earlier month at (422, 397) on [title='Prev']
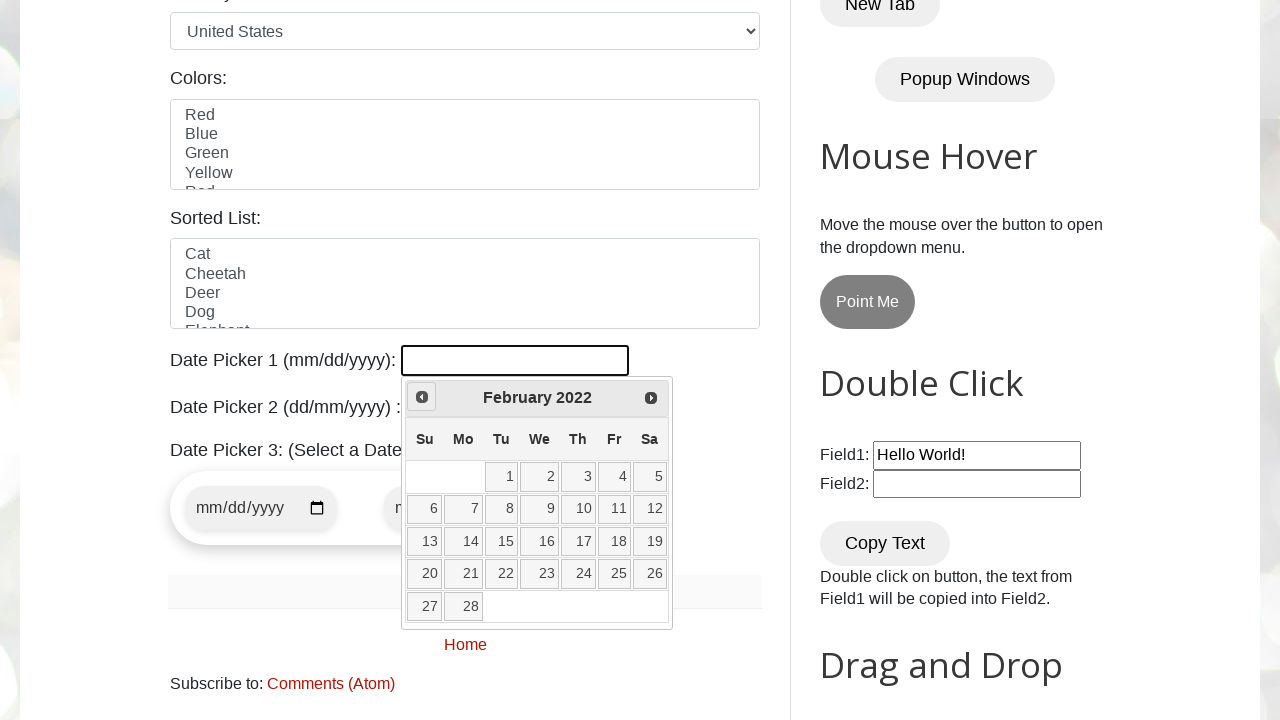

Retrieved current year from date picker
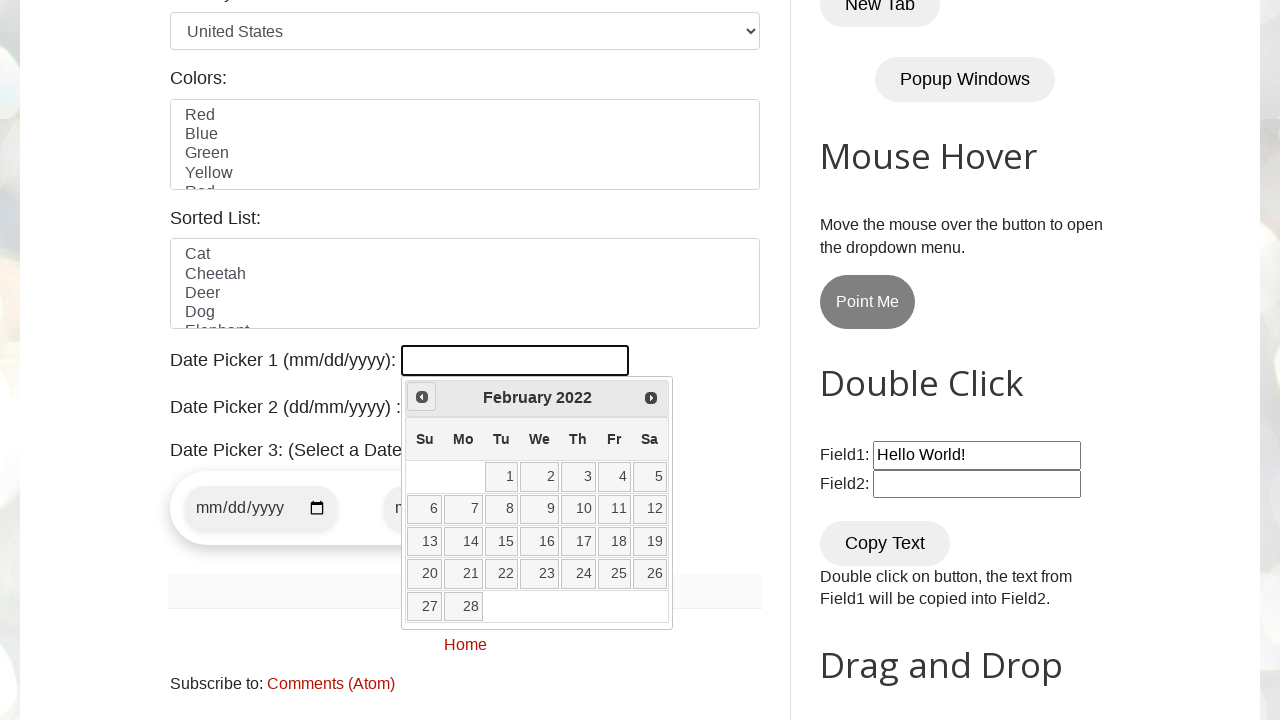

Retrieved current month from date picker
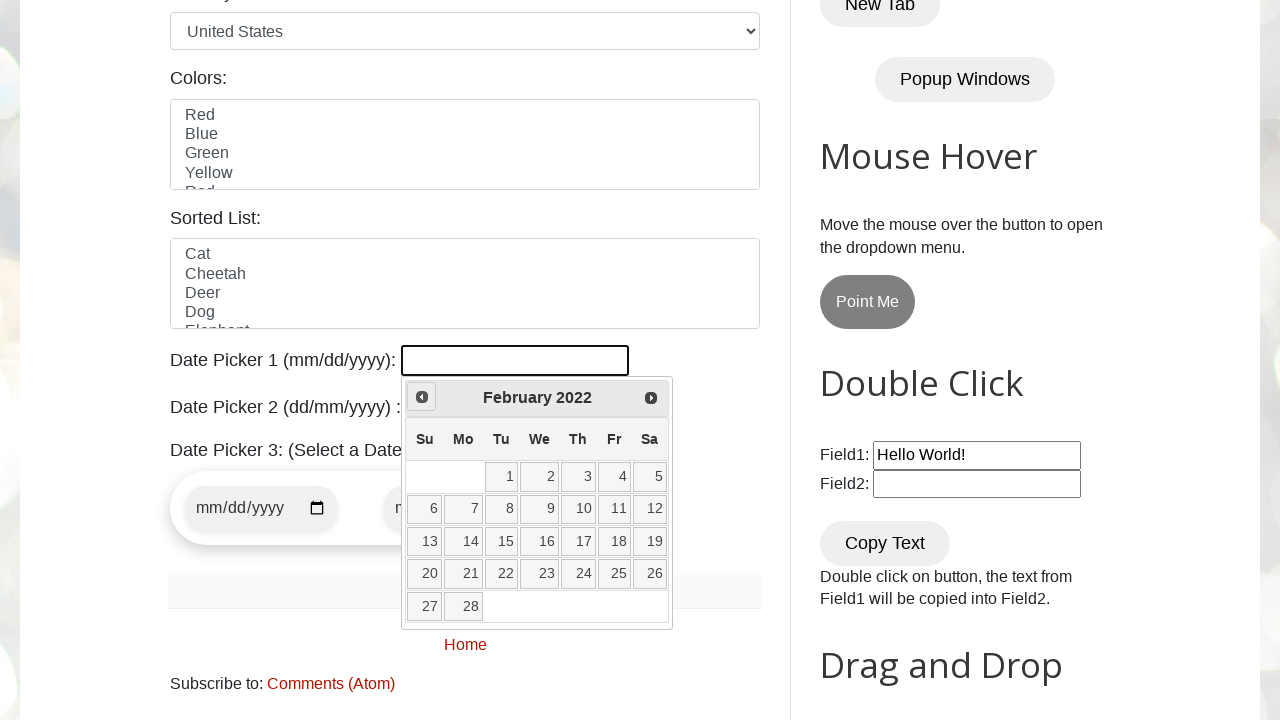

Clicked previous button to navigate to earlier month at (422, 397) on [title='Prev']
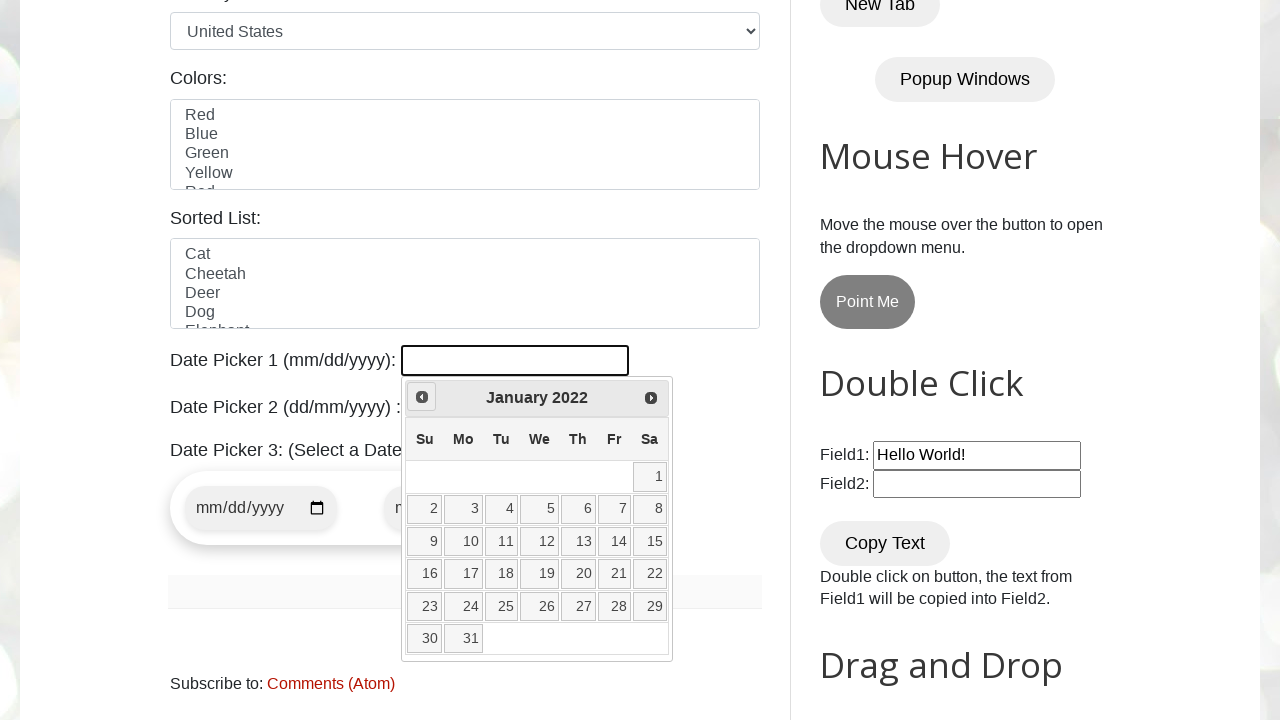

Retrieved current year from date picker
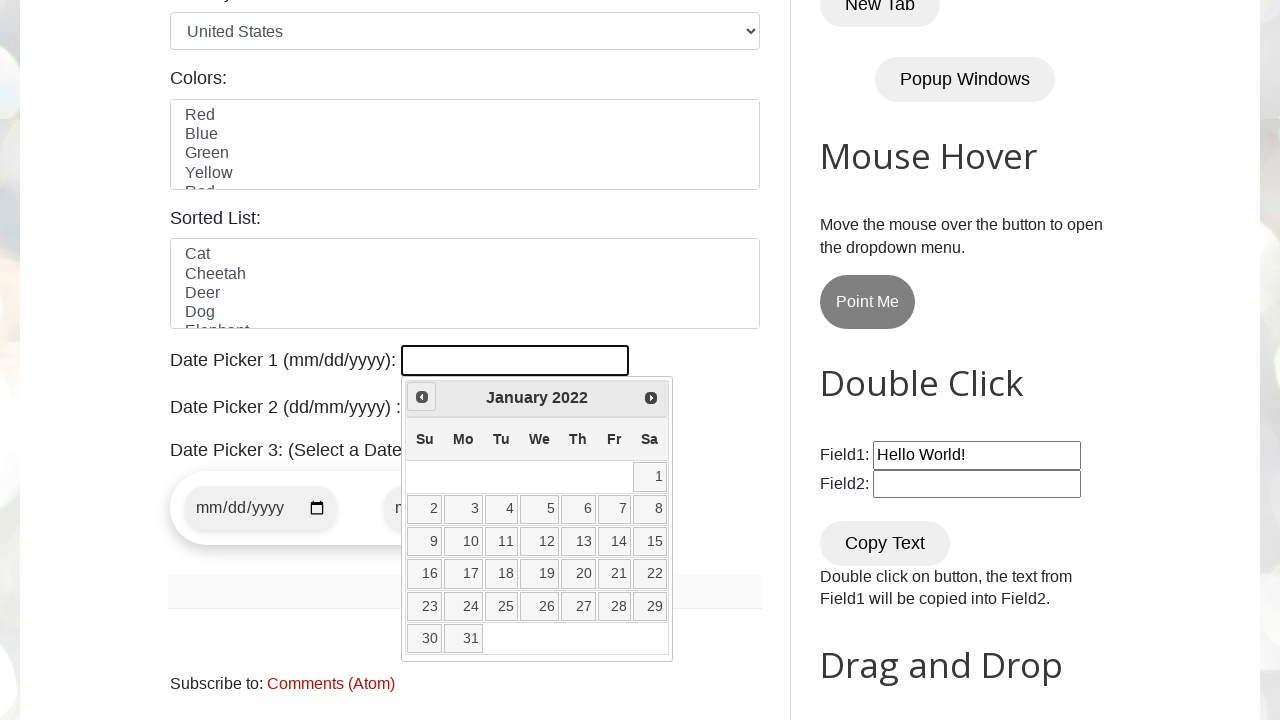

Retrieved current month from date picker
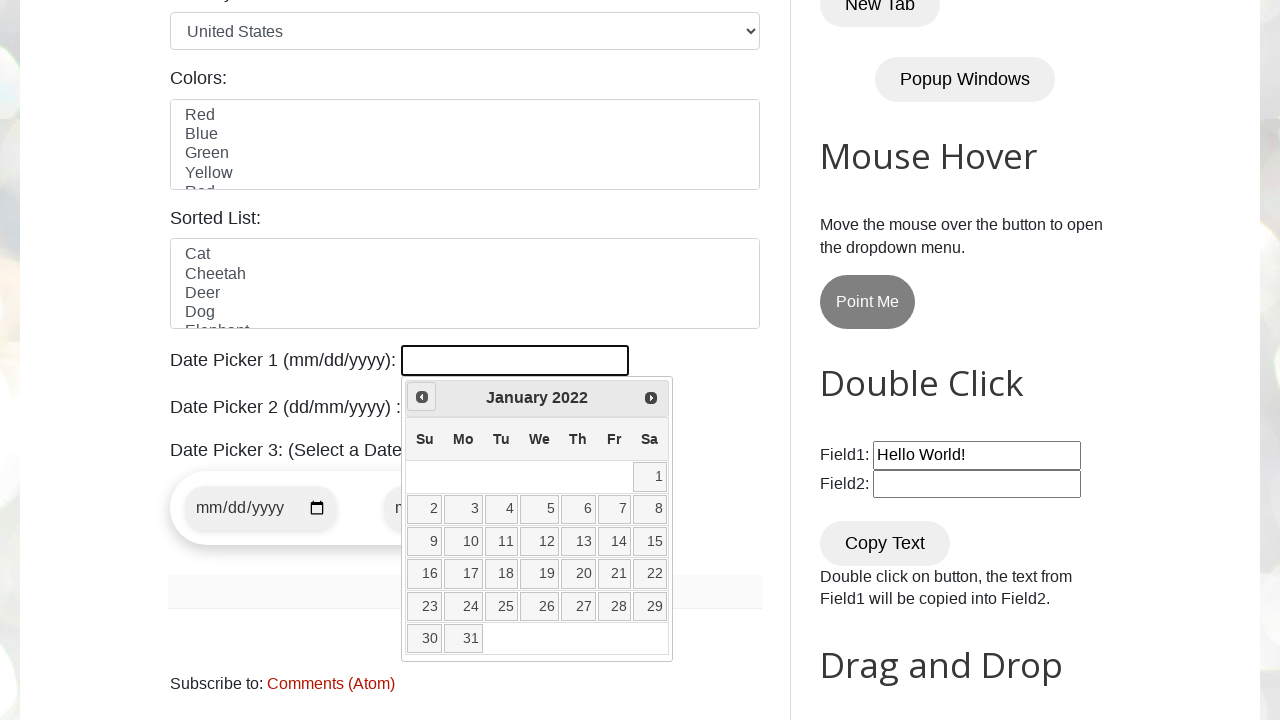

Clicked previous button to navigate to earlier month at (422, 397) on [title='Prev']
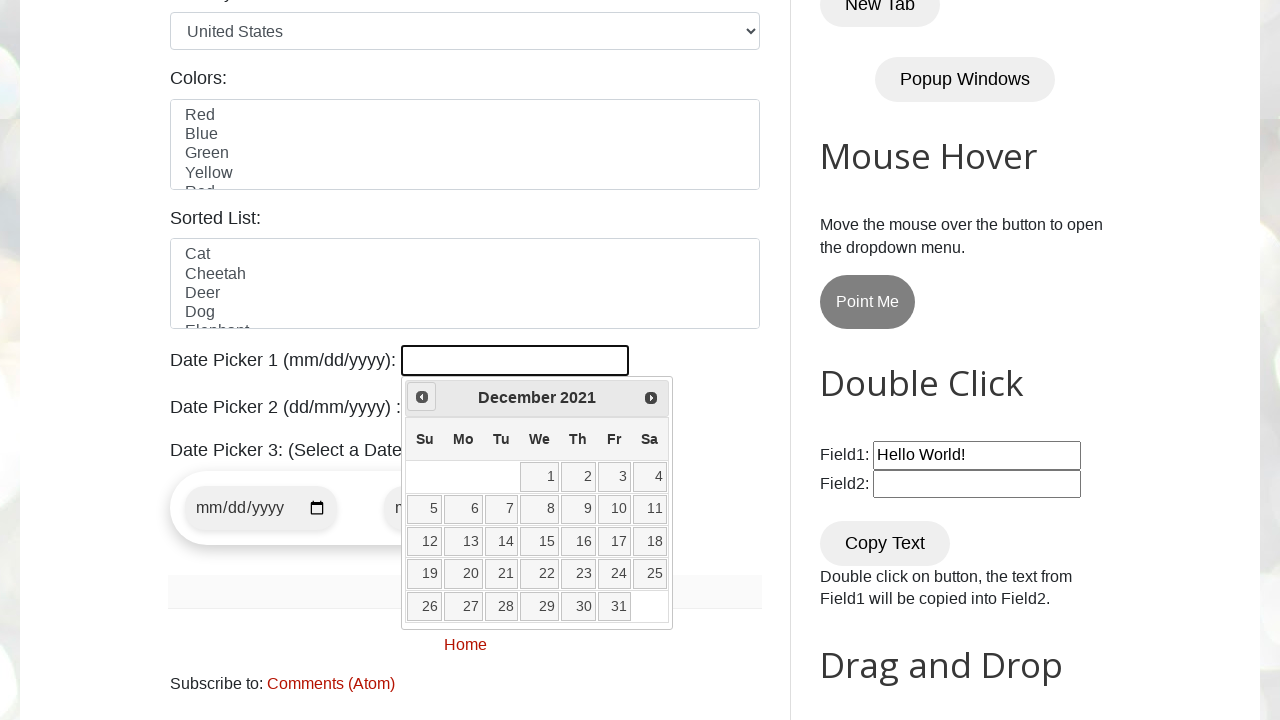

Retrieved current year from date picker
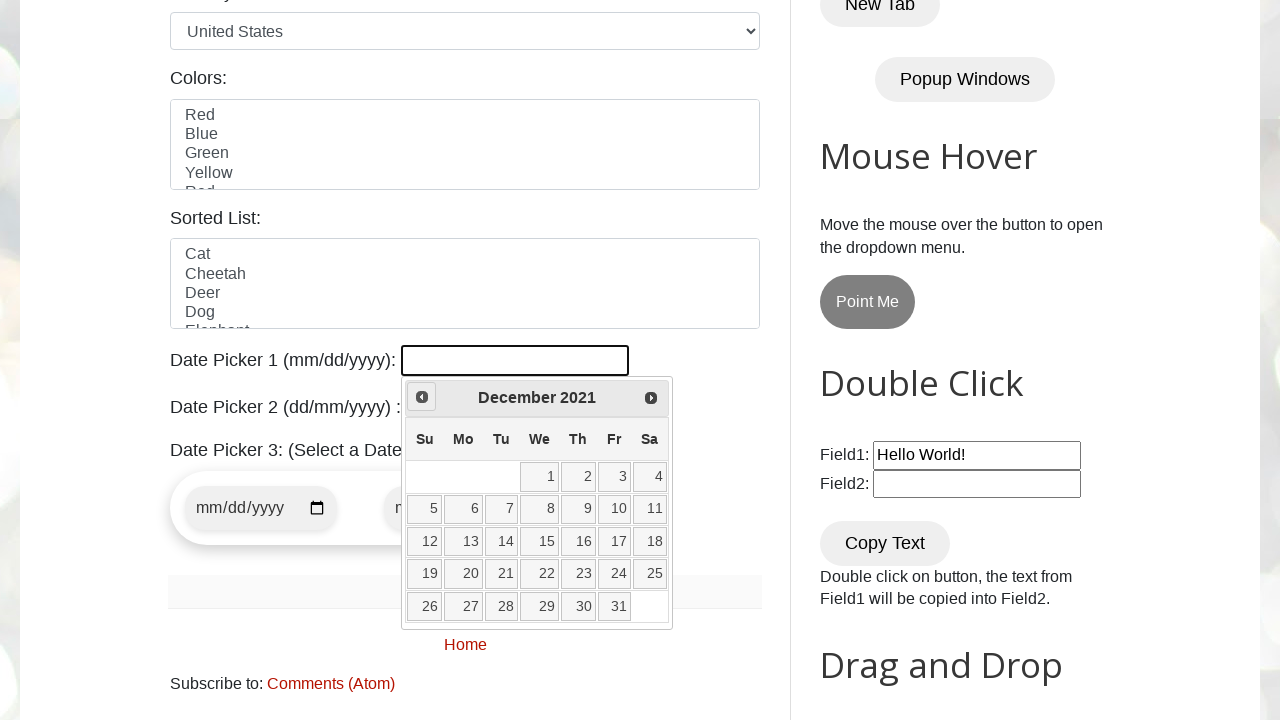

Retrieved current month from date picker
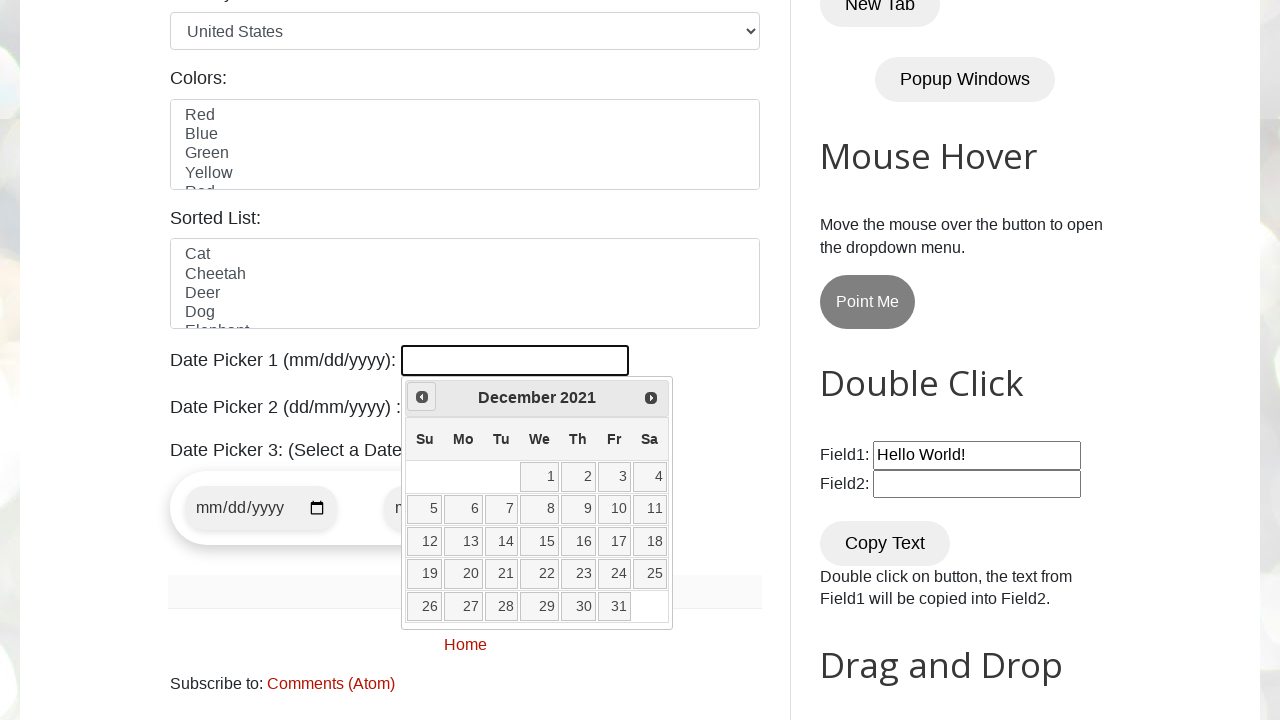

Clicked previous button to navigate to earlier month at (422, 397) on [title='Prev']
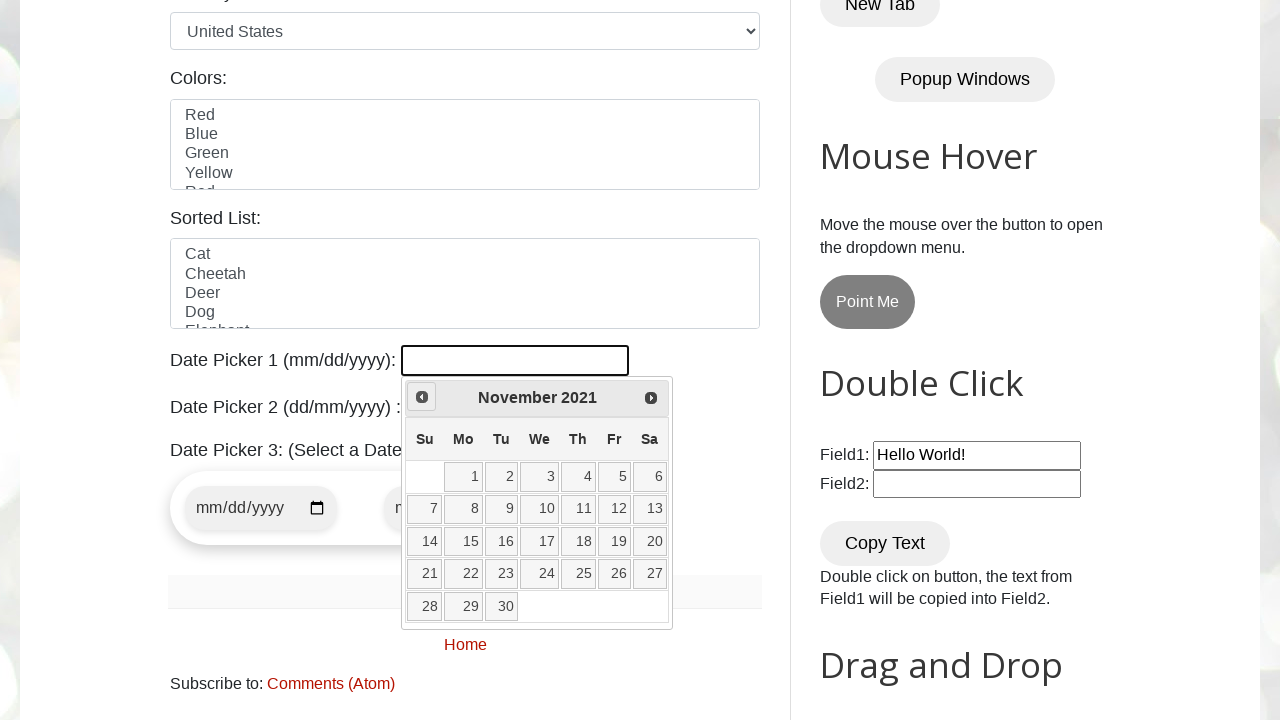

Retrieved current year from date picker
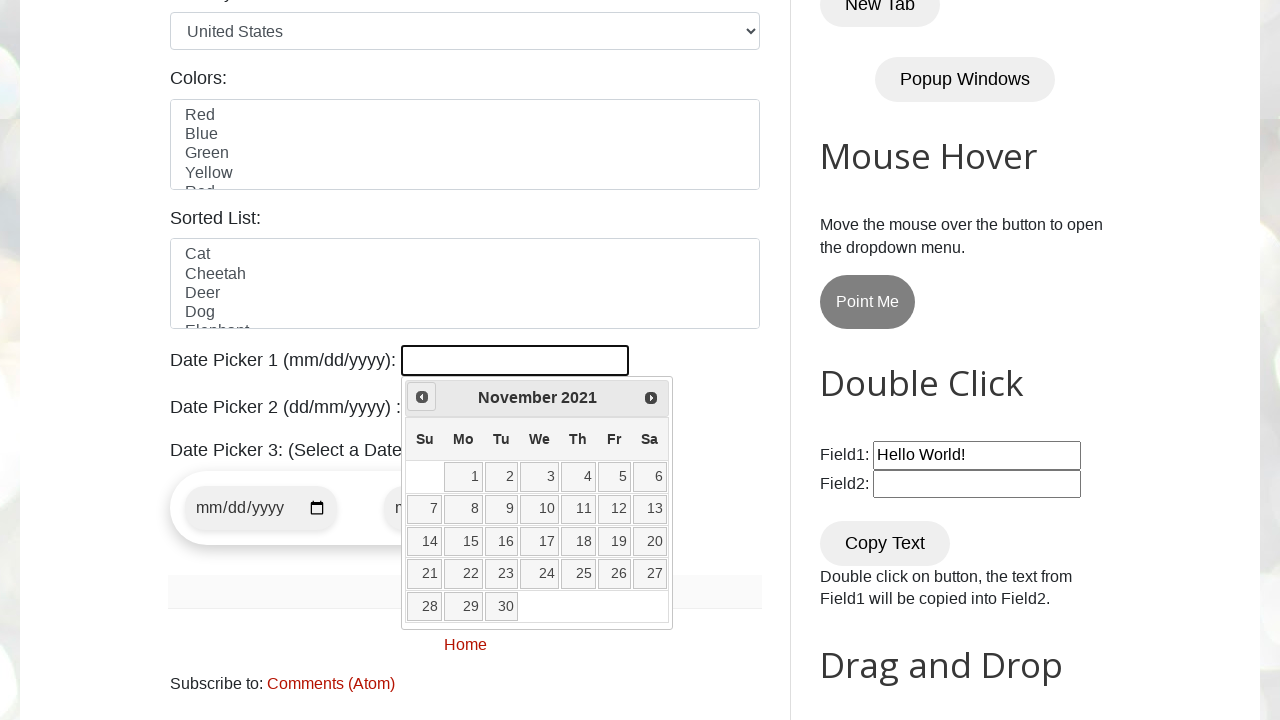

Retrieved current month from date picker
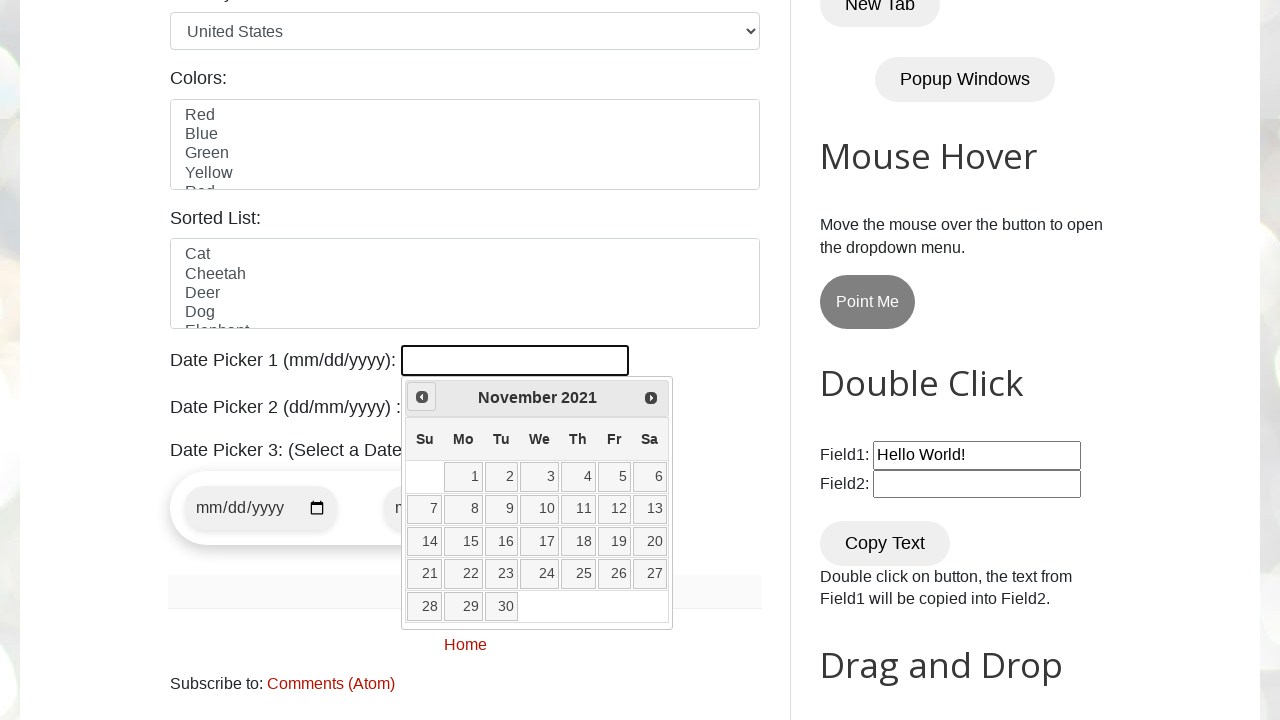

Clicked previous button to navigate to earlier month at (422, 397) on [title='Prev']
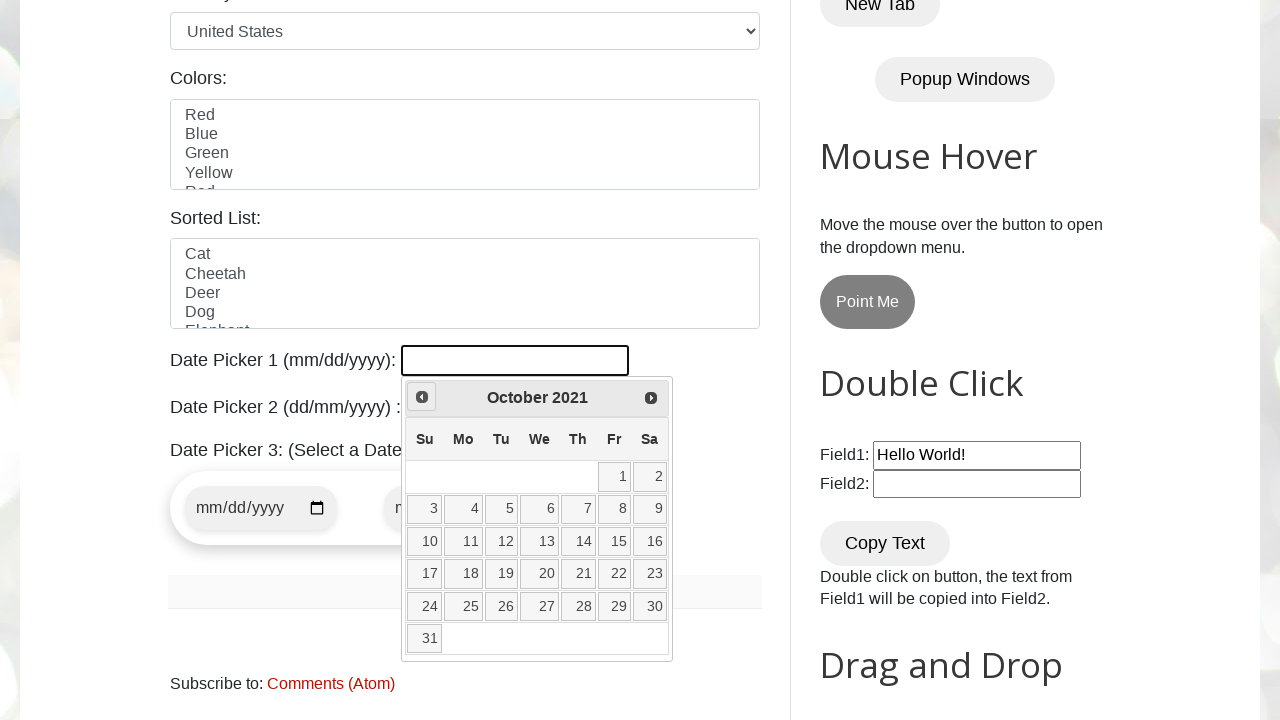

Retrieved current year from date picker
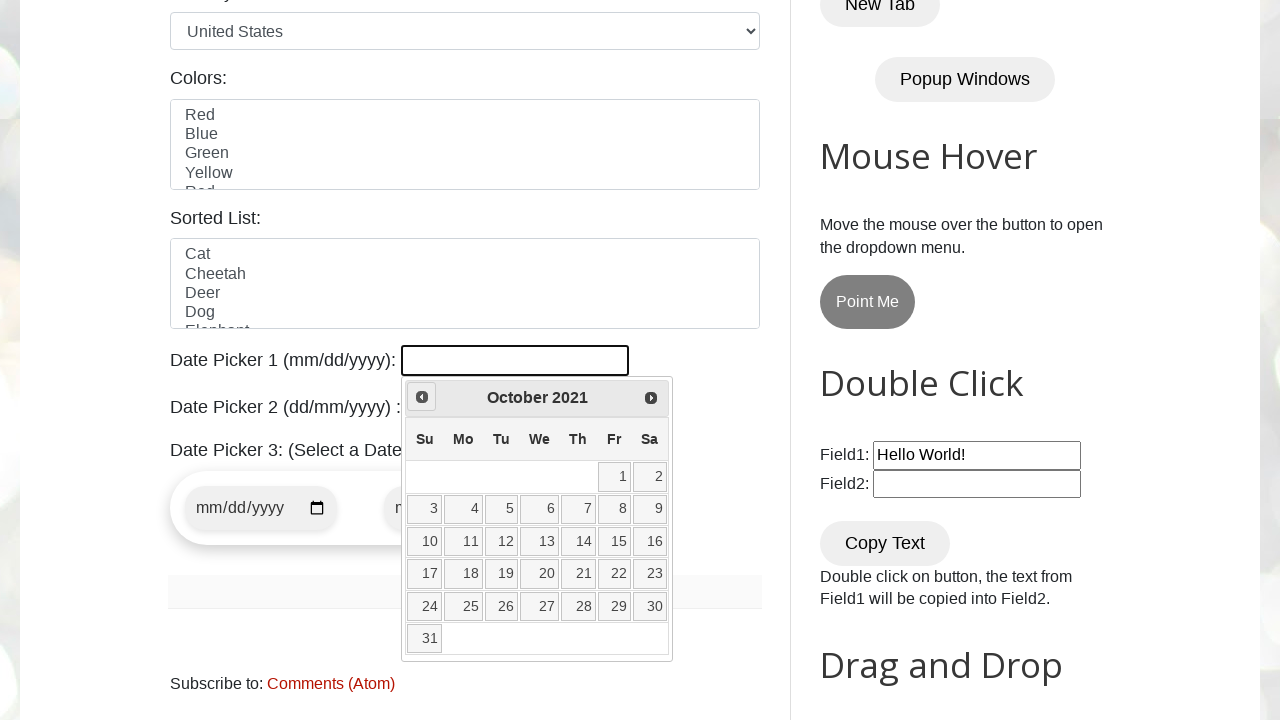

Retrieved current month from date picker
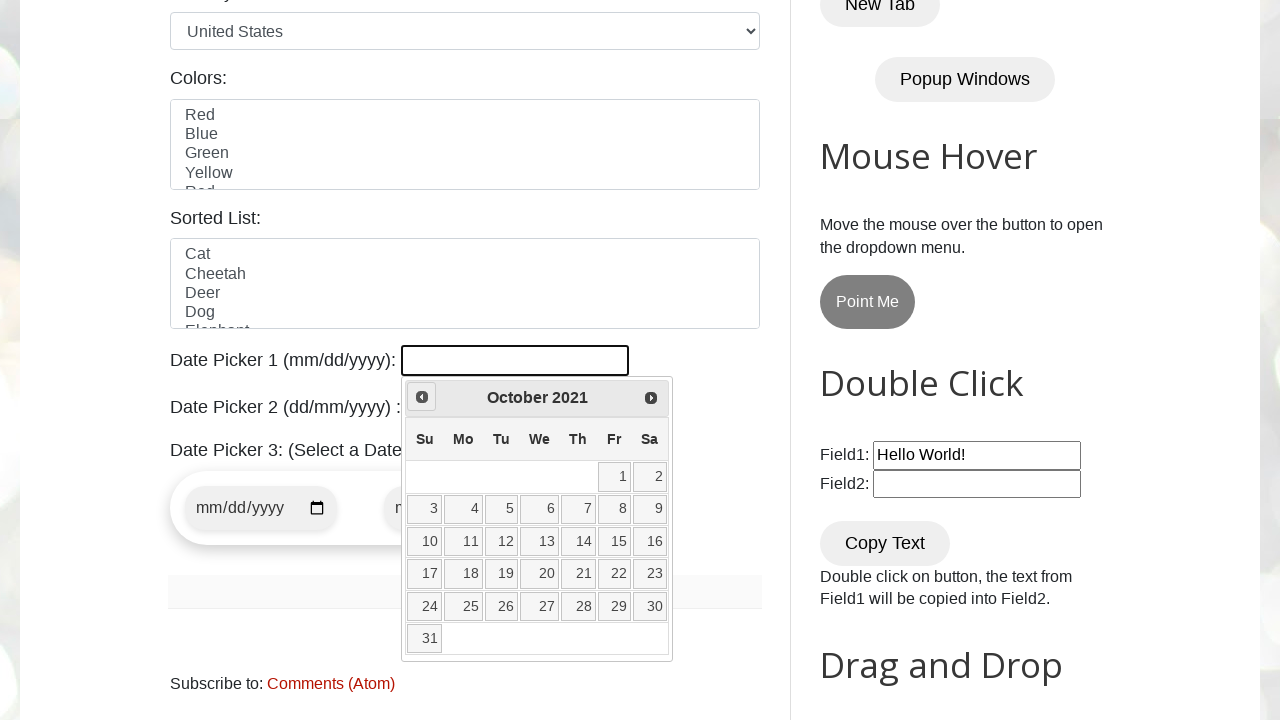

Clicked previous button to navigate to earlier month at (422, 397) on [title='Prev']
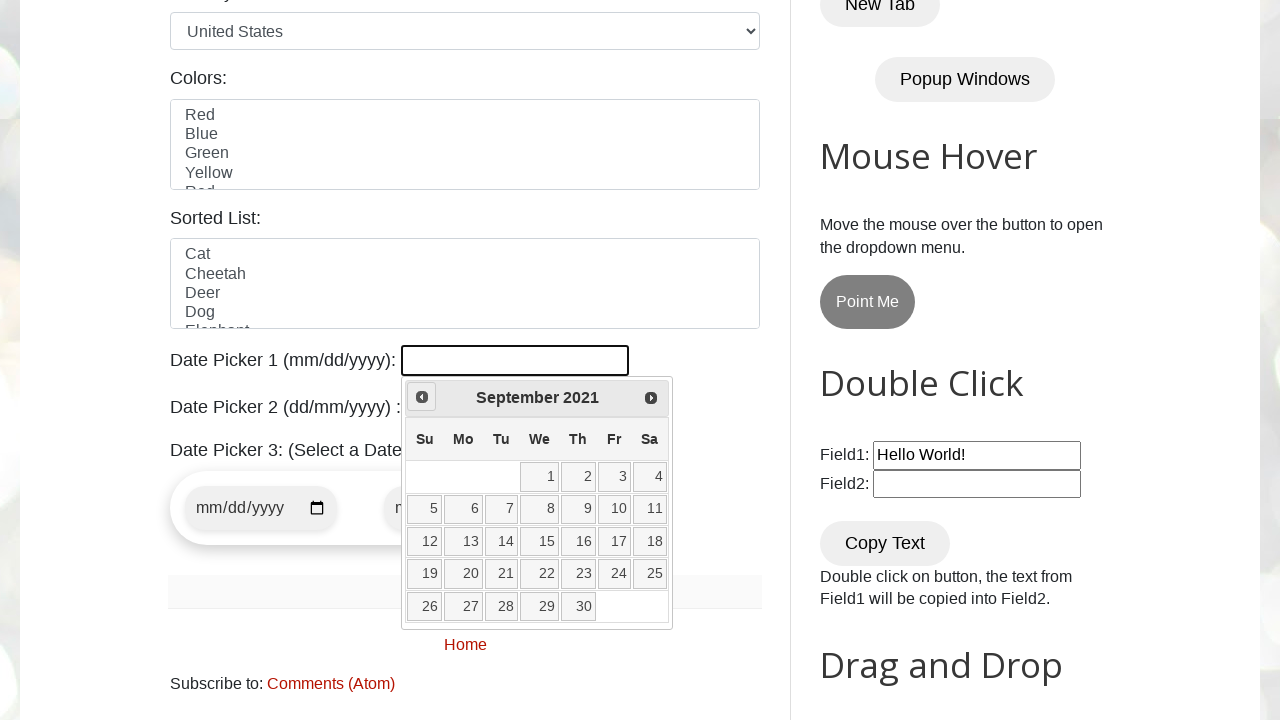

Retrieved current year from date picker
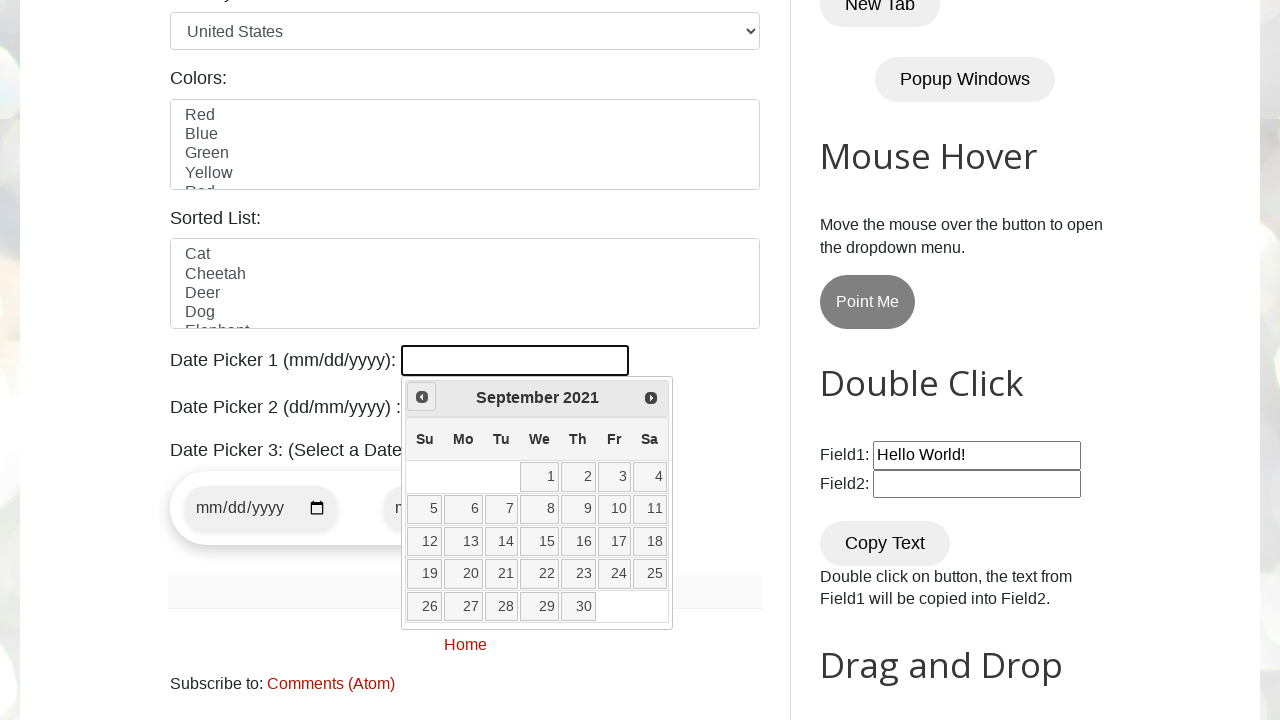

Retrieved current month from date picker
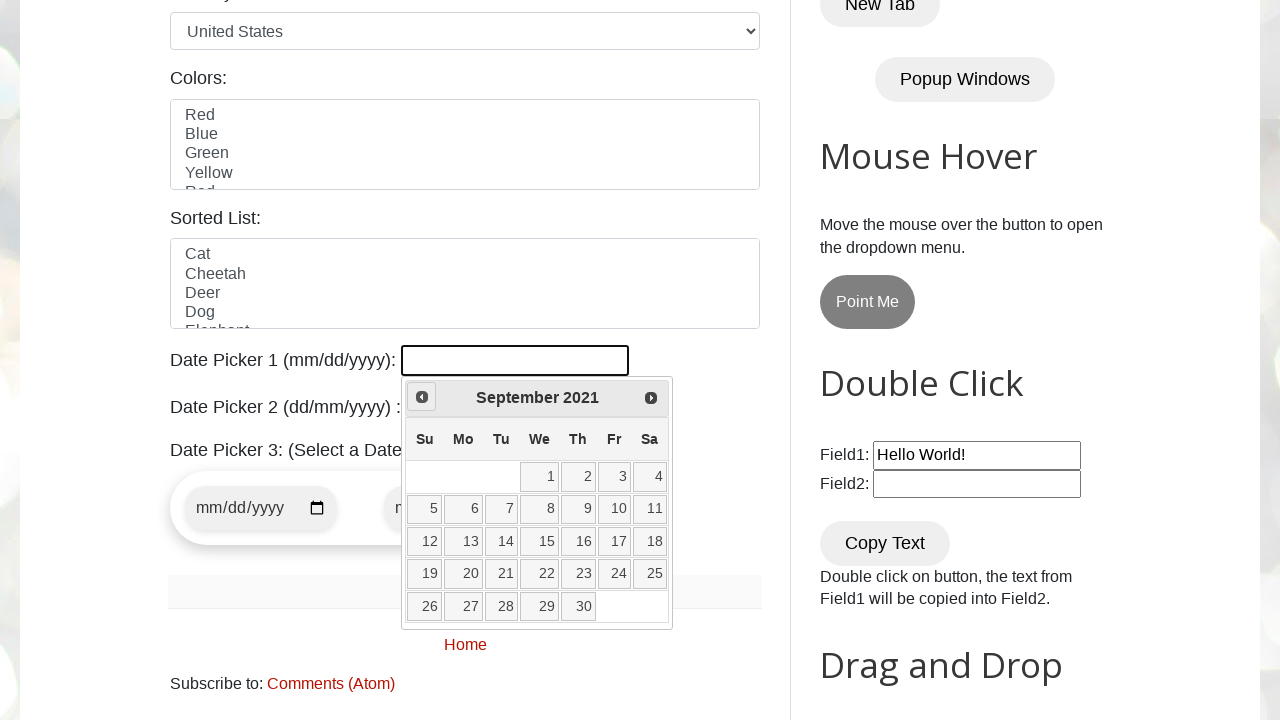

Clicked previous button to navigate to earlier month at (422, 397) on [title='Prev']
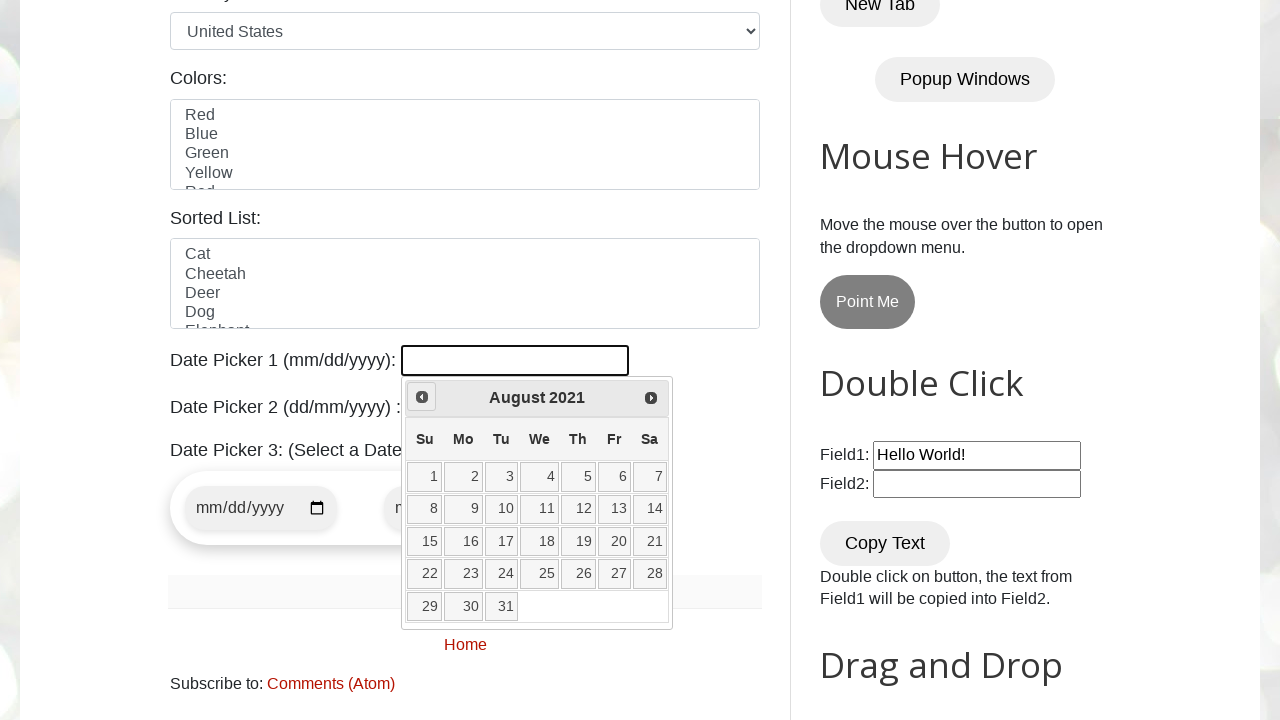

Retrieved current year from date picker
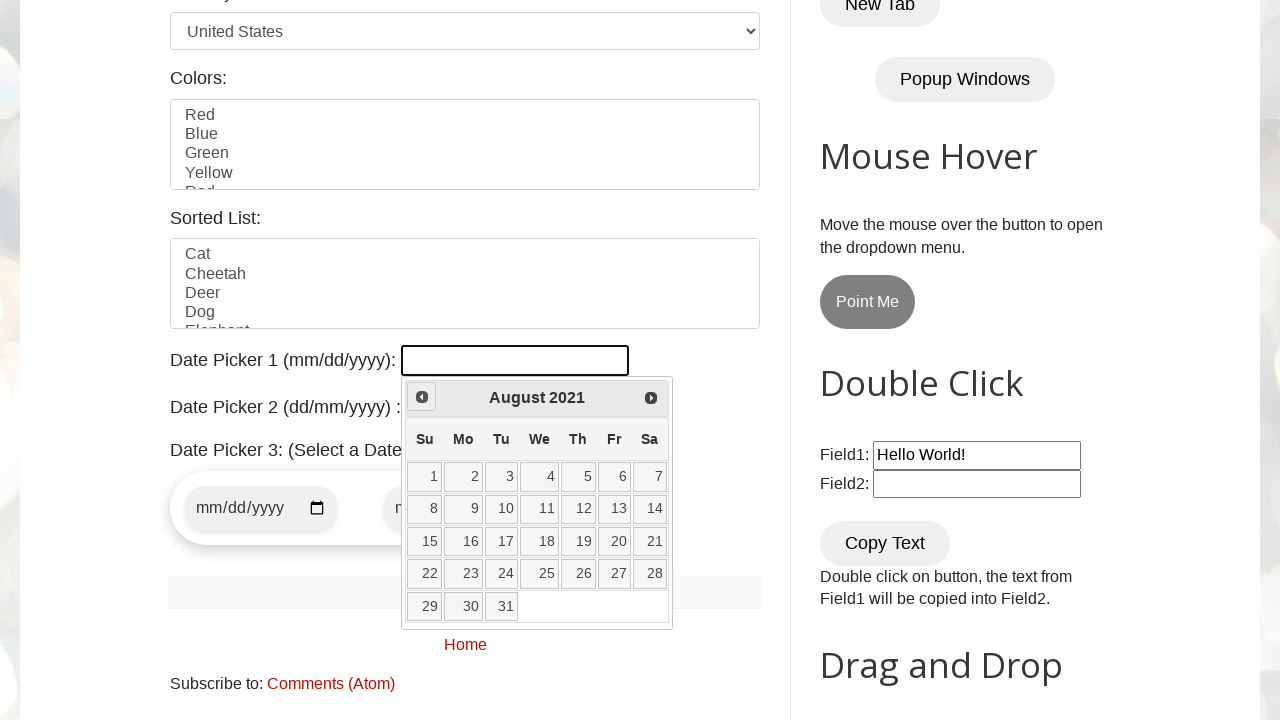

Retrieved current month from date picker
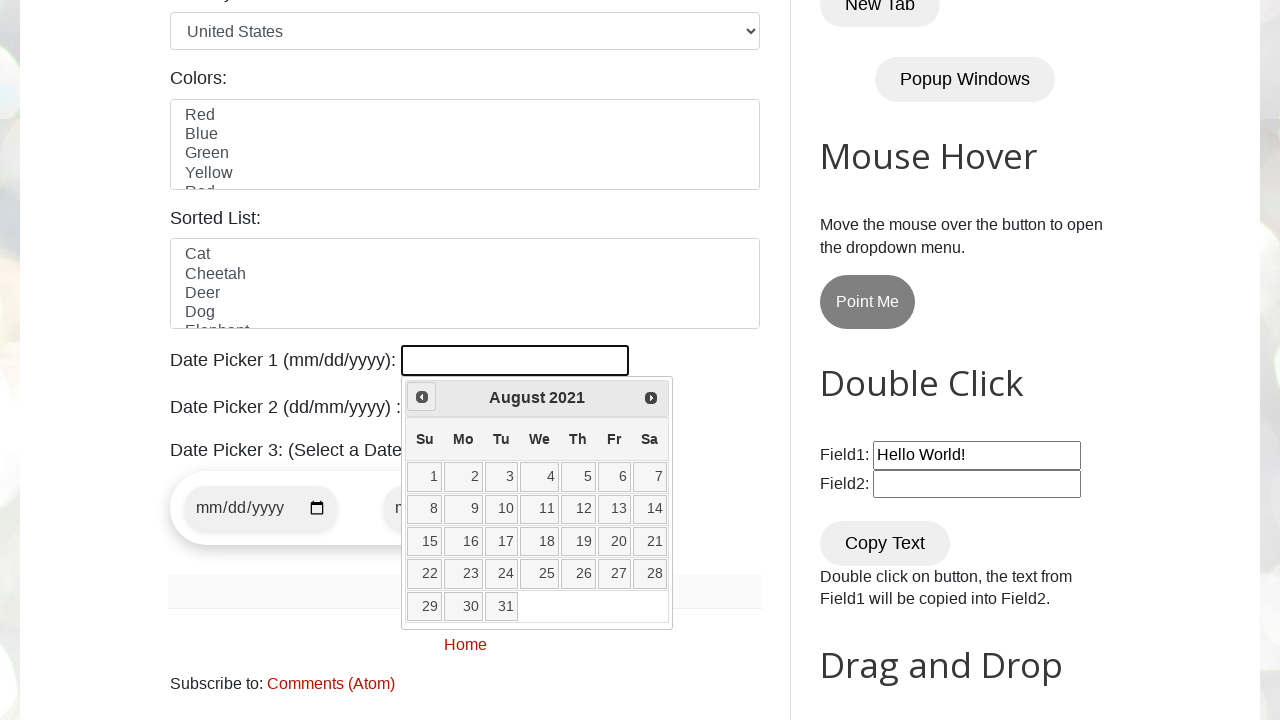

Clicked previous button to navigate to earlier month at (422, 397) on [title='Prev']
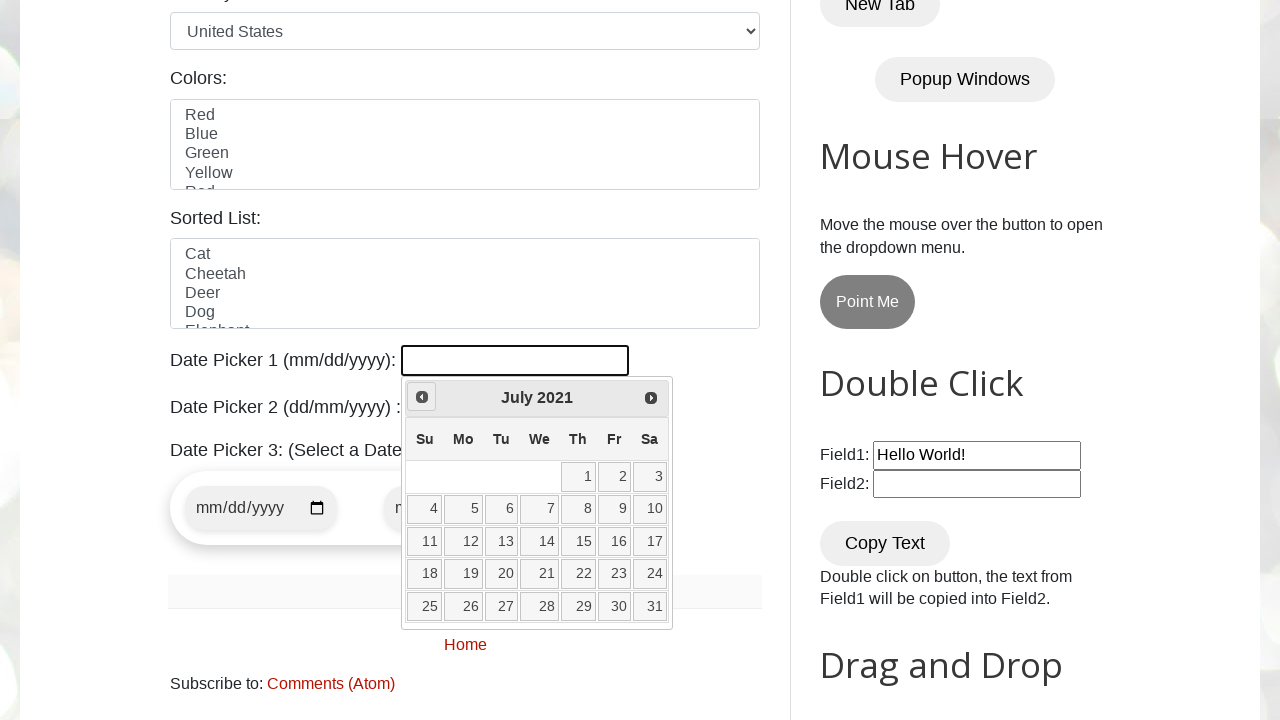

Retrieved current year from date picker
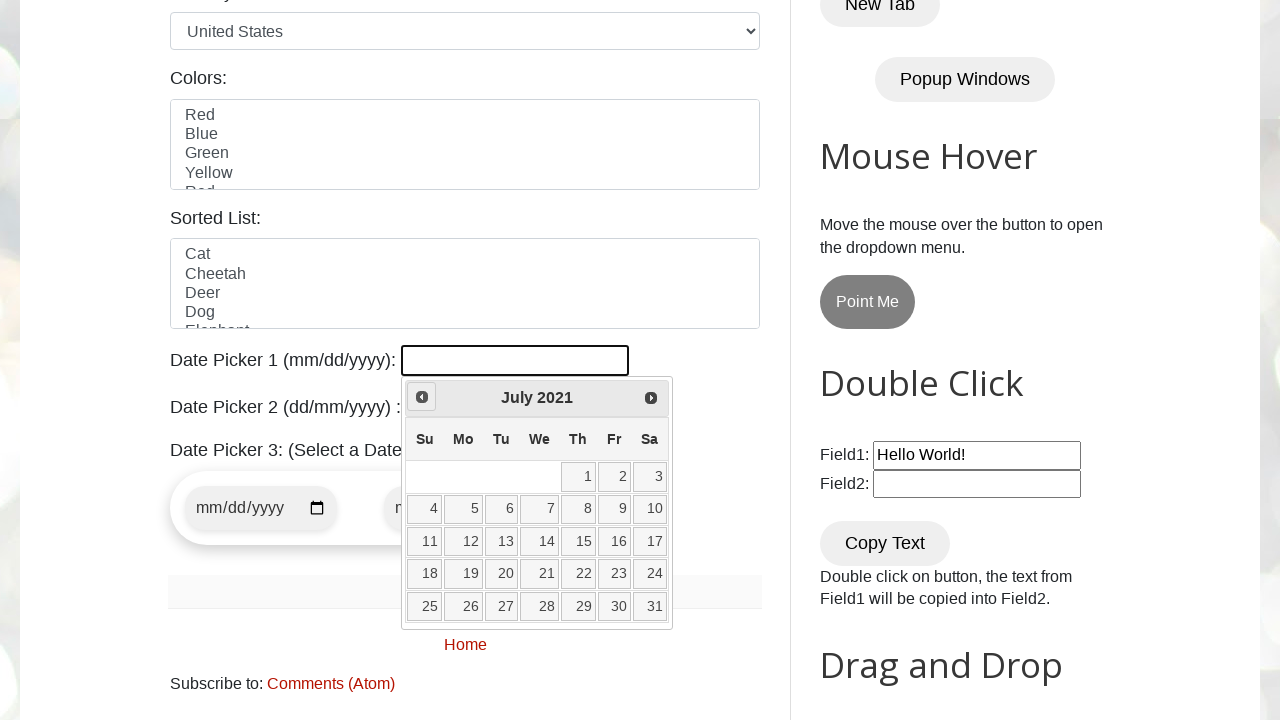

Retrieved current month from date picker
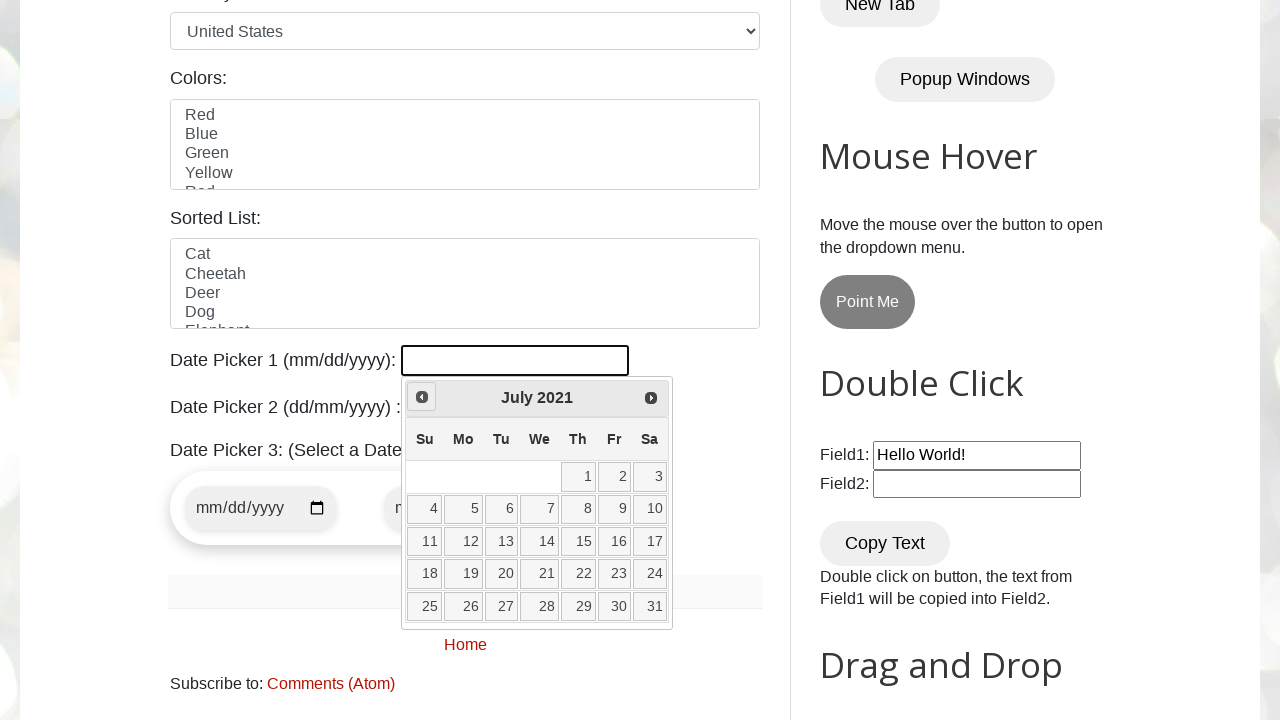

Clicked previous button to navigate to earlier month at (422, 397) on [title='Prev']
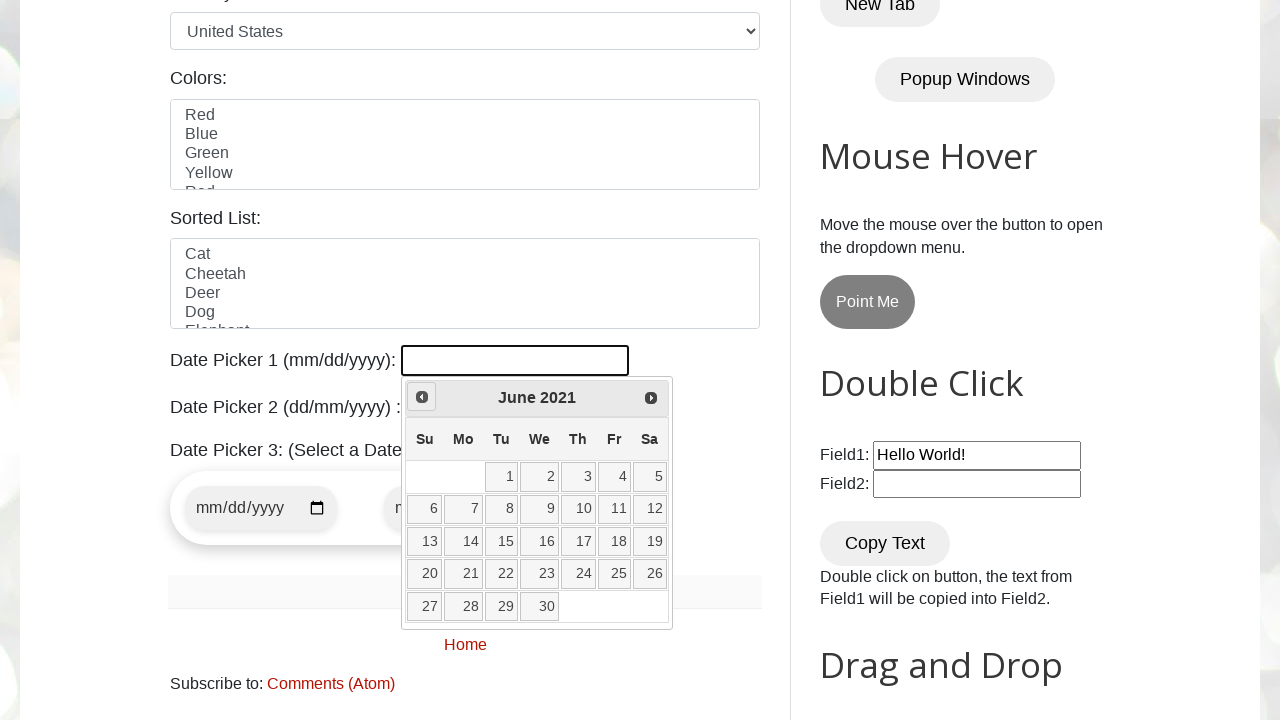

Retrieved current year from date picker
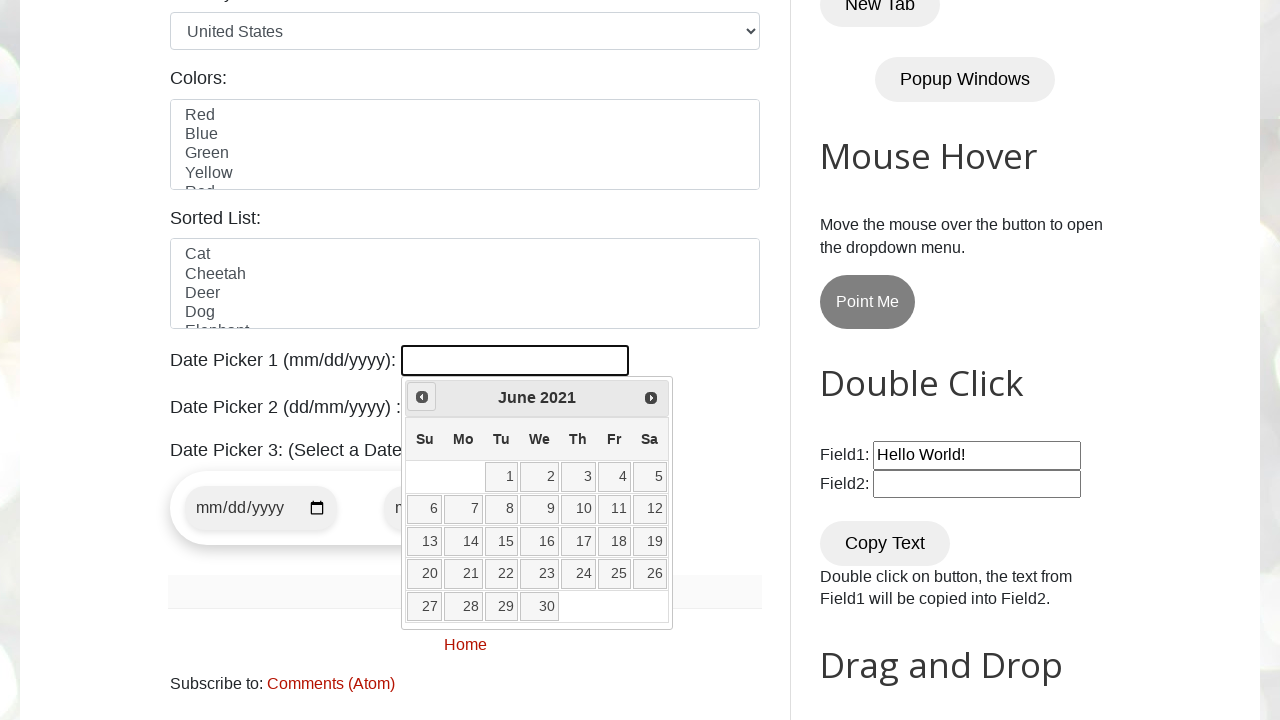

Retrieved current month from date picker
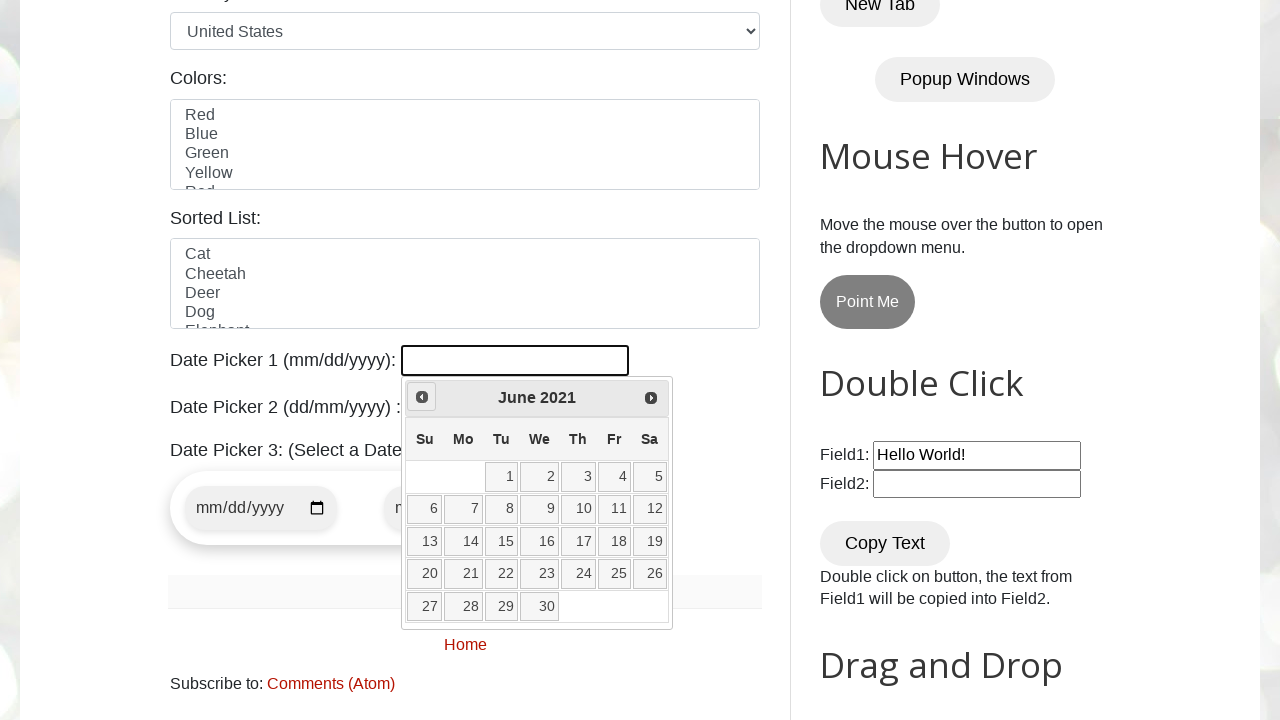

Clicked previous button to navigate to earlier month at (422, 397) on [title='Prev']
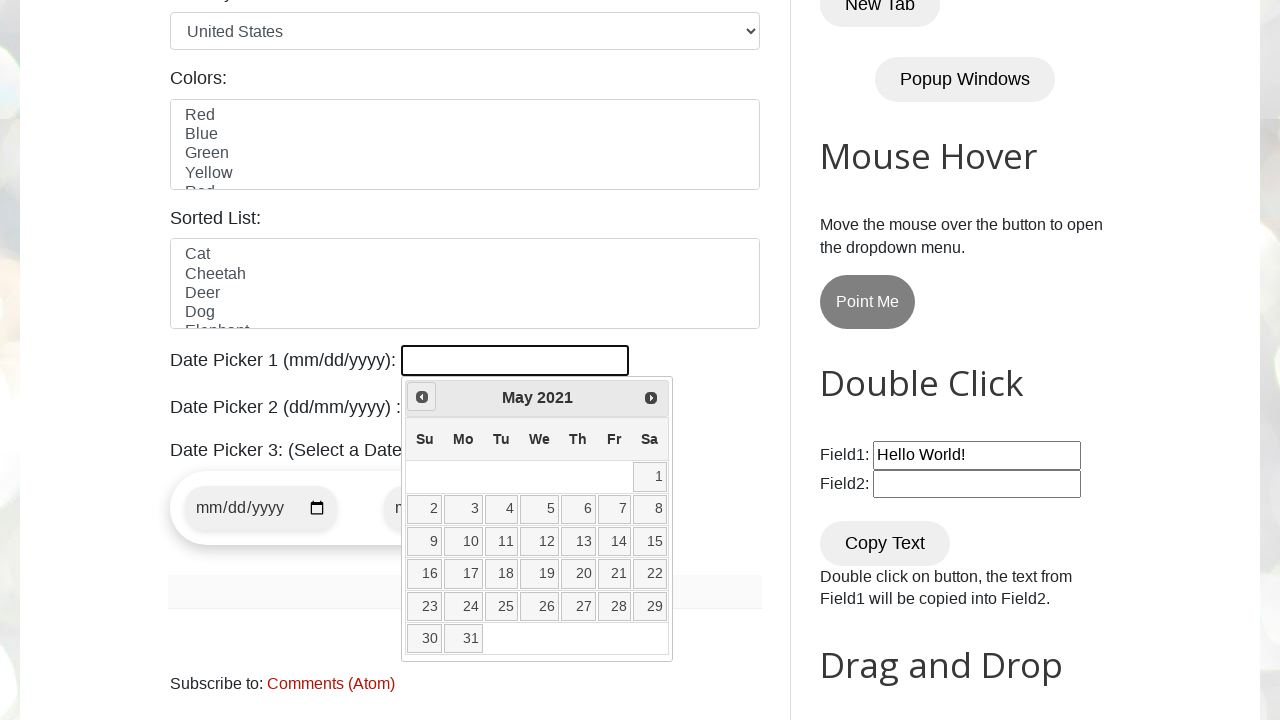

Retrieved current year from date picker
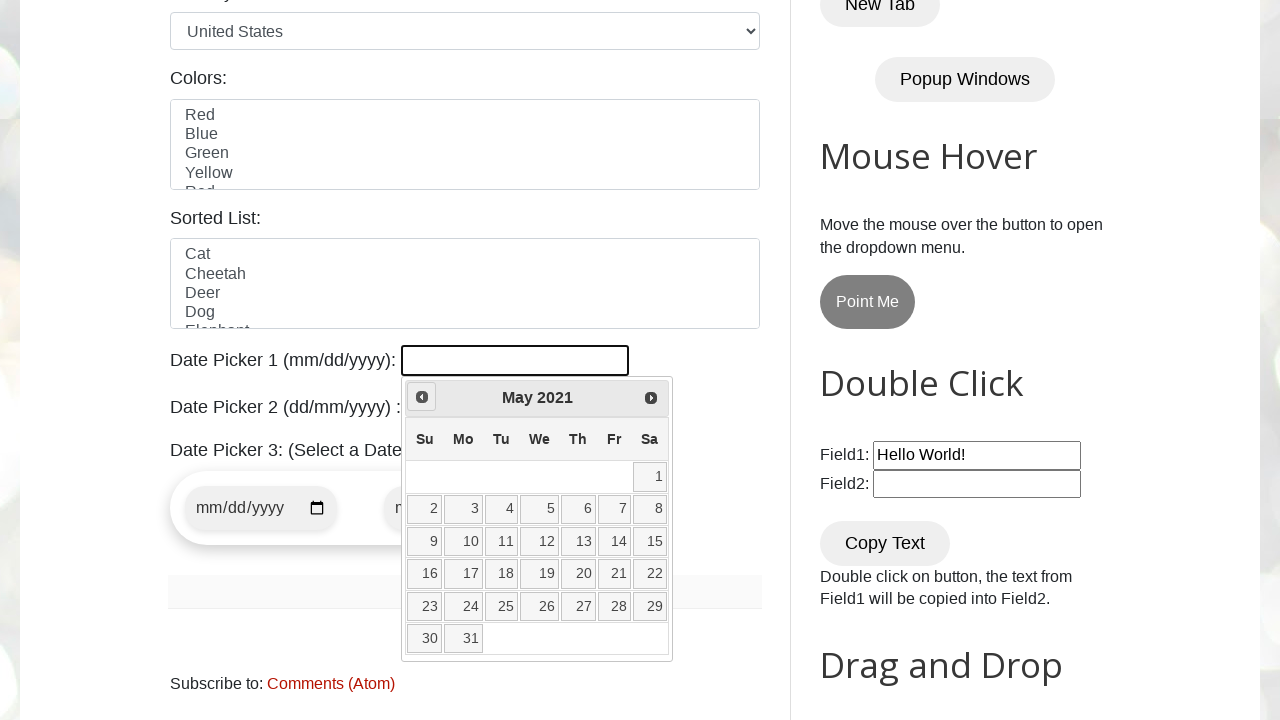

Retrieved current month from date picker
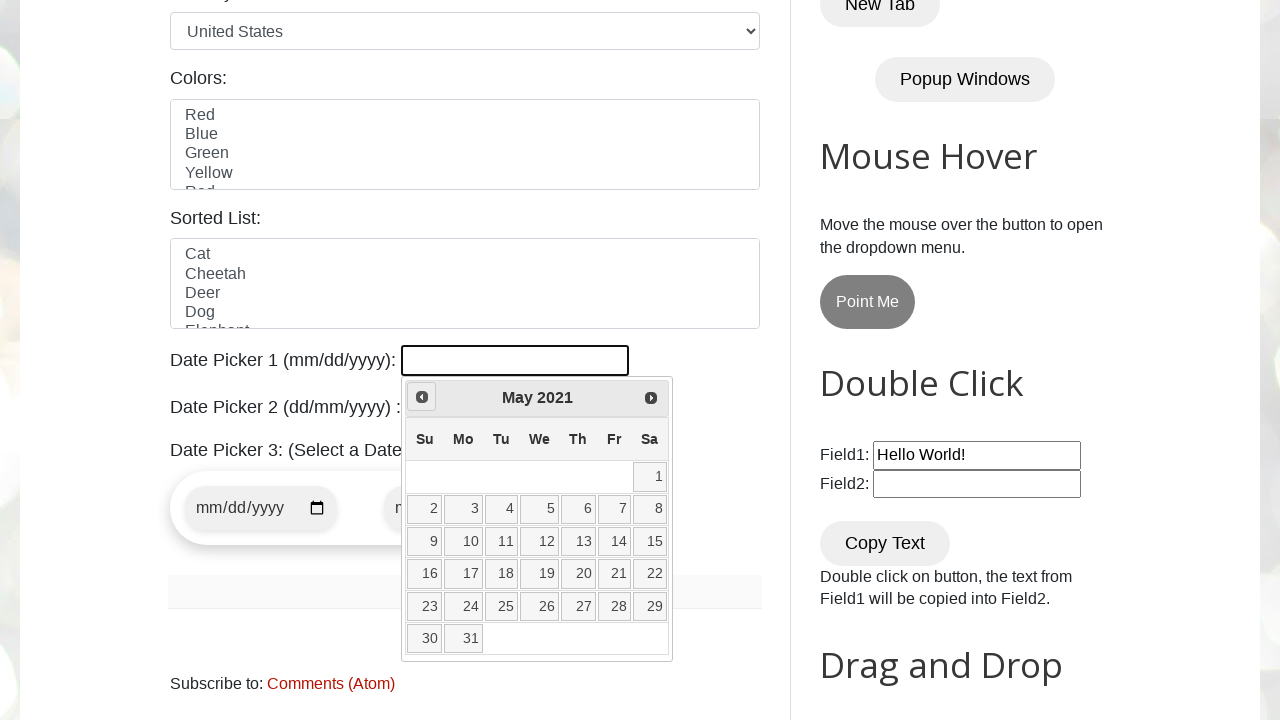

Clicked previous button to navigate to earlier month at (422, 397) on [title='Prev']
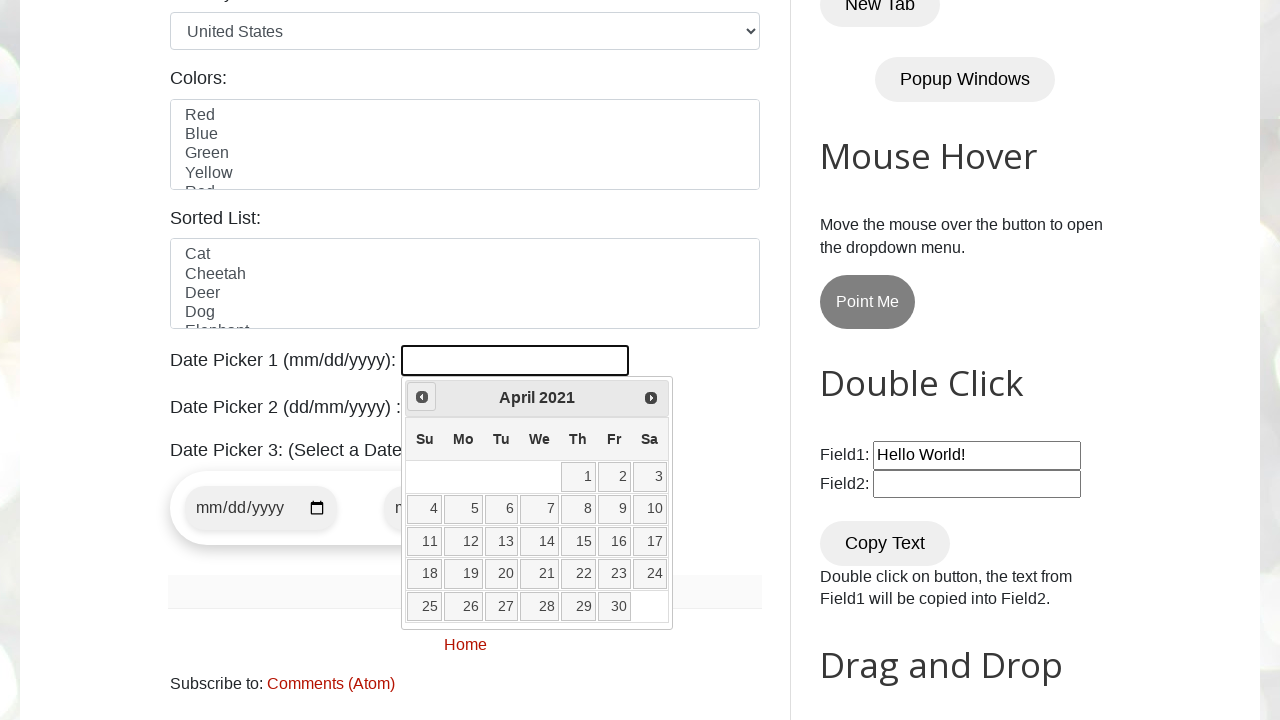

Retrieved current year from date picker
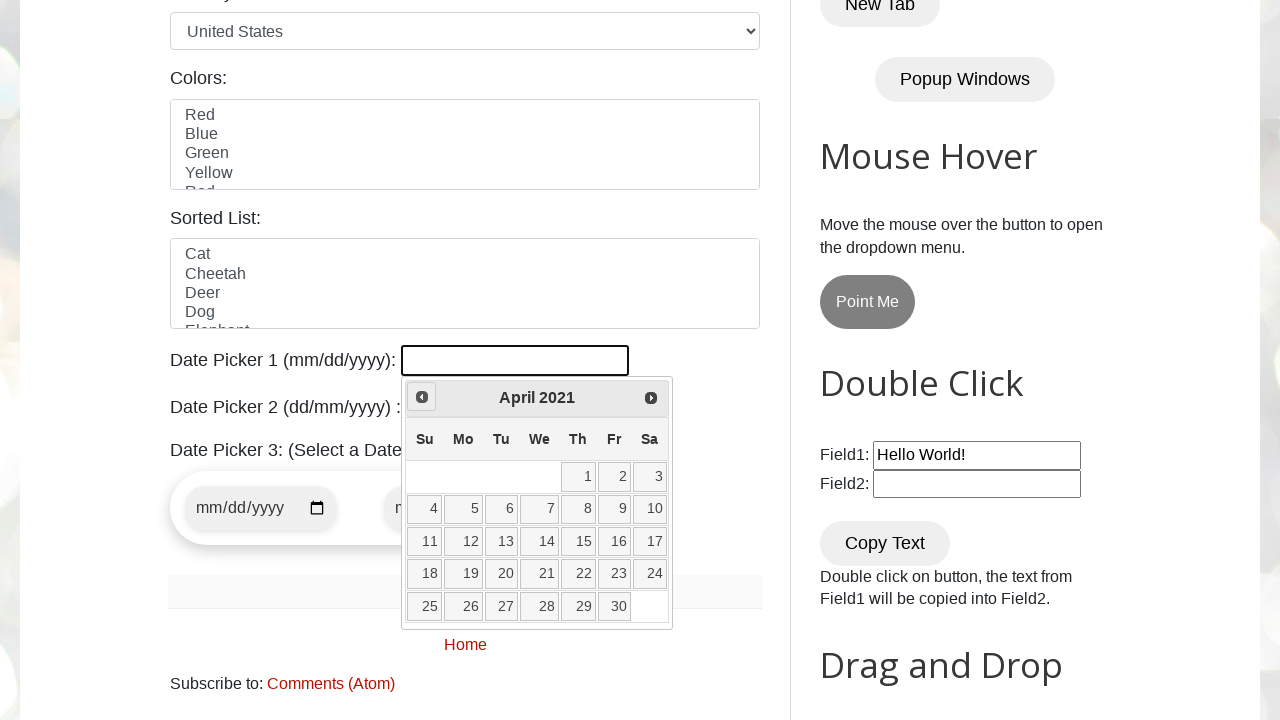

Retrieved current month from date picker
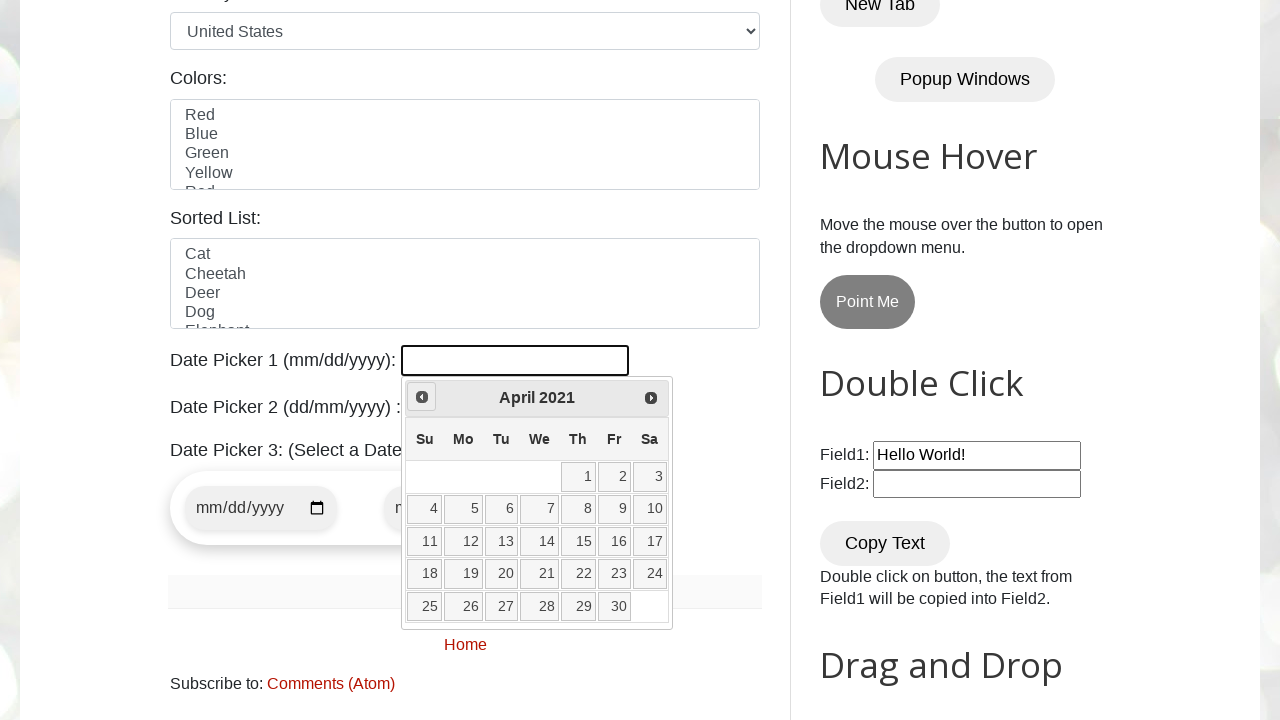

Clicked previous button to navigate to earlier month at (422, 397) on [title='Prev']
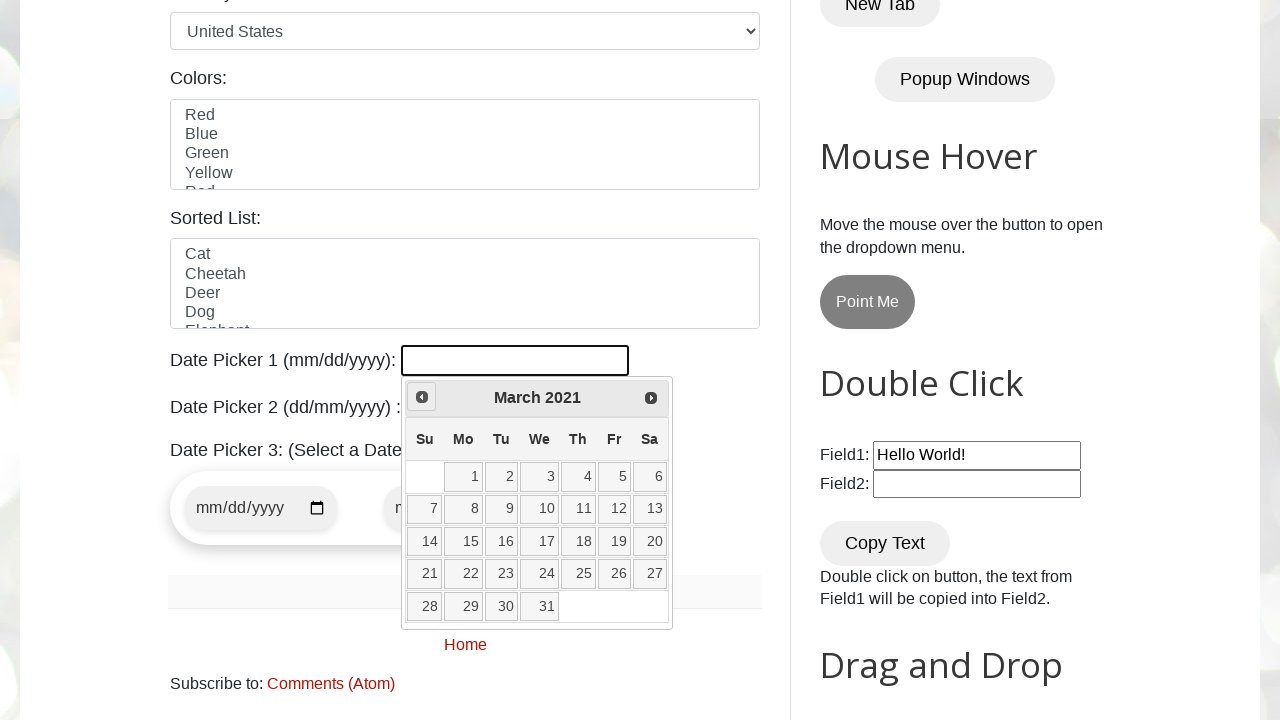

Retrieved current year from date picker
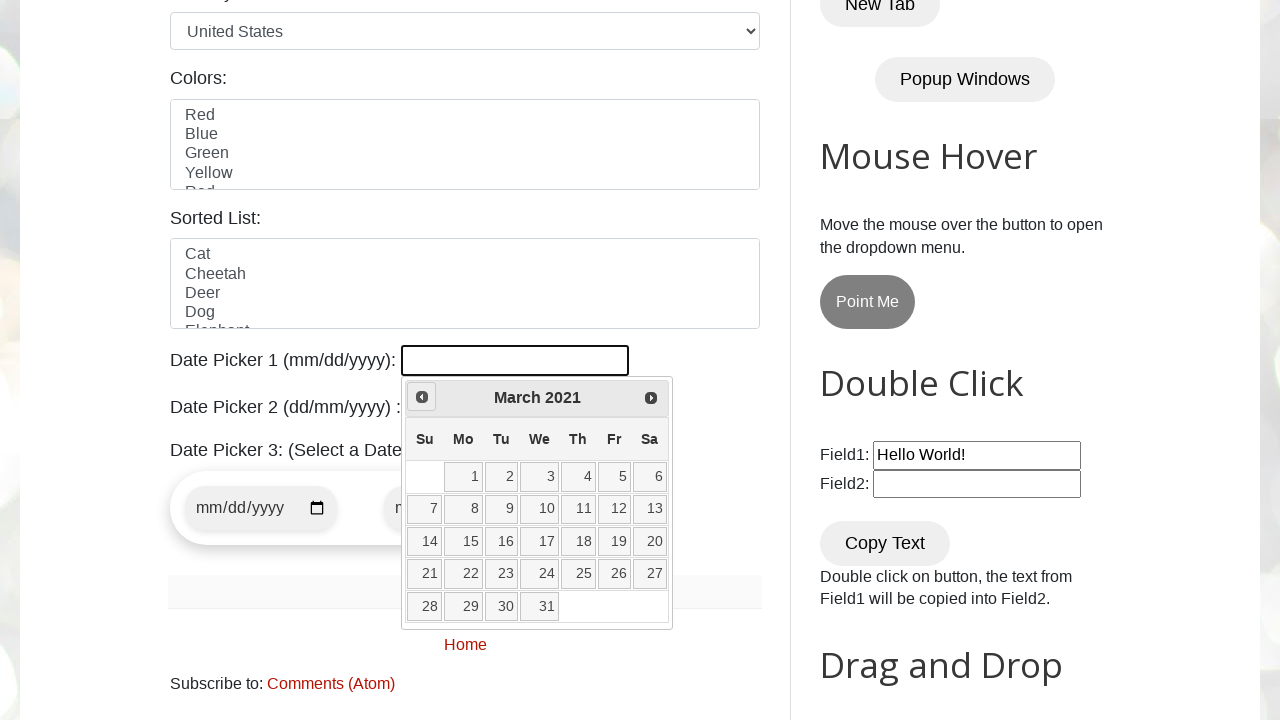

Retrieved current month from date picker
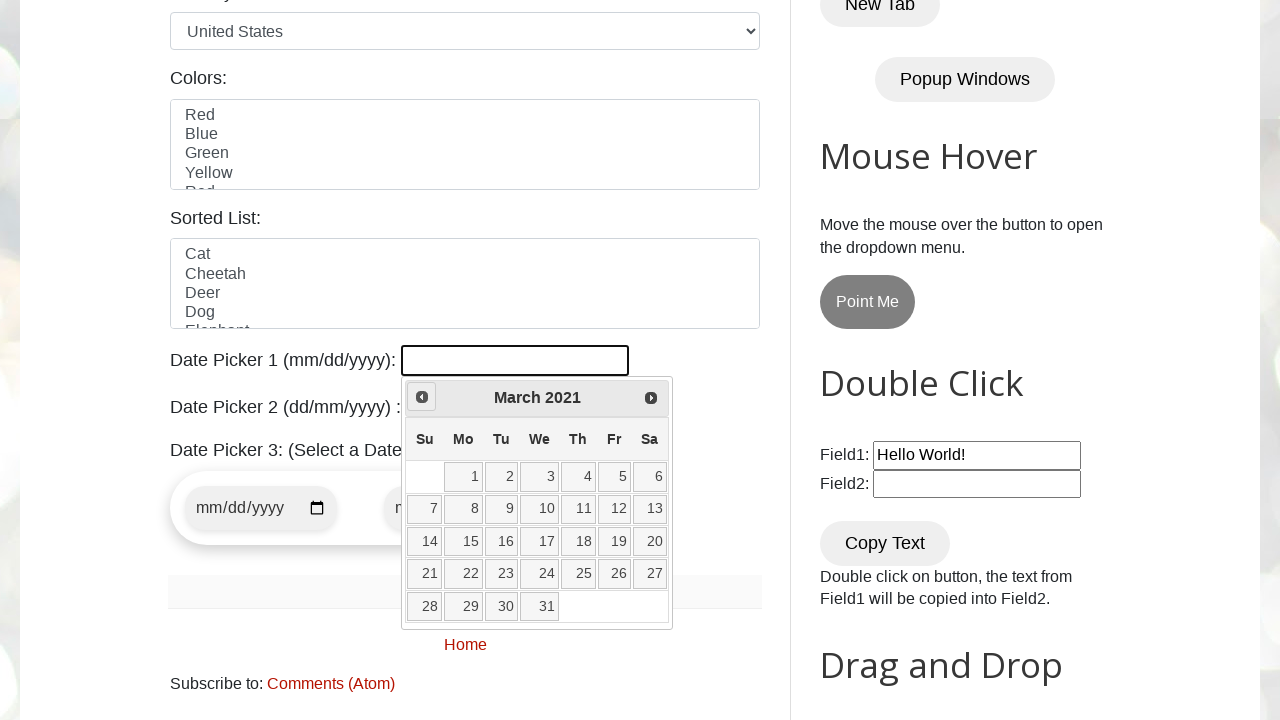

Clicked previous button to navigate to earlier month at (422, 397) on [title='Prev']
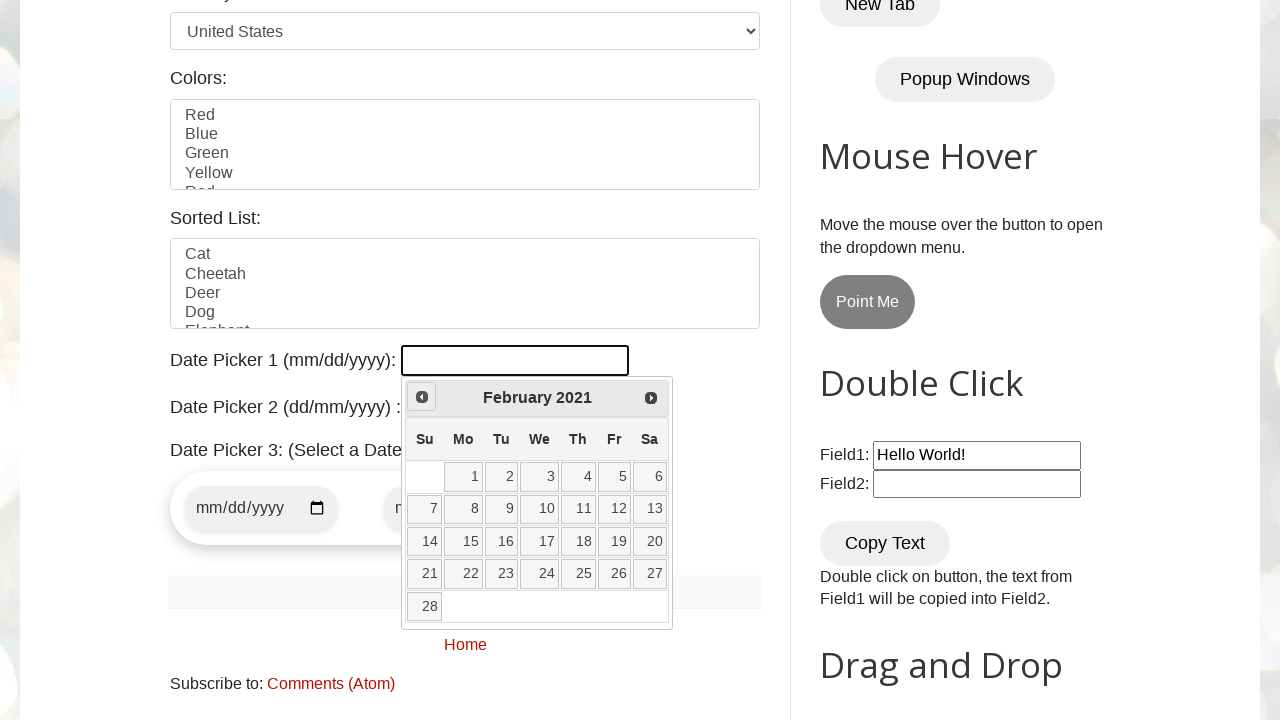

Retrieved current year from date picker
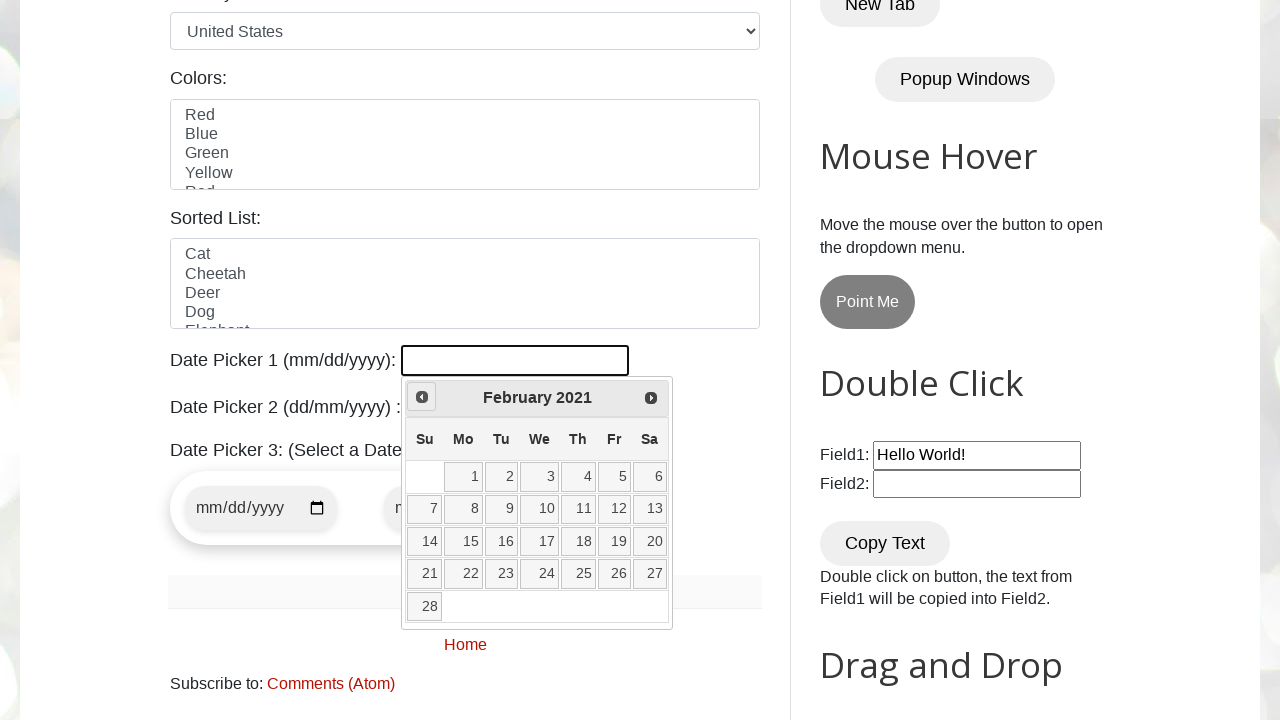

Retrieved current month from date picker
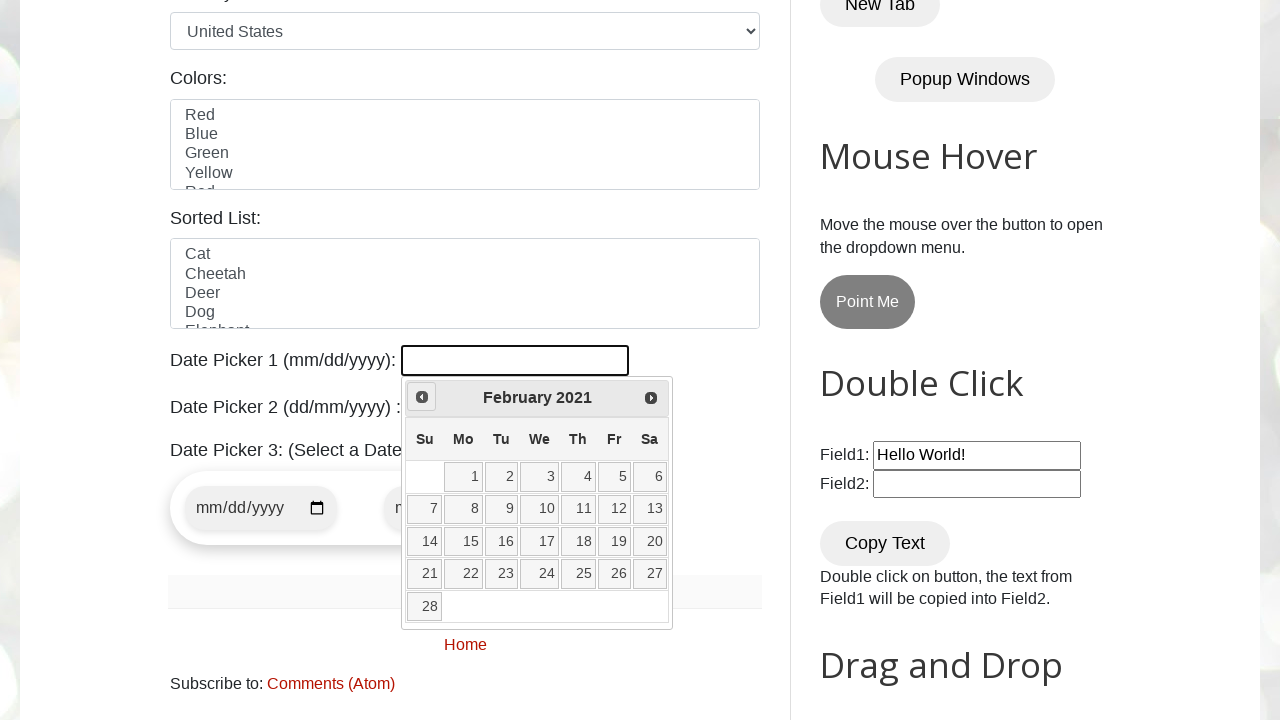

Clicked previous button to navigate to earlier month at (422, 397) on [title='Prev']
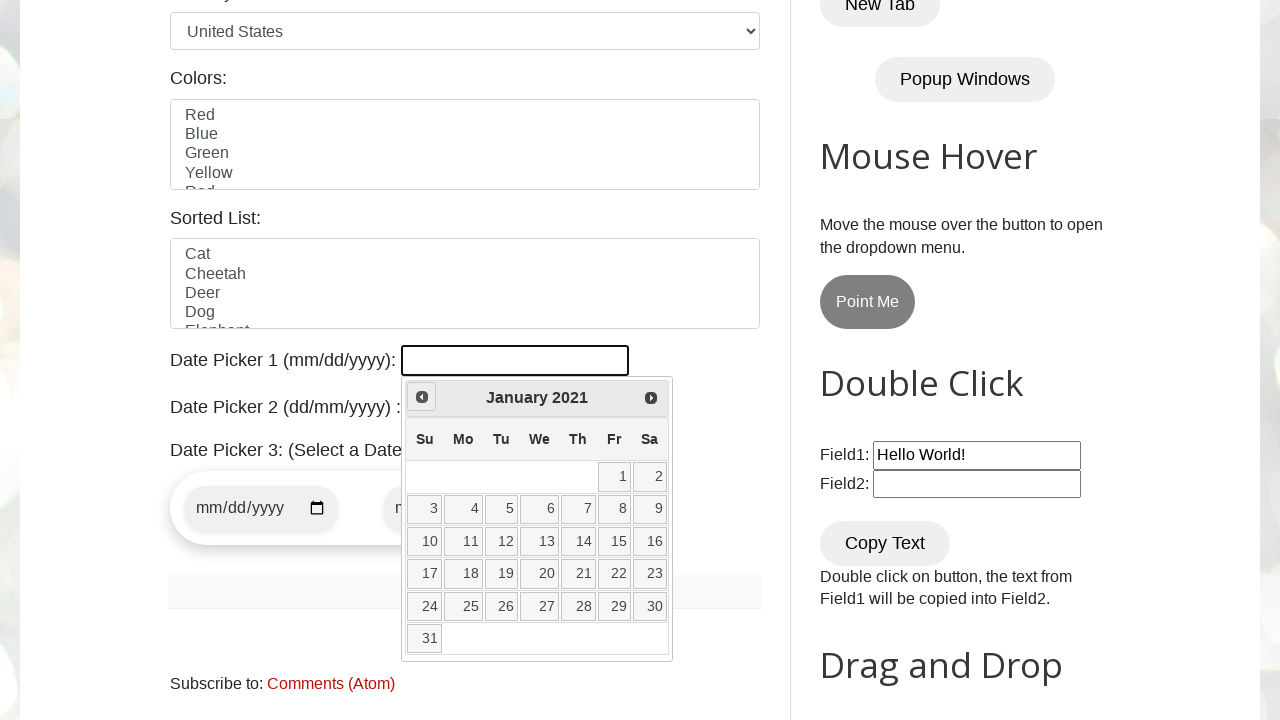

Retrieved current year from date picker
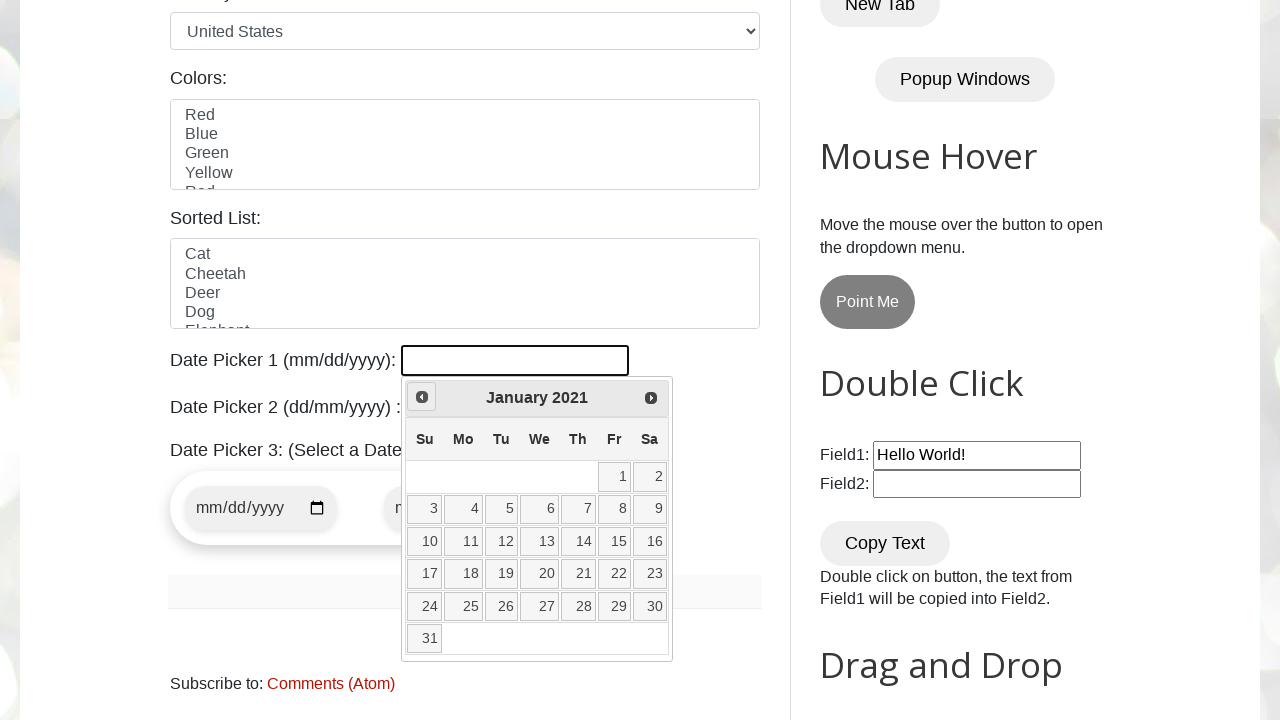

Retrieved current month from date picker
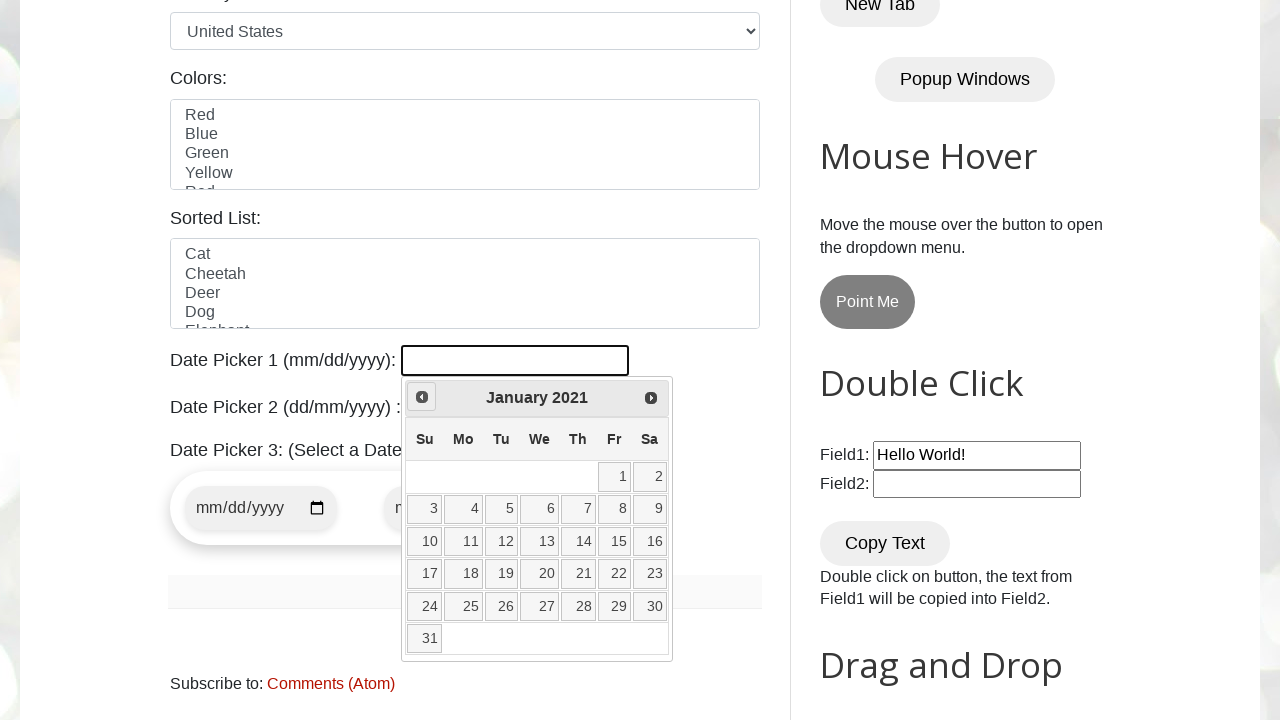

Clicked previous button to navigate to earlier month at (422, 397) on [title='Prev']
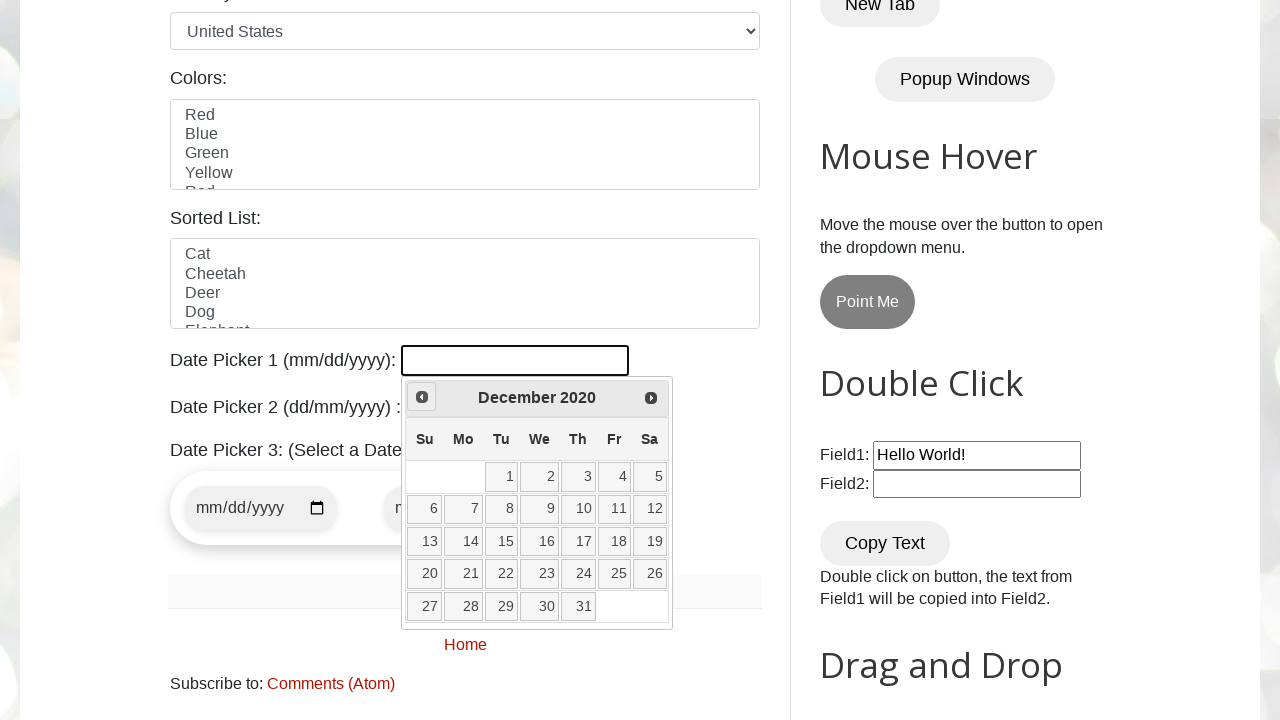

Retrieved current year from date picker
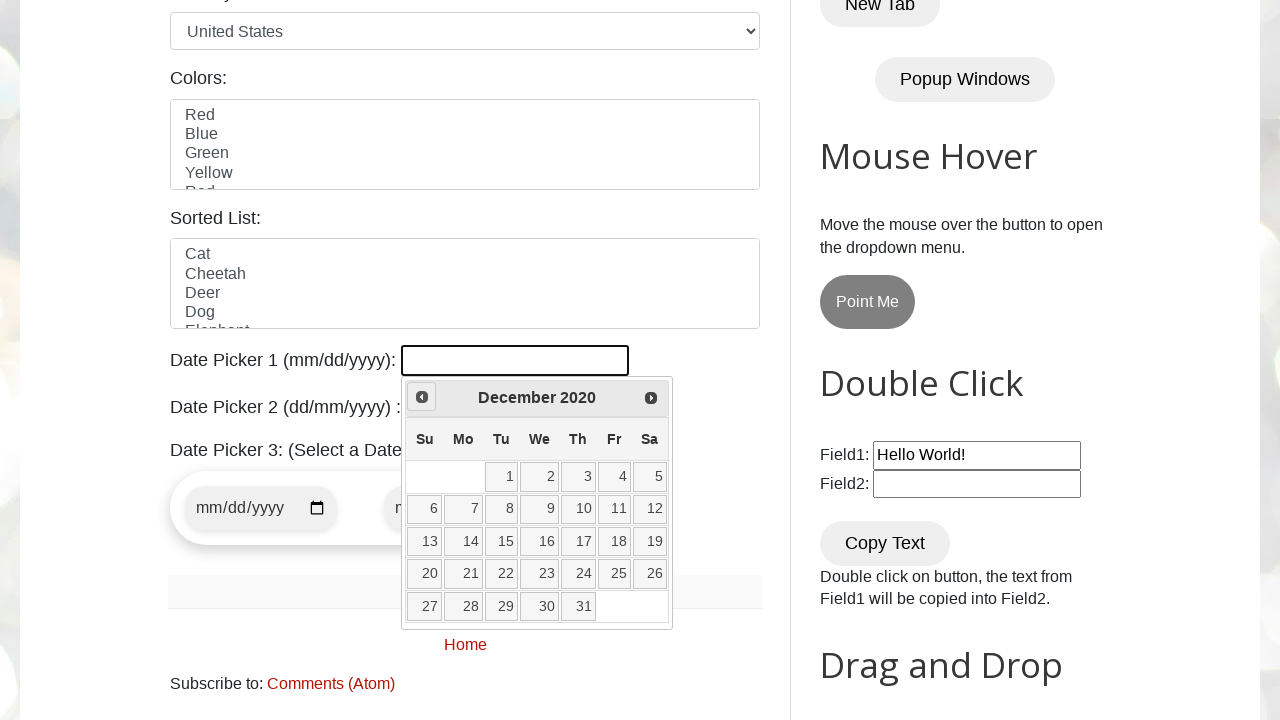

Retrieved current month from date picker
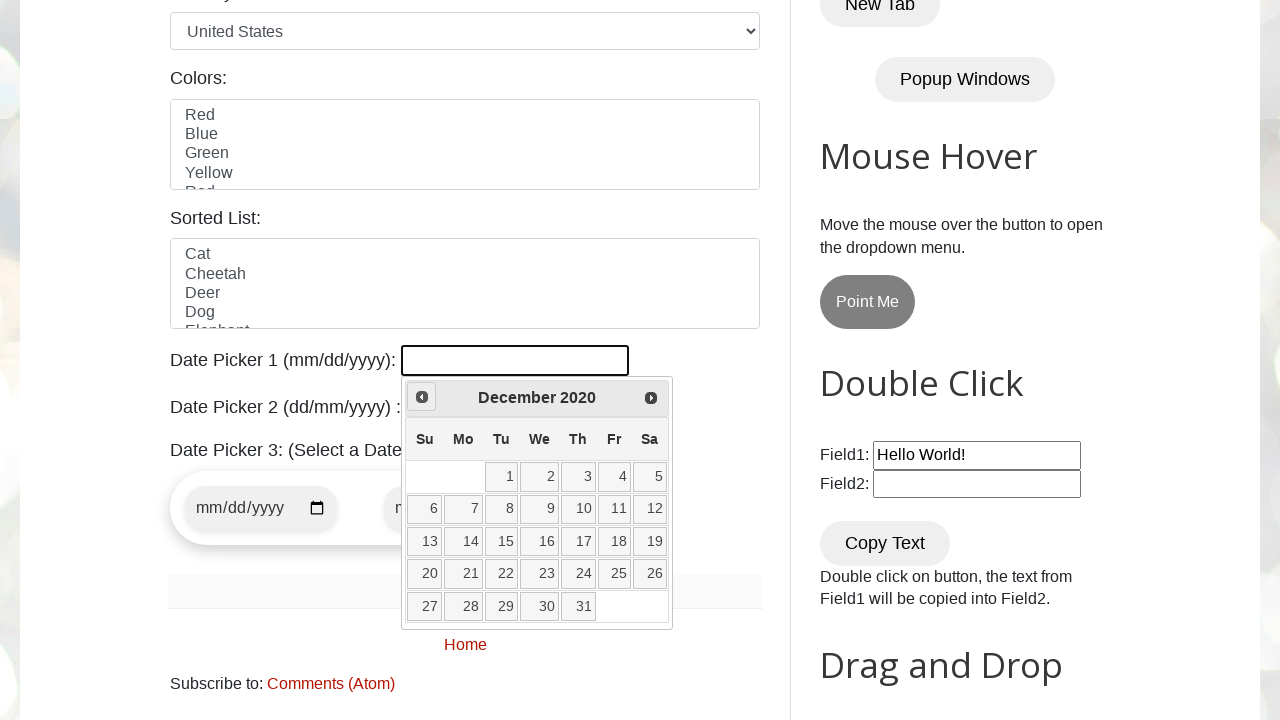

Clicked previous button to navigate to earlier month at (422, 397) on [title='Prev']
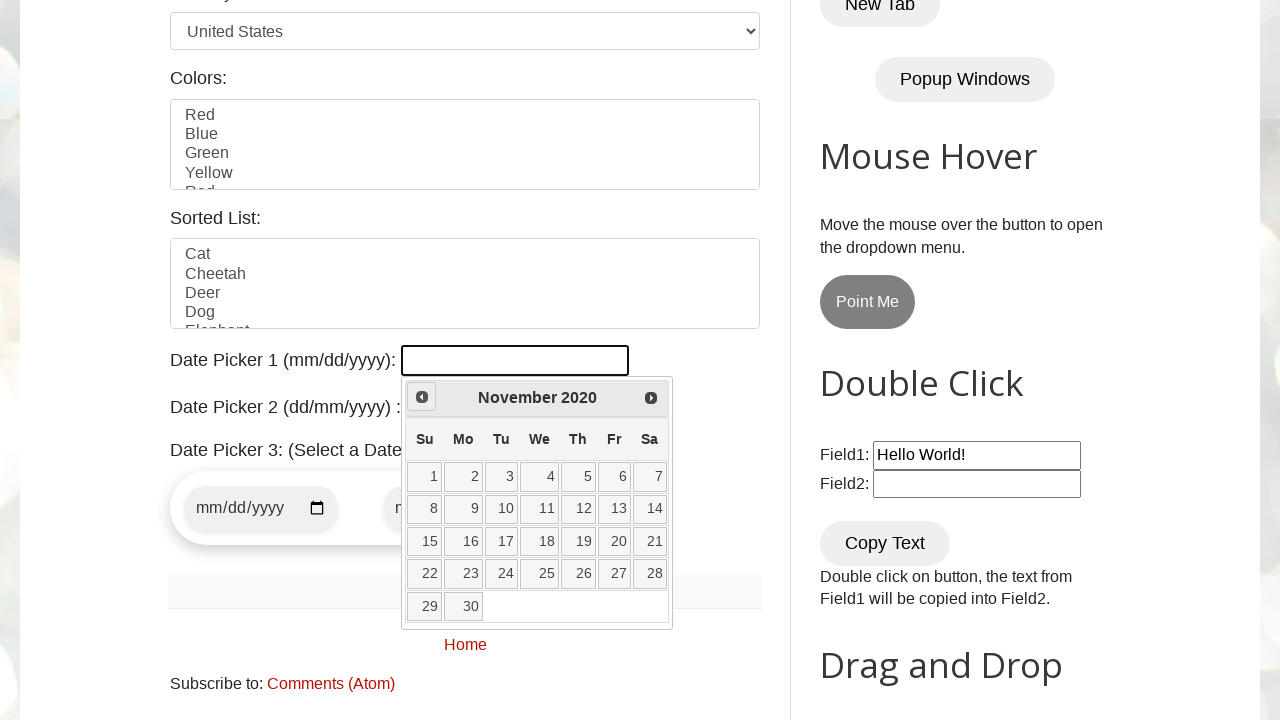

Retrieved current year from date picker
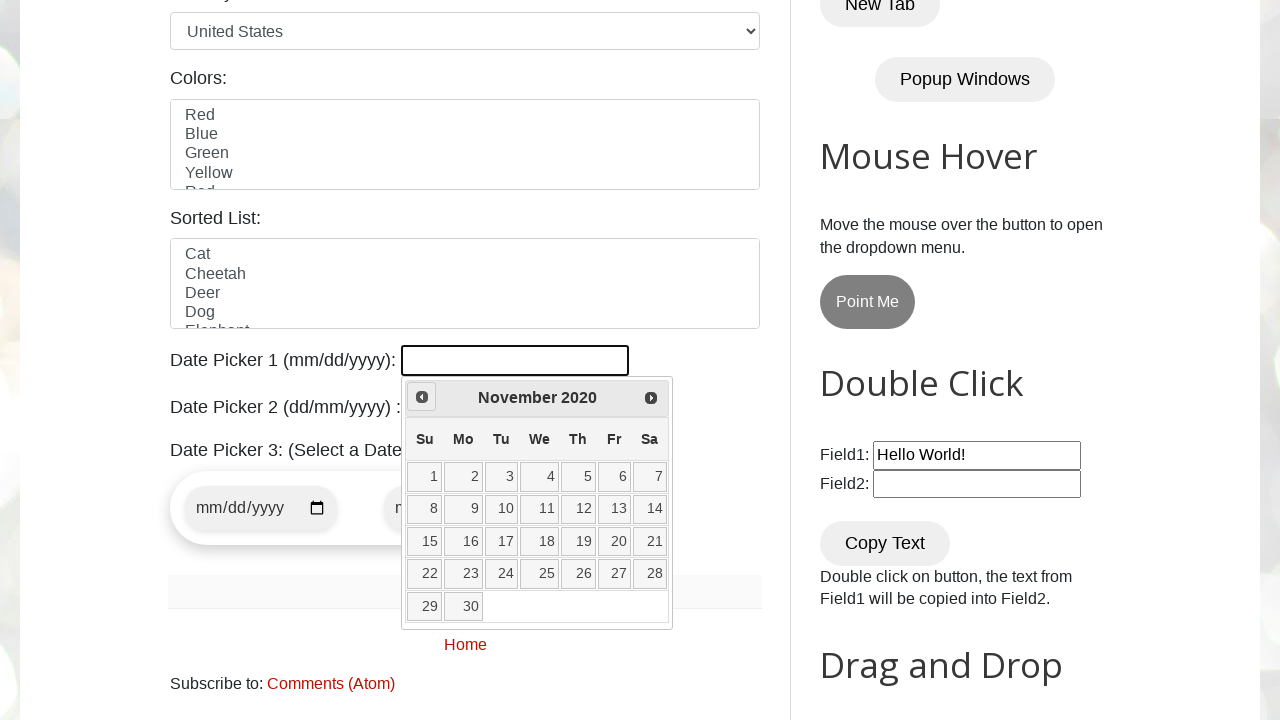

Retrieved current month from date picker
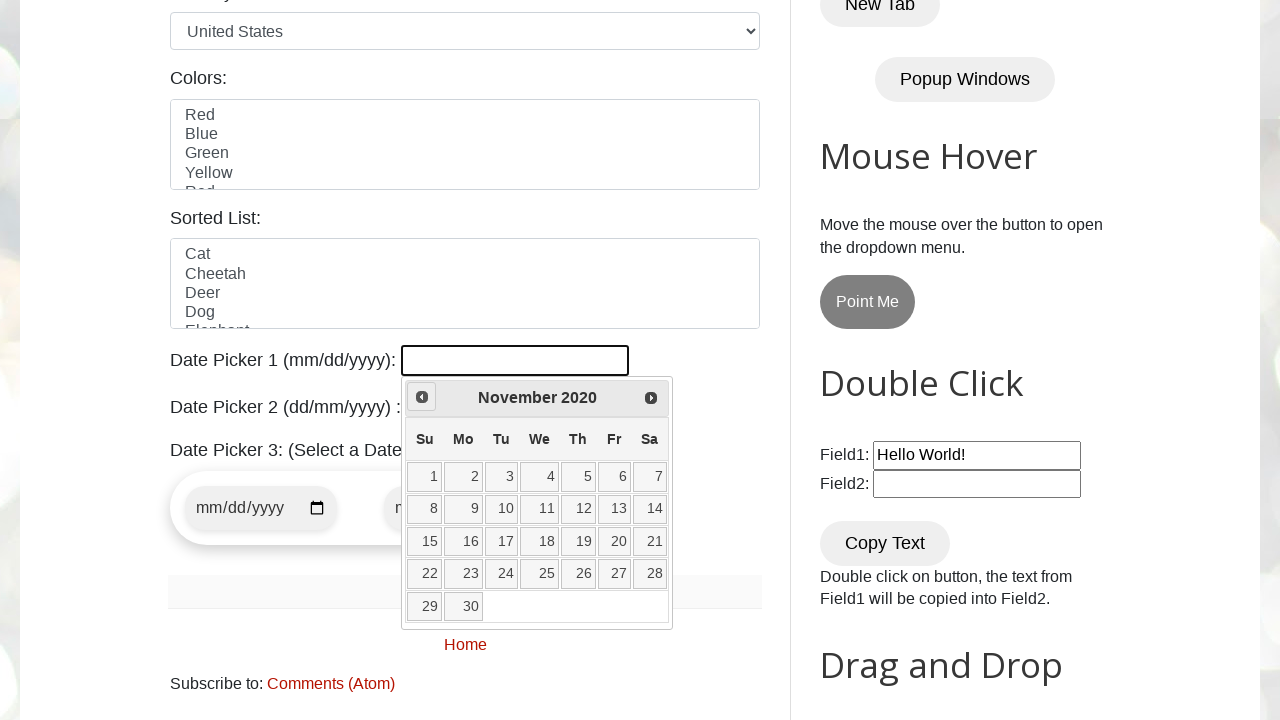

Clicked previous button to navigate to earlier month at (422, 397) on [title='Prev']
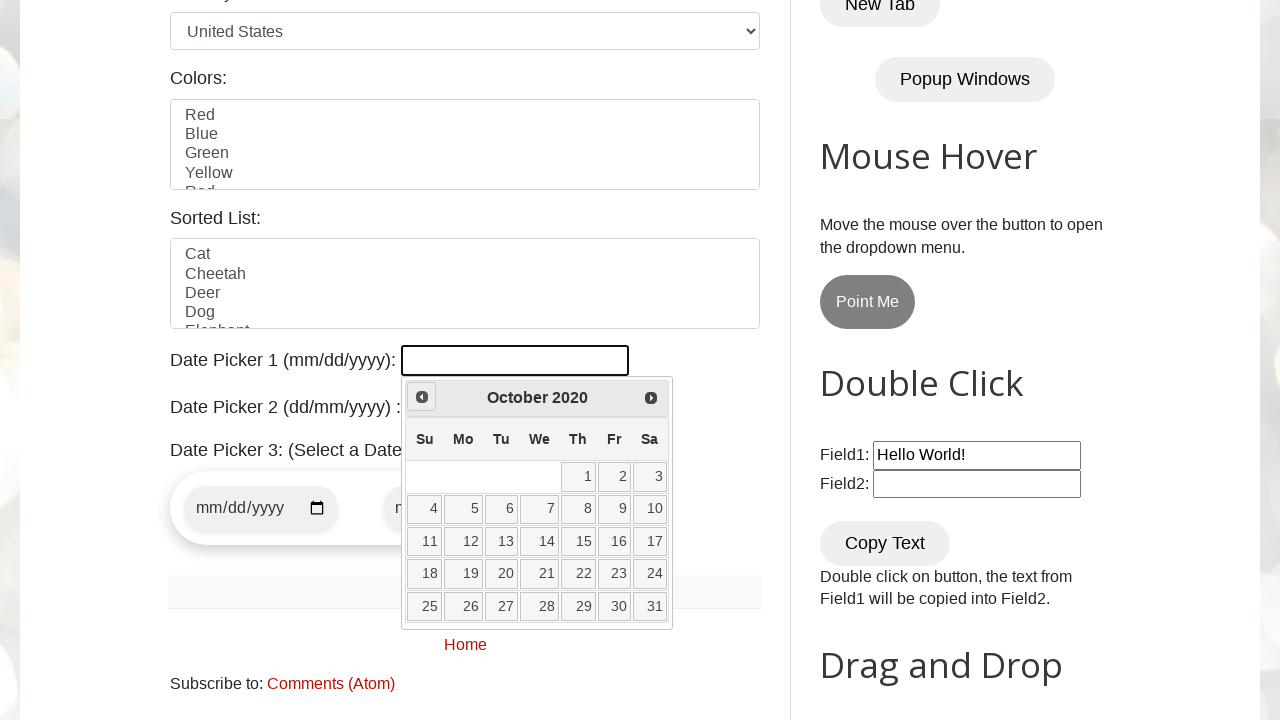

Retrieved current year from date picker
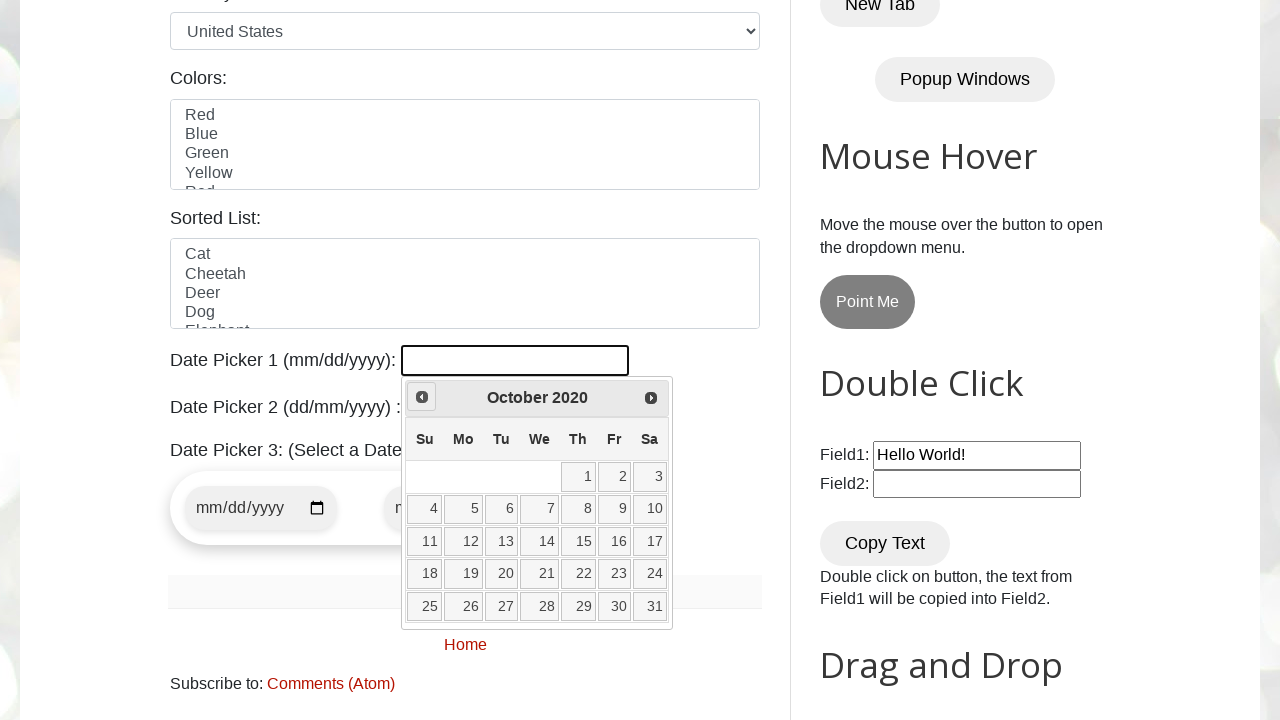

Retrieved current month from date picker
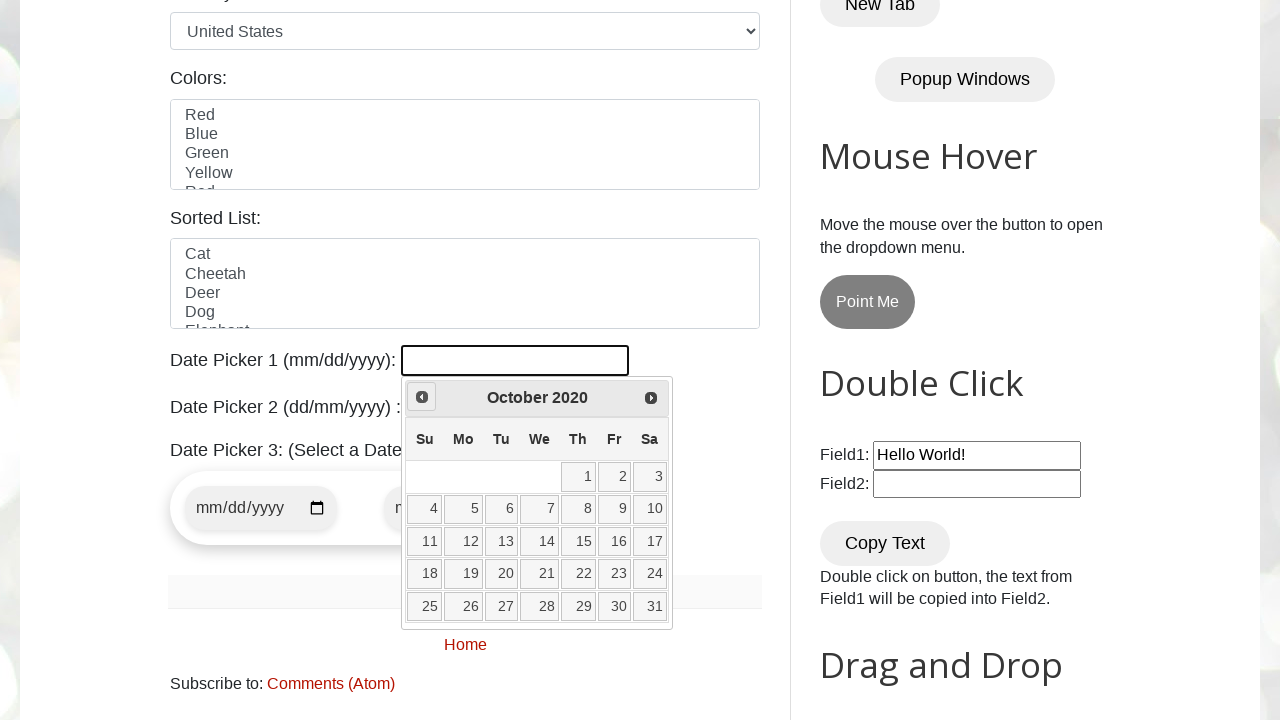

Clicked previous button to navigate to earlier month at (422, 397) on [title='Prev']
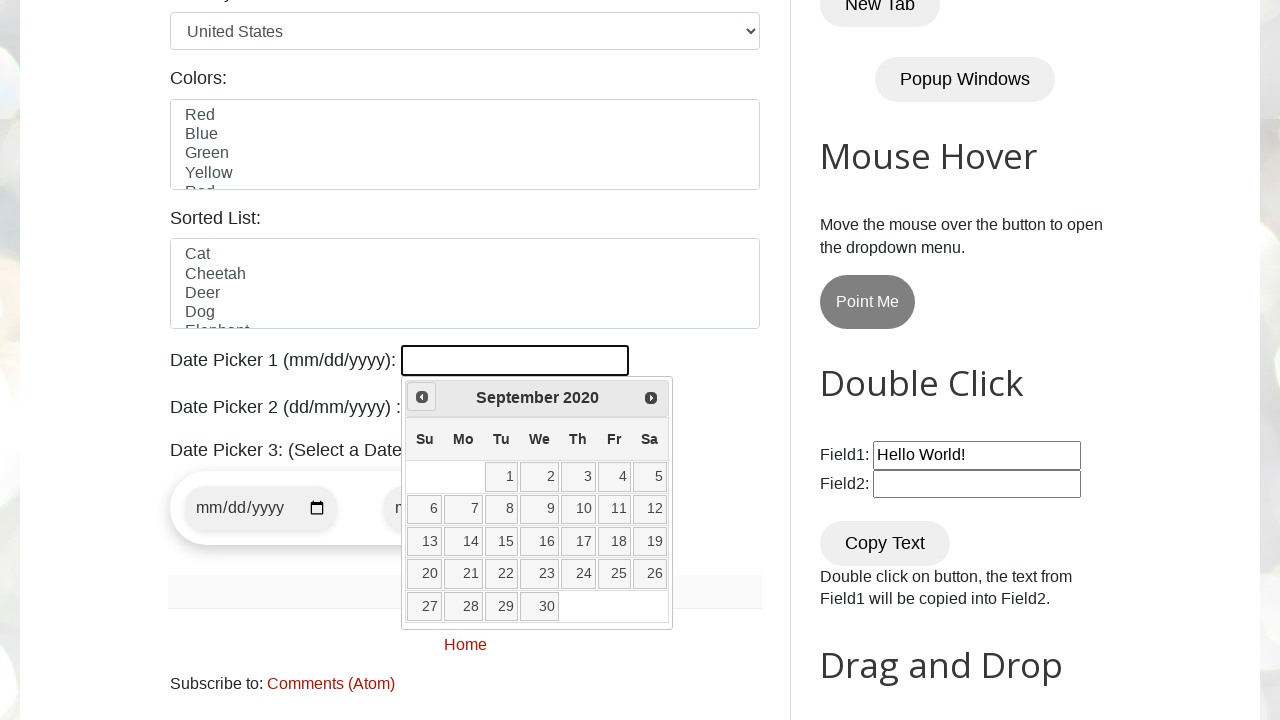

Retrieved current year from date picker
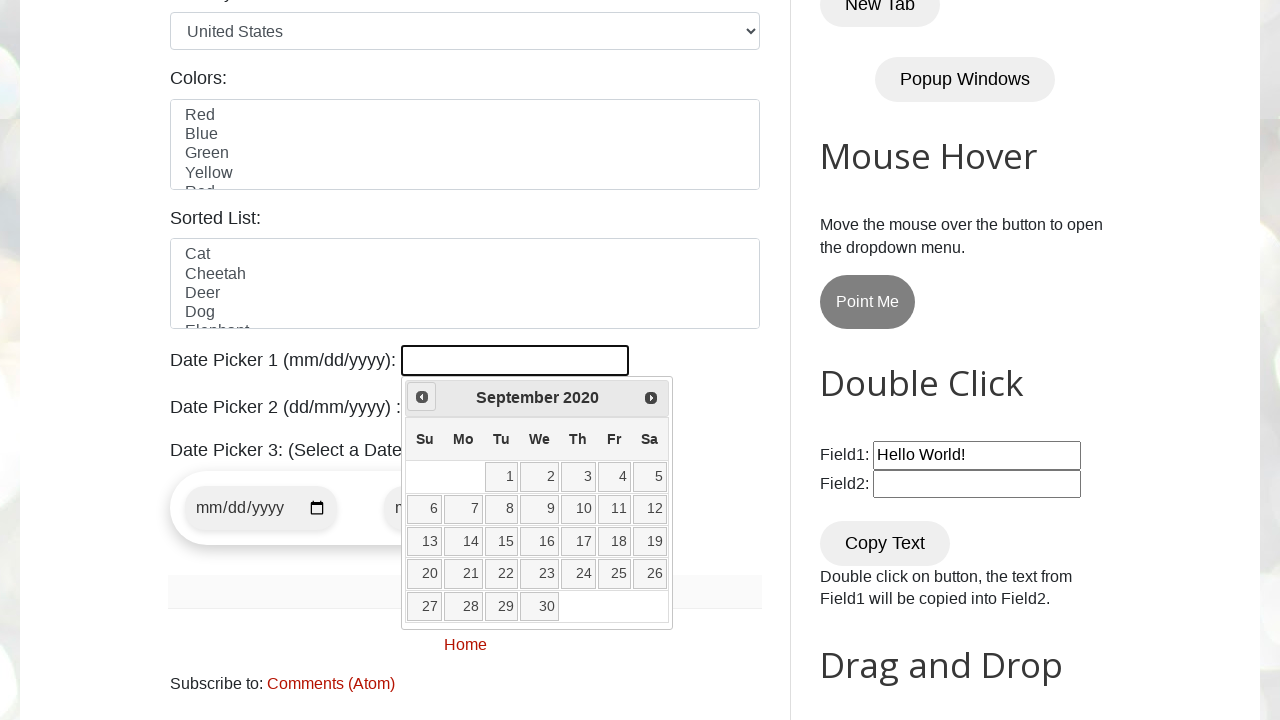

Retrieved current month from date picker
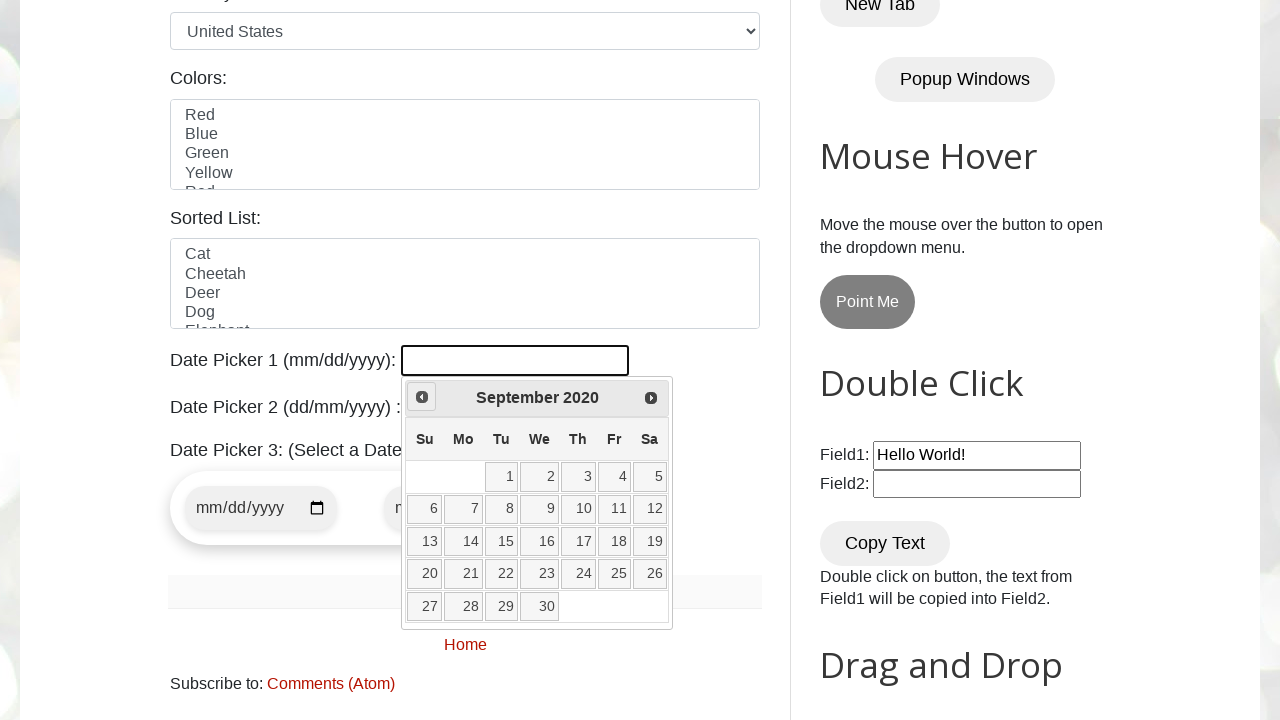

Clicked previous button to navigate to earlier month at (422, 397) on [title='Prev']
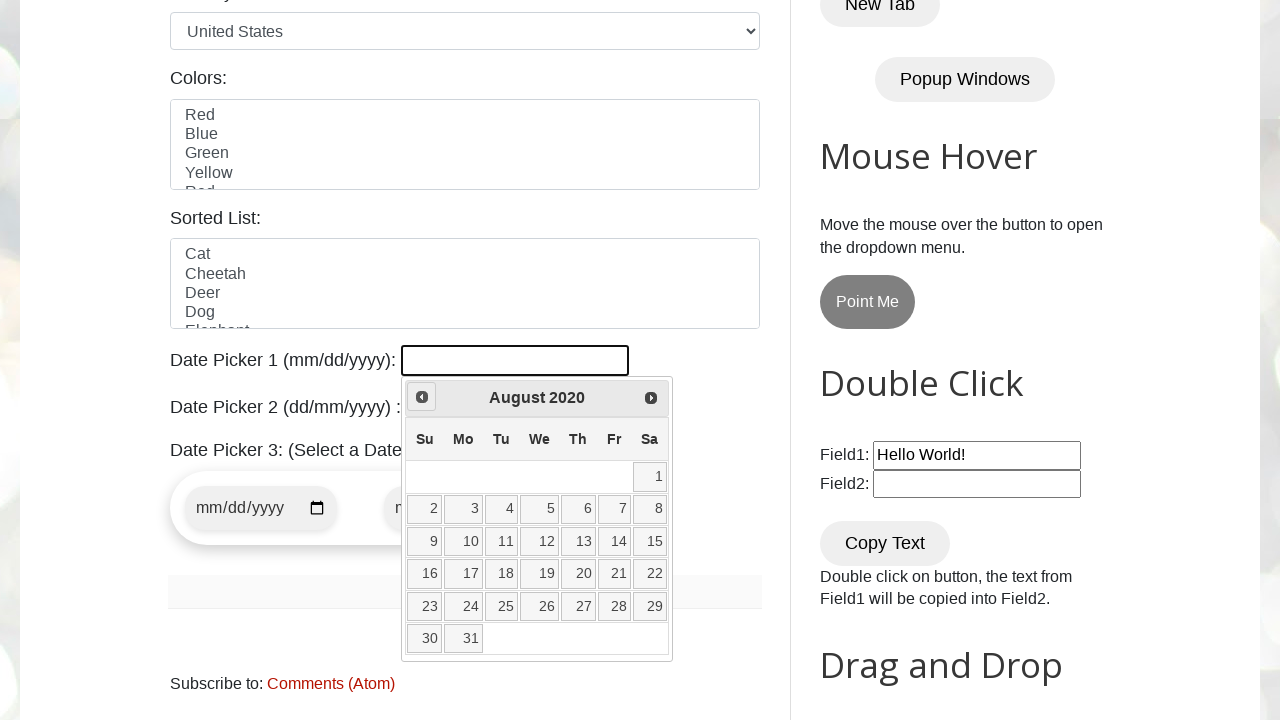

Retrieved current year from date picker
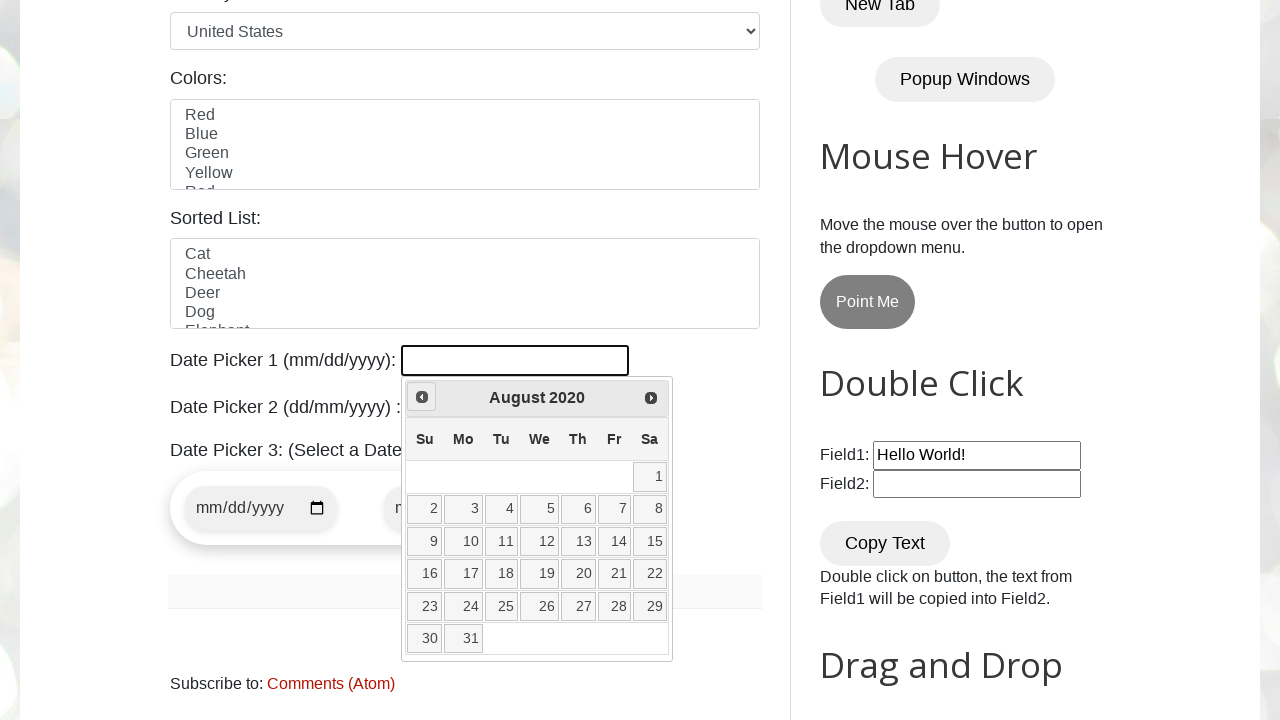

Retrieved current month from date picker
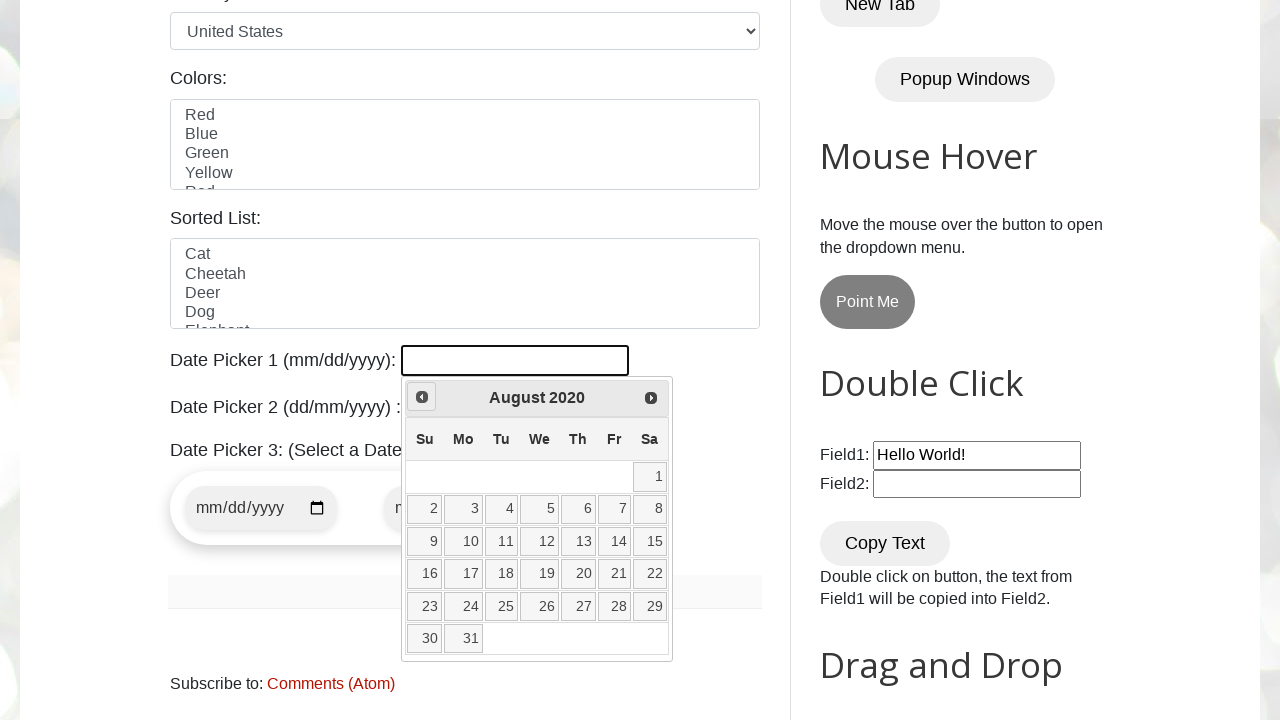

Clicked previous button to navigate to earlier month at (422, 397) on [title='Prev']
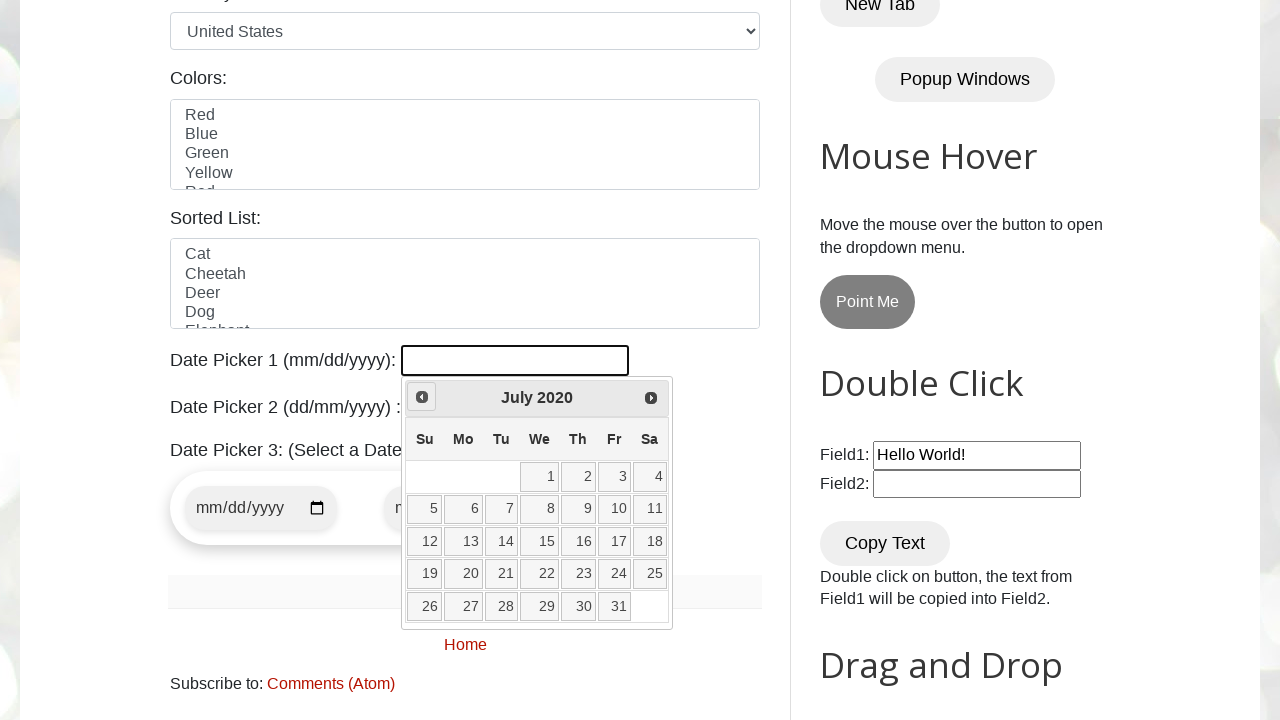

Retrieved current year from date picker
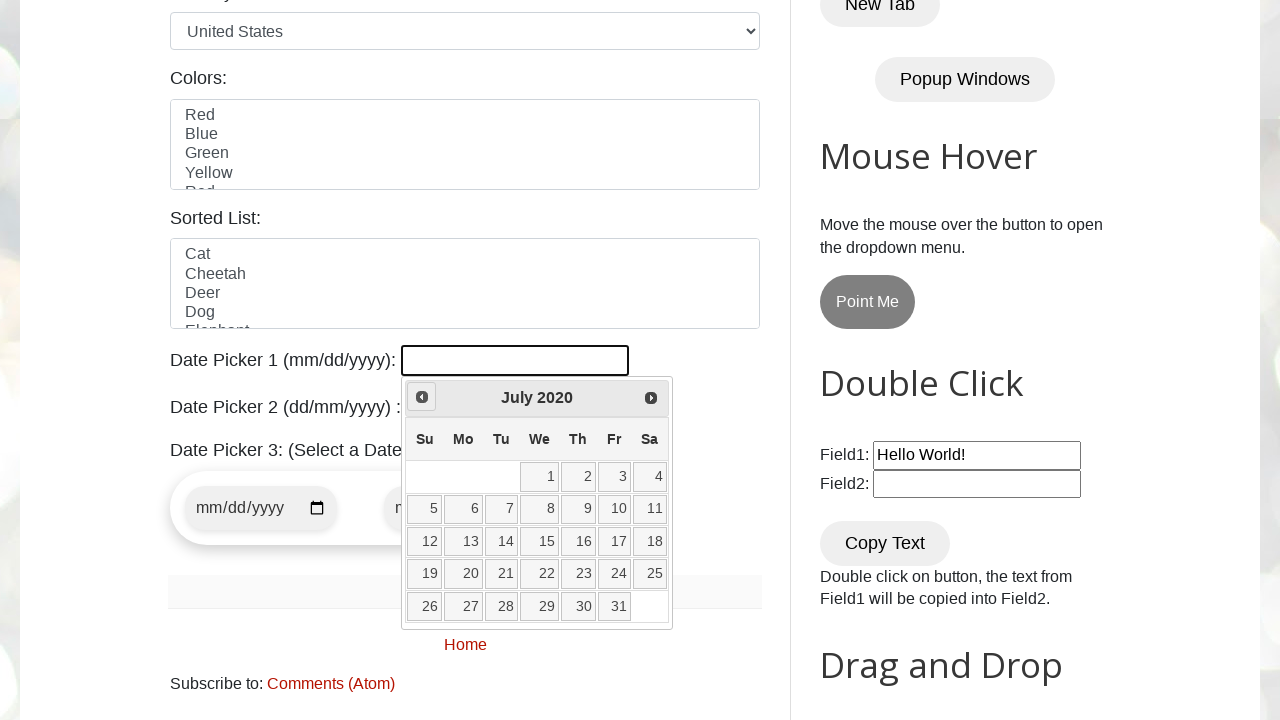

Retrieved current month from date picker
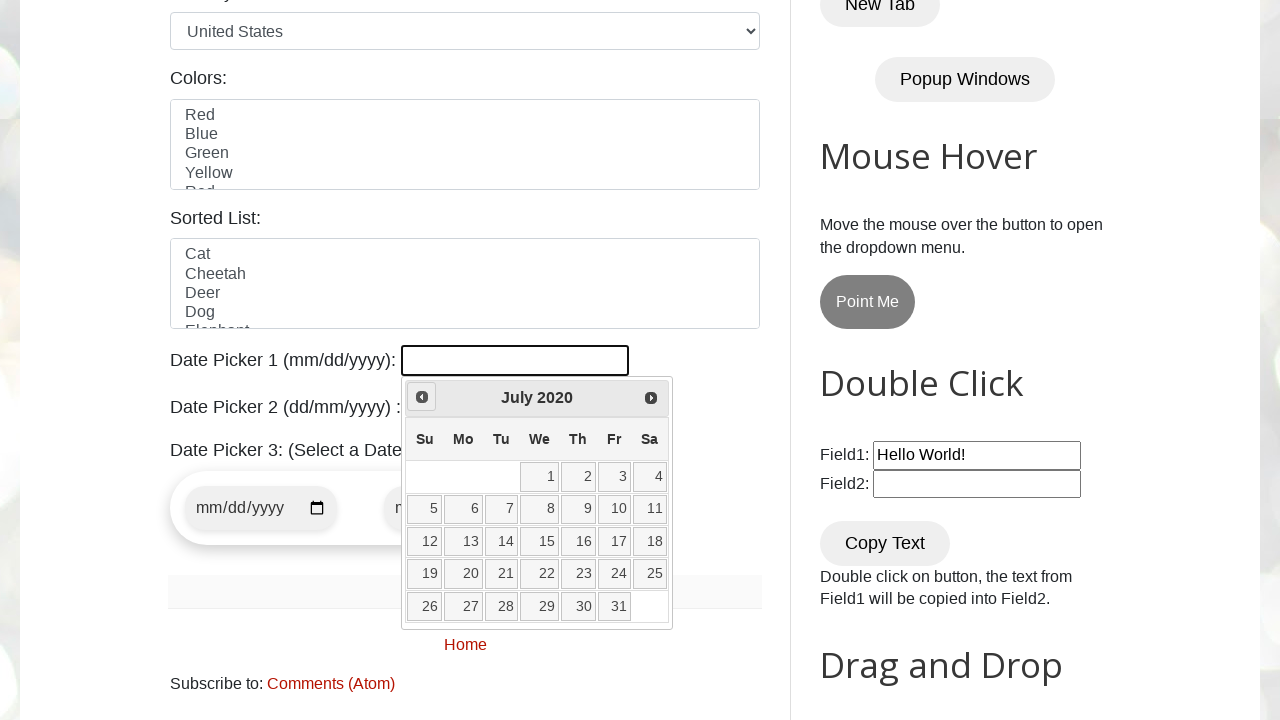

Clicked previous button to navigate to earlier month at (422, 397) on [title='Prev']
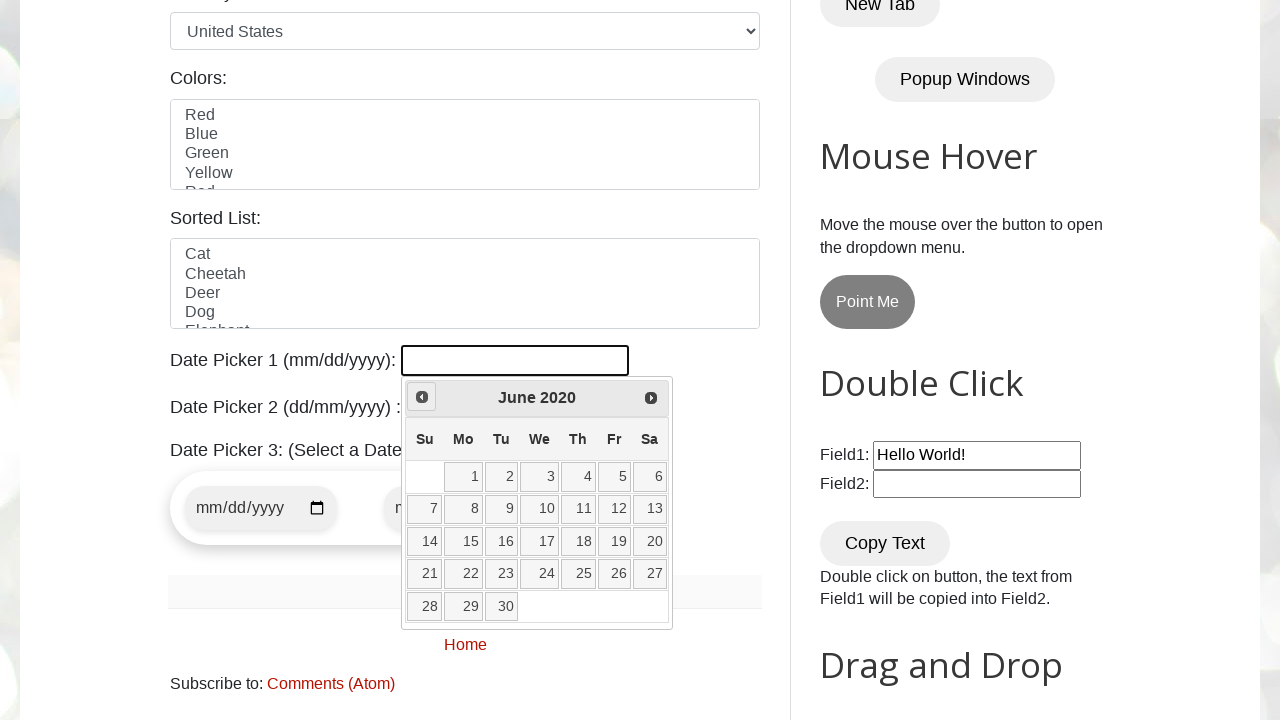

Retrieved current year from date picker
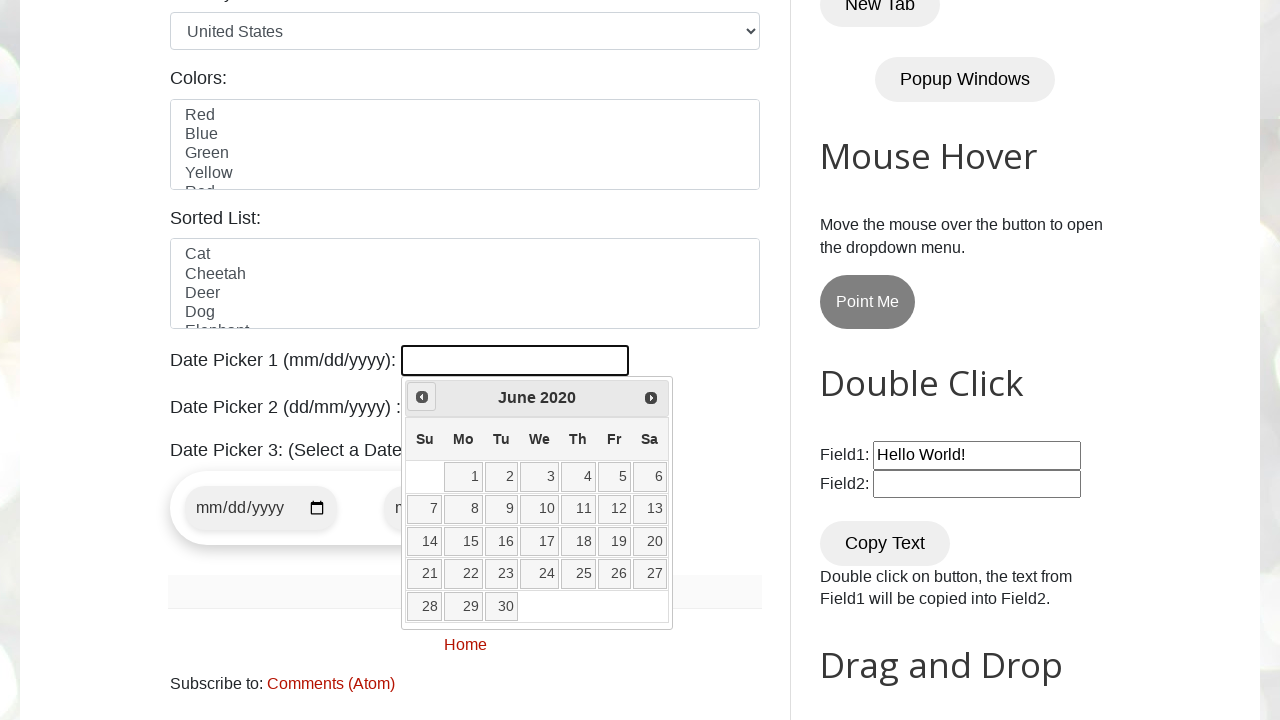

Retrieved current month from date picker
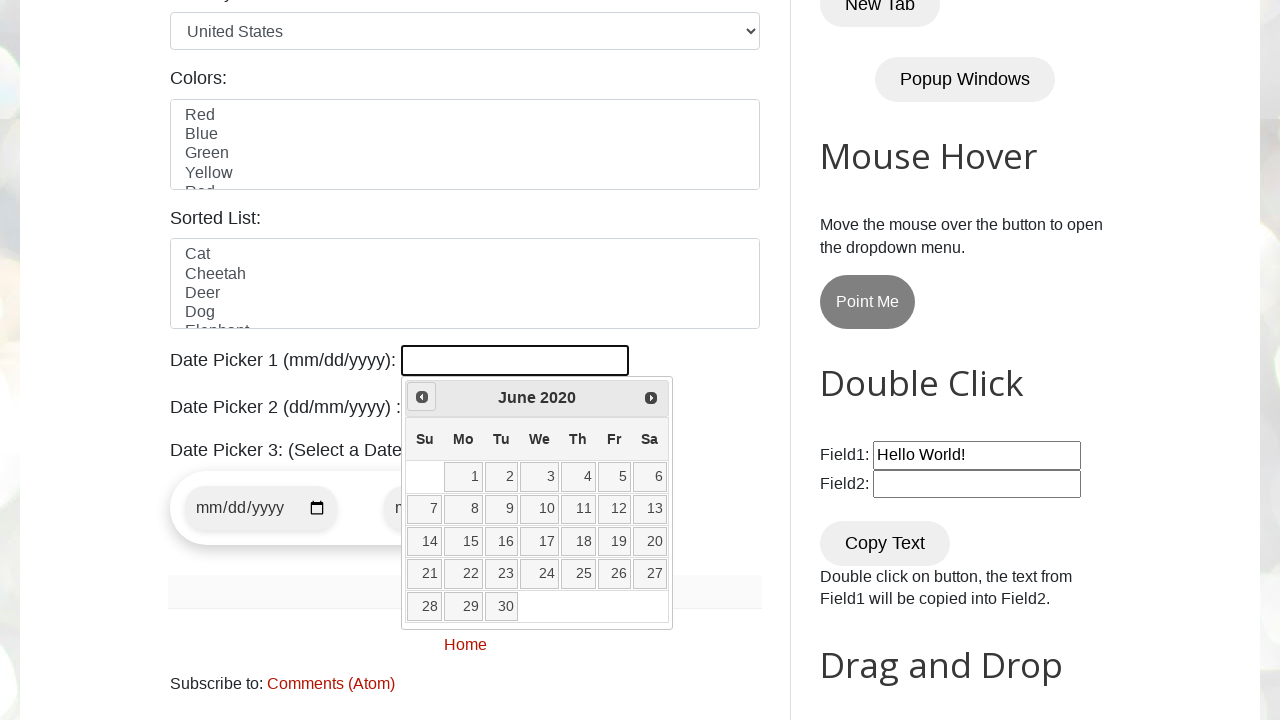

Reached target month/year: June 2020
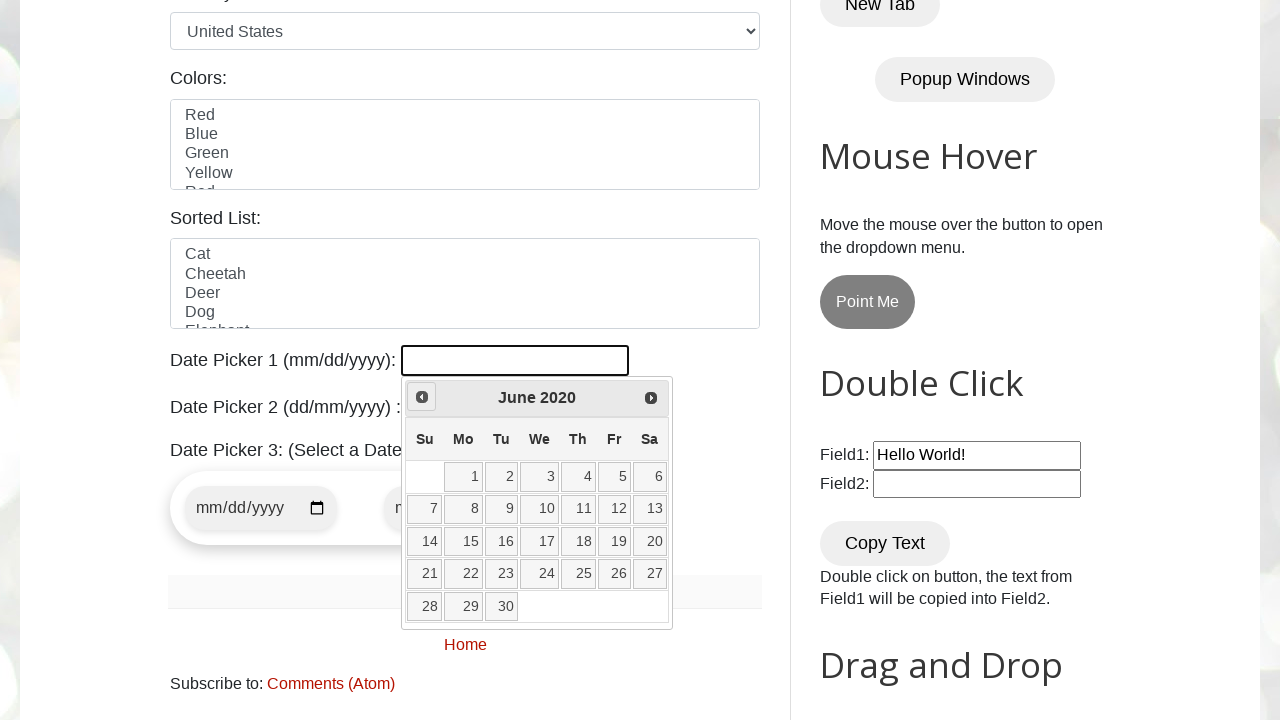

Clicked on date 30 in the calendar at (502, 606) on //a[@class='ui-state-default'][text()='30']
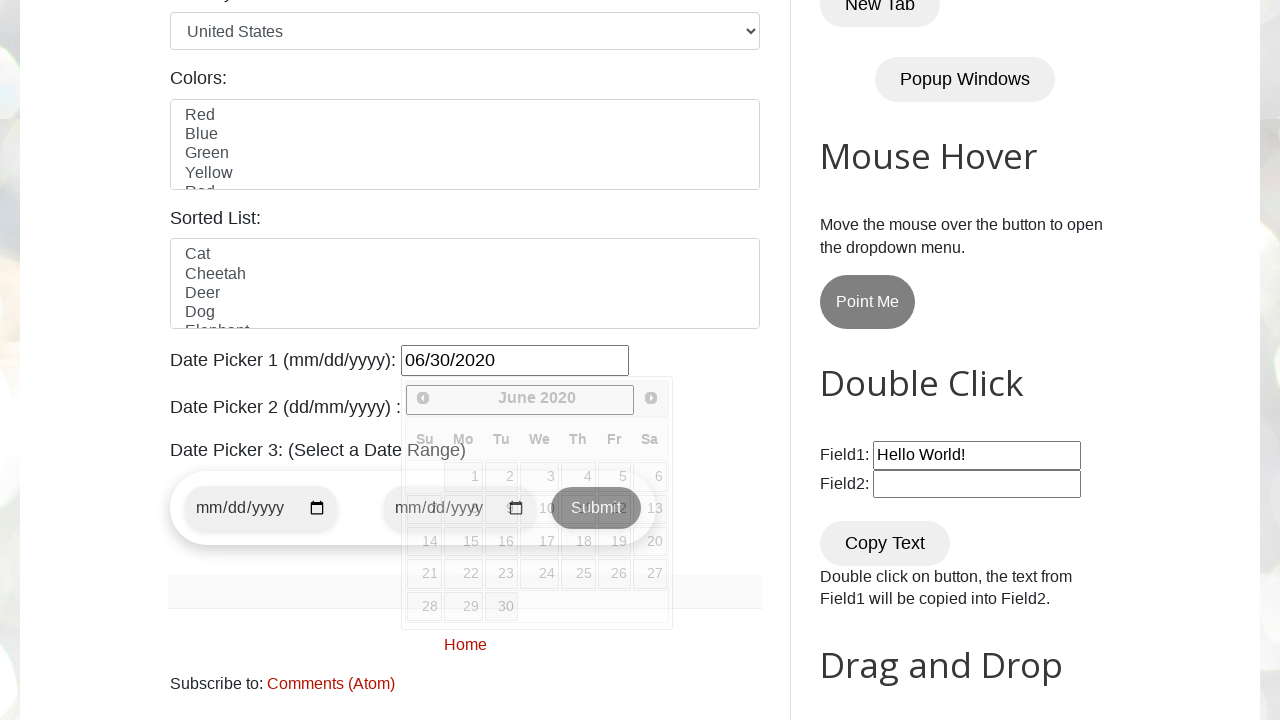

Waited 2 seconds for date selection to be processed
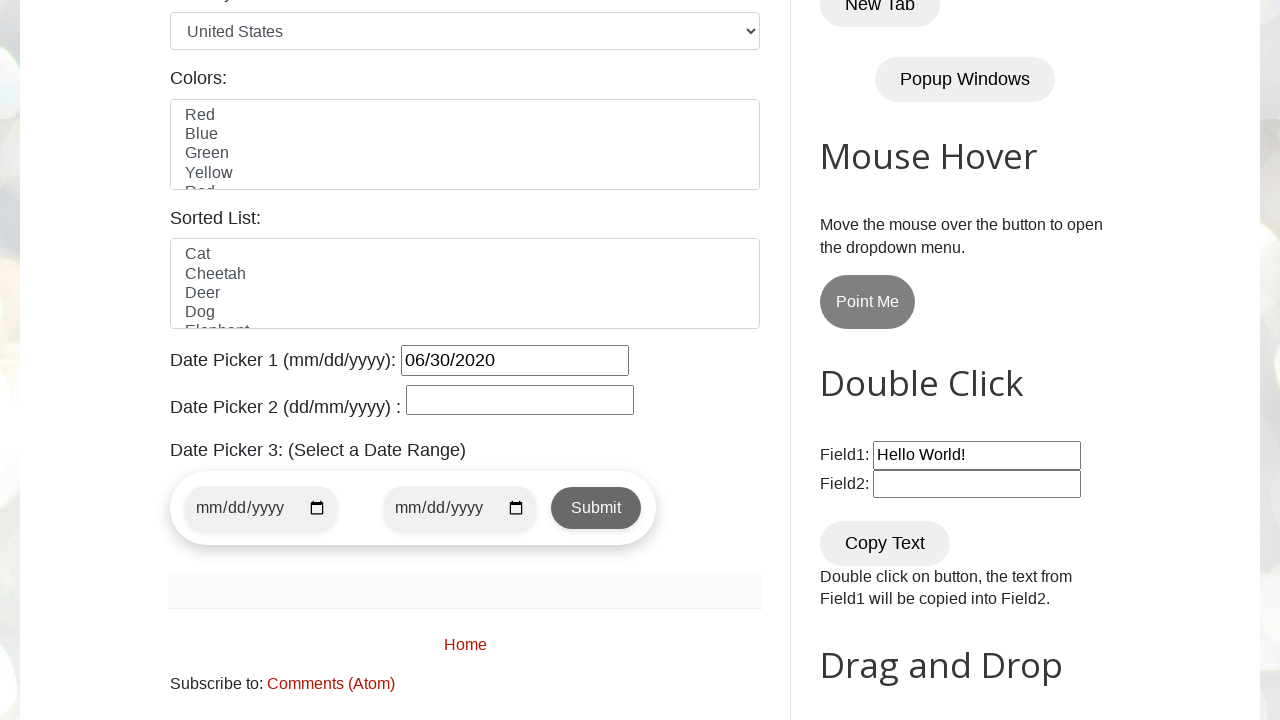

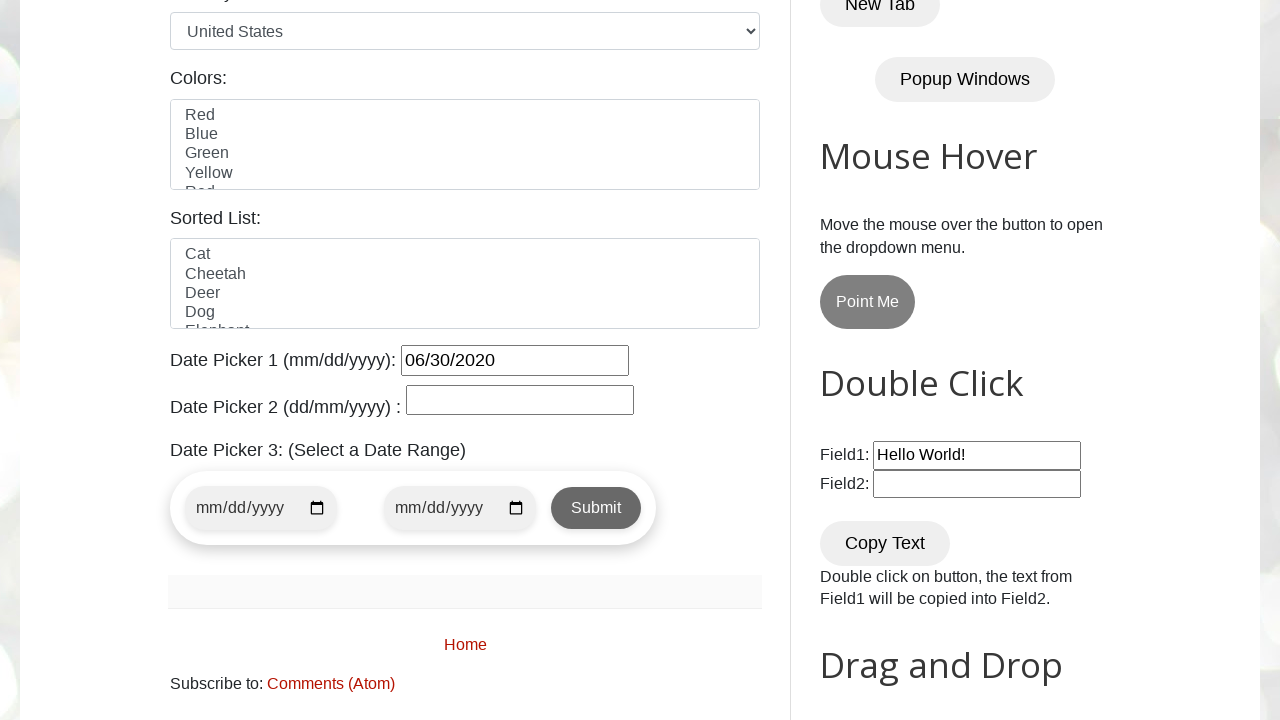